Tests dynamic element creation and deletion by clicking "Add Element" button 100 times, then deleting 50 elements and verifying the count

Starting URL: http://the-internet.herokuapp.com/add_remove_elements/

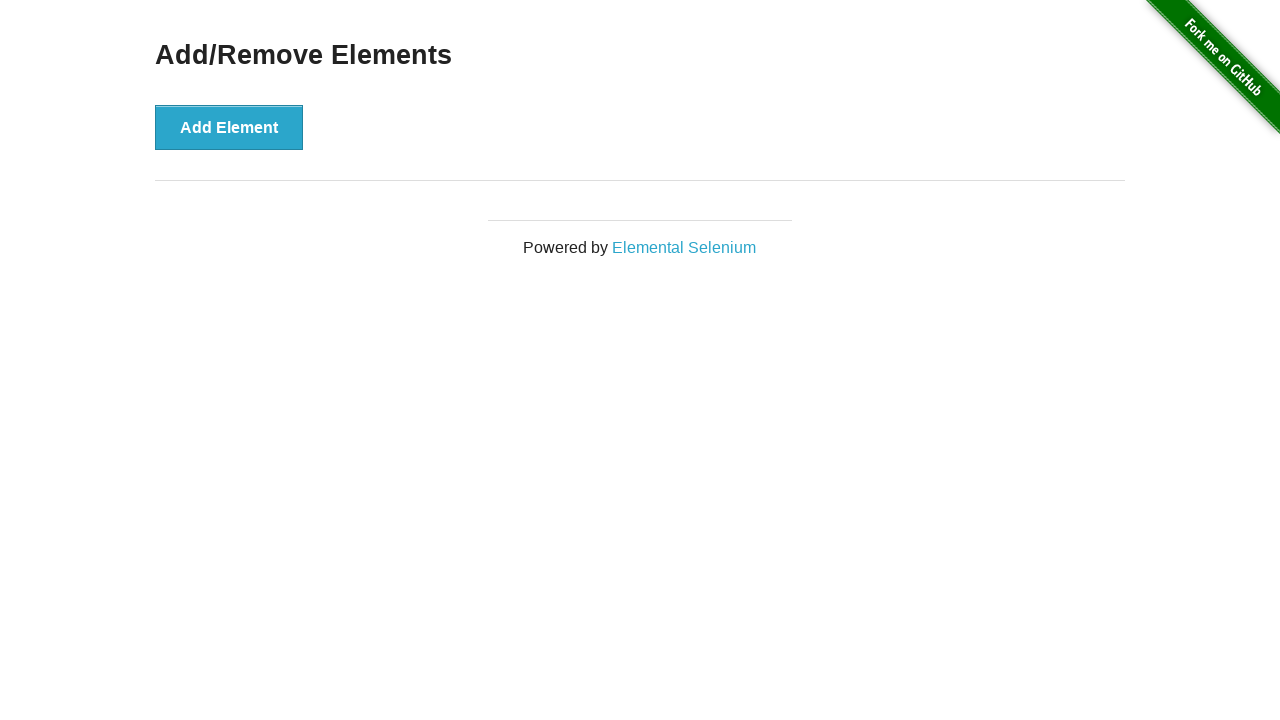

Navigated to Add/Remove Elements page
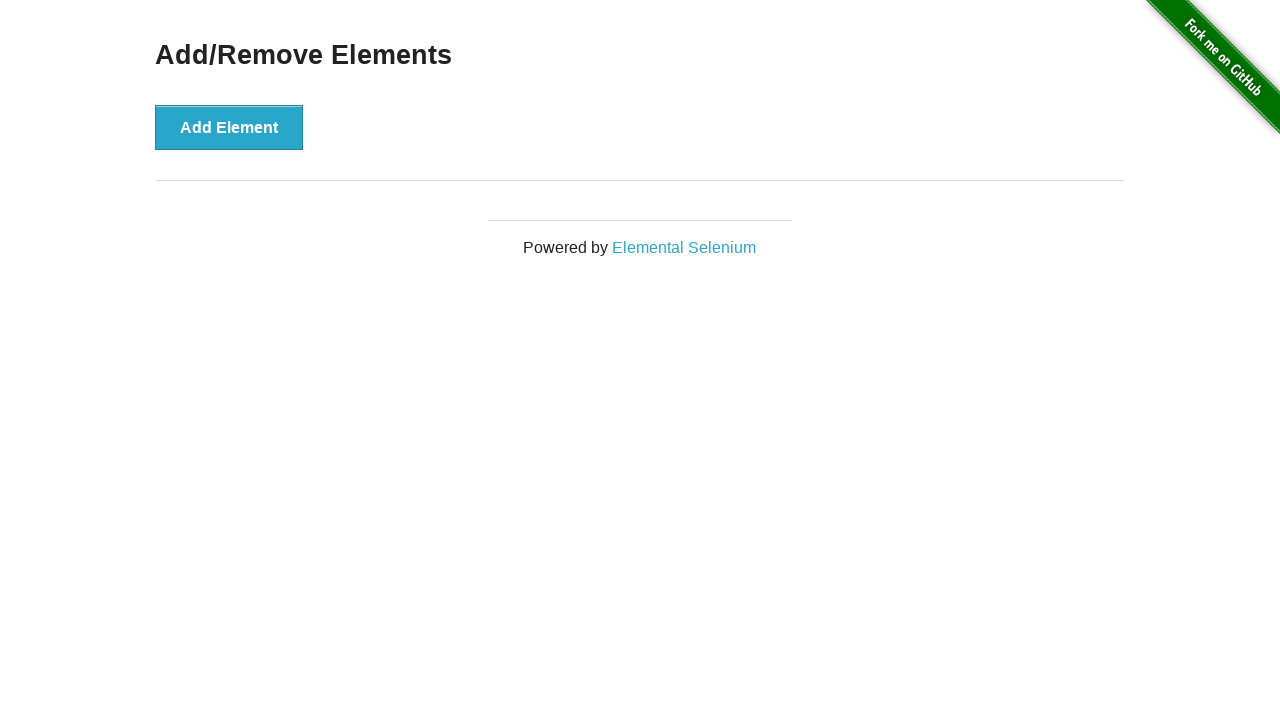

Clicked 'Add Element' button (iteration 1/100) at (229, 127) on button[onclick='addElement()']
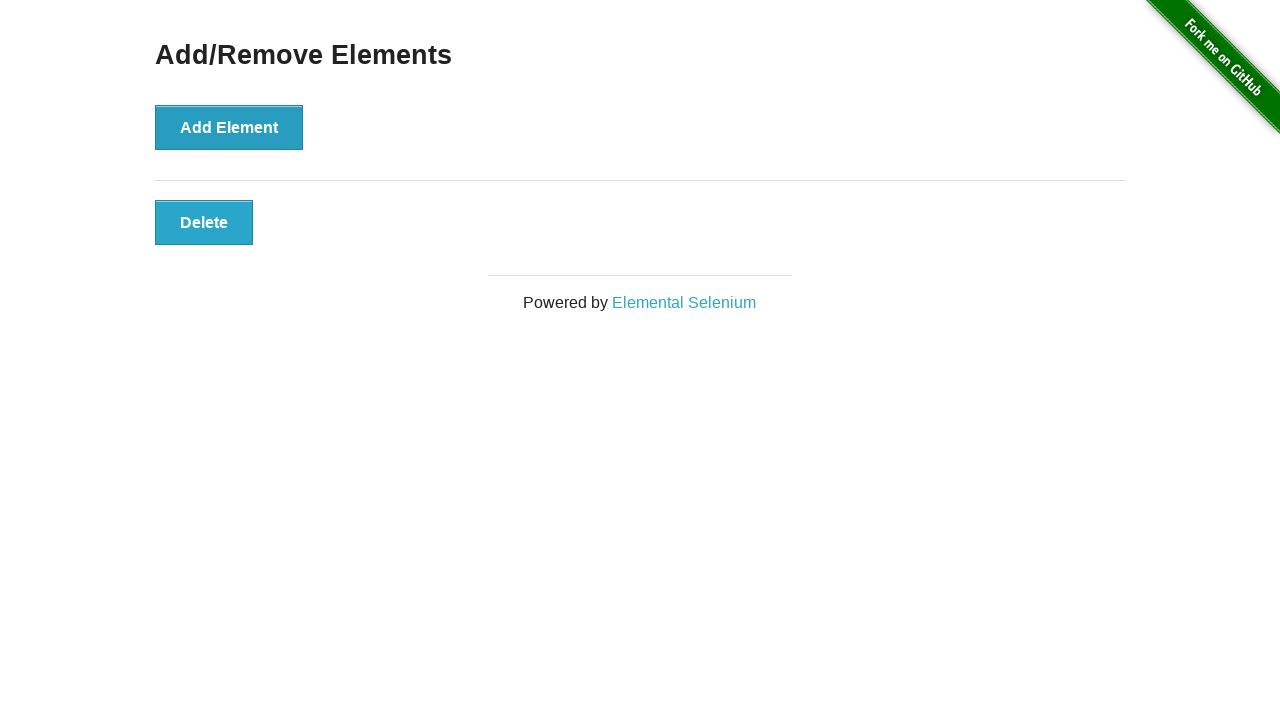

Clicked 'Add Element' button (iteration 2/100) at (229, 127) on button[onclick='addElement()']
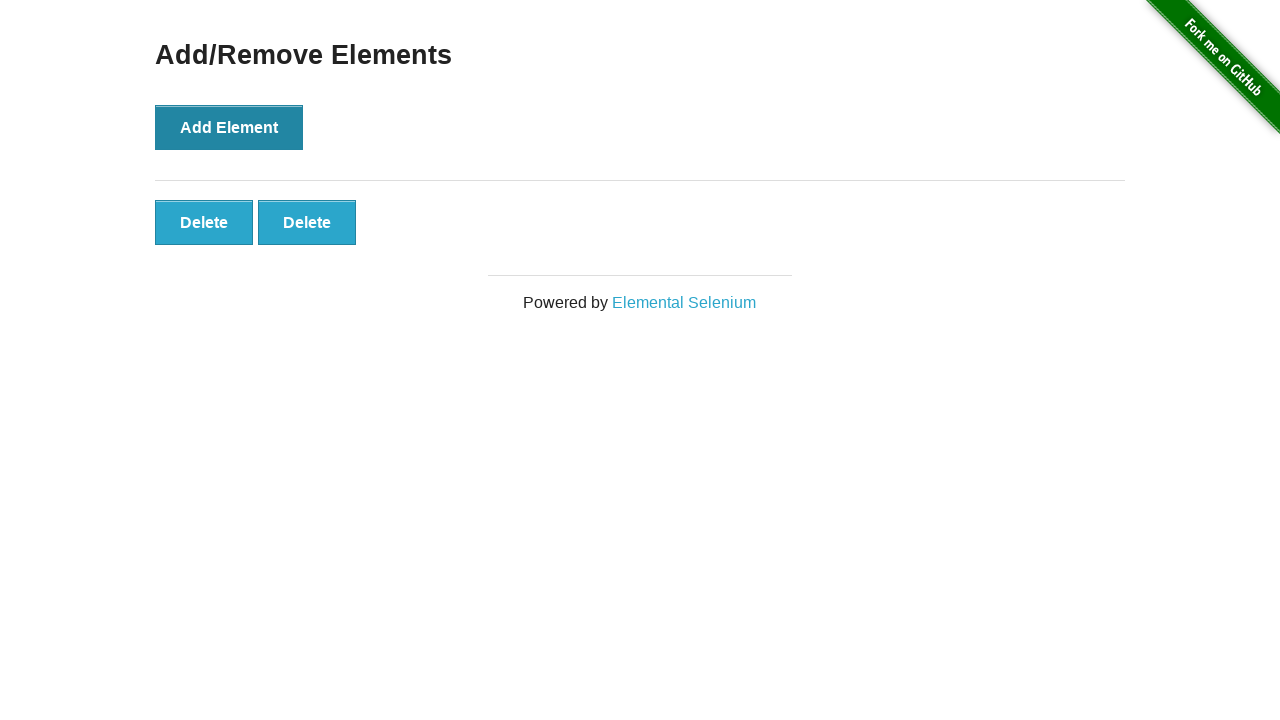

Clicked 'Add Element' button (iteration 3/100) at (229, 127) on button[onclick='addElement()']
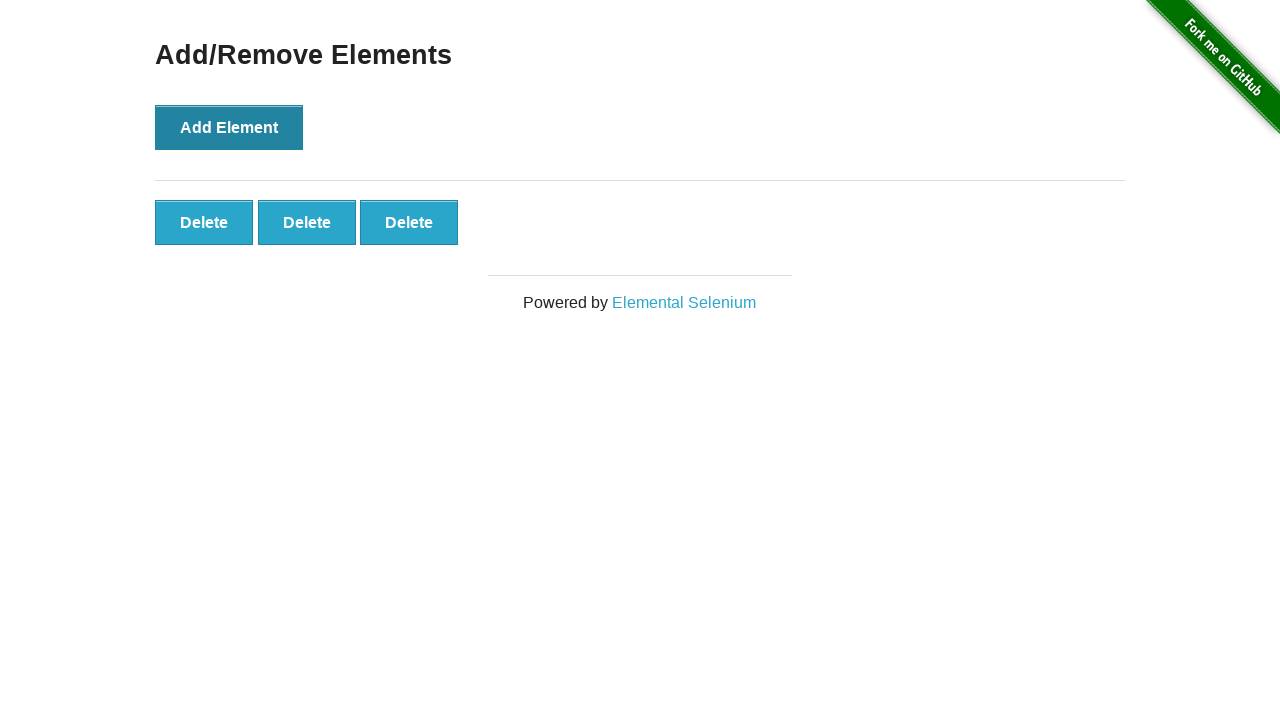

Clicked 'Add Element' button (iteration 4/100) at (229, 127) on button[onclick='addElement()']
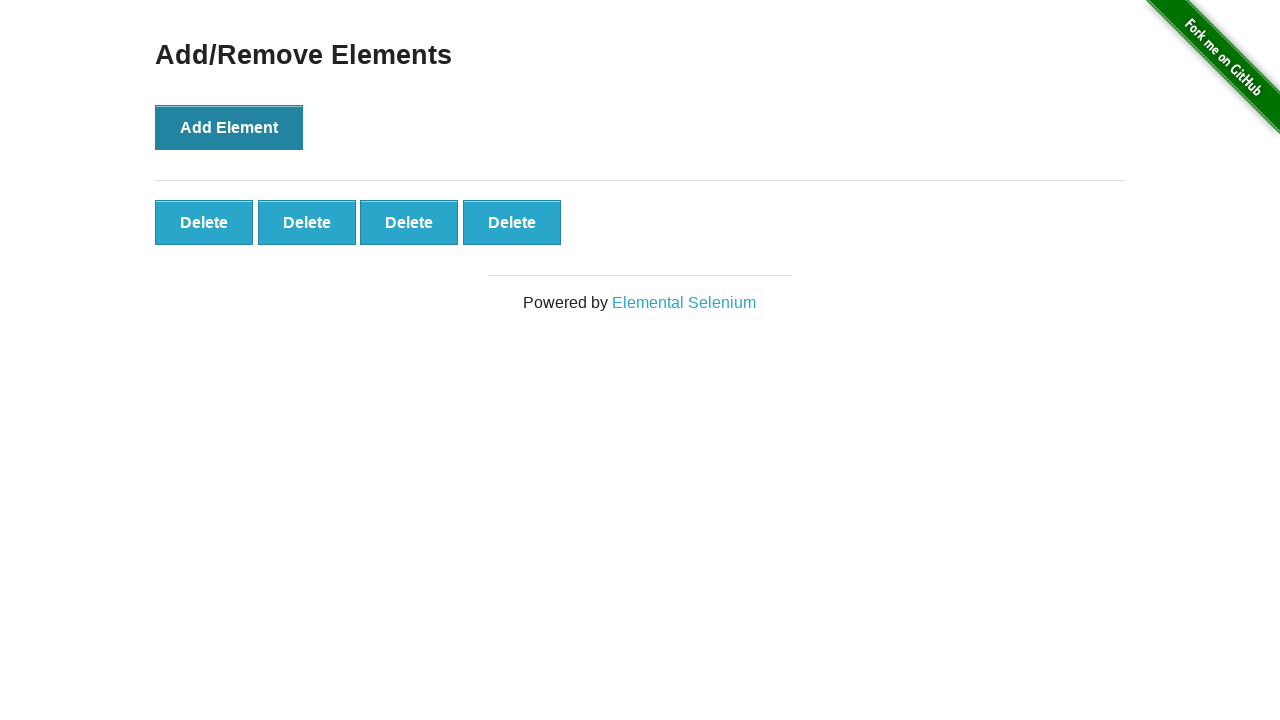

Clicked 'Add Element' button (iteration 5/100) at (229, 127) on button[onclick='addElement()']
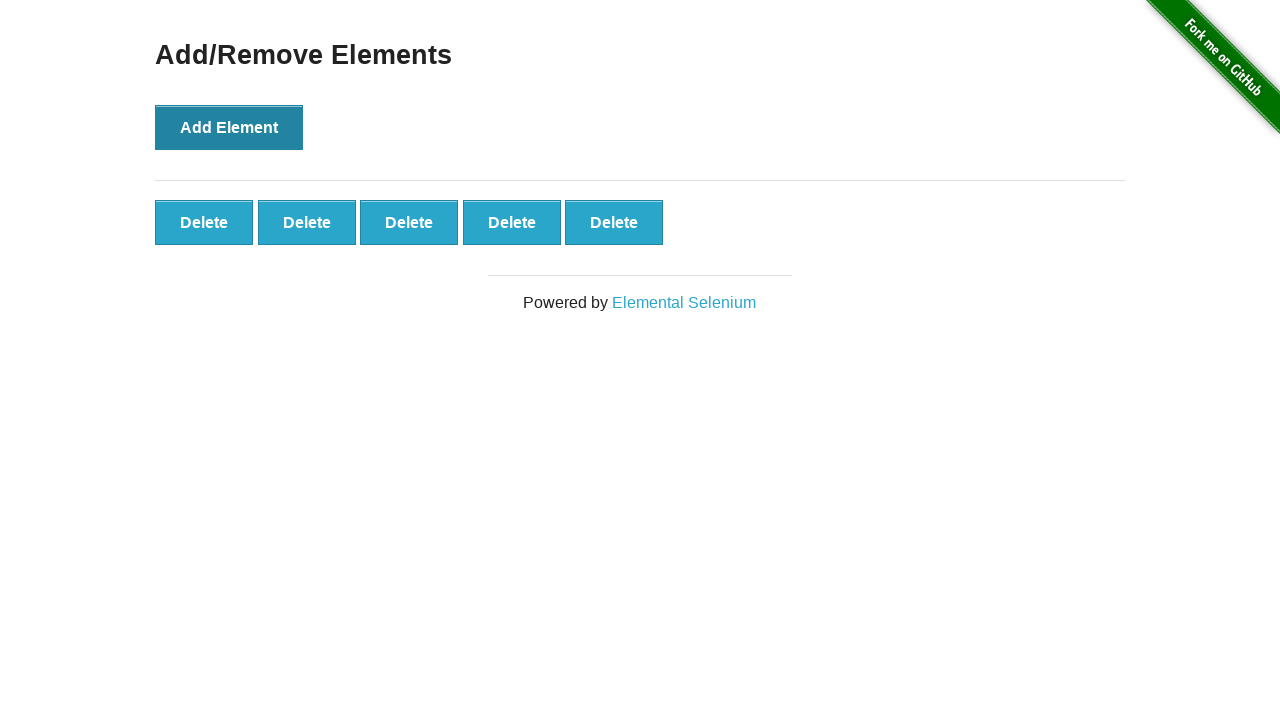

Clicked 'Add Element' button (iteration 6/100) at (229, 127) on button[onclick='addElement()']
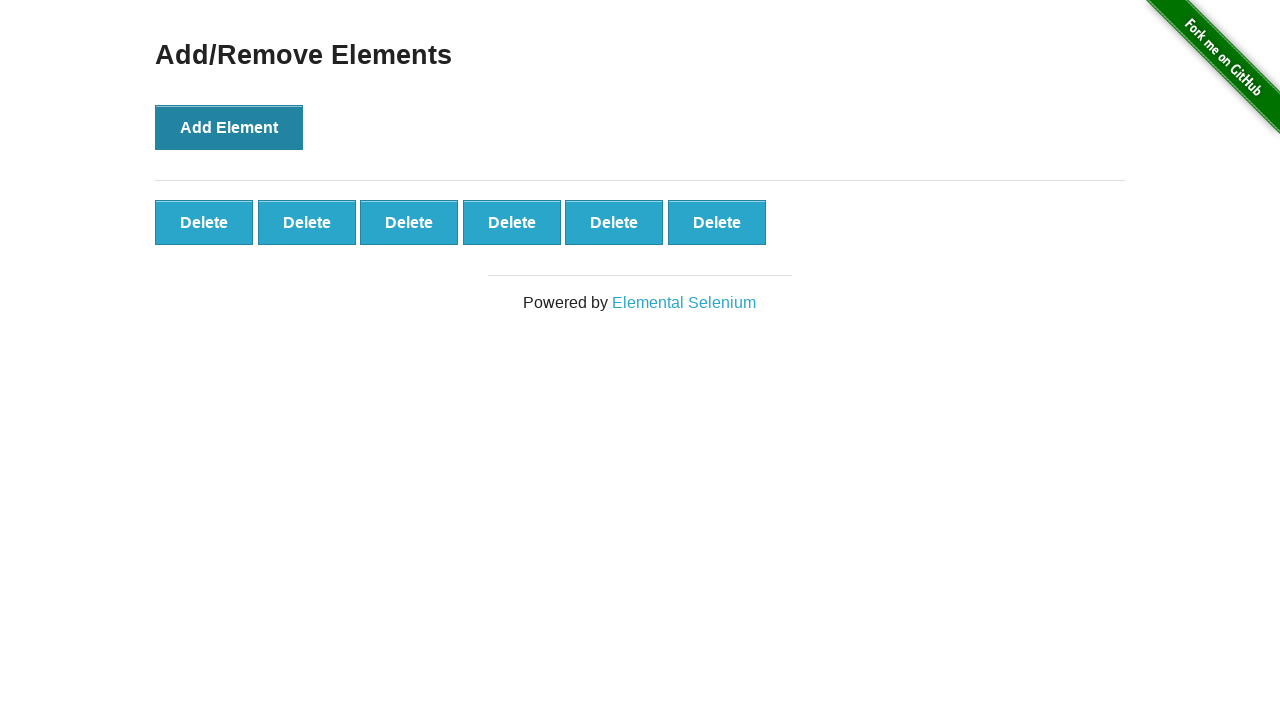

Clicked 'Add Element' button (iteration 7/100) at (229, 127) on button[onclick='addElement()']
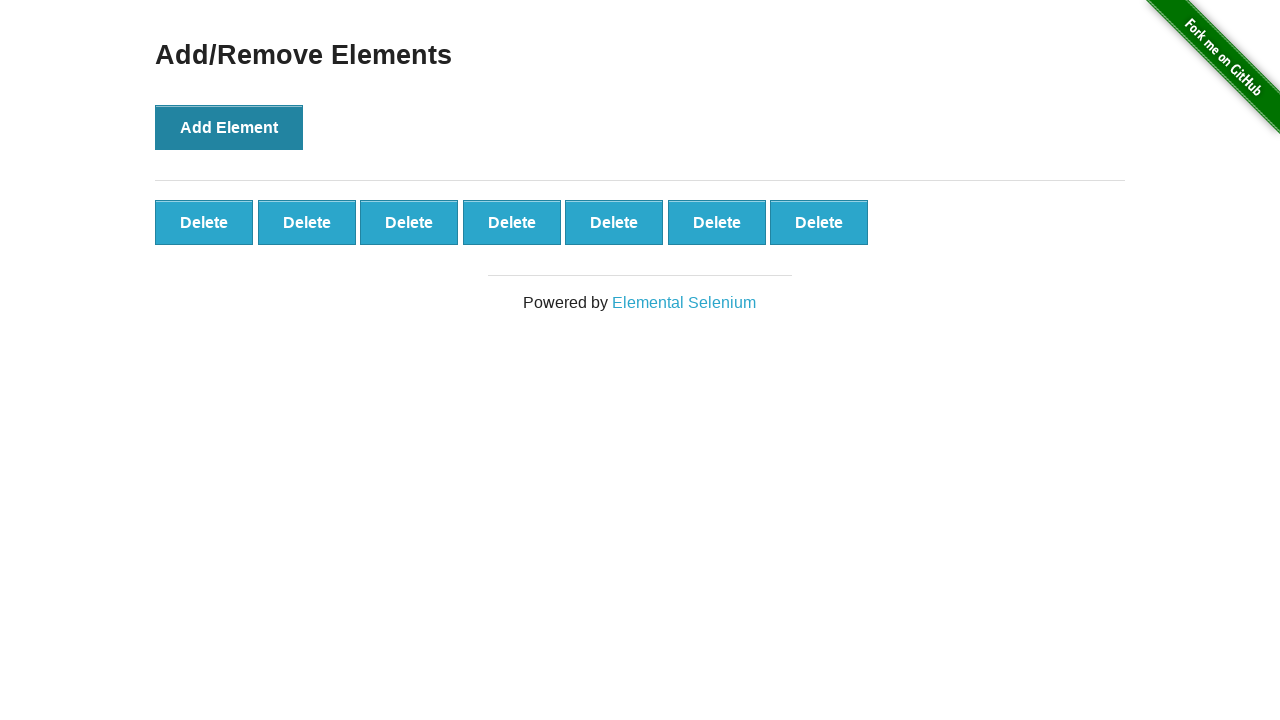

Clicked 'Add Element' button (iteration 8/100) at (229, 127) on button[onclick='addElement()']
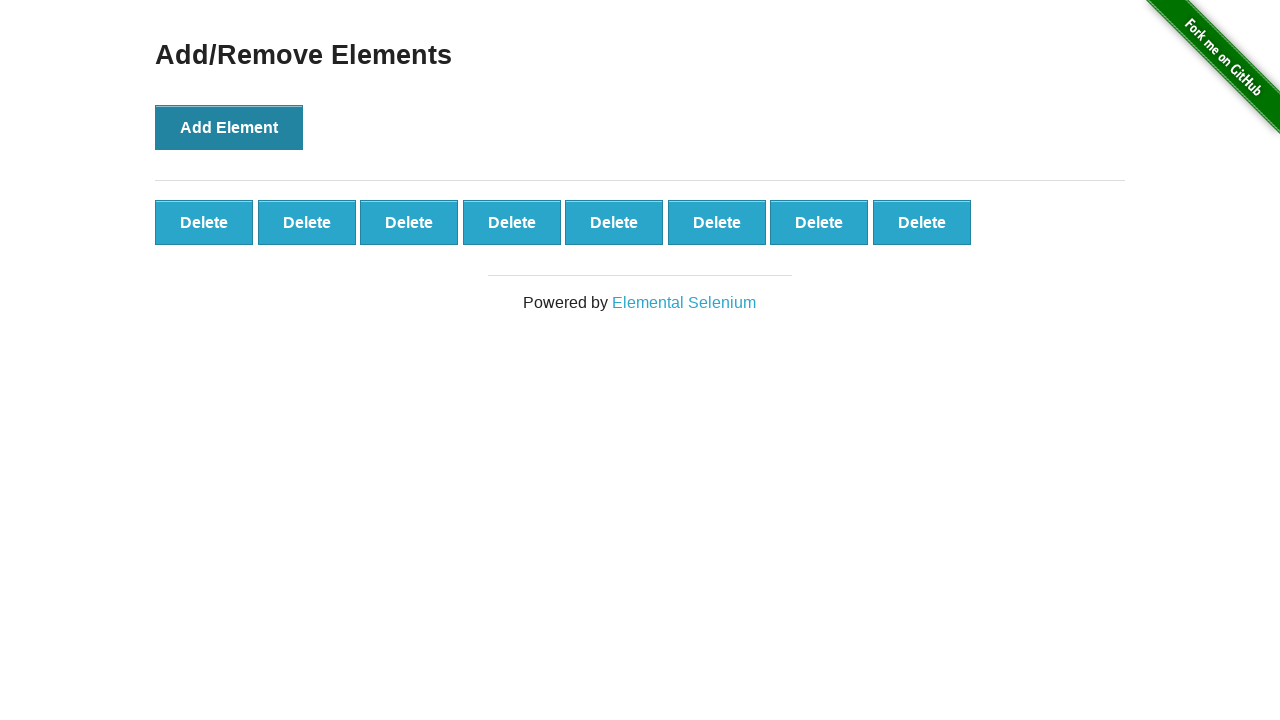

Clicked 'Add Element' button (iteration 9/100) at (229, 127) on button[onclick='addElement()']
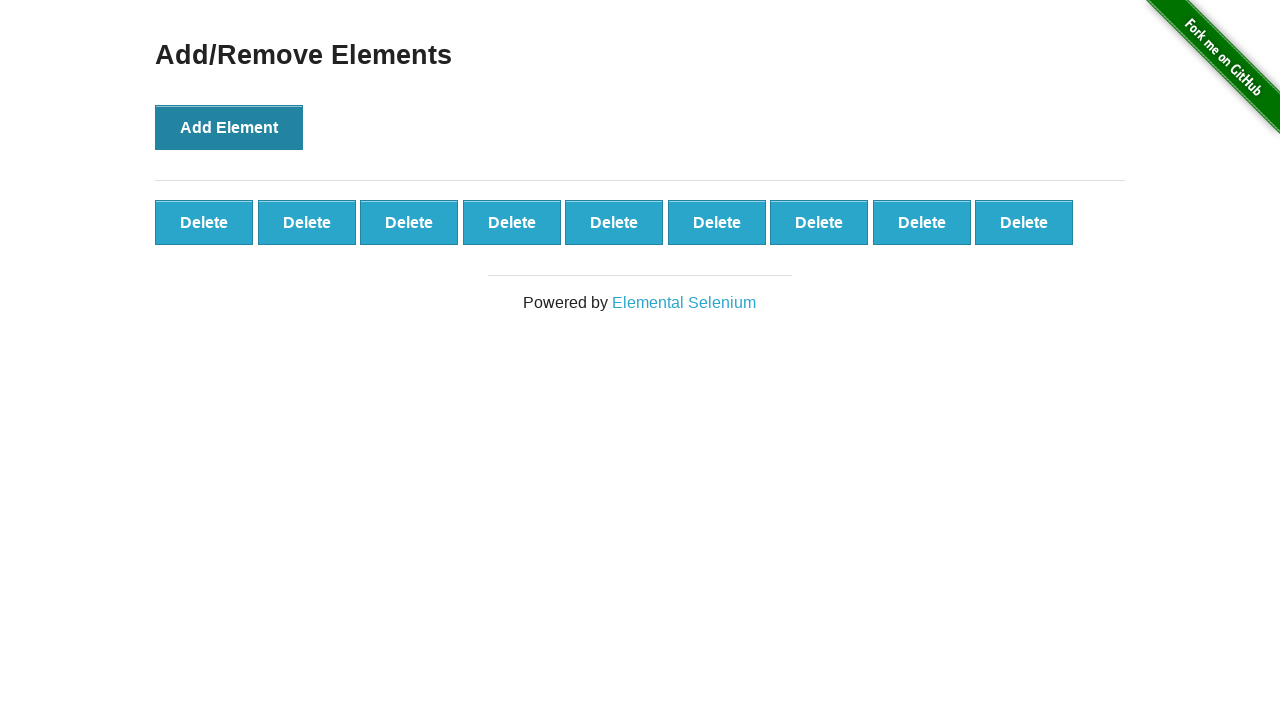

Clicked 'Add Element' button (iteration 10/100) at (229, 127) on button[onclick='addElement()']
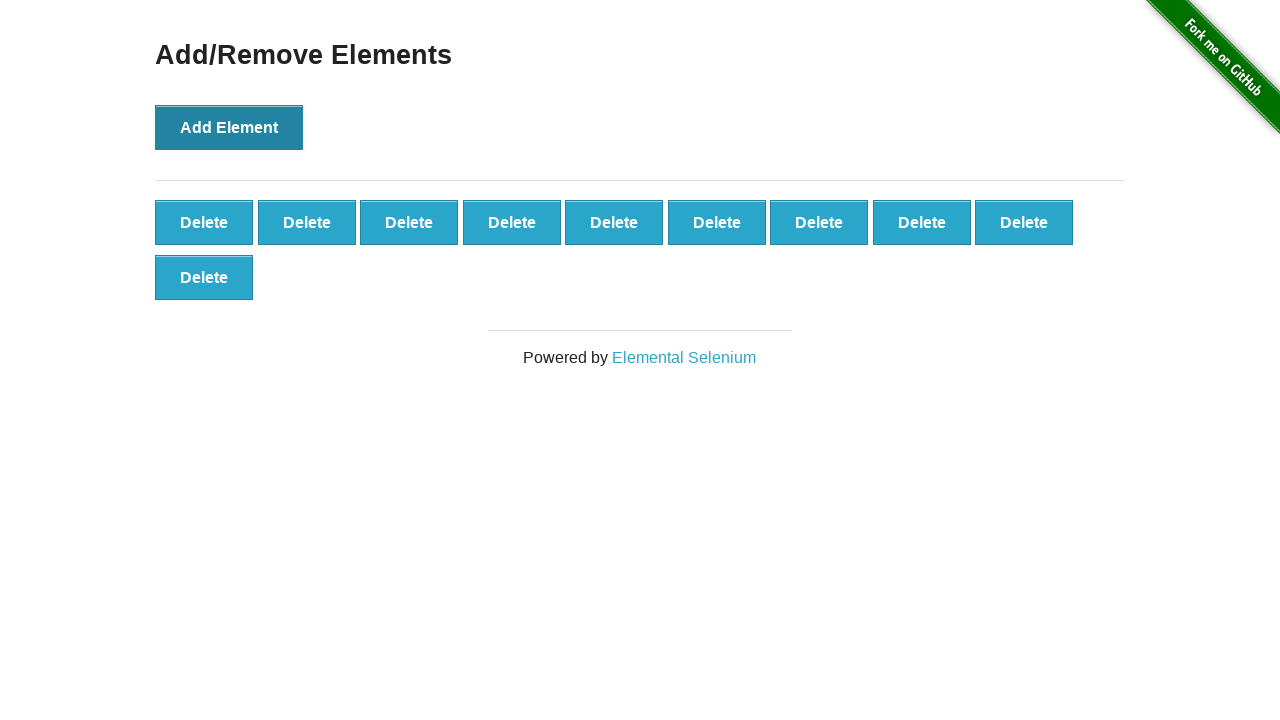

Clicked 'Add Element' button (iteration 11/100) at (229, 127) on button[onclick='addElement()']
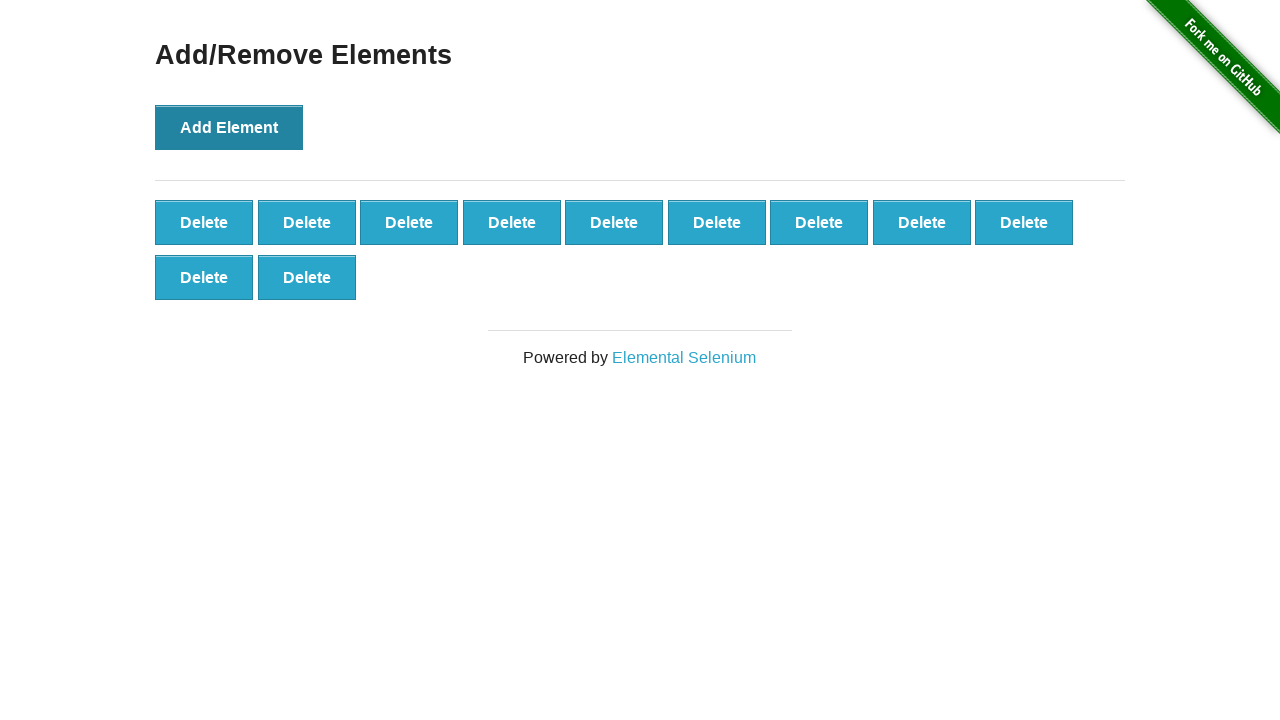

Clicked 'Add Element' button (iteration 12/100) at (229, 127) on button[onclick='addElement()']
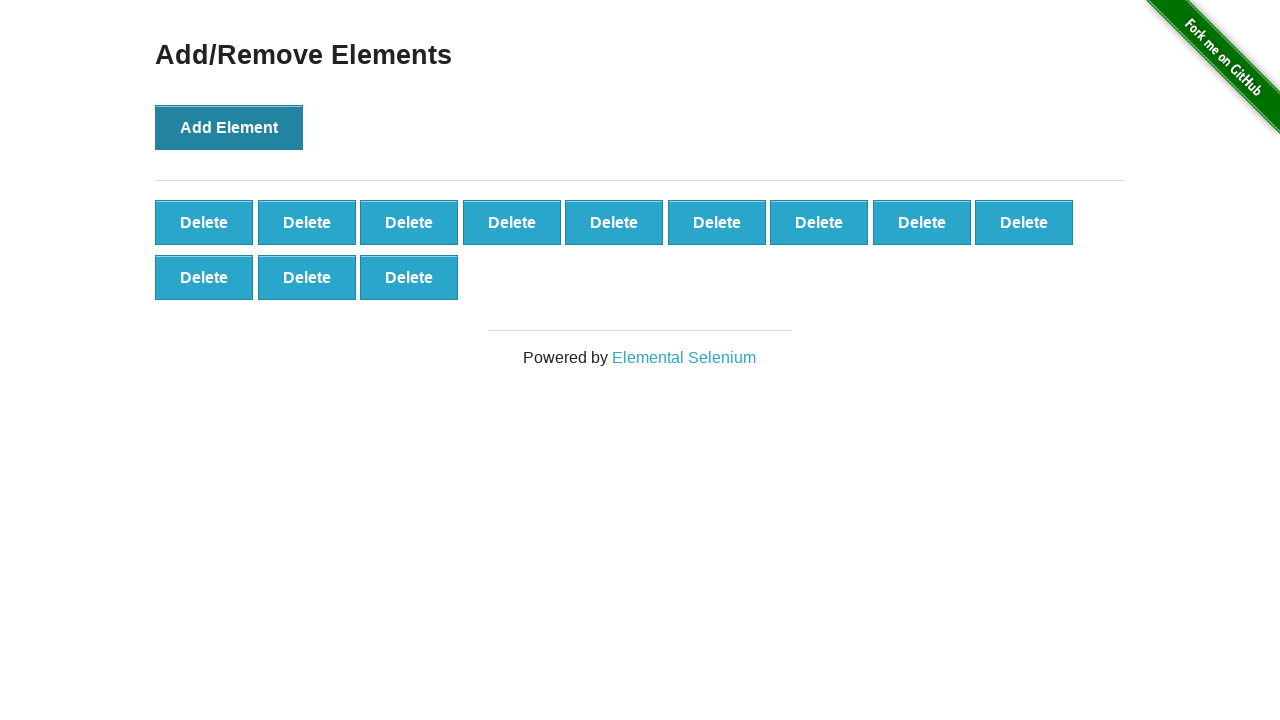

Clicked 'Add Element' button (iteration 13/100) at (229, 127) on button[onclick='addElement()']
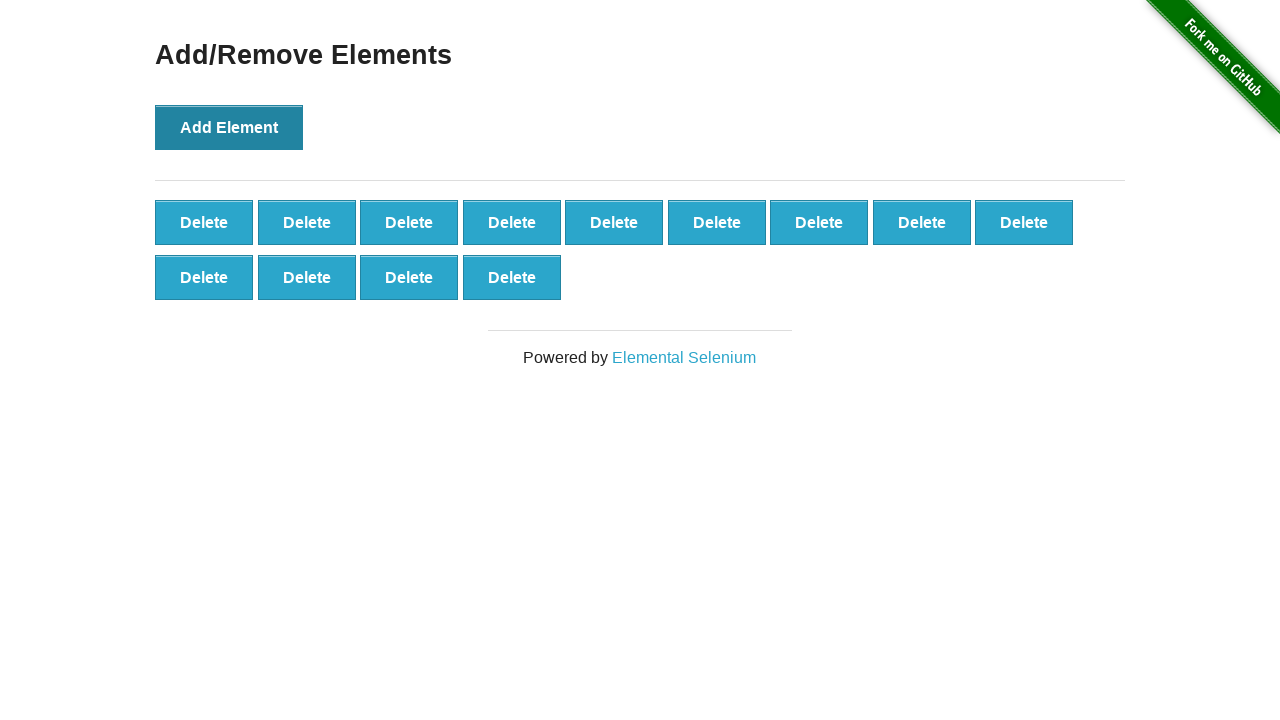

Clicked 'Add Element' button (iteration 14/100) at (229, 127) on button[onclick='addElement()']
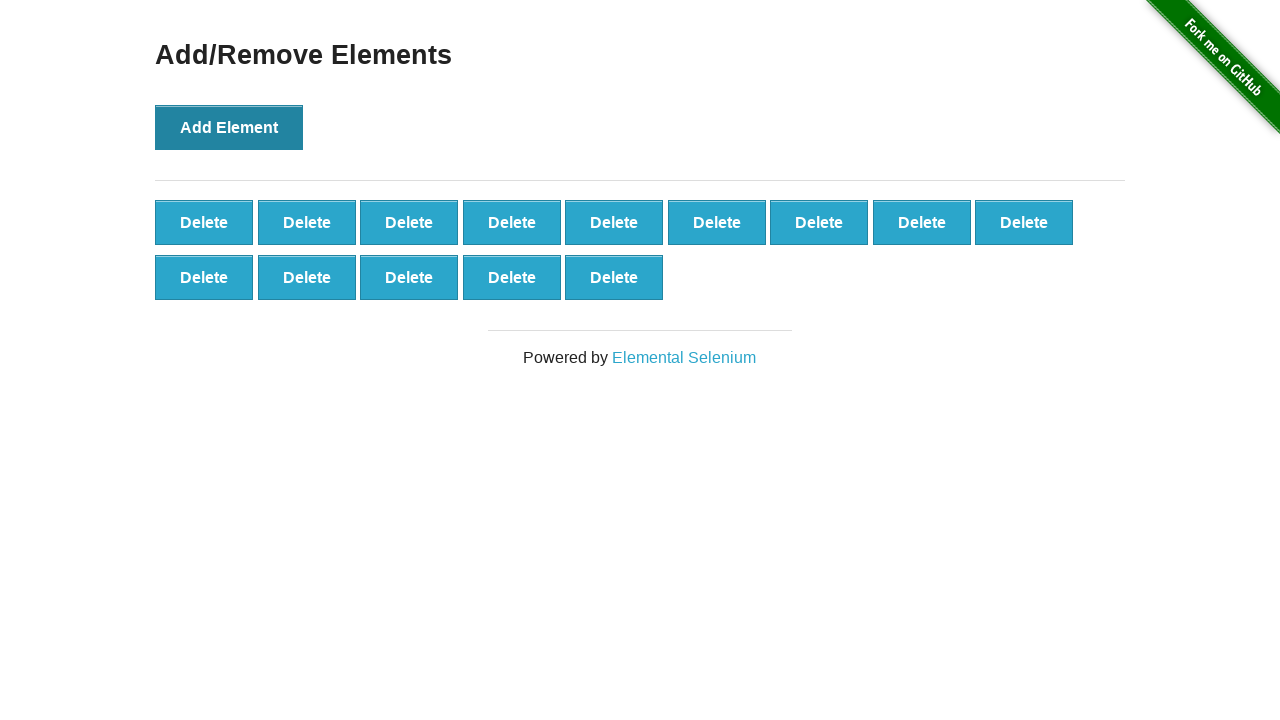

Clicked 'Add Element' button (iteration 15/100) at (229, 127) on button[onclick='addElement()']
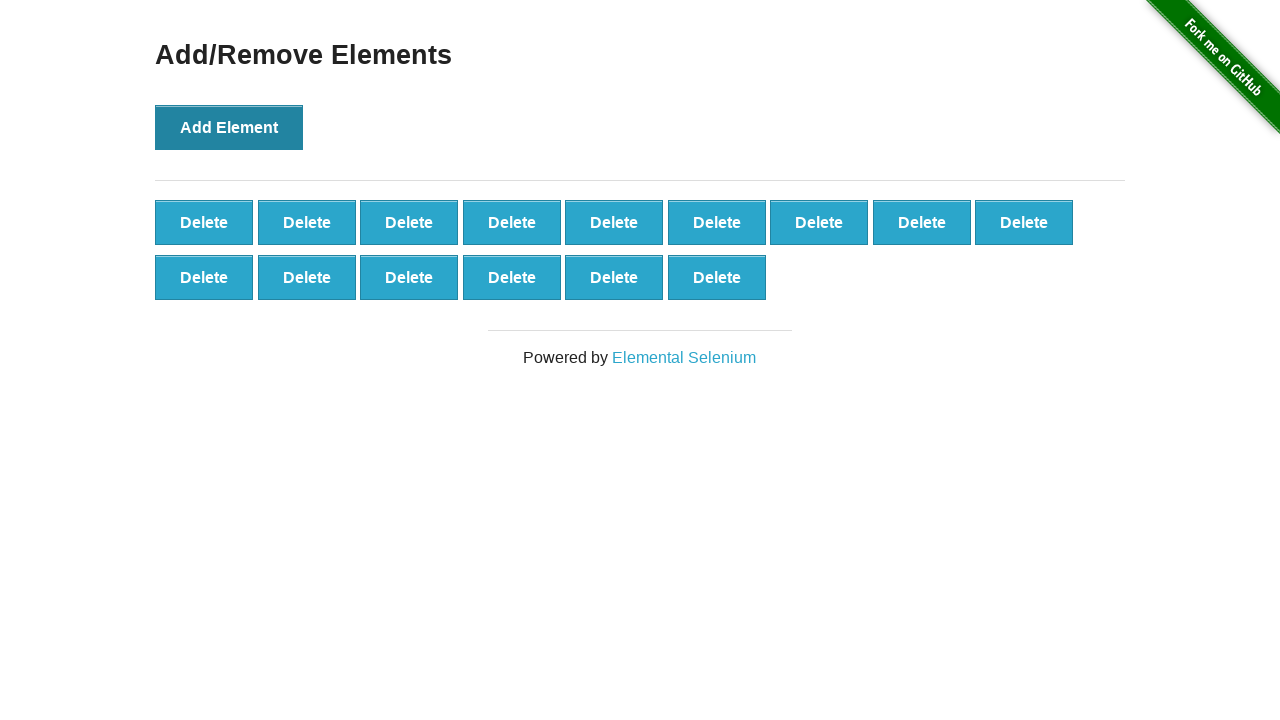

Clicked 'Add Element' button (iteration 16/100) at (229, 127) on button[onclick='addElement()']
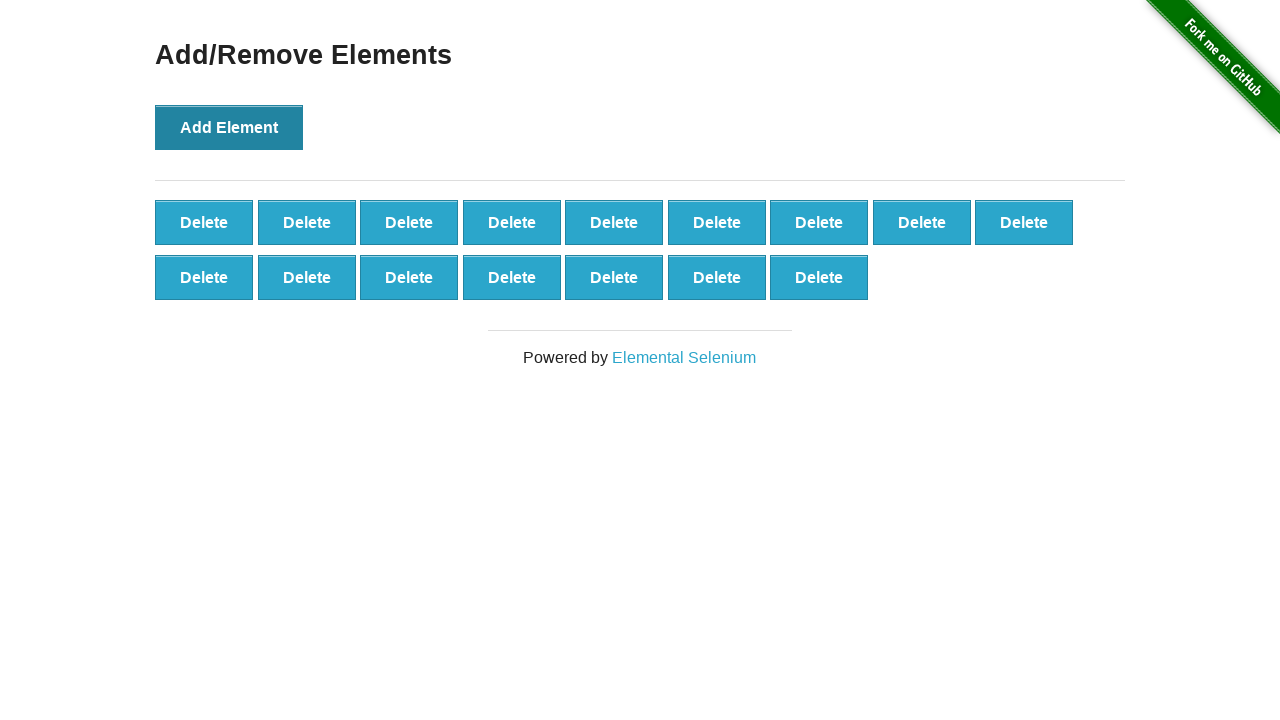

Clicked 'Add Element' button (iteration 17/100) at (229, 127) on button[onclick='addElement()']
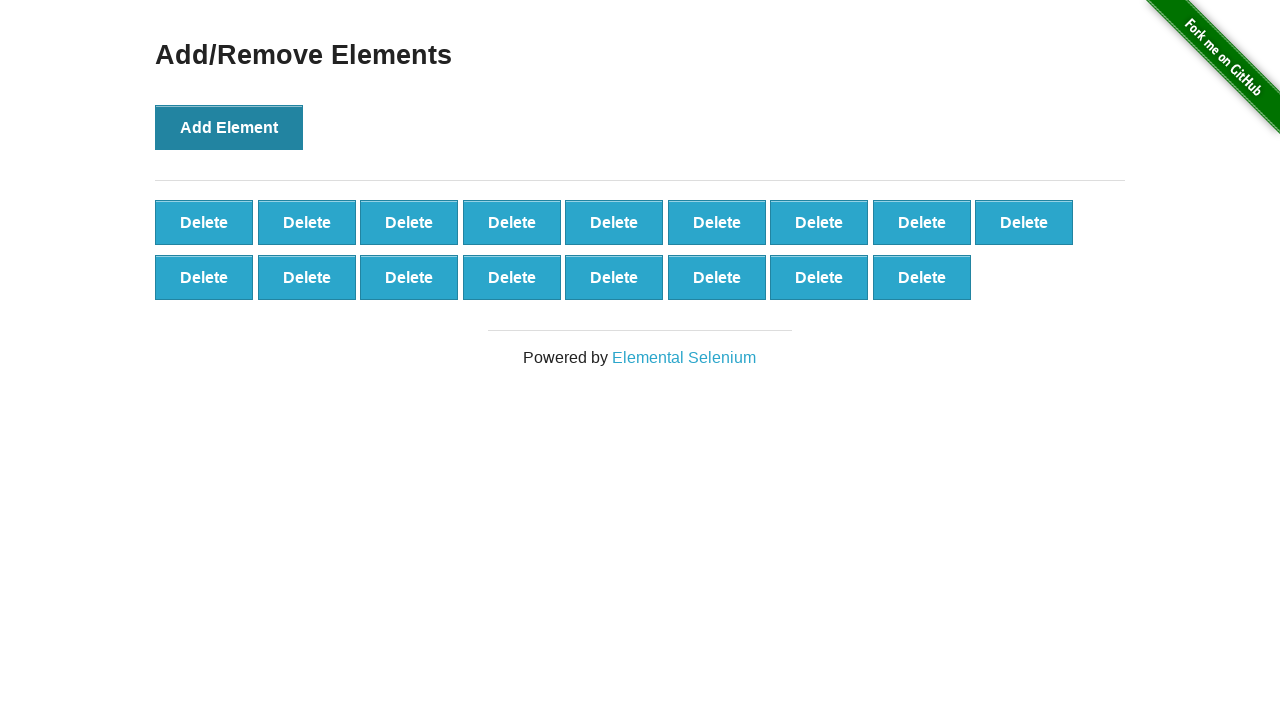

Clicked 'Add Element' button (iteration 18/100) at (229, 127) on button[onclick='addElement()']
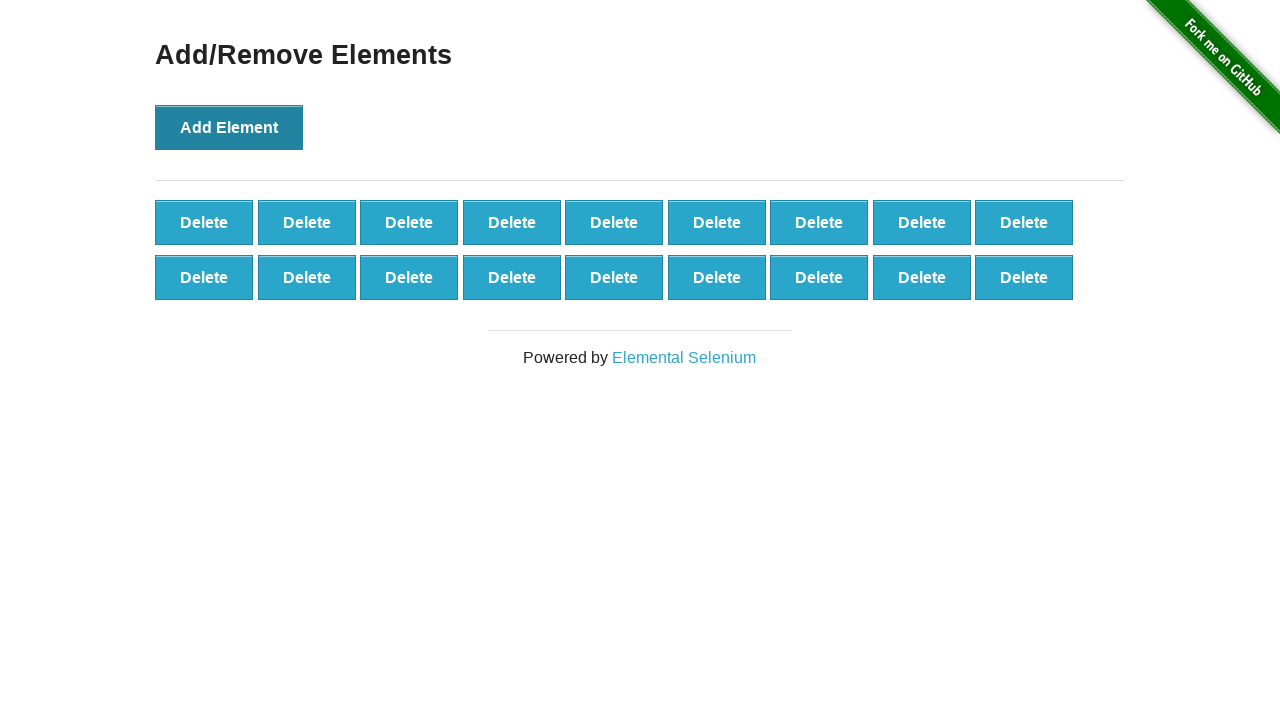

Clicked 'Add Element' button (iteration 19/100) at (229, 127) on button[onclick='addElement()']
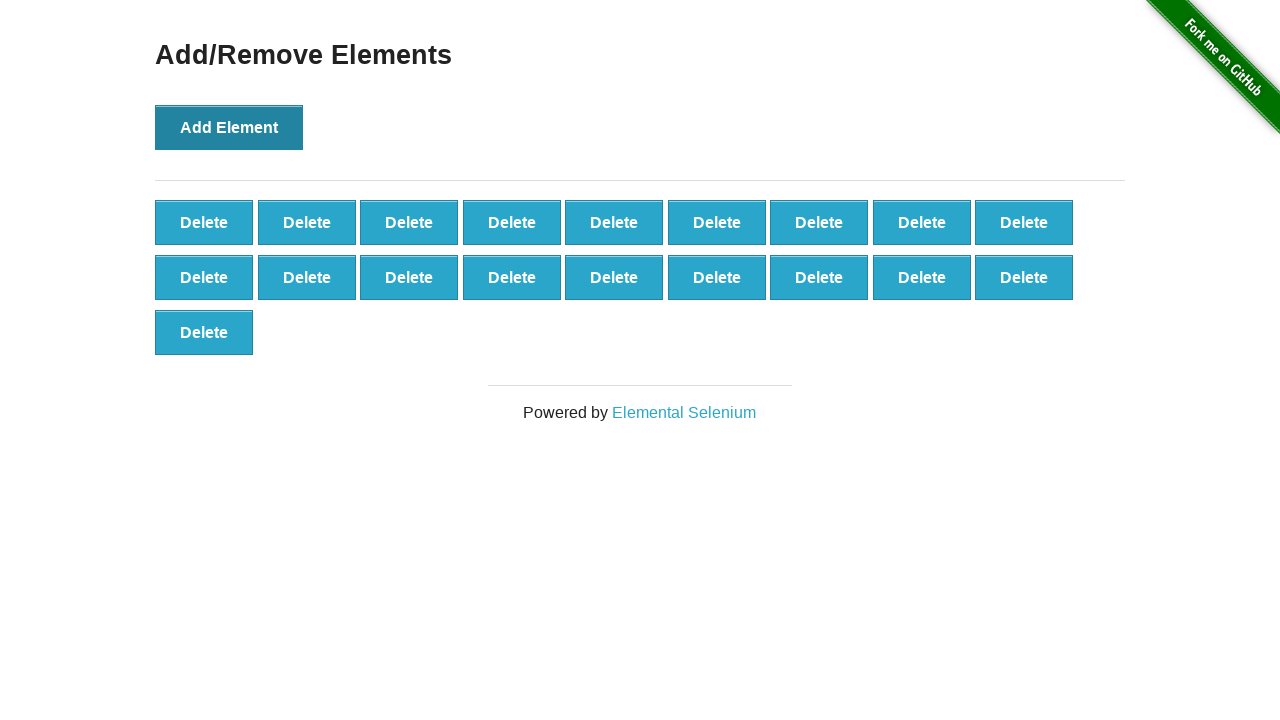

Clicked 'Add Element' button (iteration 20/100) at (229, 127) on button[onclick='addElement()']
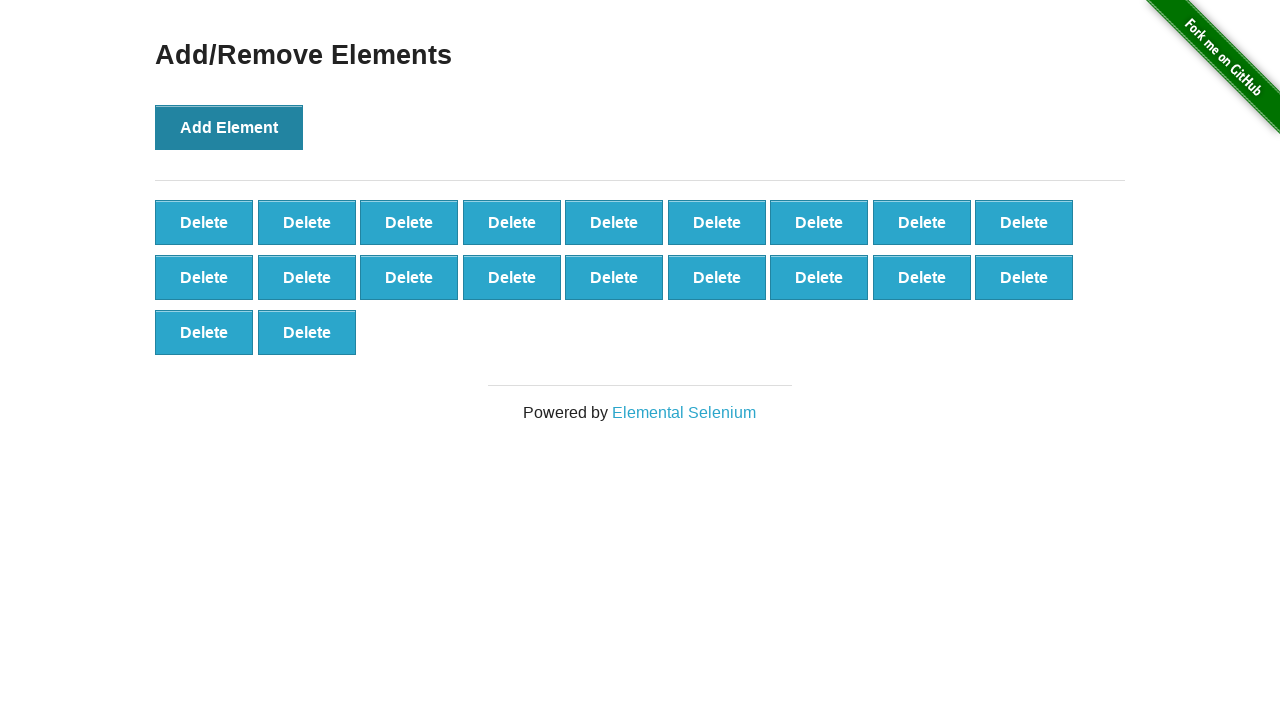

Clicked 'Add Element' button (iteration 21/100) at (229, 127) on button[onclick='addElement()']
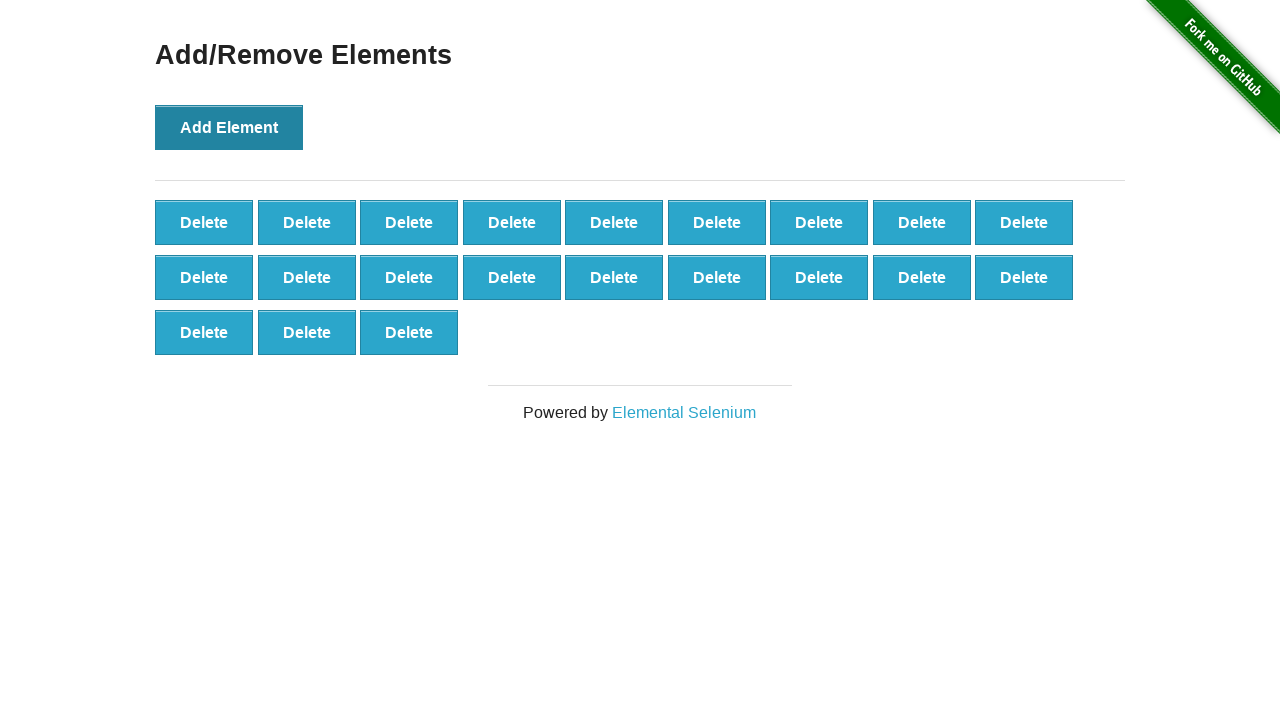

Clicked 'Add Element' button (iteration 22/100) at (229, 127) on button[onclick='addElement()']
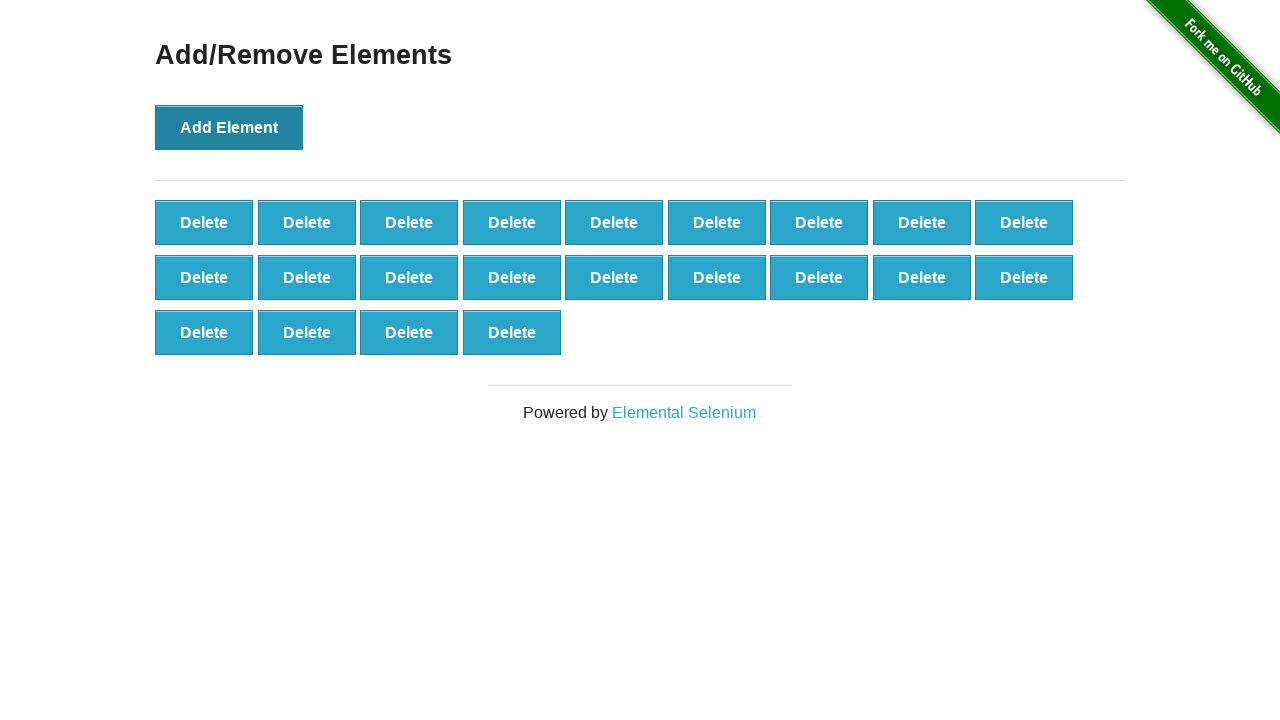

Clicked 'Add Element' button (iteration 23/100) at (229, 127) on button[onclick='addElement()']
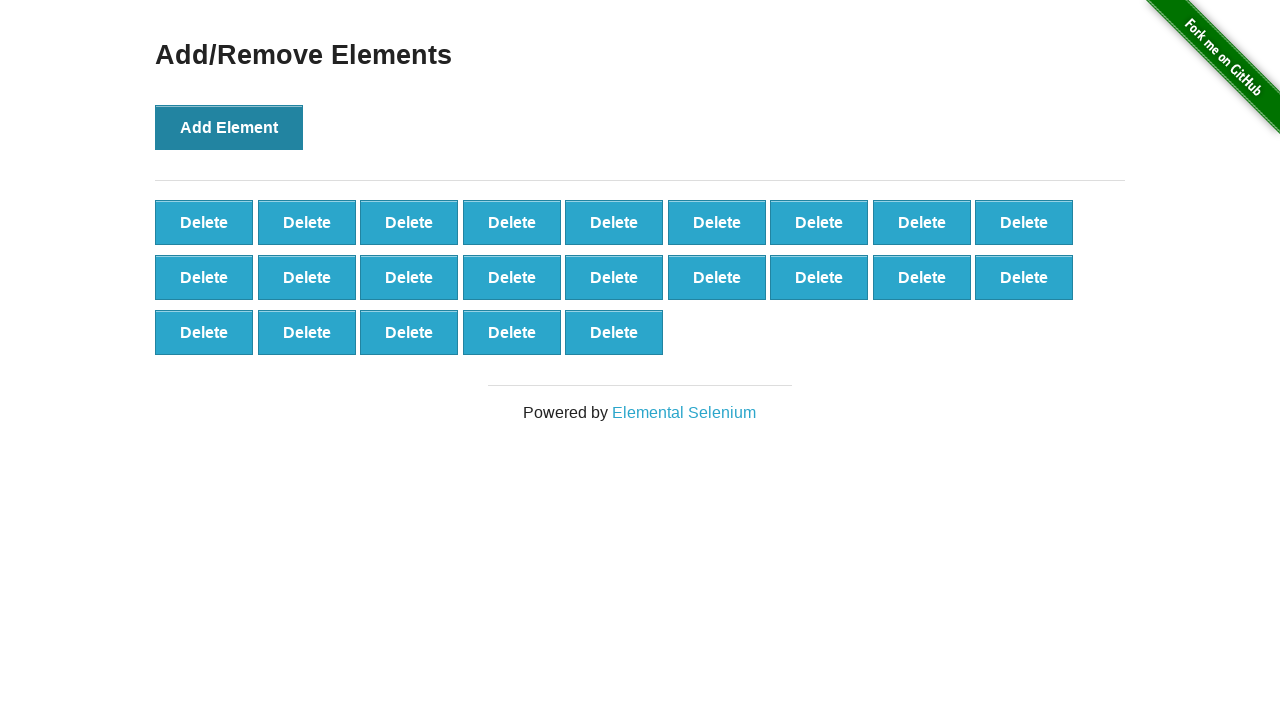

Clicked 'Add Element' button (iteration 24/100) at (229, 127) on button[onclick='addElement()']
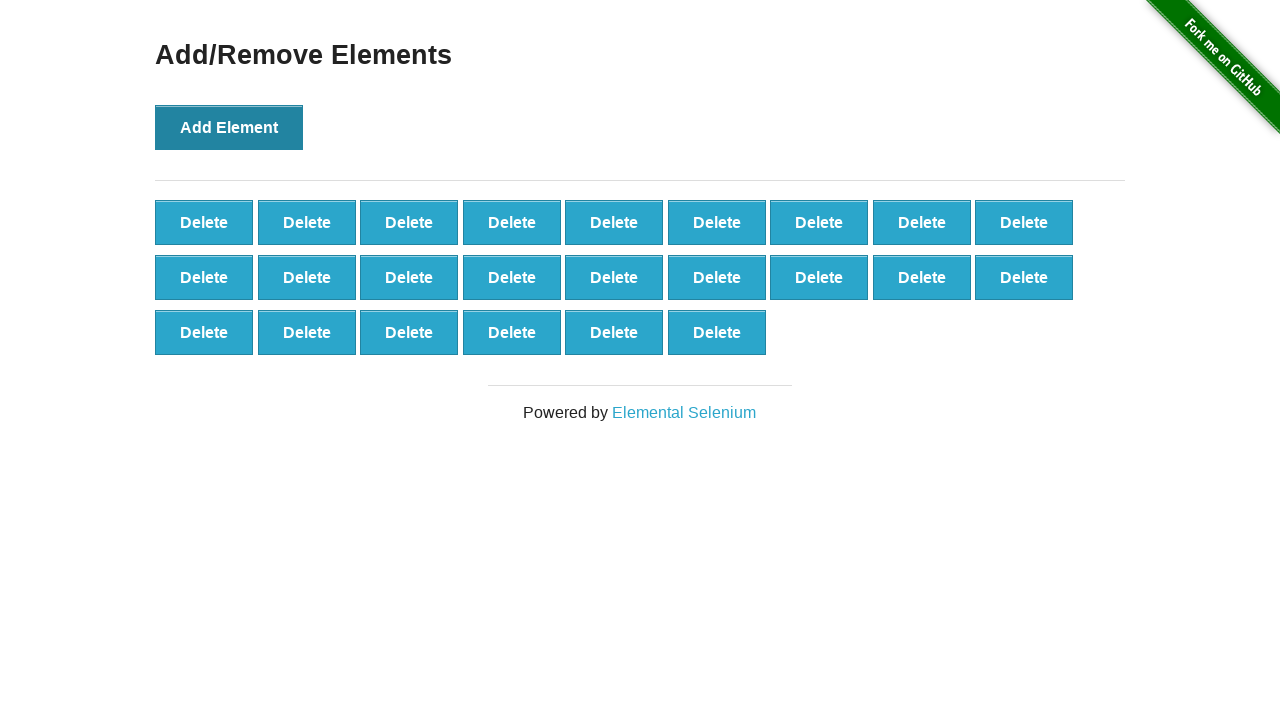

Clicked 'Add Element' button (iteration 25/100) at (229, 127) on button[onclick='addElement()']
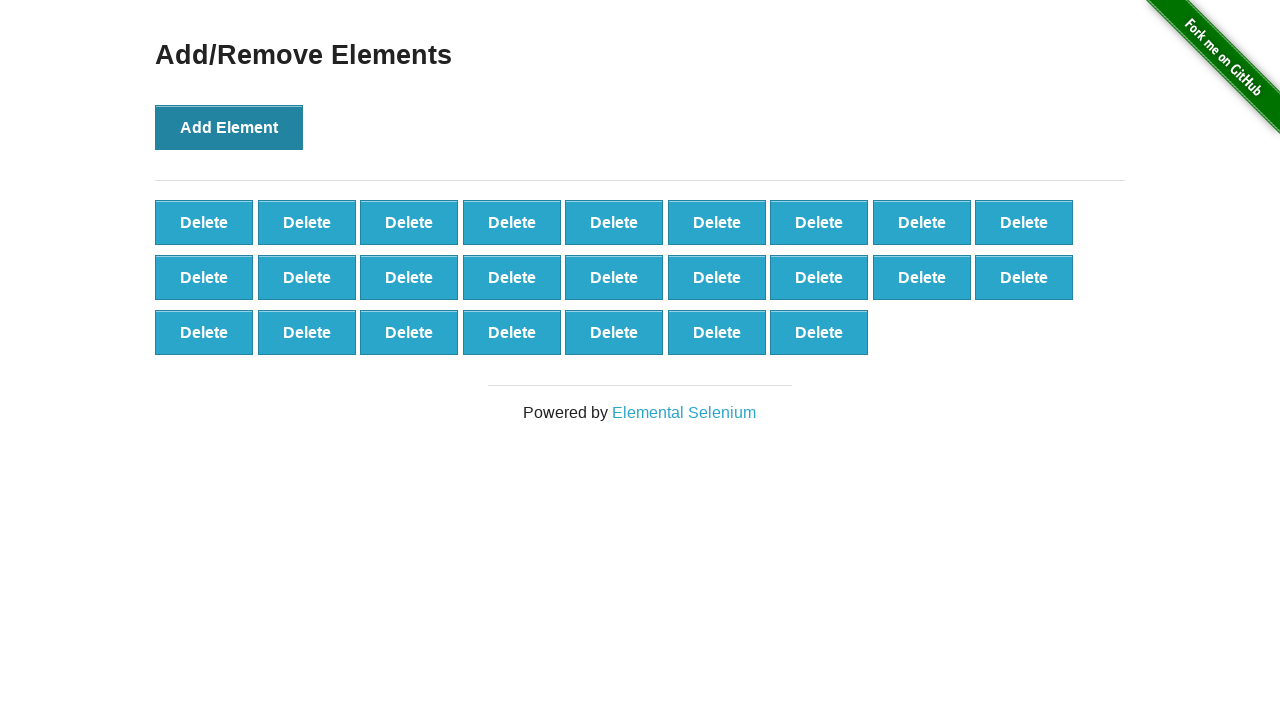

Clicked 'Add Element' button (iteration 26/100) at (229, 127) on button[onclick='addElement()']
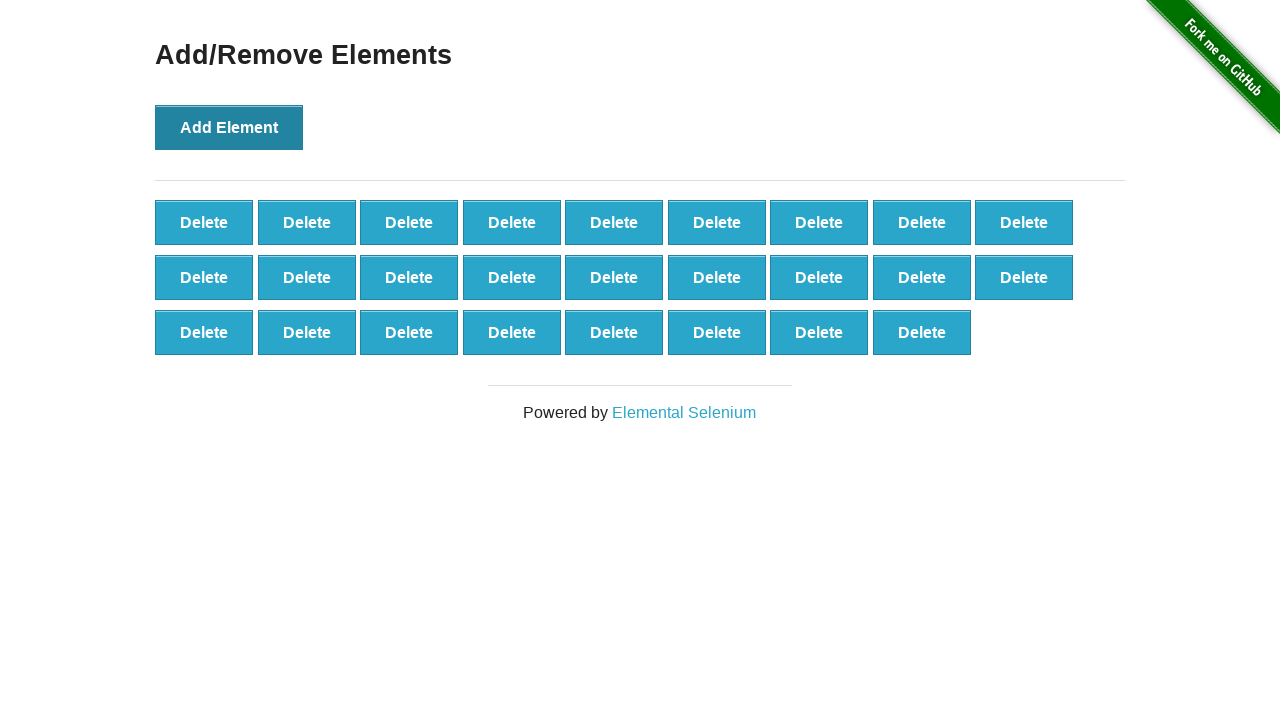

Clicked 'Add Element' button (iteration 27/100) at (229, 127) on button[onclick='addElement()']
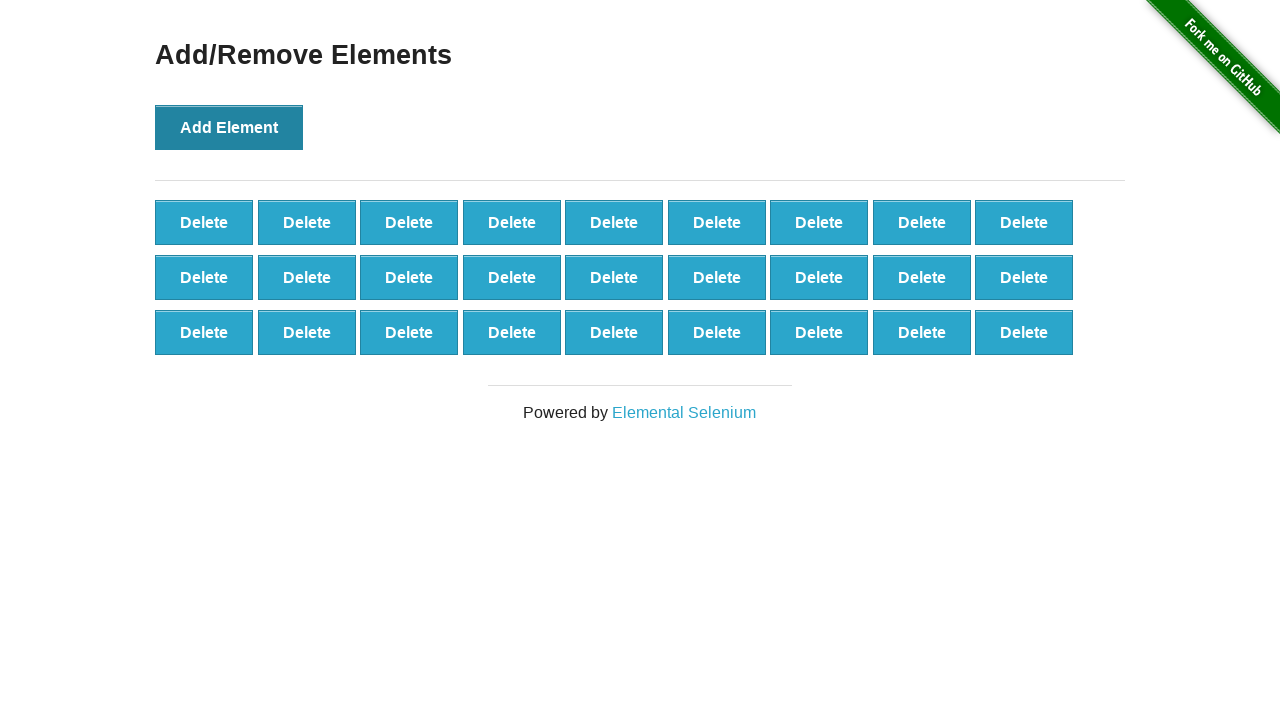

Clicked 'Add Element' button (iteration 28/100) at (229, 127) on button[onclick='addElement()']
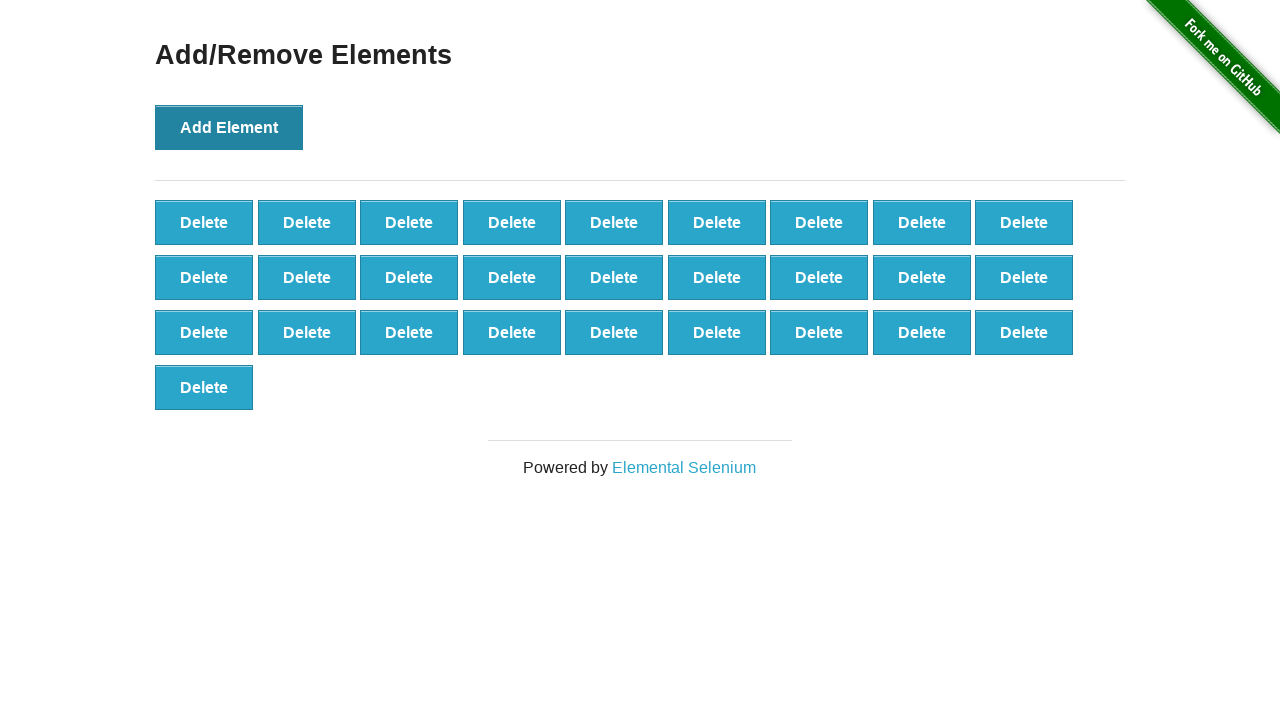

Clicked 'Add Element' button (iteration 29/100) at (229, 127) on button[onclick='addElement()']
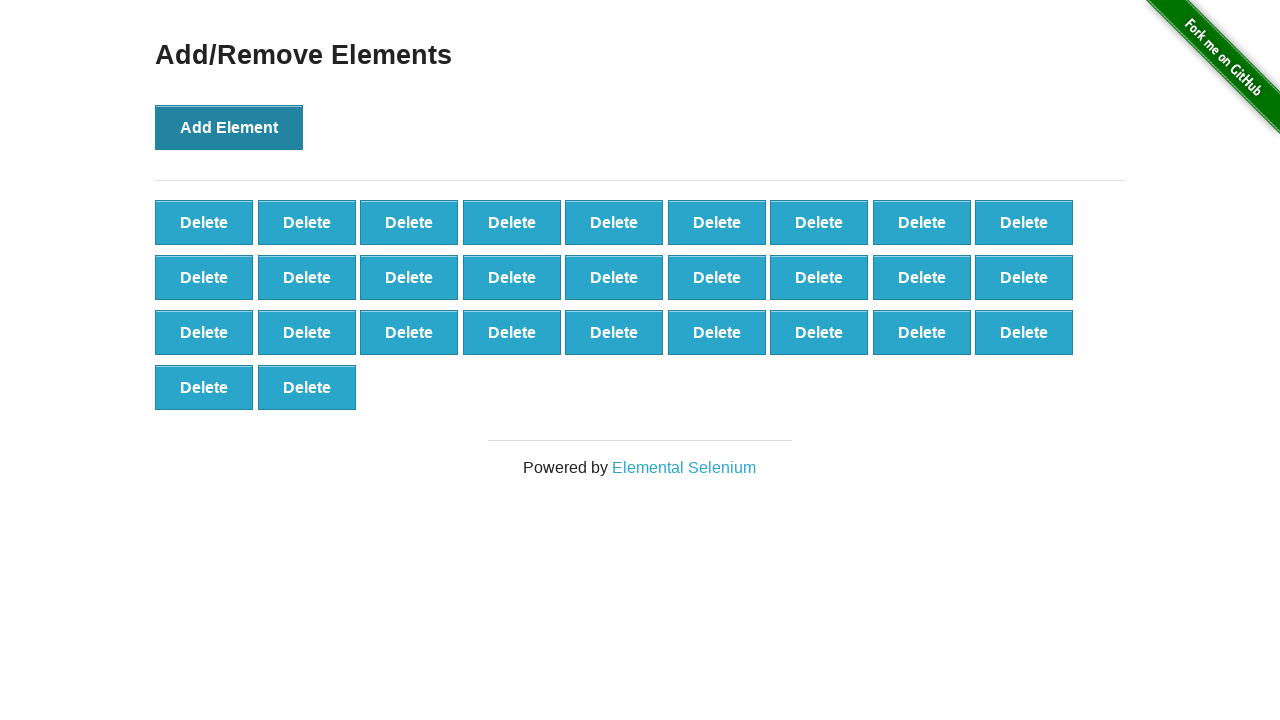

Clicked 'Add Element' button (iteration 30/100) at (229, 127) on button[onclick='addElement()']
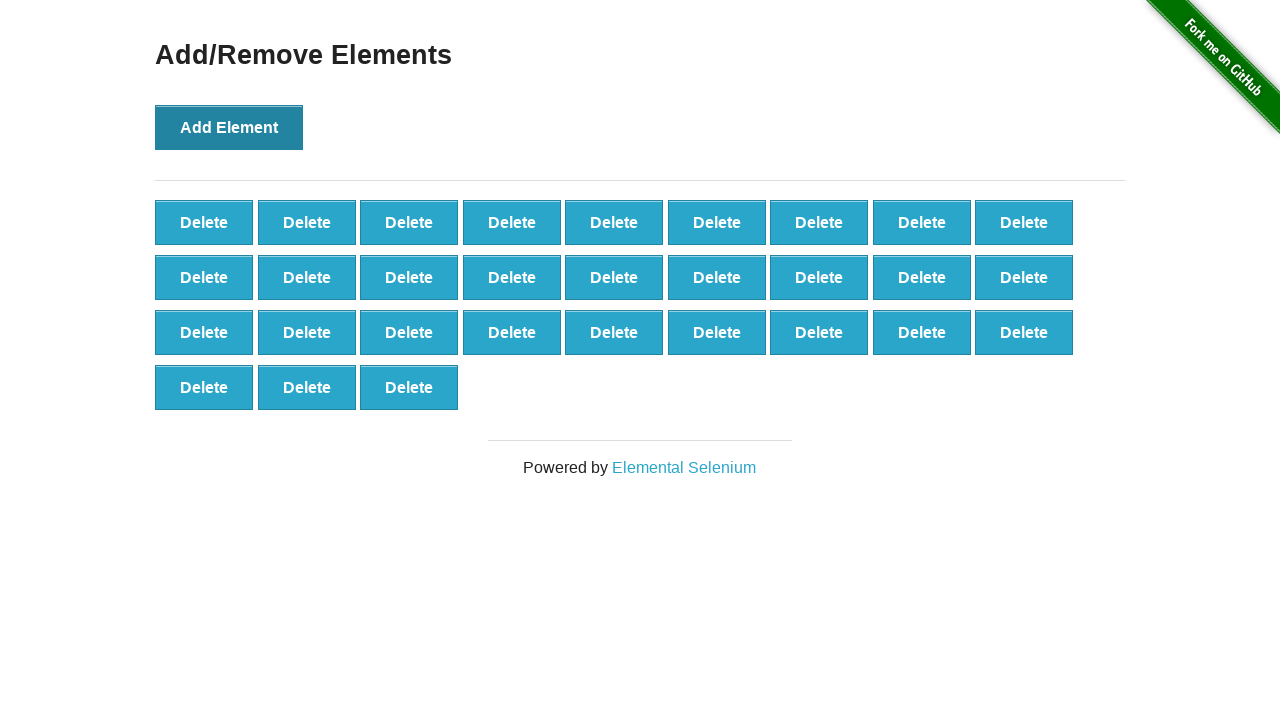

Clicked 'Add Element' button (iteration 31/100) at (229, 127) on button[onclick='addElement()']
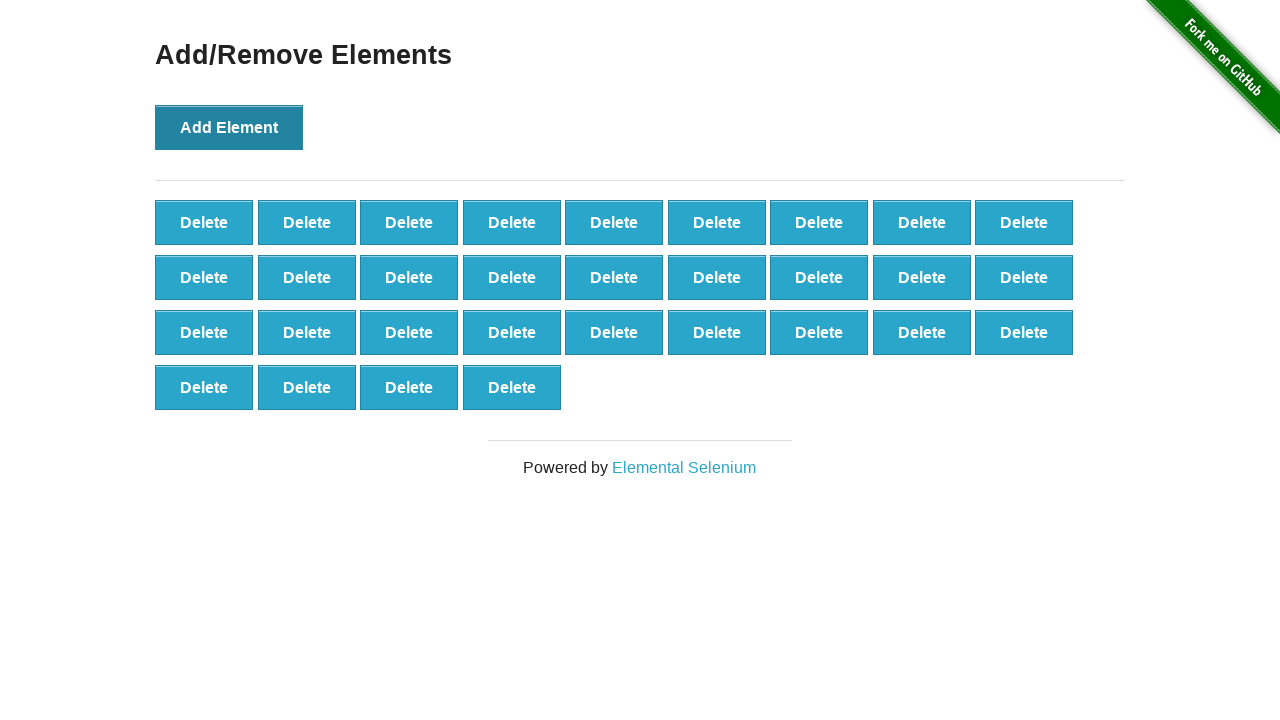

Clicked 'Add Element' button (iteration 32/100) at (229, 127) on button[onclick='addElement()']
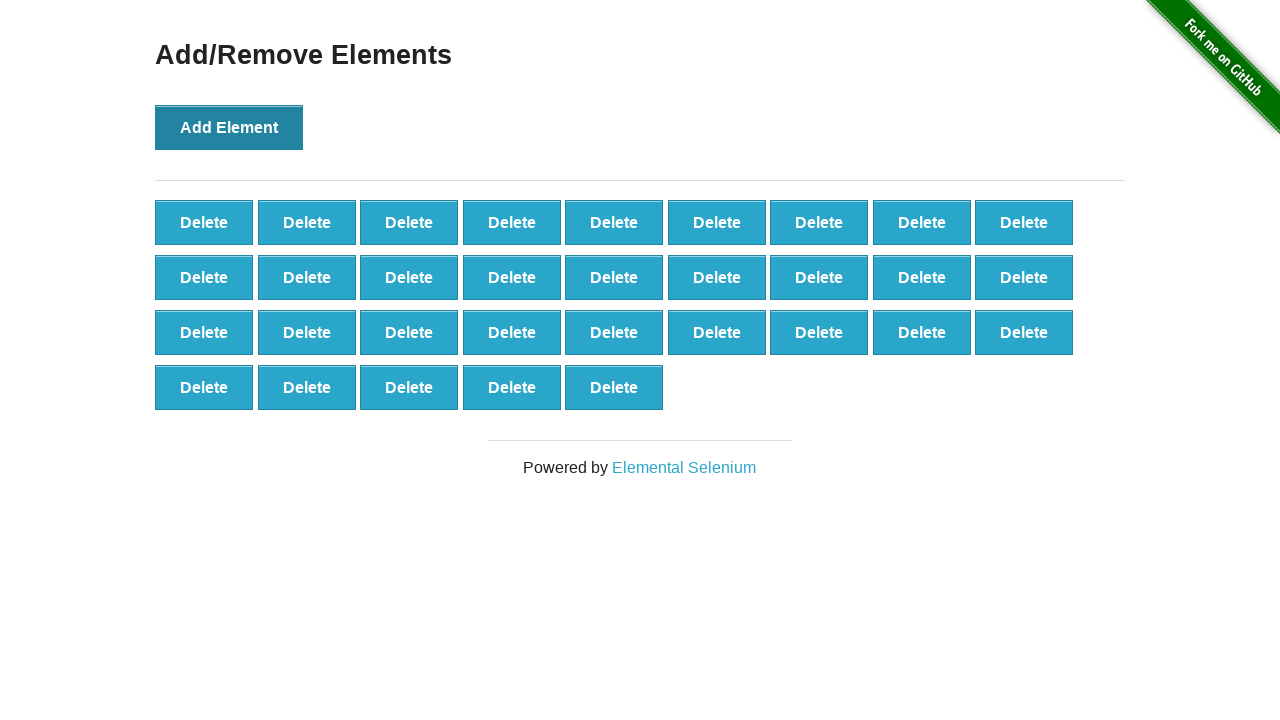

Clicked 'Add Element' button (iteration 33/100) at (229, 127) on button[onclick='addElement()']
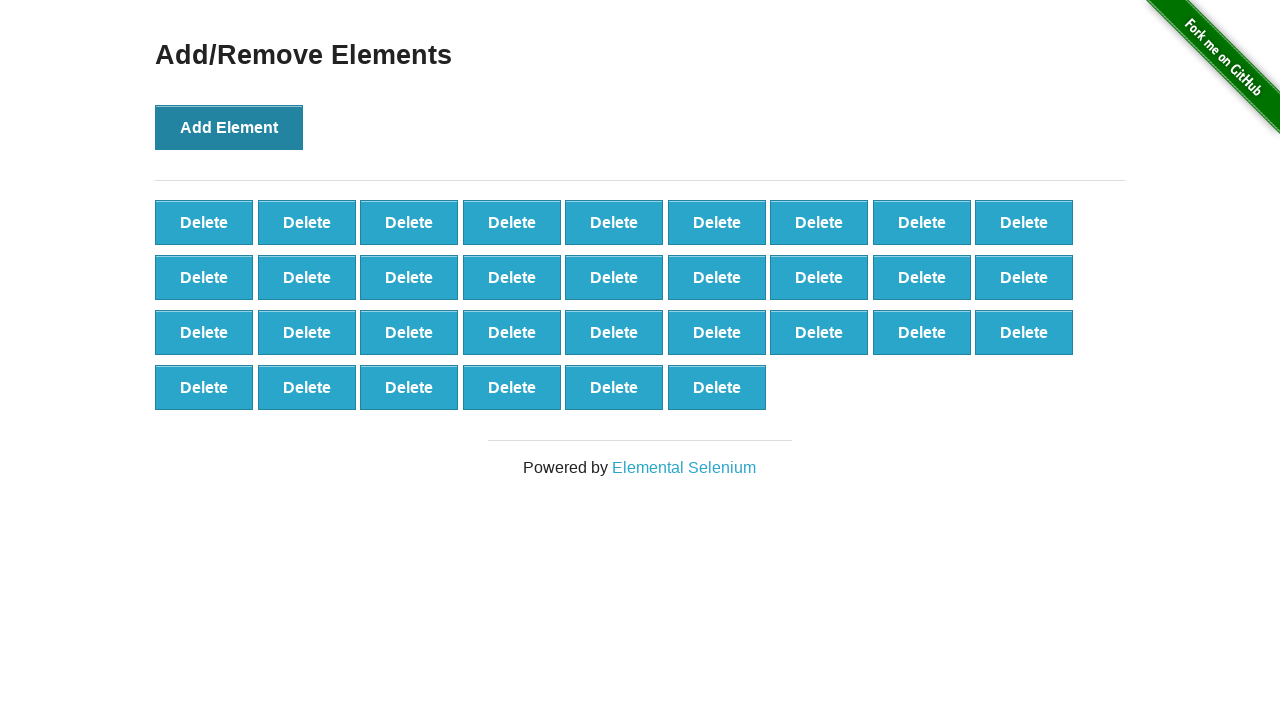

Clicked 'Add Element' button (iteration 34/100) at (229, 127) on button[onclick='addElement()']
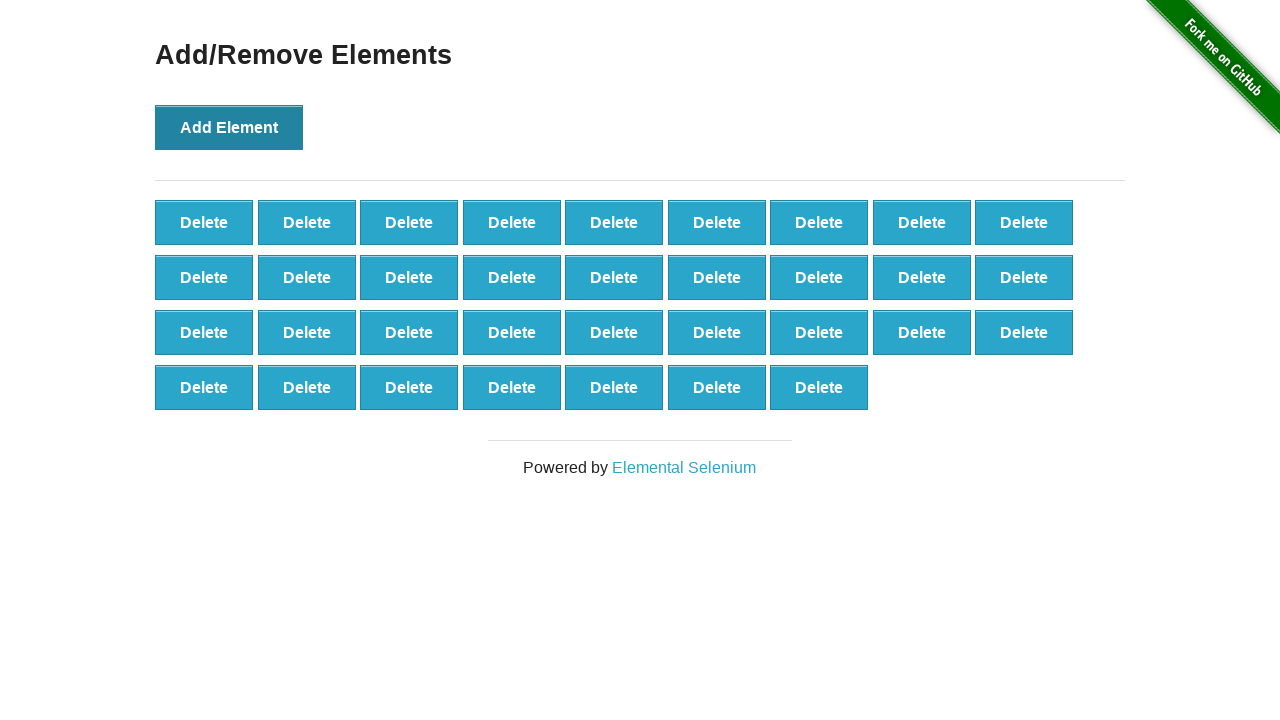

Clicked 'Add Element' button (iteration 35/100) at (229, 127) on button[onclick='addElement()']
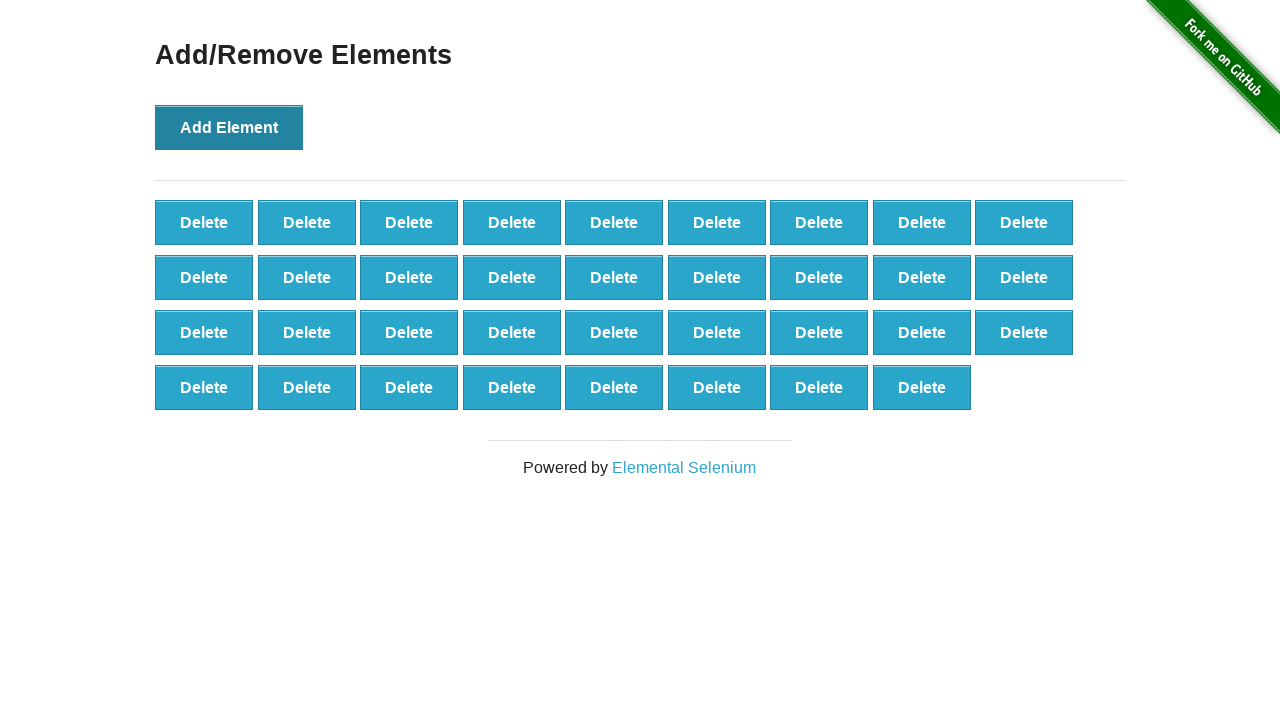

Clicked 'Add Element' button (iteration 36/100) at (229, 127) on button[onclick='addElement()']
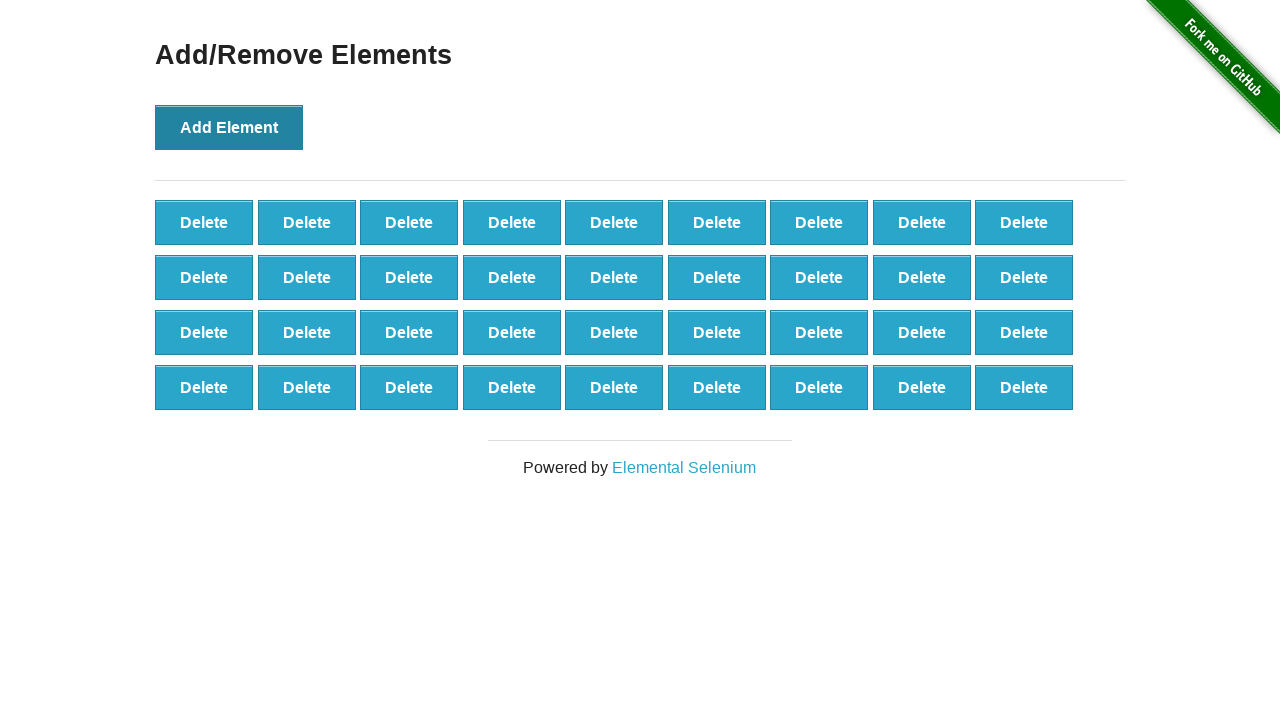

Clicked 'Add Element' button (iteration 37/100) at (229, 127) on button[onclick='addElement()']
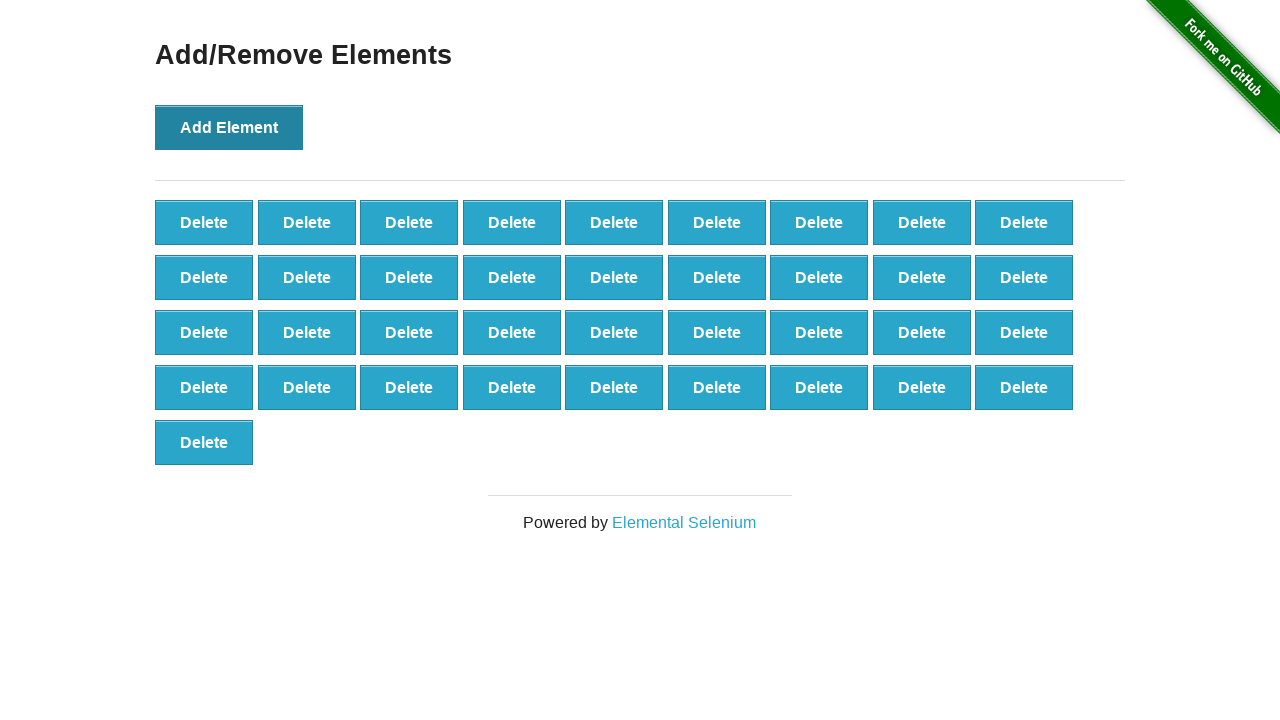

Clicked 'Add Element' button (iteration 38/100) at (229, 127) on button[onclick='addElement()']
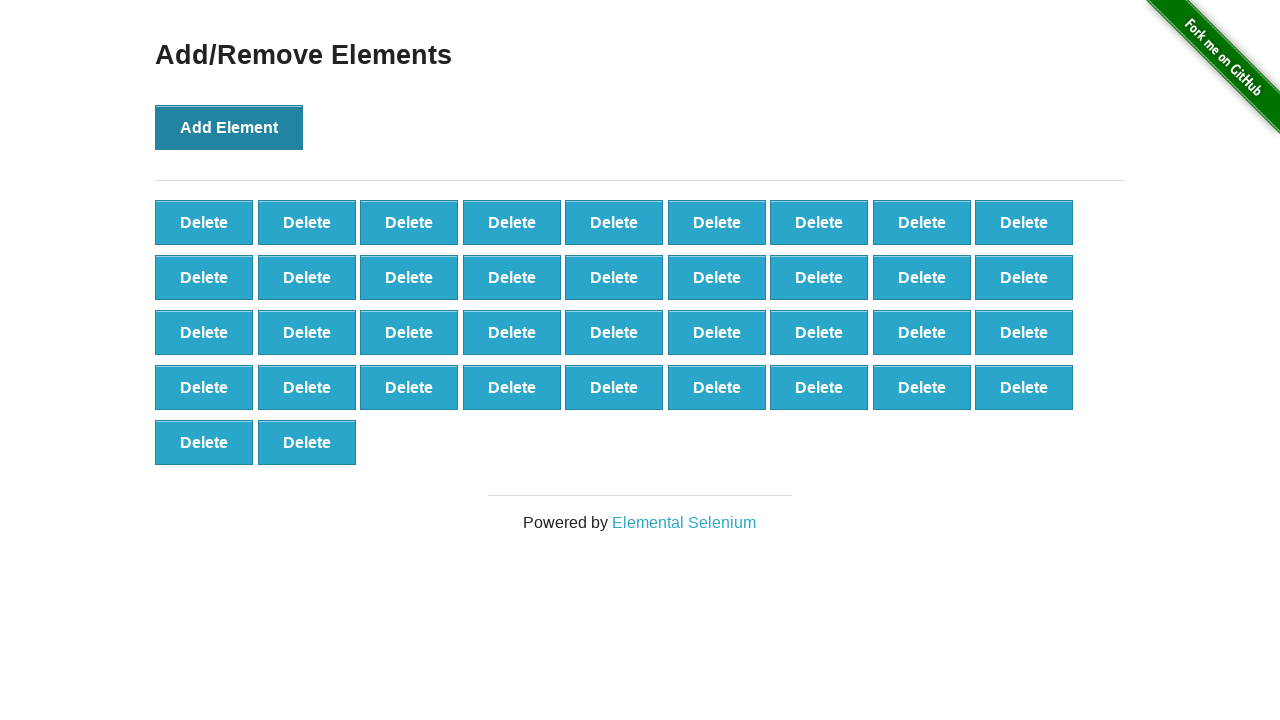

Clicked 'Add Element' button (iteration 39/100) at (229, 127) on button[onclick='addElement()']
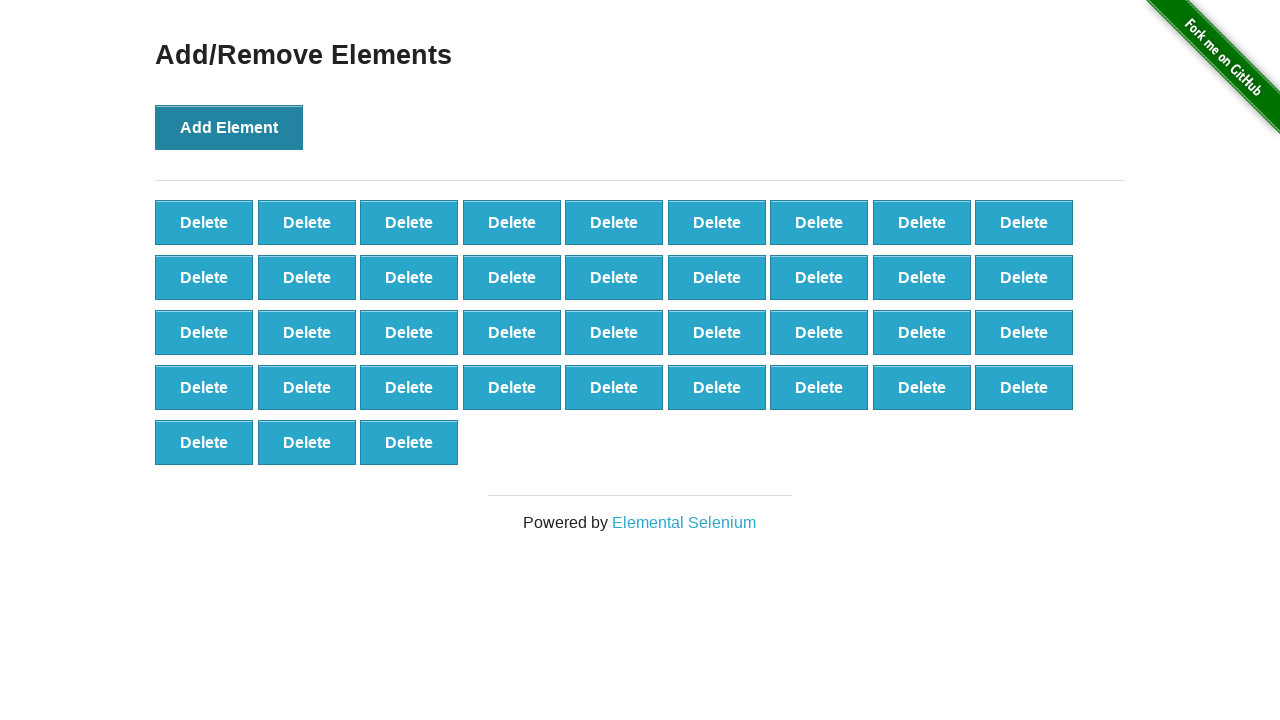

Clicked 'Add Element' button (iteration 40/100) at (229, 127) on button[onclick='addElement()']
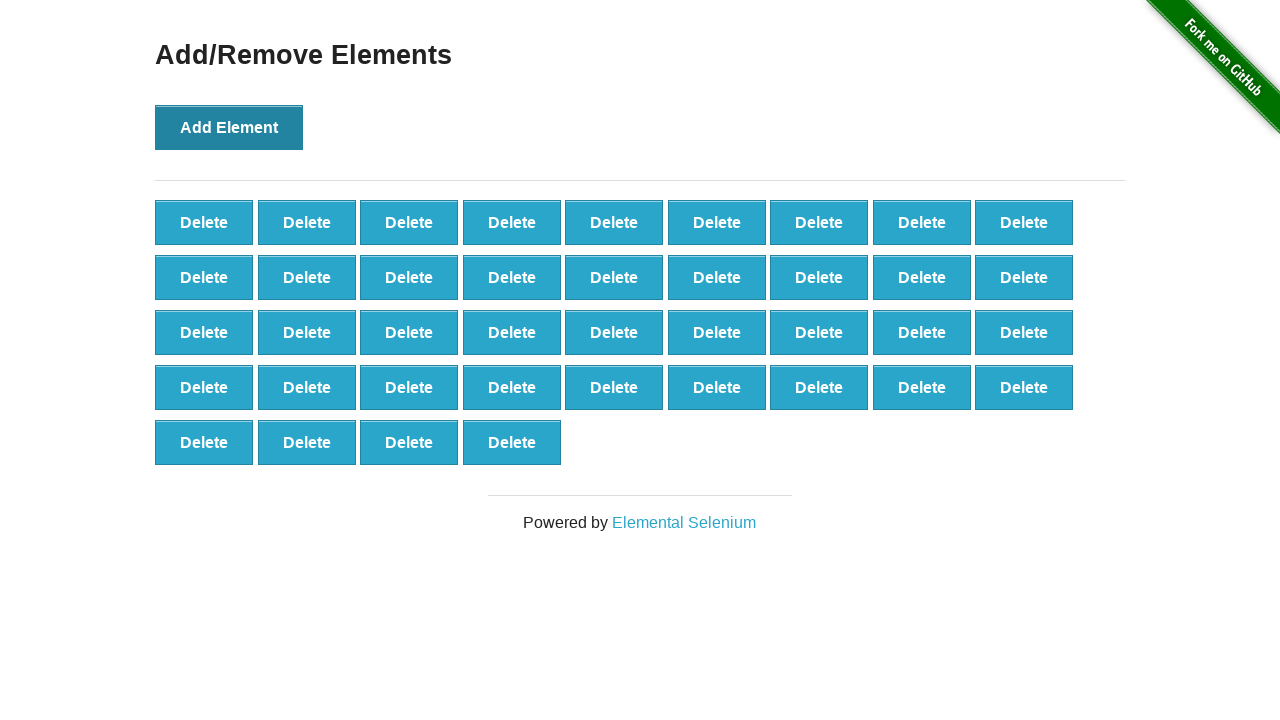

Clicked 'Add Element' button (iteration 41/100) at (229, 127) on button[onclick='addElement()']
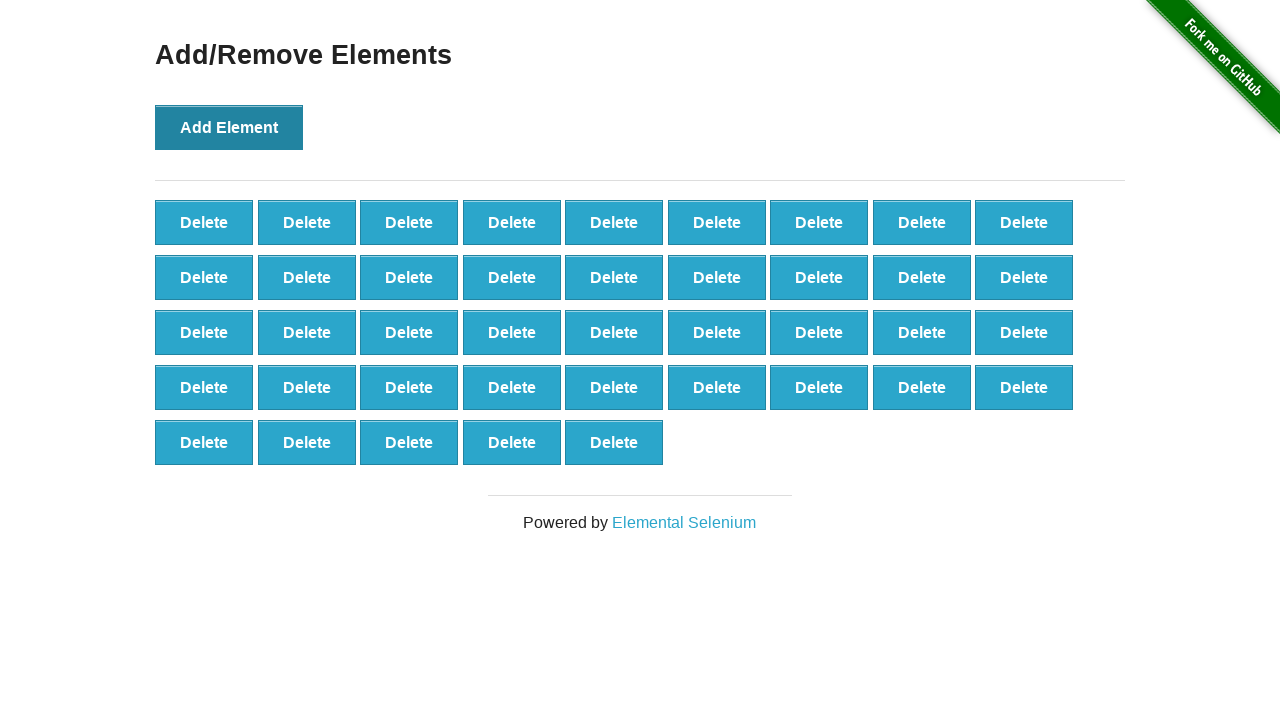

Clicked 'Add Element' button (iteration 42/100) at (229, 127) on button[onclick='addElement()']
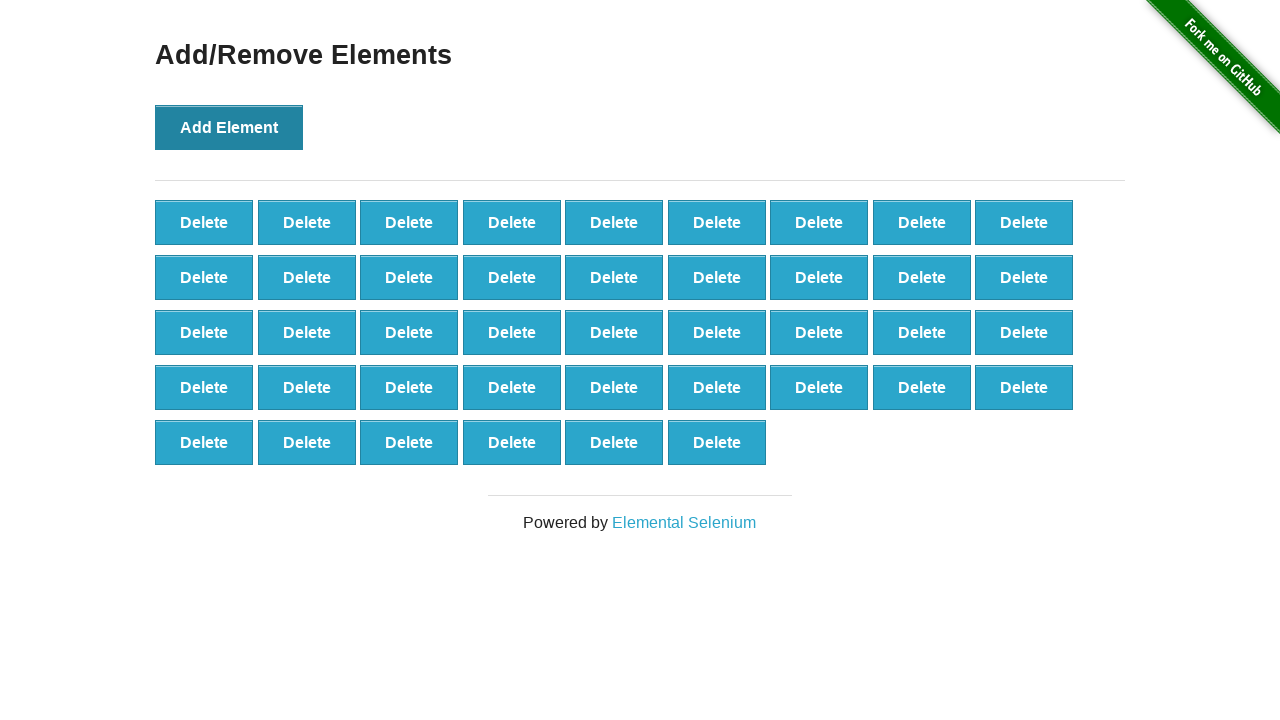

Clicked 'Add Element' button (iteration 43/100) at (229, 127) on button[onclick='addElement()']
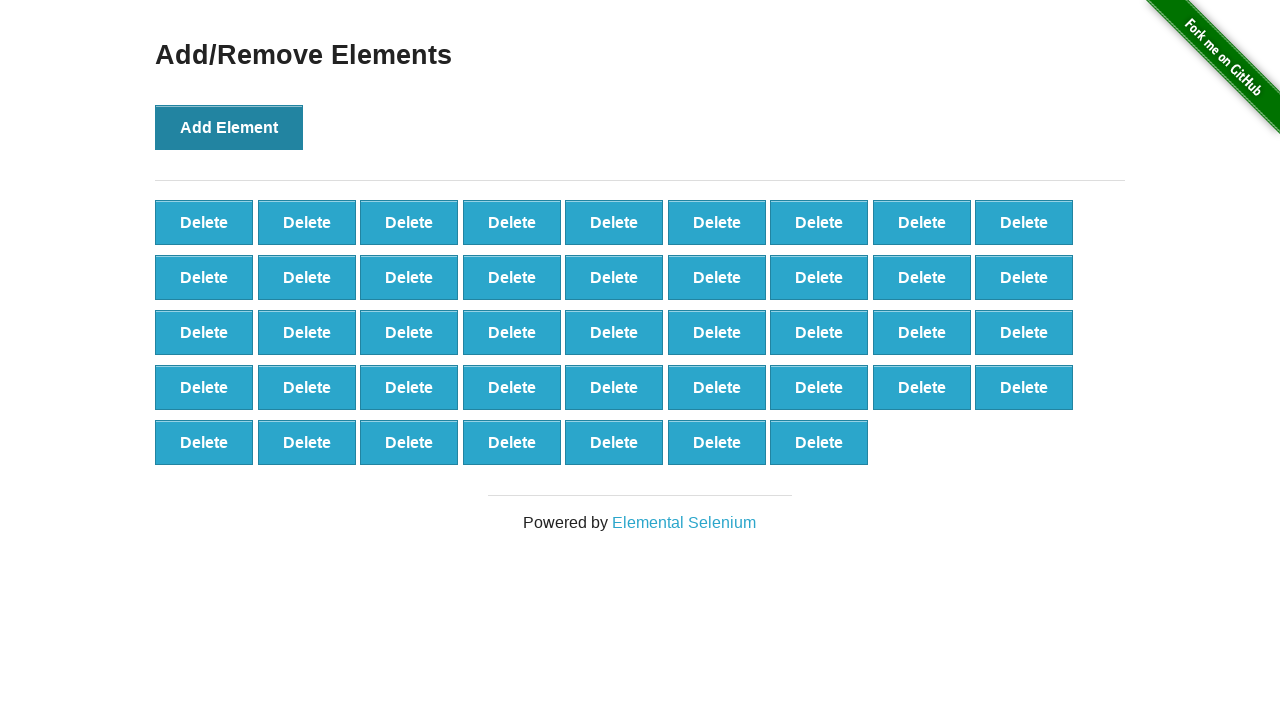

Clicked 'Add Element' button (iteration 44/100) at (229, 127) on button[onclick='addElement()']
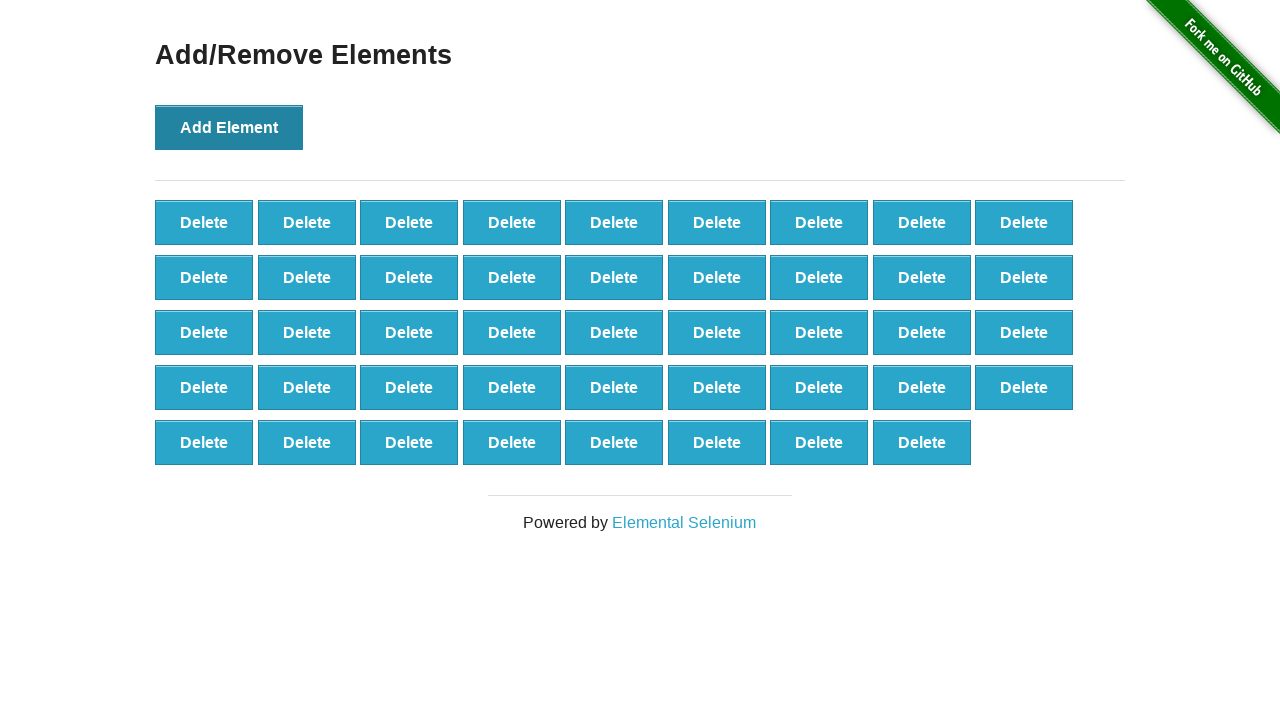

Clicked 'Add Element' button (iteration 45/100) at (229, 127) on button[onclick='addElement()']
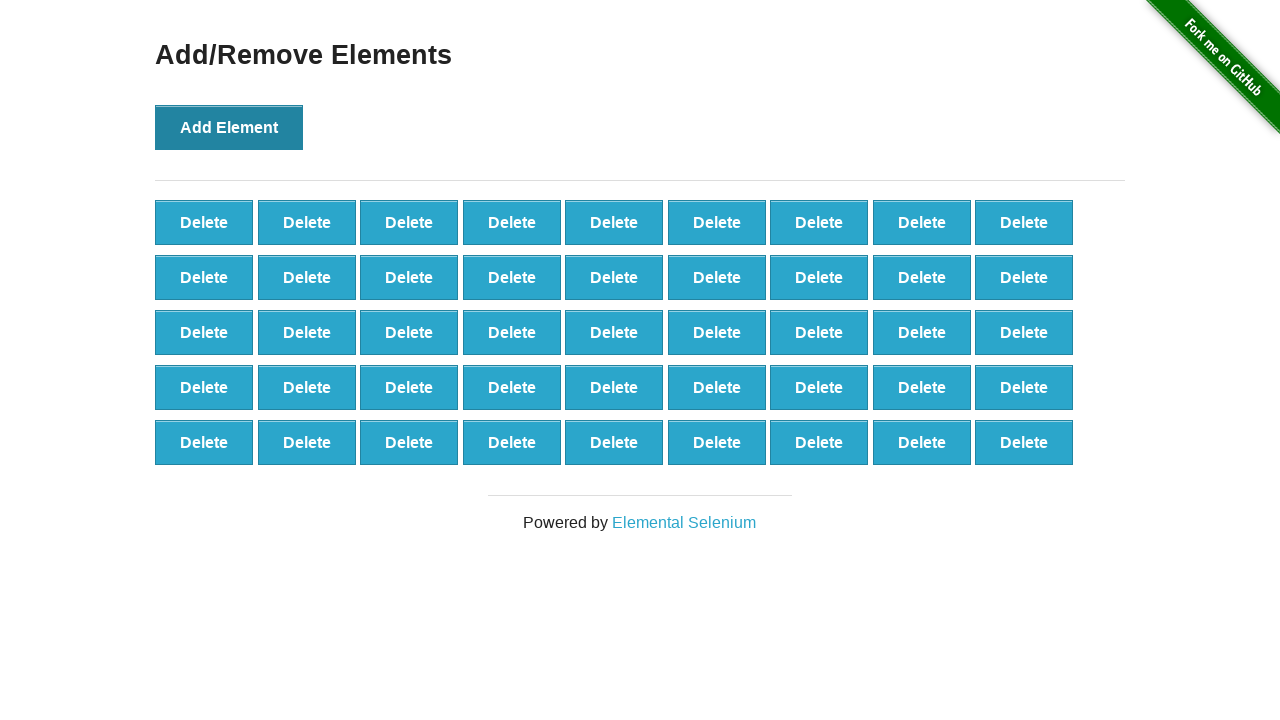

Clicked 'Add Element' button (iteration 46/100) at (229, 127) on button[onclick='addElement()']
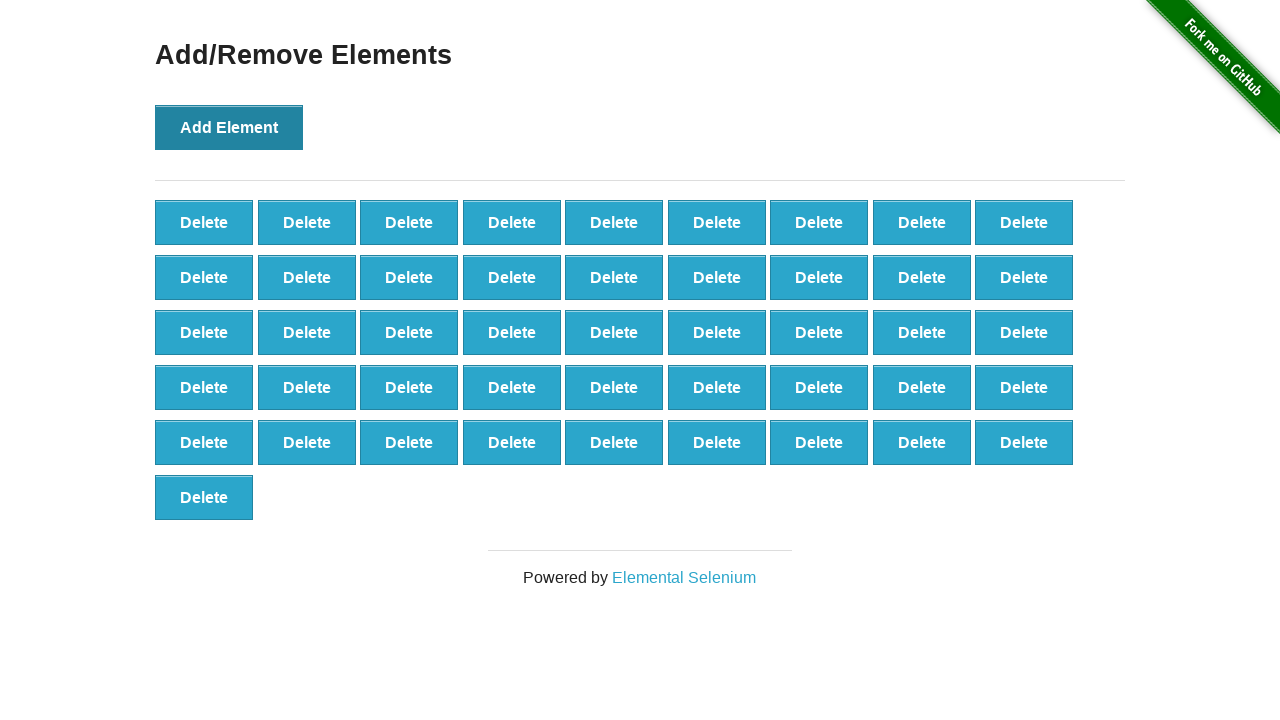

Clicked 'Add Element' button (iteration 47/100) at (229, 127) on button[onclick='addElement()']
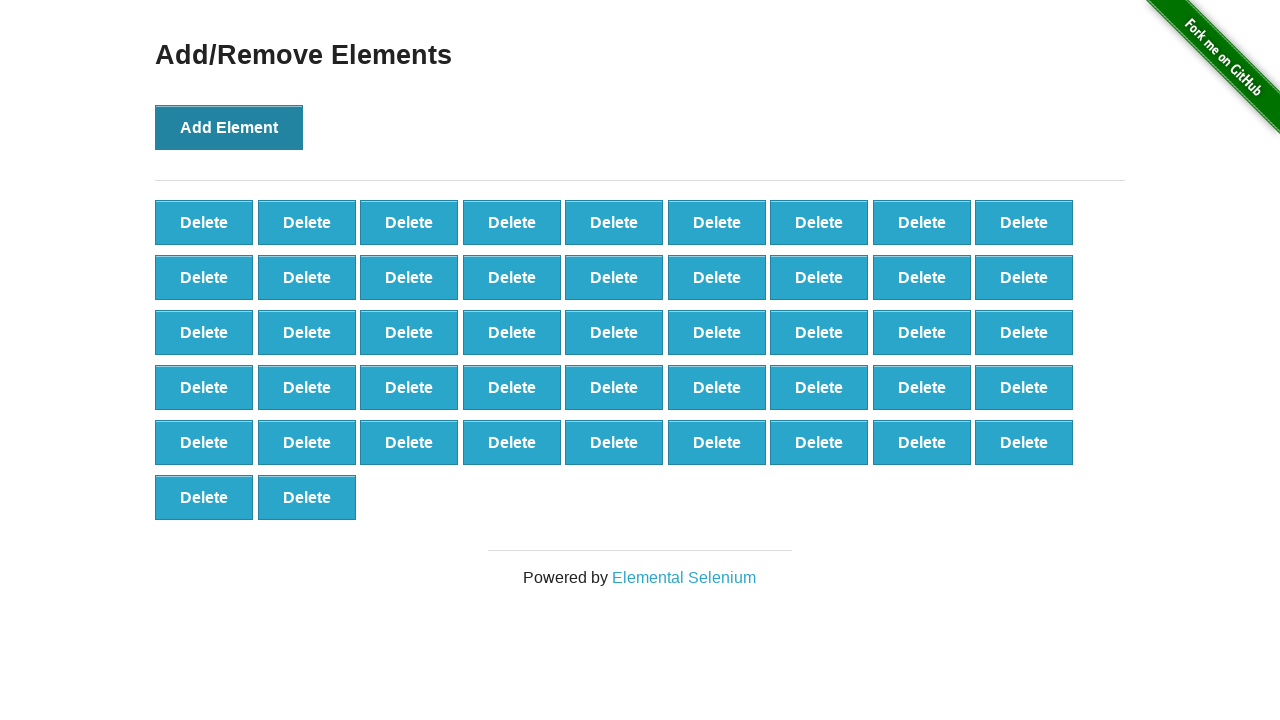

Clicked 'Add Element' button (iteration 48/100) at (229, 127) on button[onclick='addElement()']
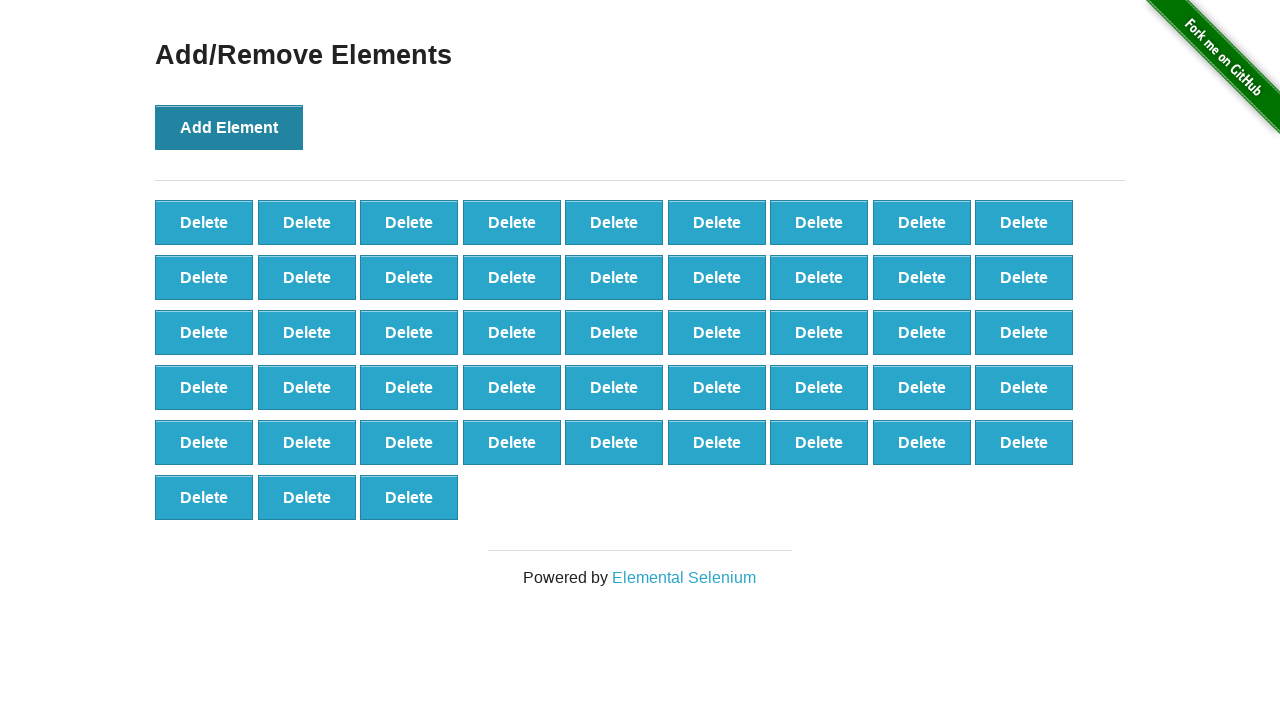

Clicked 'Add Element' button (iteration 49/100) at (229, 127) on button[onclick='addElement()']
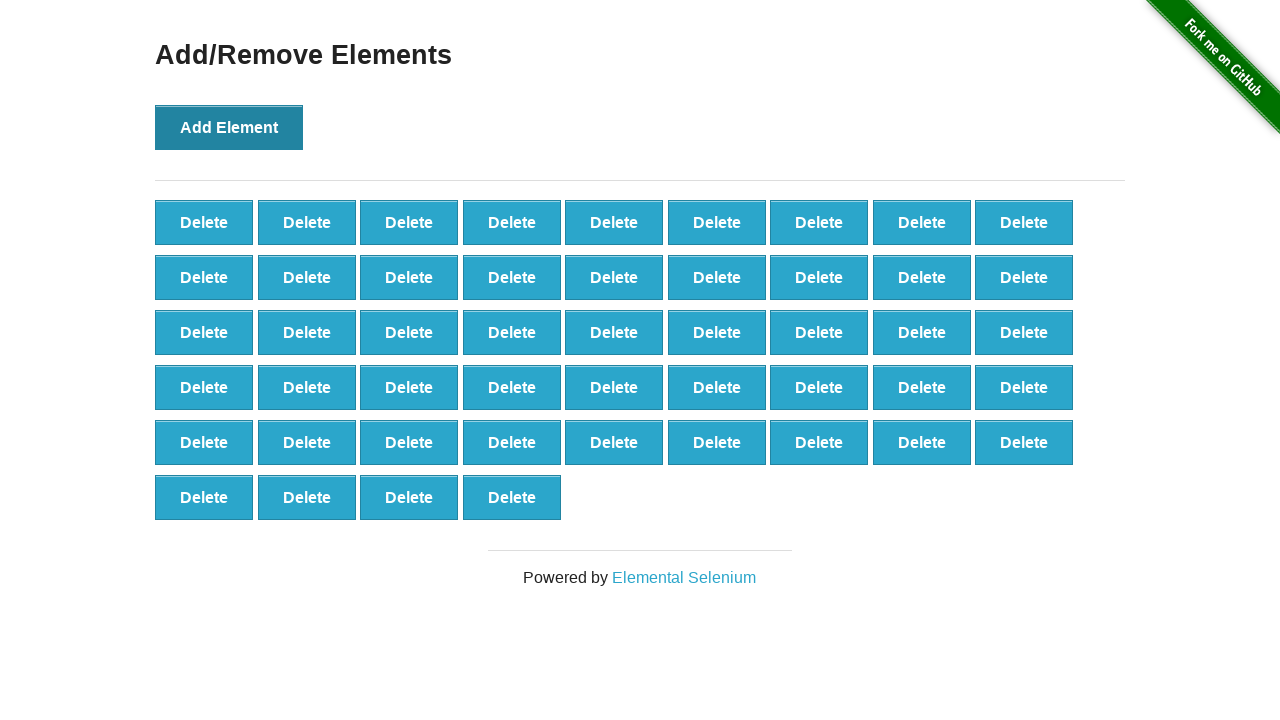

Clicked 'Add Element' button (iteration 50/100) at (229, 127) on button[onclick='addElement()']
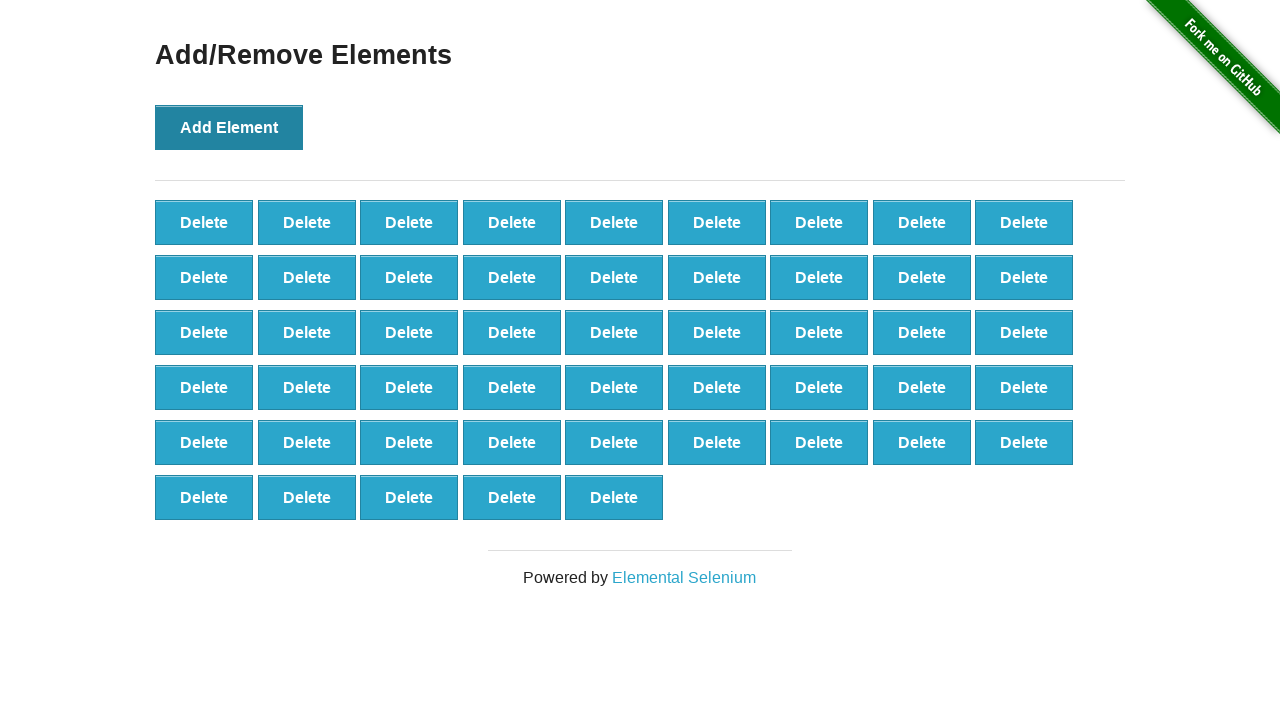

Clicked 'Add Element' button (iteration 51/100) at (229, 127) on button[onclick='addElement()']
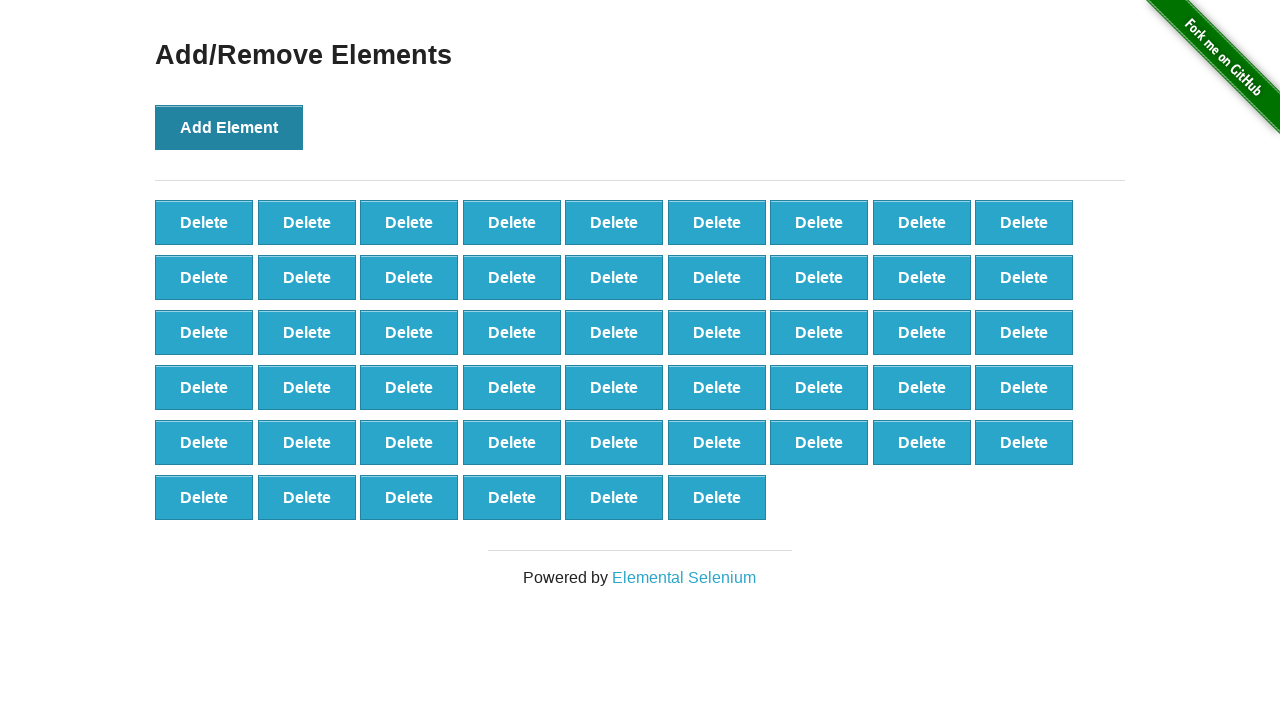

Clicked 'Add Element' button (iteration 52/100) at (229, 127) on button[onclick='addElement()']
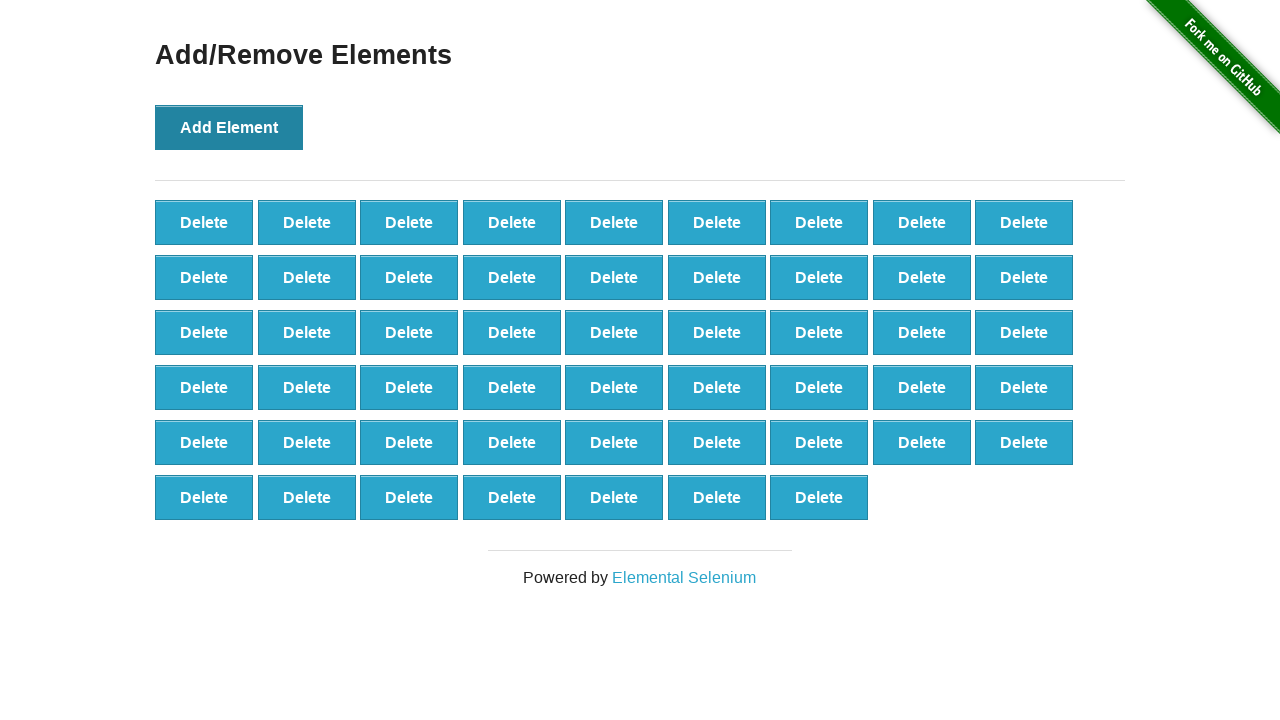

Clicked 'Add Element' button (iteration 53/100) at (229, 127) on button[onclick='addElement()']
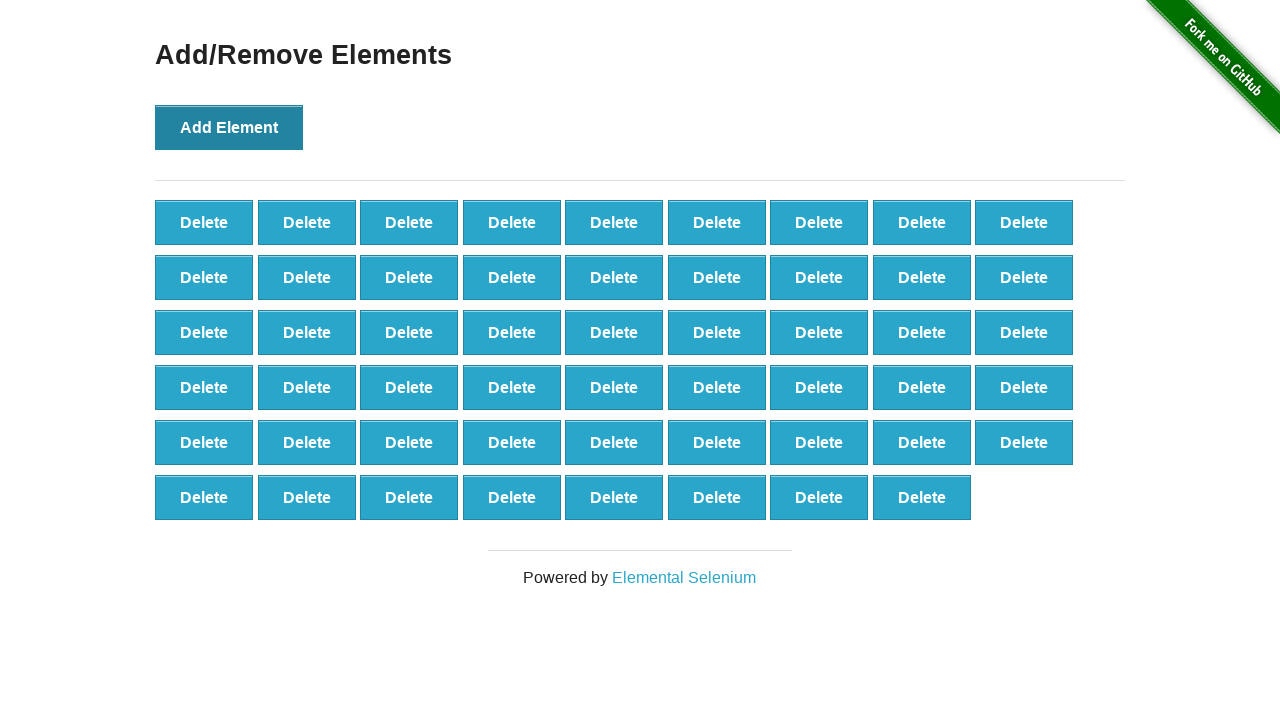

Clicked 'Add Element' button (iteration 54/100) at (229, 127) on button[onclick='addElement()']
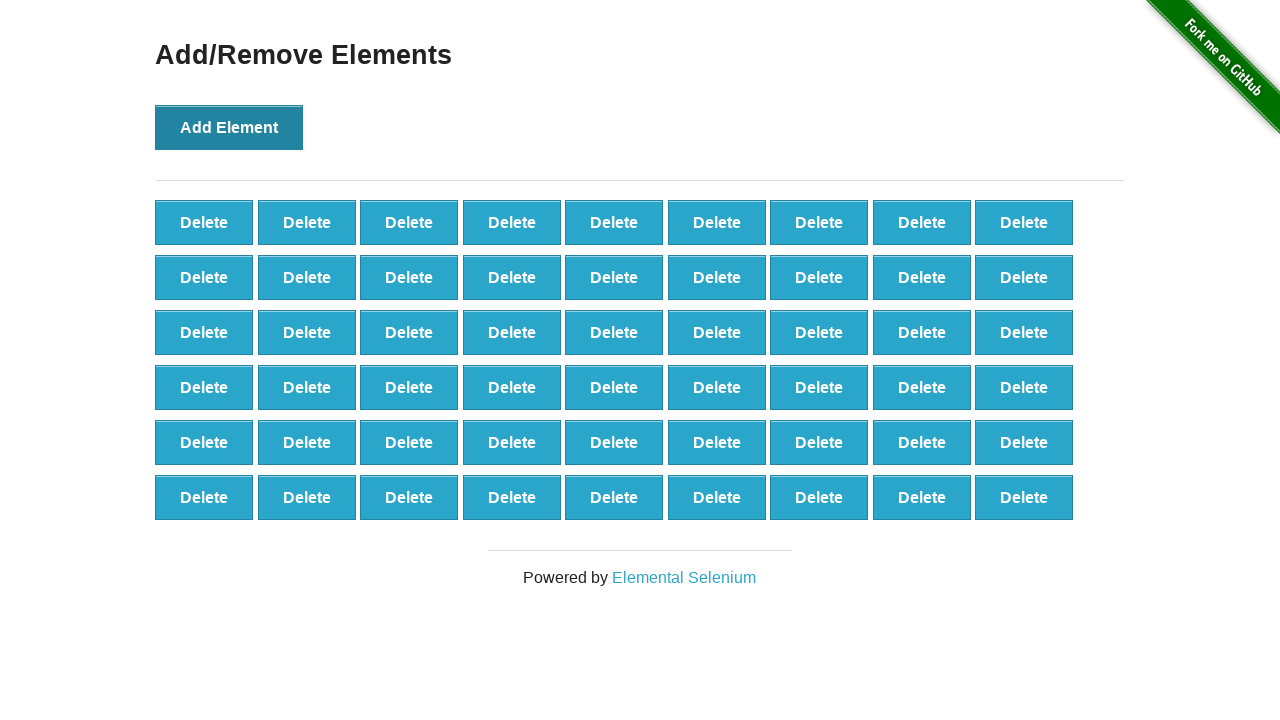

Clicked 'Add Element' button (iteration 55/100) at (229, 127) on button[onclick='addElement()']
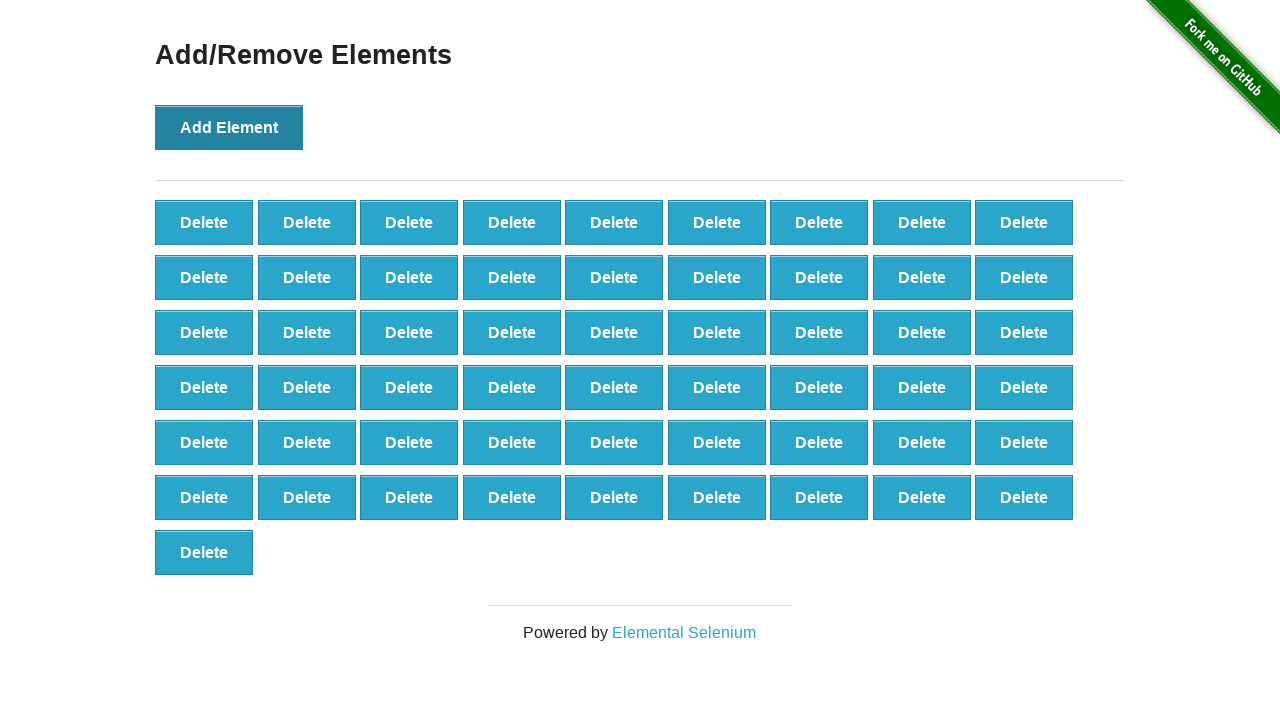

Clicked 'Add Element' button (iteration 56/100) at (229, 127) on button[onclick='addElement()']
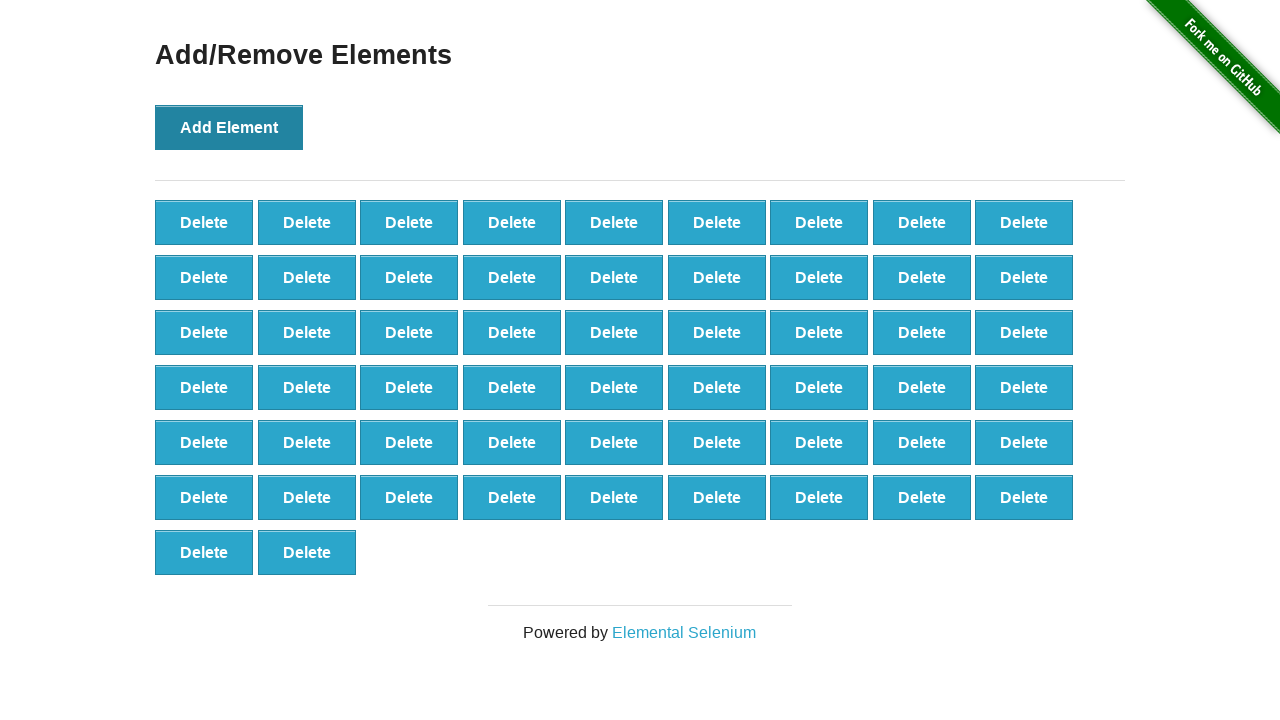

Clicked 'Add Element' button (iteration 57/100) at (229, 127) on button[onclick='addElement()']
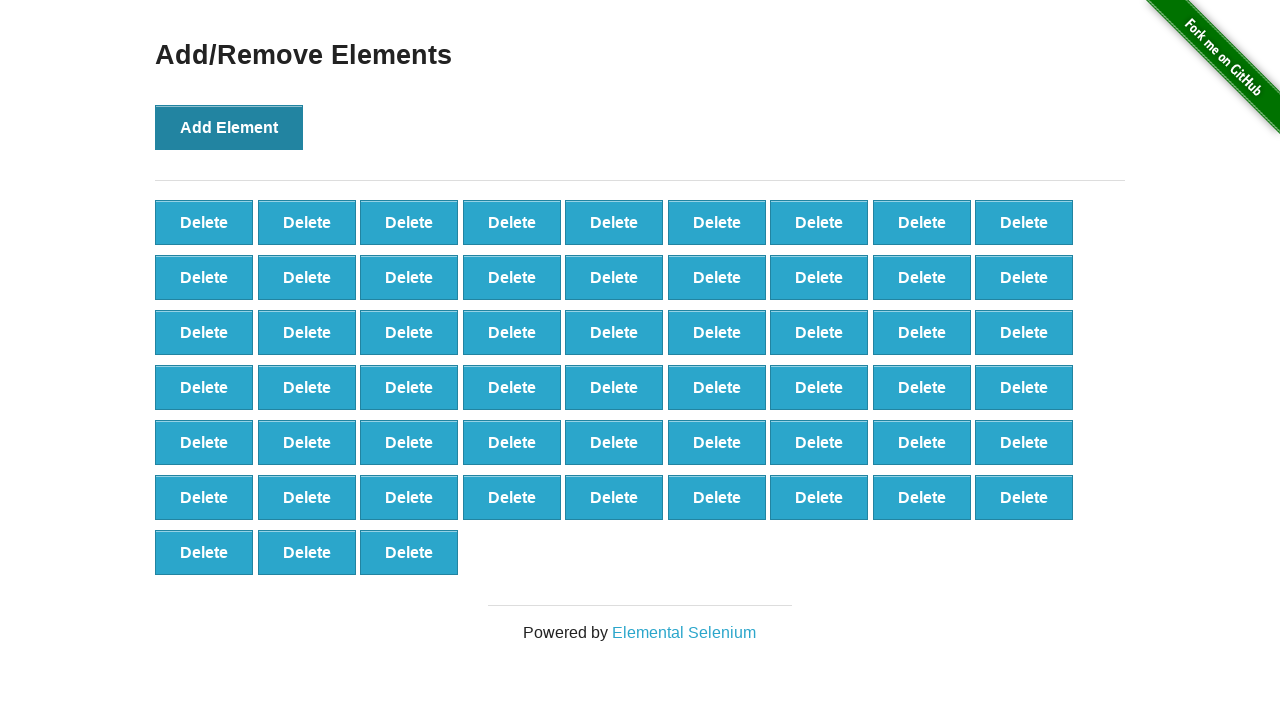

Clicked 'Add Element' button (iteration 58/100) at (229, 127) on button[onclick='addElement()']
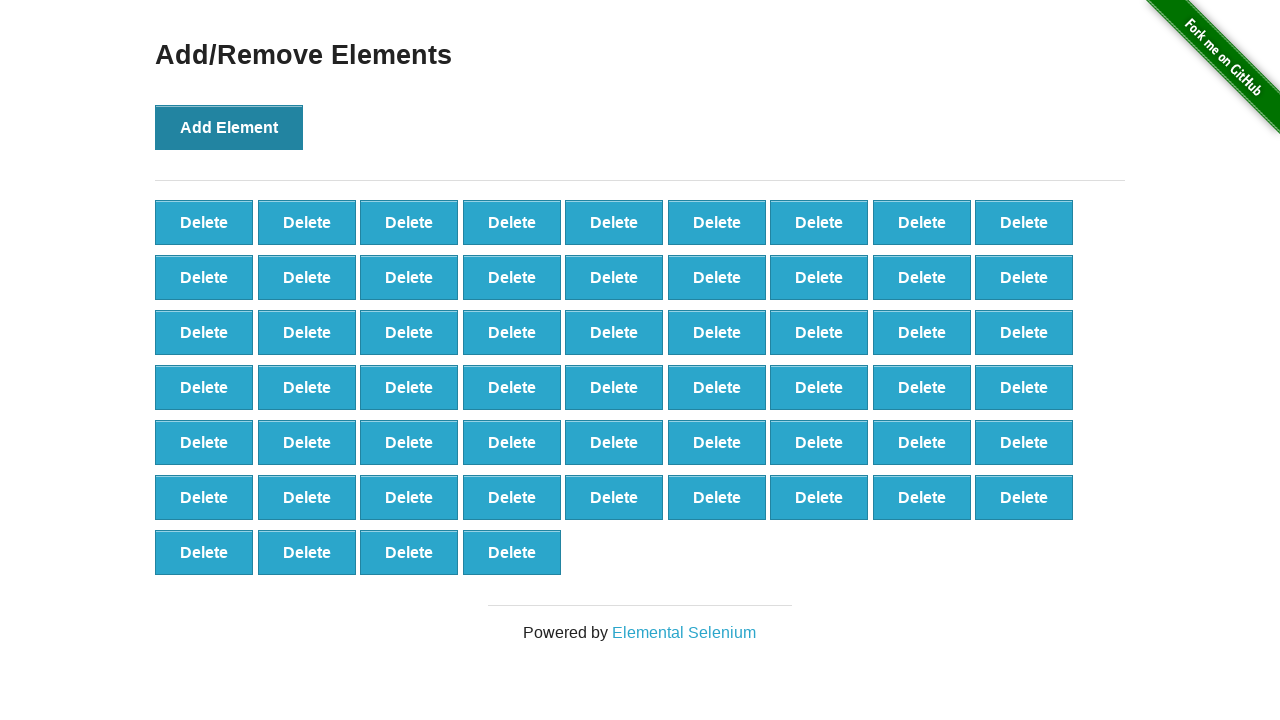

Clicked 'Add Element' button (iteration 59/100) at (229, 127) on button[onclick='addElement()']
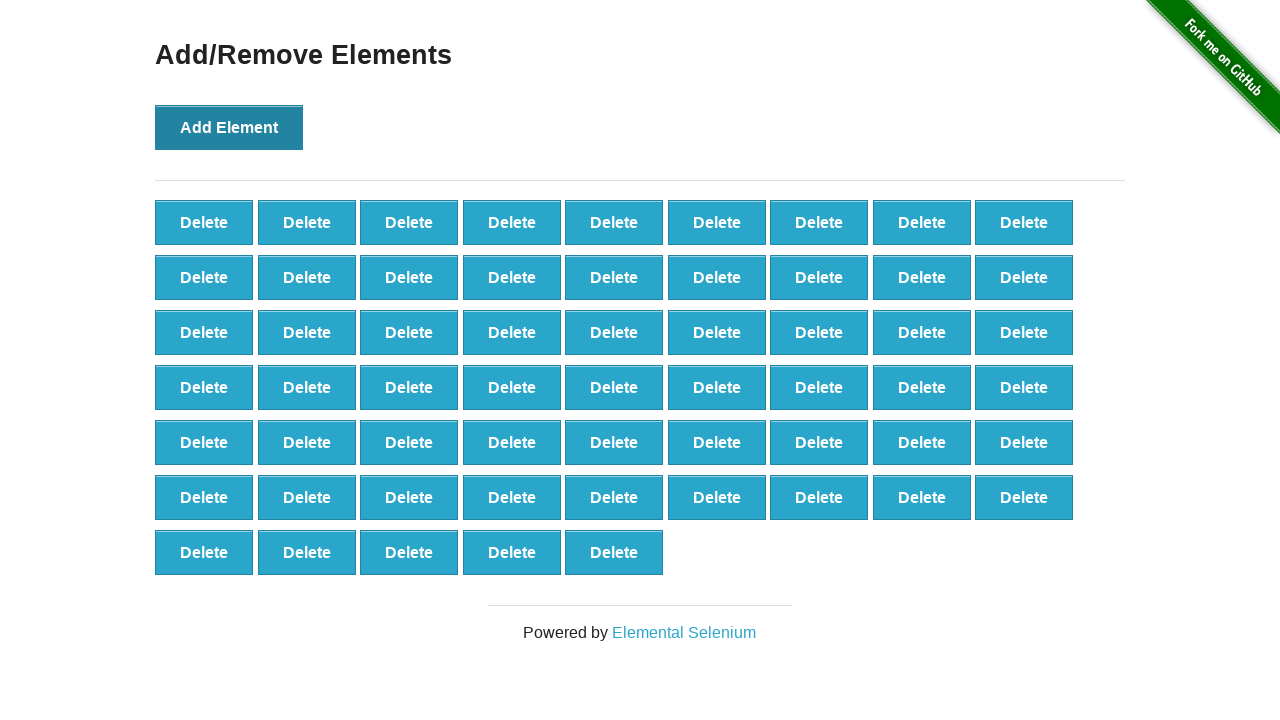

Clicked 'Add Element' button (iteration 60/100) at (229, 127) on button[onclick='addElement()']
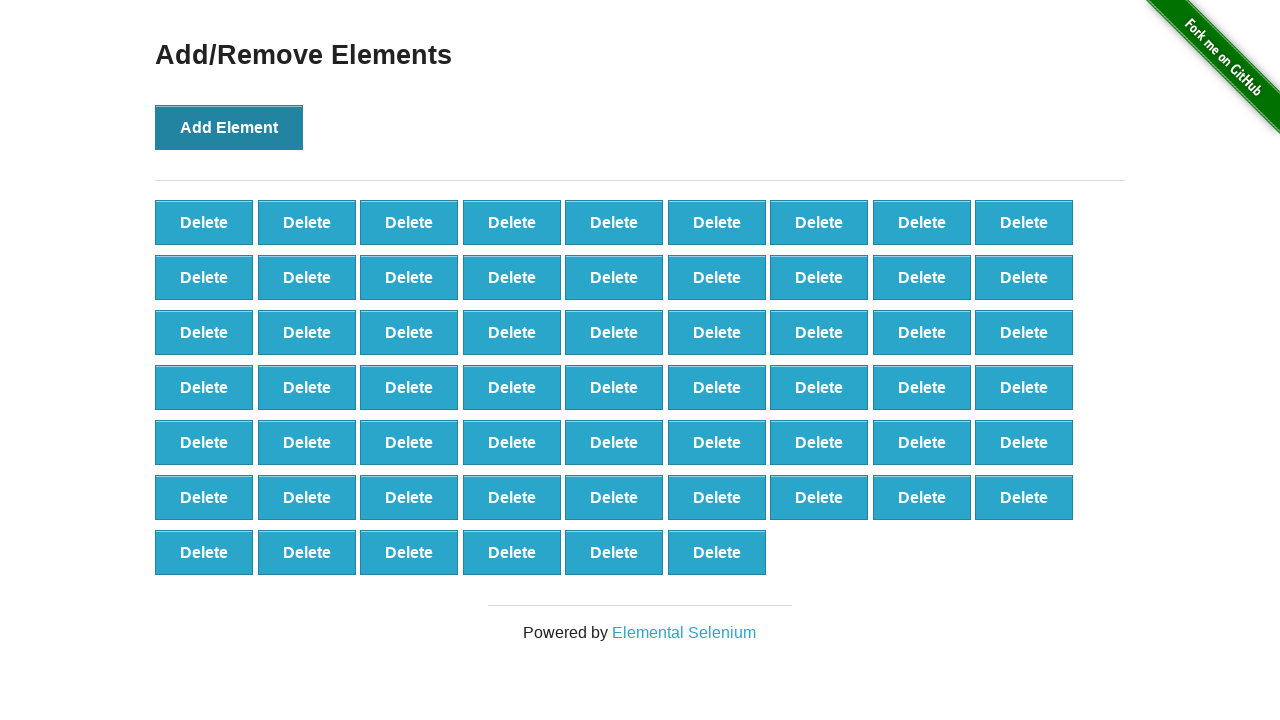

Clicked 'Add Element' button (iteration 61/100) at (229, 127) on button[onclick='addElement()']
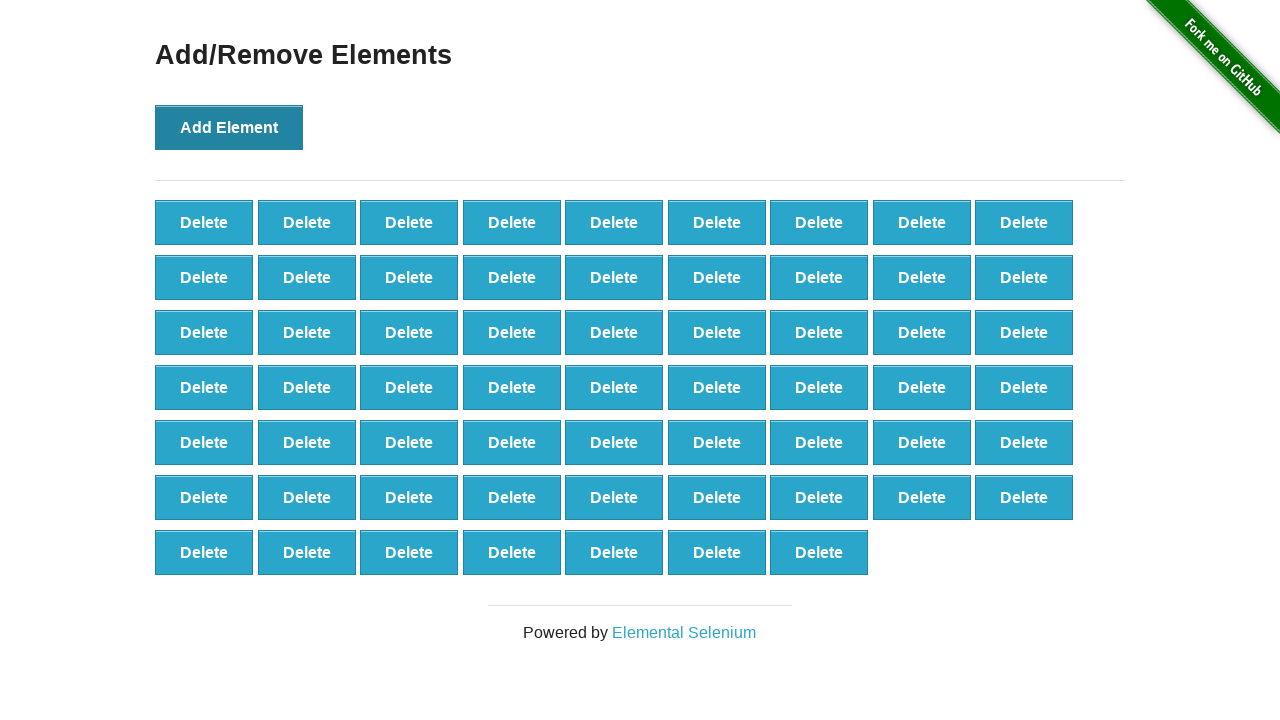

Clicked 'Add Element' button (iteration 62/100) at (229, 127) on button[onclick='addElement()']
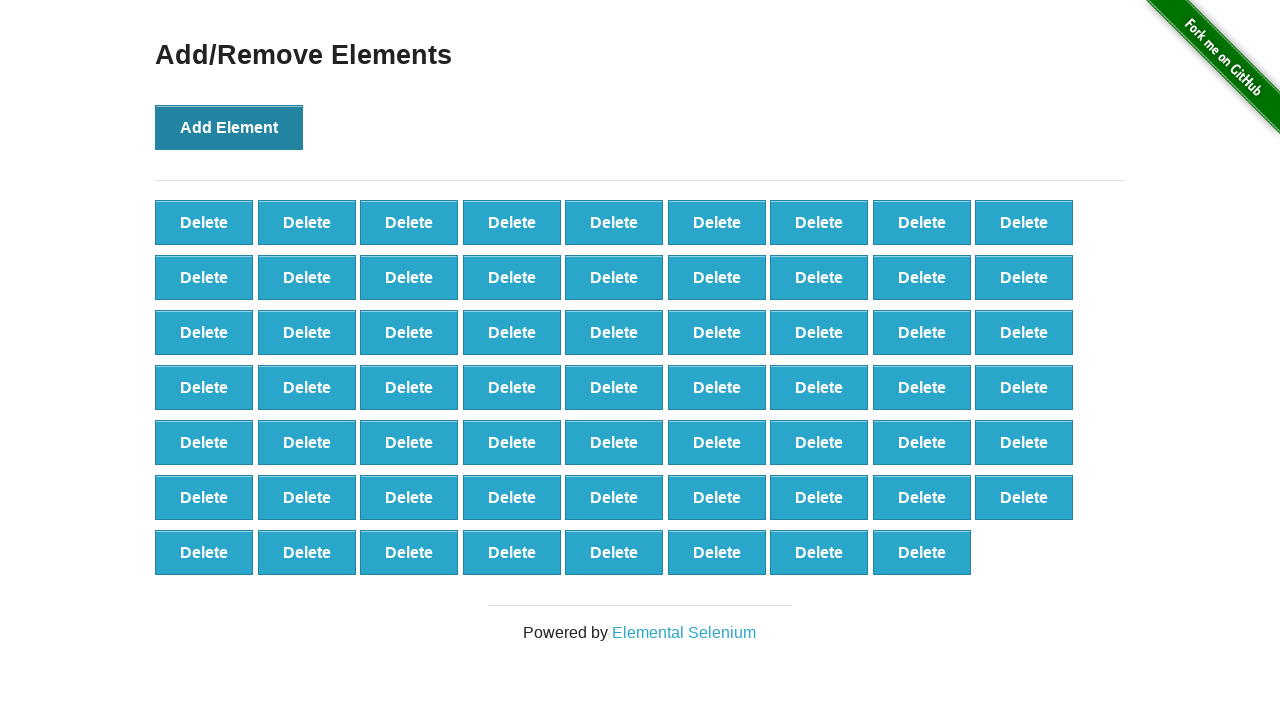

Clicked 'Add Element' button (iteration 63/100) at (229, 127) on button[onclick='addElement()']
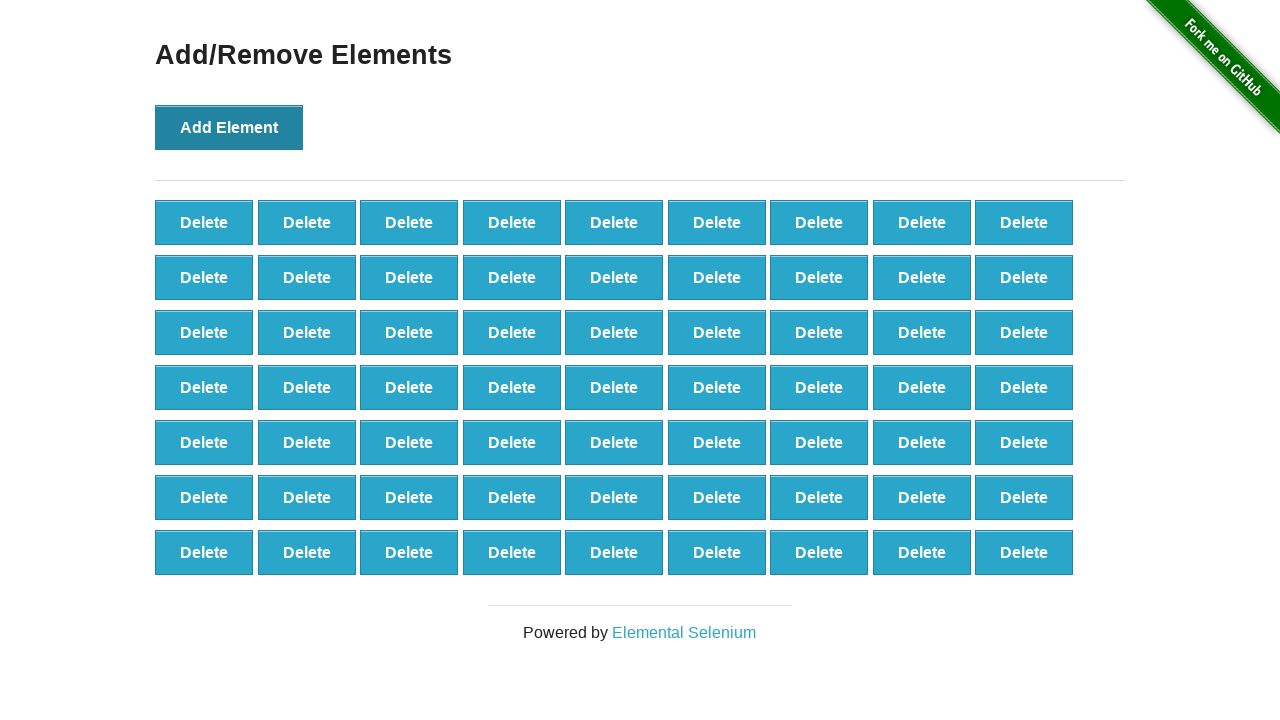

Clicked 'Add Element' button (iteration 64/100) at (229, 127) on button[onclick='addElement()']
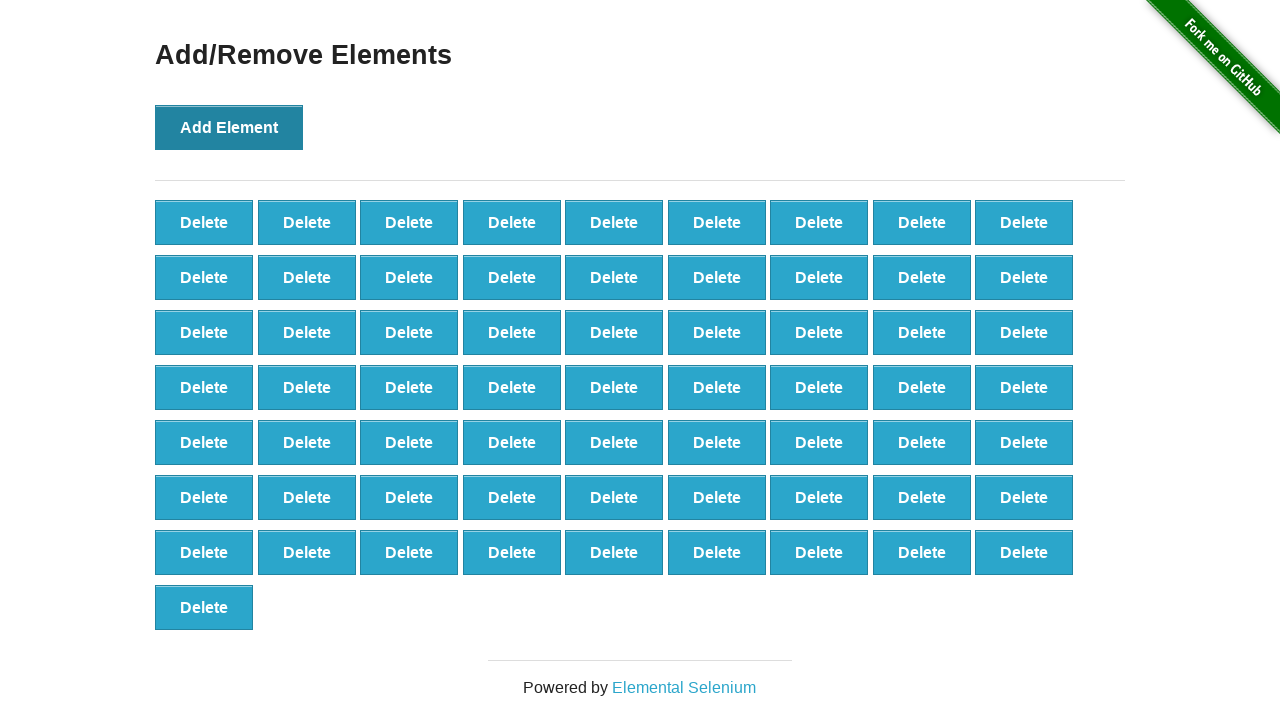

Clicked 'Add Element' button (iteration 65/100) at (229, 127) on button[onclick='addElement()']
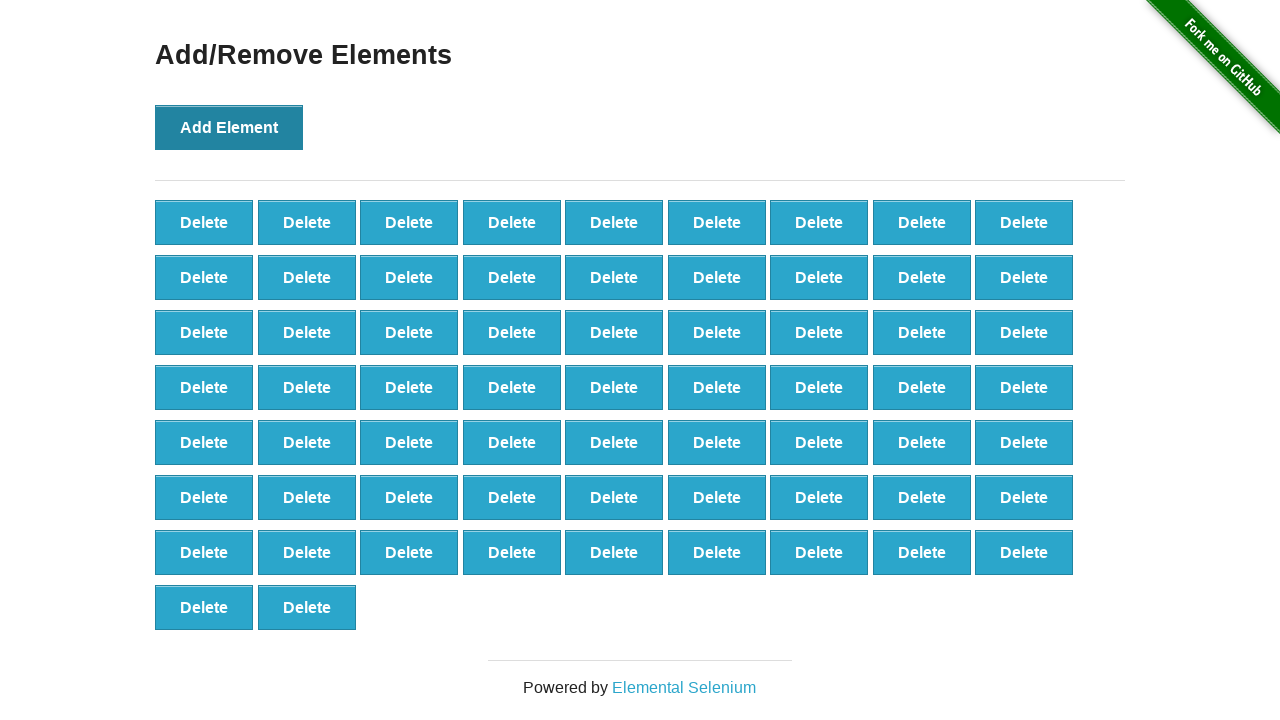

Clicked 'Add Element' button (iteration 66/100) at (229, 127) on button[onclick='addElement()']
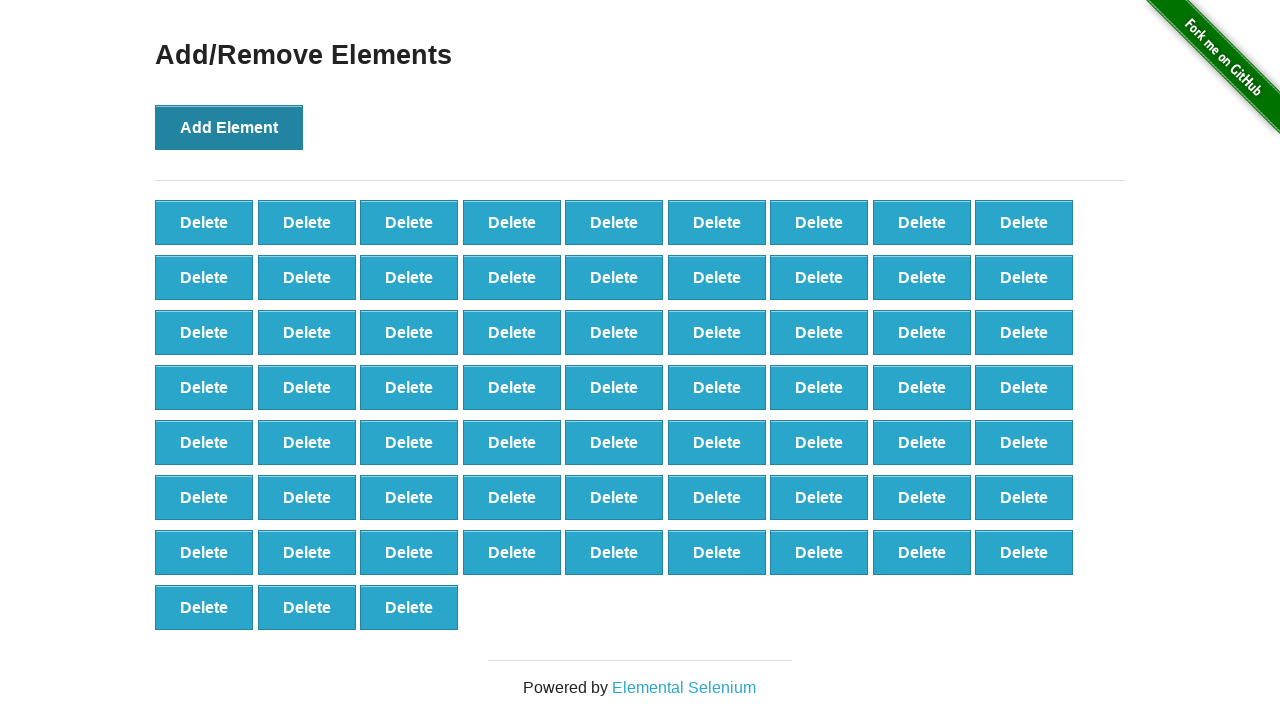

Clicked 'Add Element' button (iteration 67/100) at (229, 127) on button[onclick='addElement()']
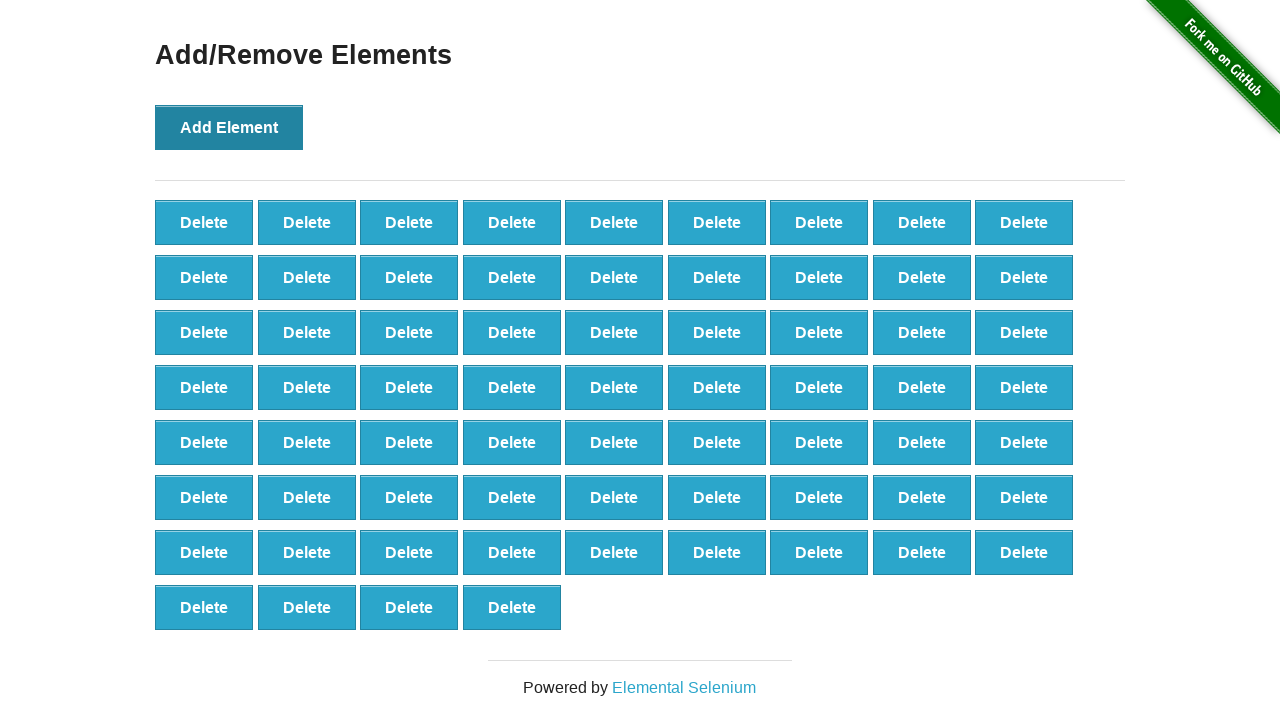

Clicked 'Add Element' button (iteration 68/100) at (229, 127) on button[onclick='addElement()']
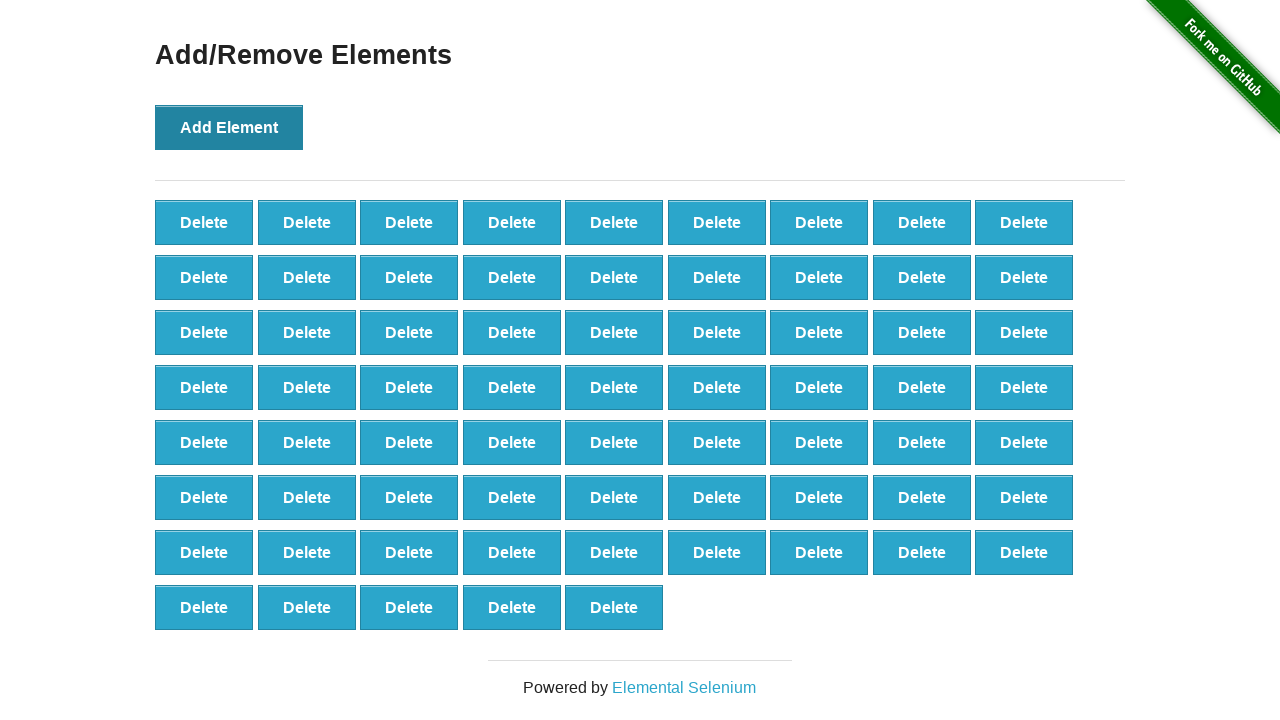

Clicked 'Add Element' button (iteration 69/100) at (229, 127) on button[onclick='addElement()']
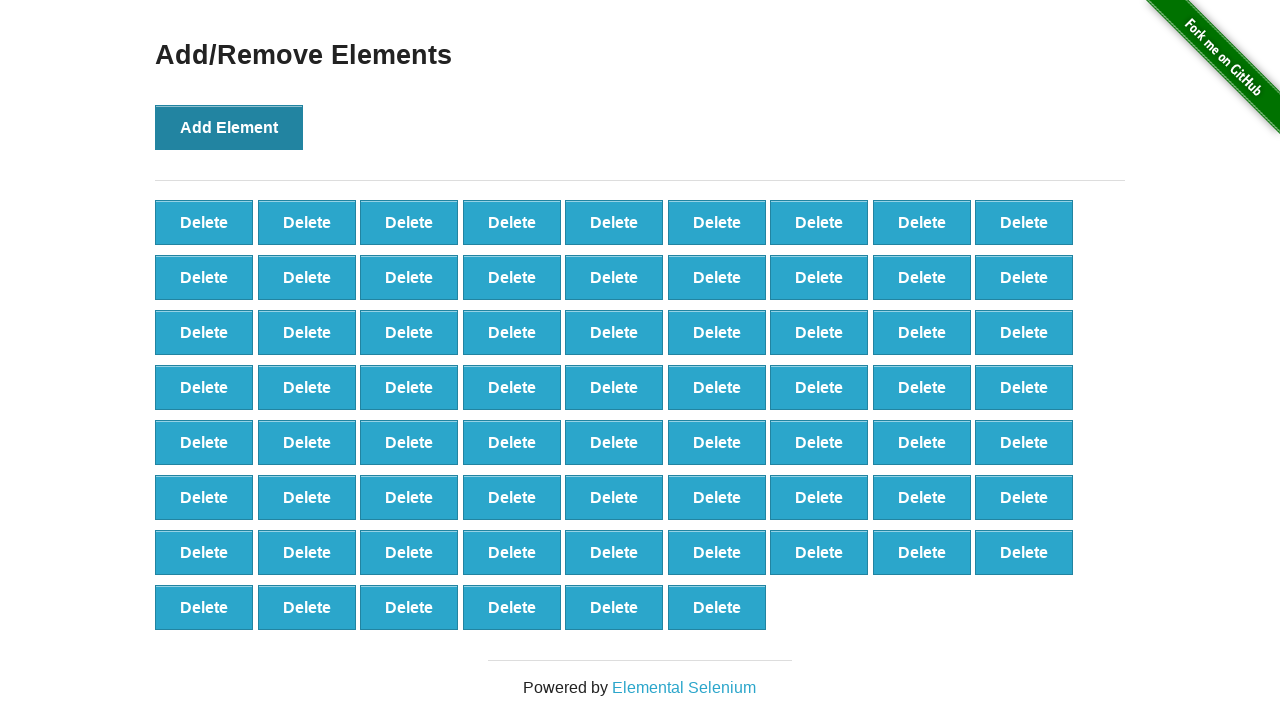

Clicked 'Add Element' button (iteration 70/100) at (229, 127) on button[onclick='addElement()']
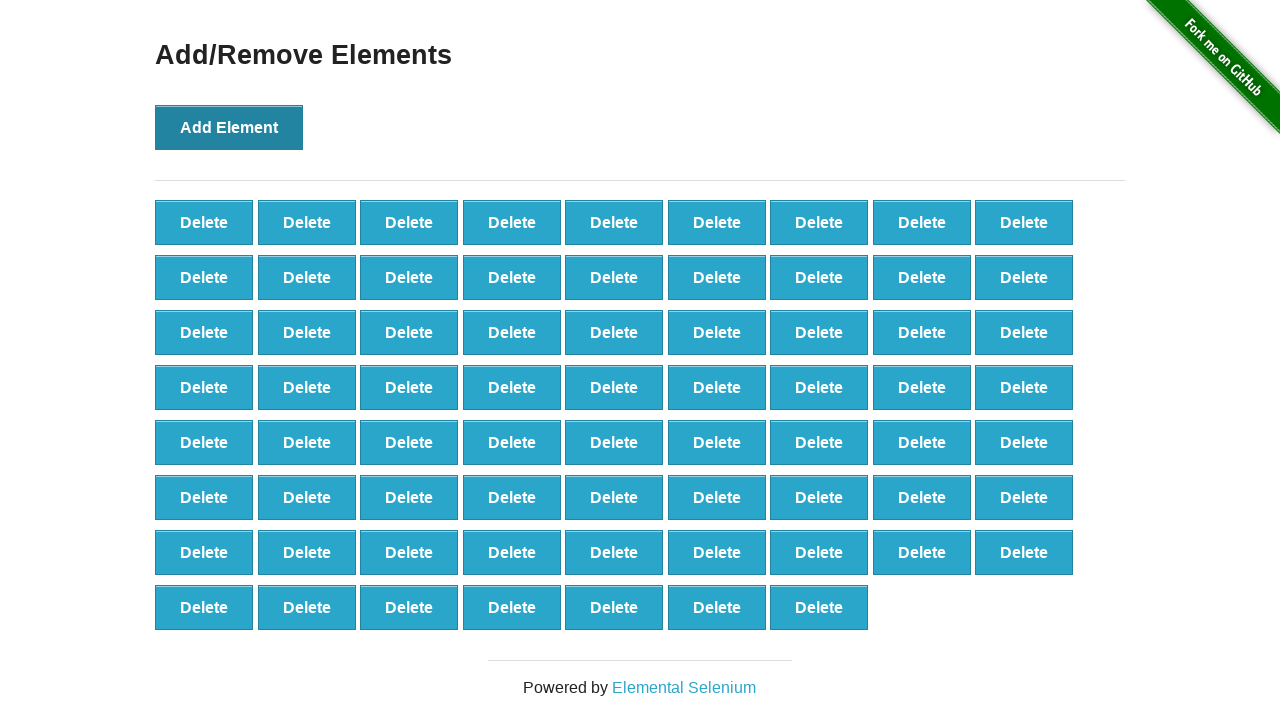

Clicked 'Add Element' button (iteration 71/100) at (229, 127) on button[onclick='addElement()']
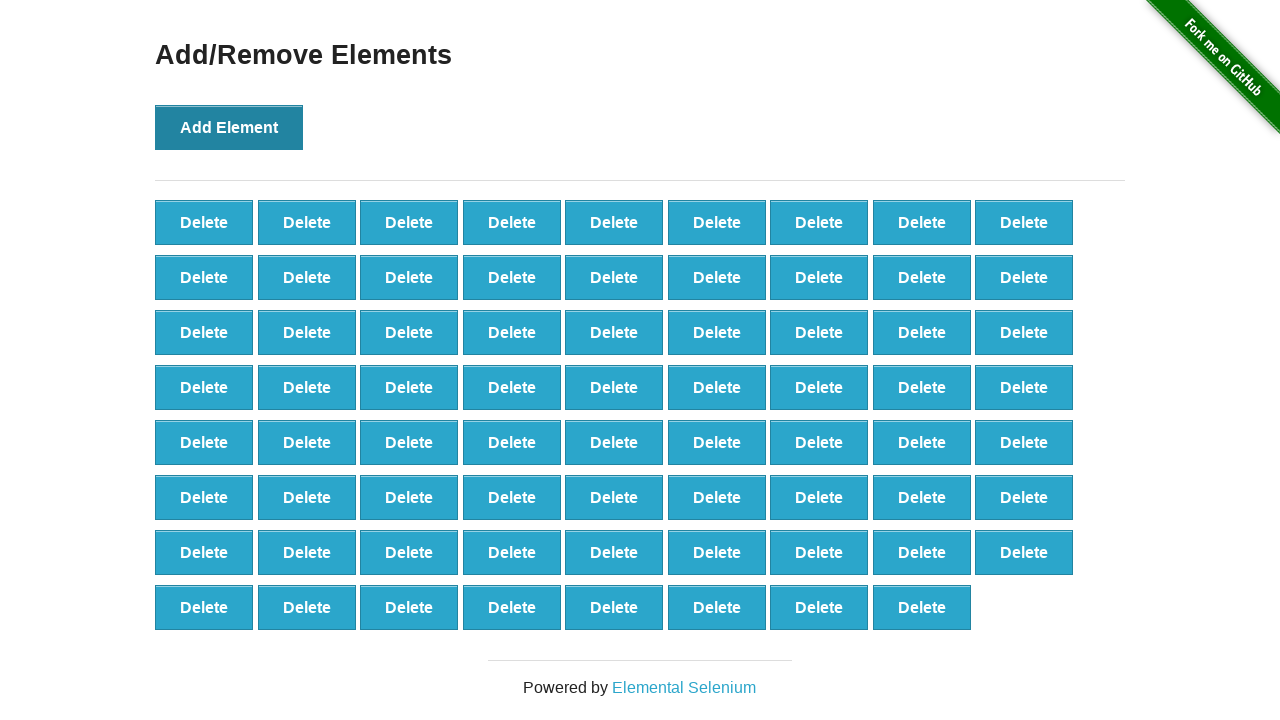

Clicked 'Add Element' button (iteration 72/100) at (229, 127) on button[onclick='addElement()']
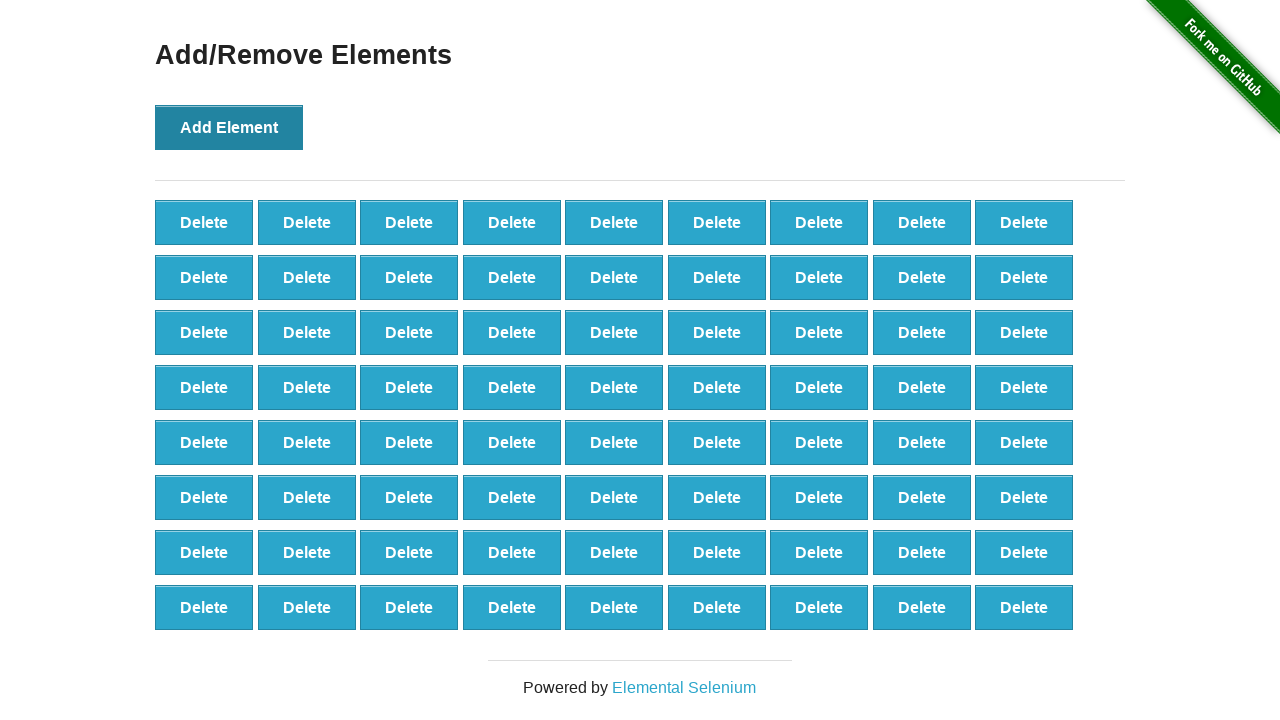

Clicked 'Add Element' button (iteration 73/100) at (229, 127) on button[onclick='addElement()']
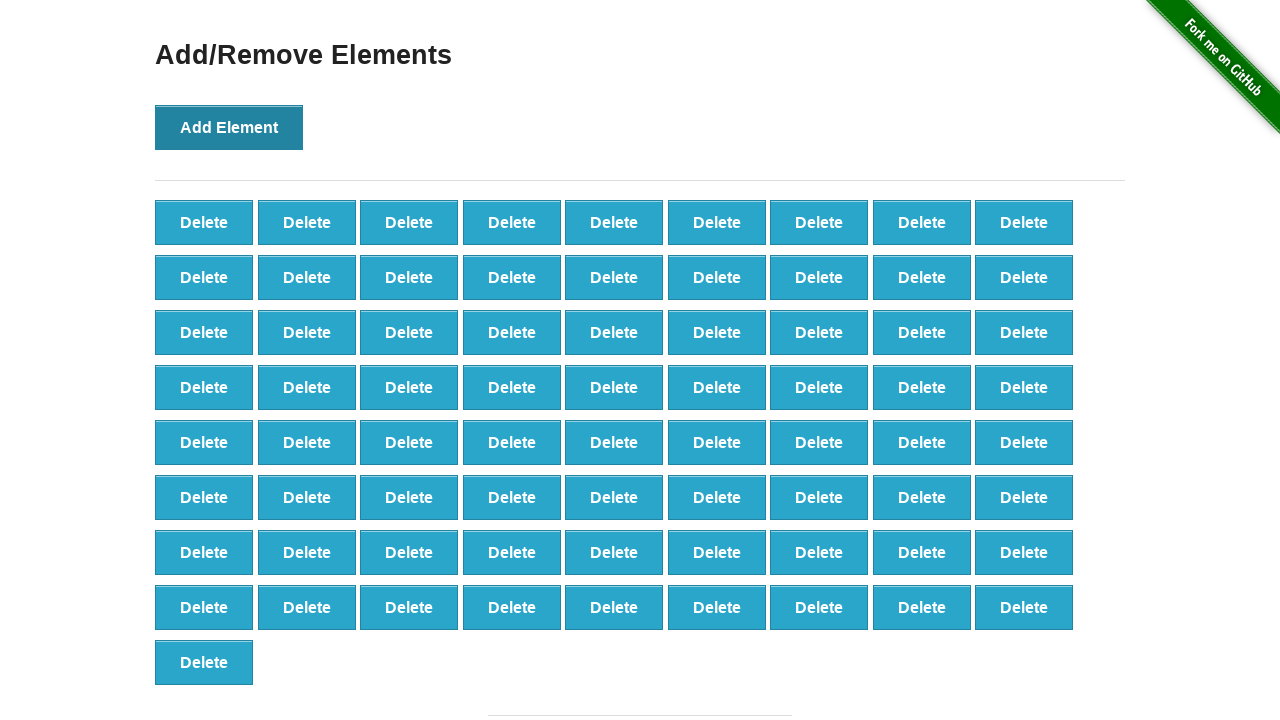

Clicked 'Add Element' button (iteration 74/100) at (229, 127) on button[onclick='addElement()']
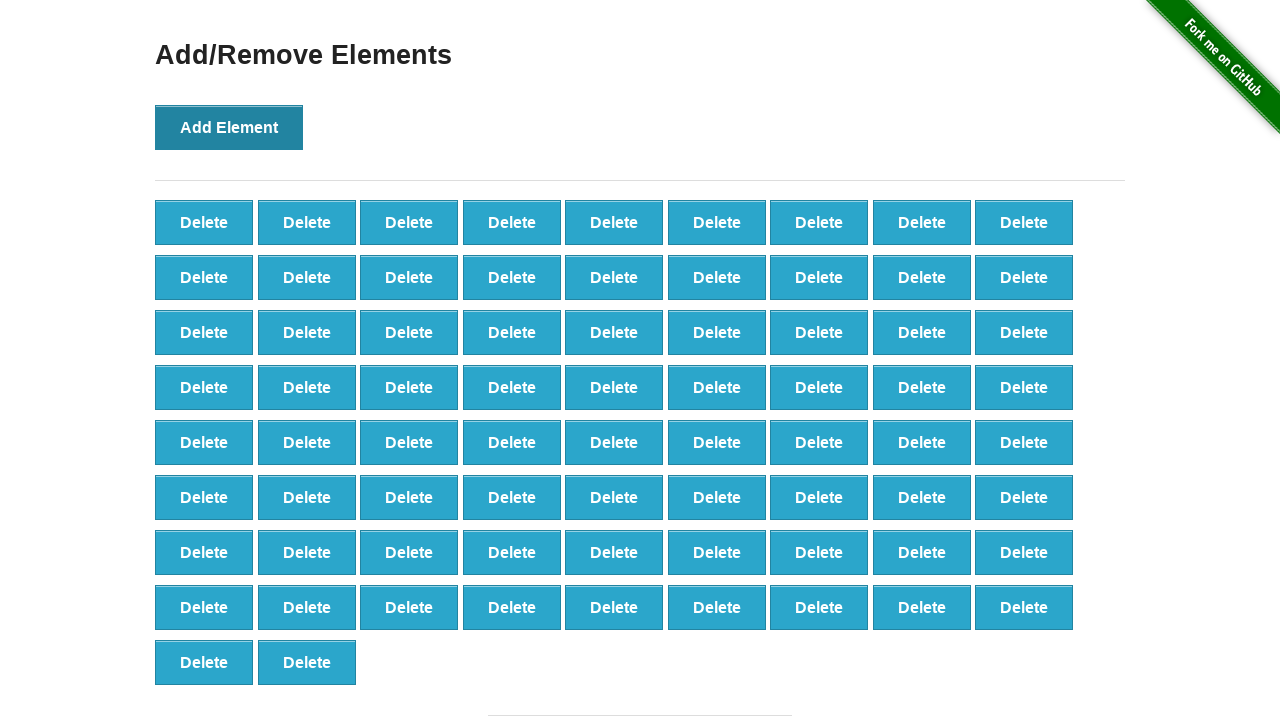

Clicked 'Add Element' button (iteration 75/100) at (229, 127) on button[onclick='addElement()']
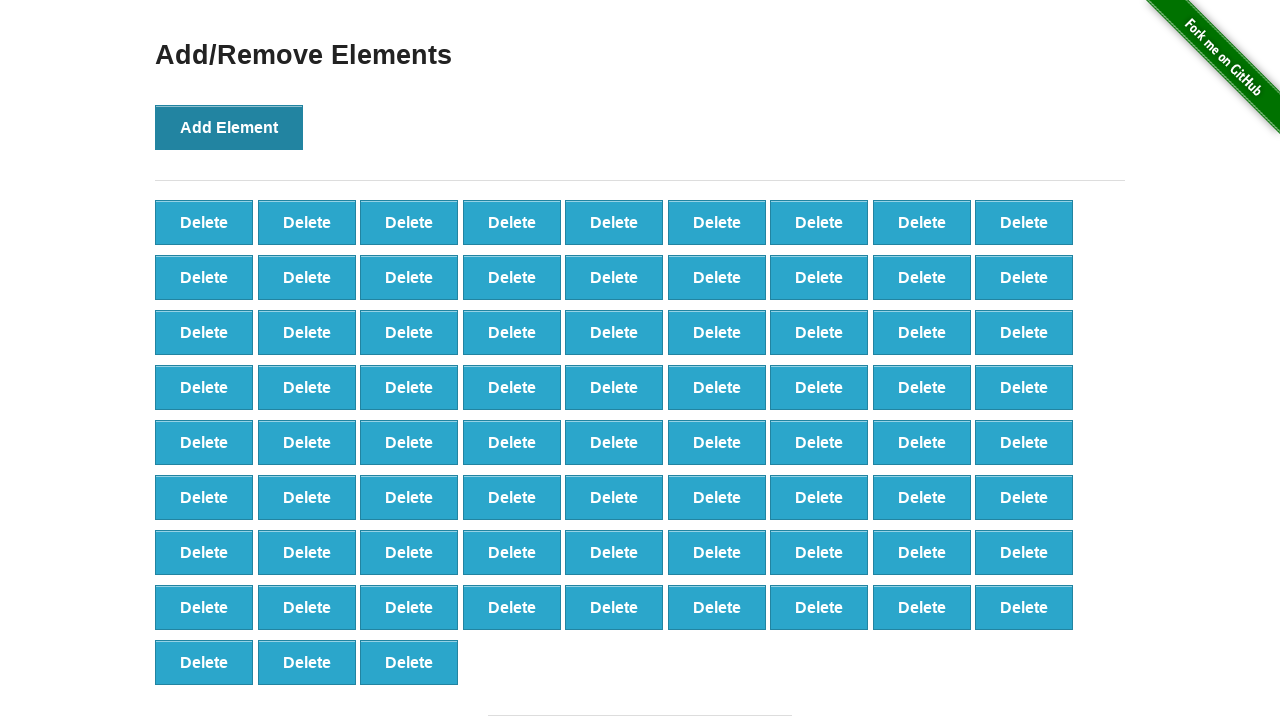

Clicked 'Add Element' button (iteration 76/100) at (229, 127) on button[onclick='addElement()']
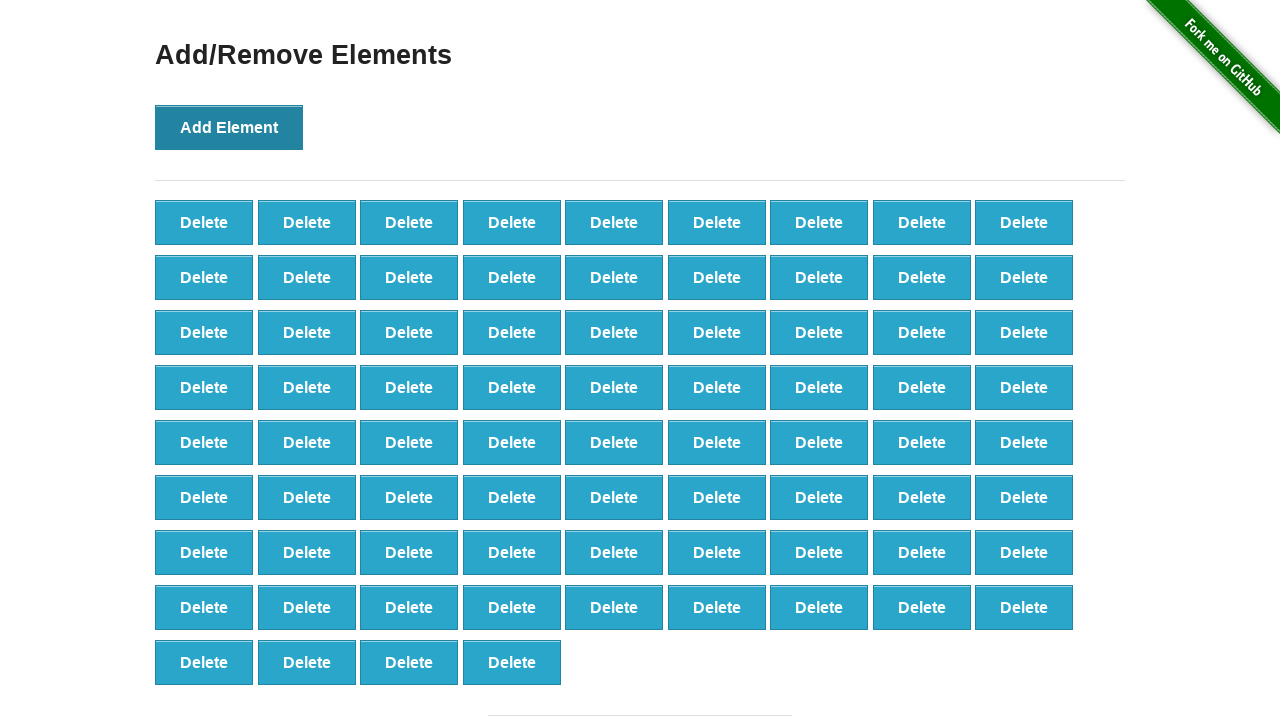

Clicked 'Add Element' button (iteration 77/100) at (229, 127) on button[onclick='addElement()']
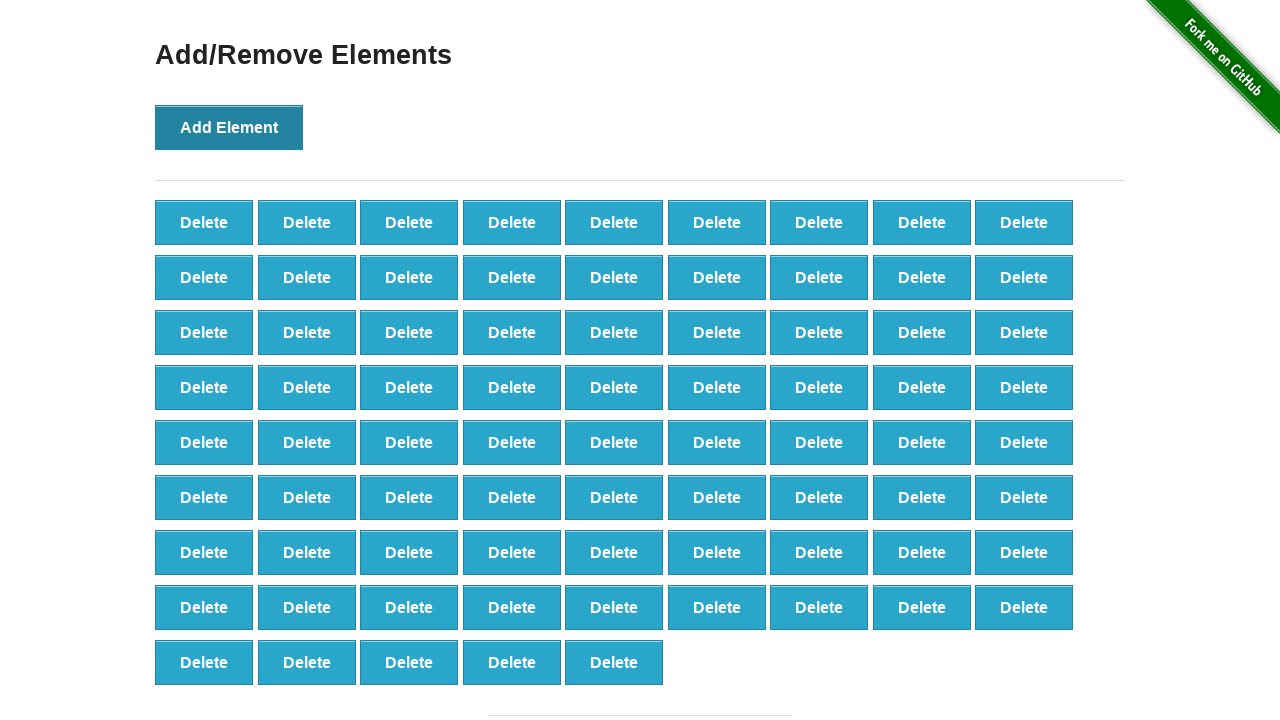

Clicked 'Add Element' button (iteration 78/100) at (229, 127) on button[onclick='addElement()']
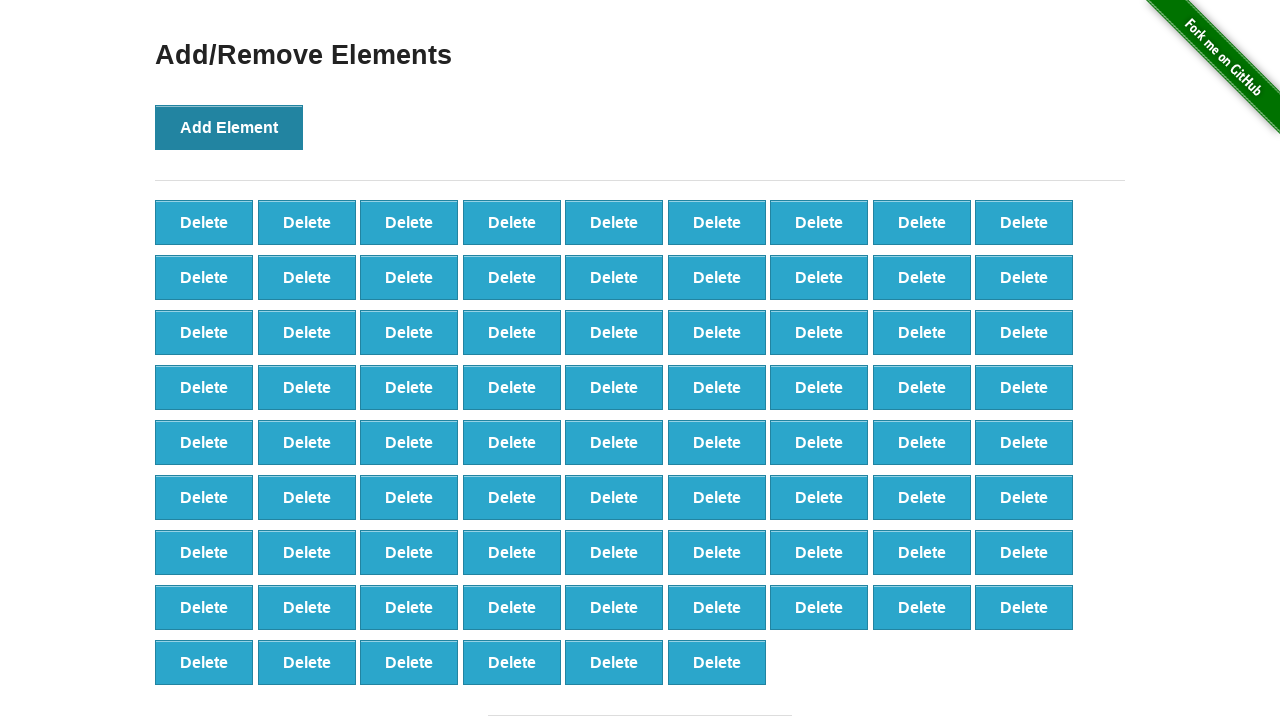

Clicked 'Add Element' button (iteration 79/100) at (229, 127) on button[onclick='addElement()']
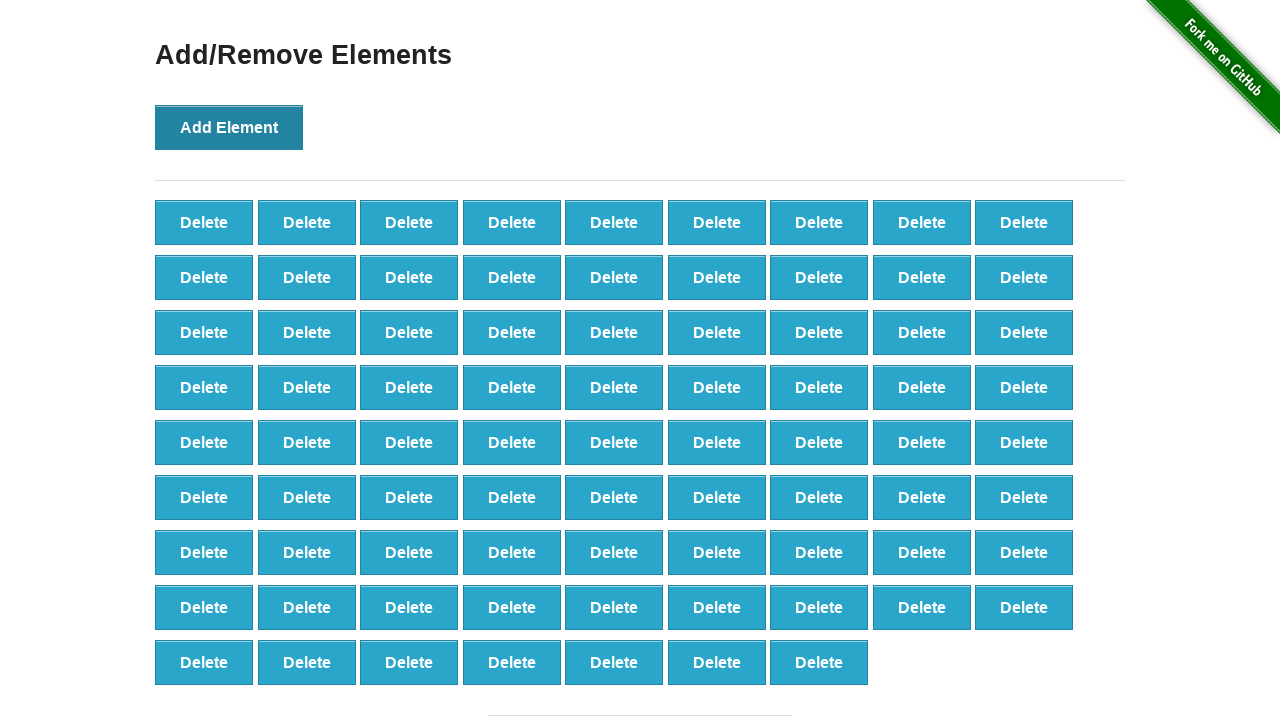

Clicked 'Add Element' button (iteration 80/100) at (229, 127) on button[onclick='addElement()']
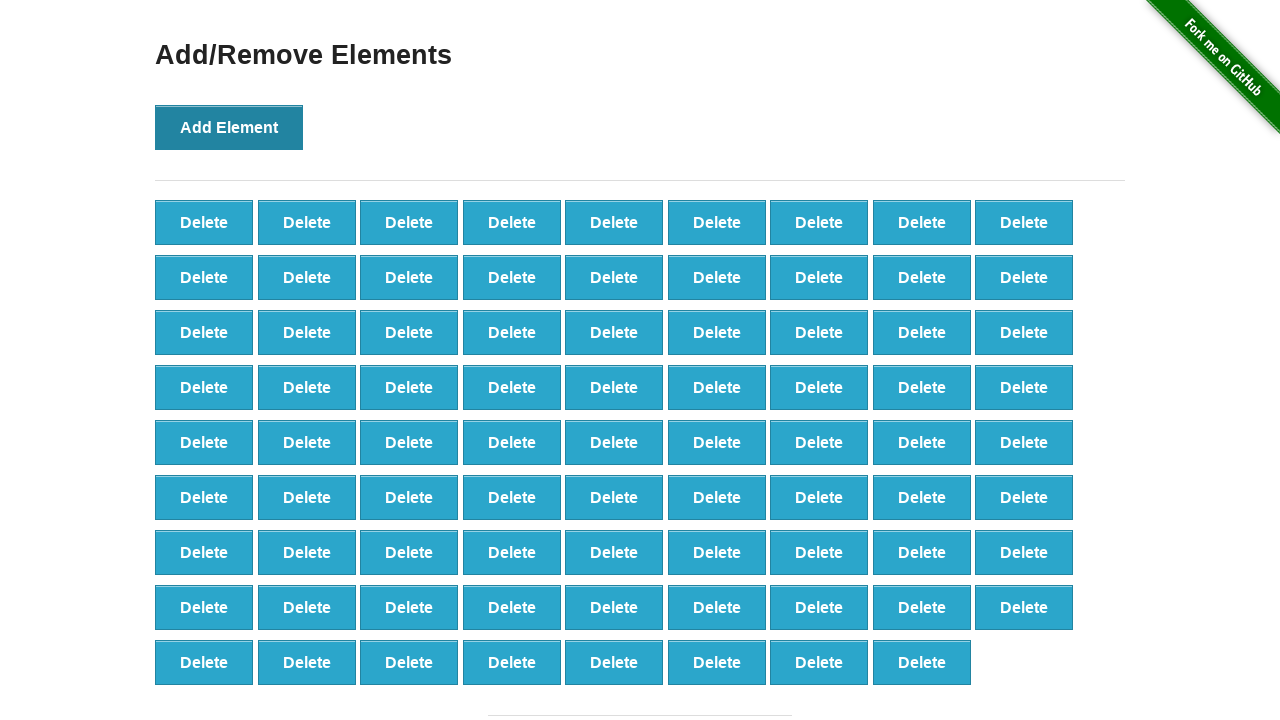

Clicked 'Add Element' button (iteration 81/100) at (229, 127) on button[onclick='addElement()']
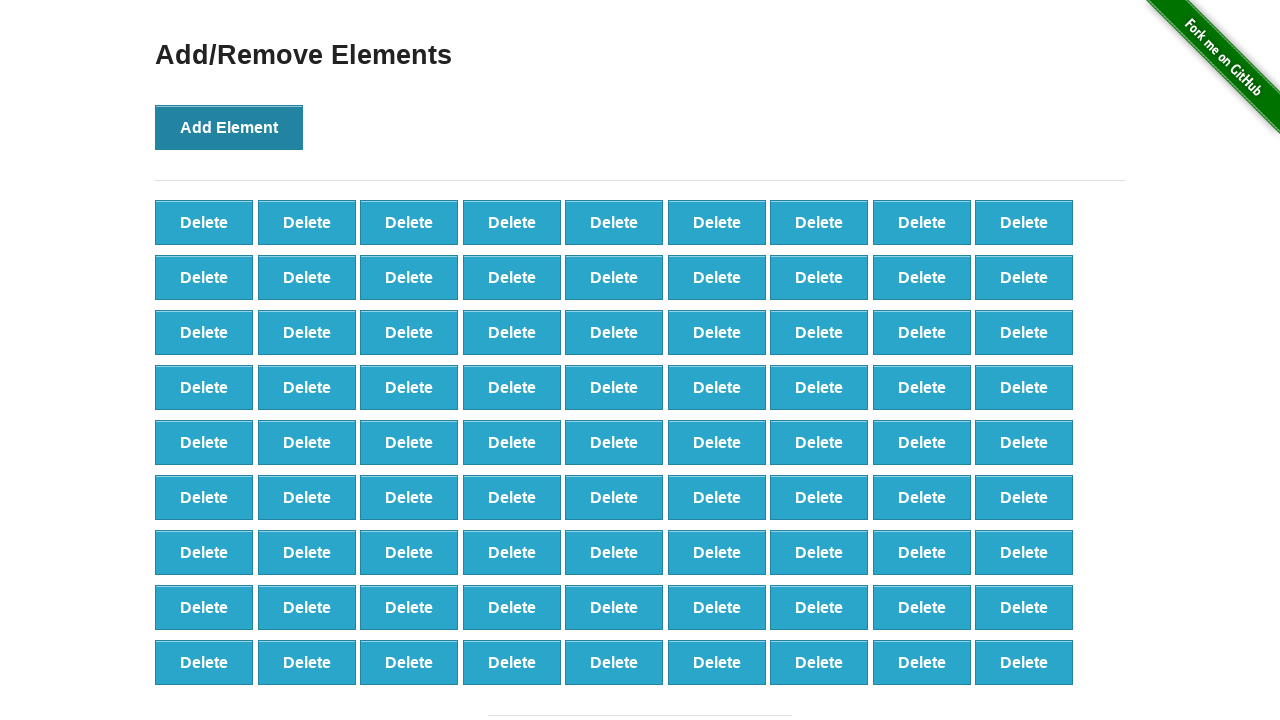

Clicked 'Add Element' button (iteration 82/100) at (229, 127) on button[onclick='addElement()']
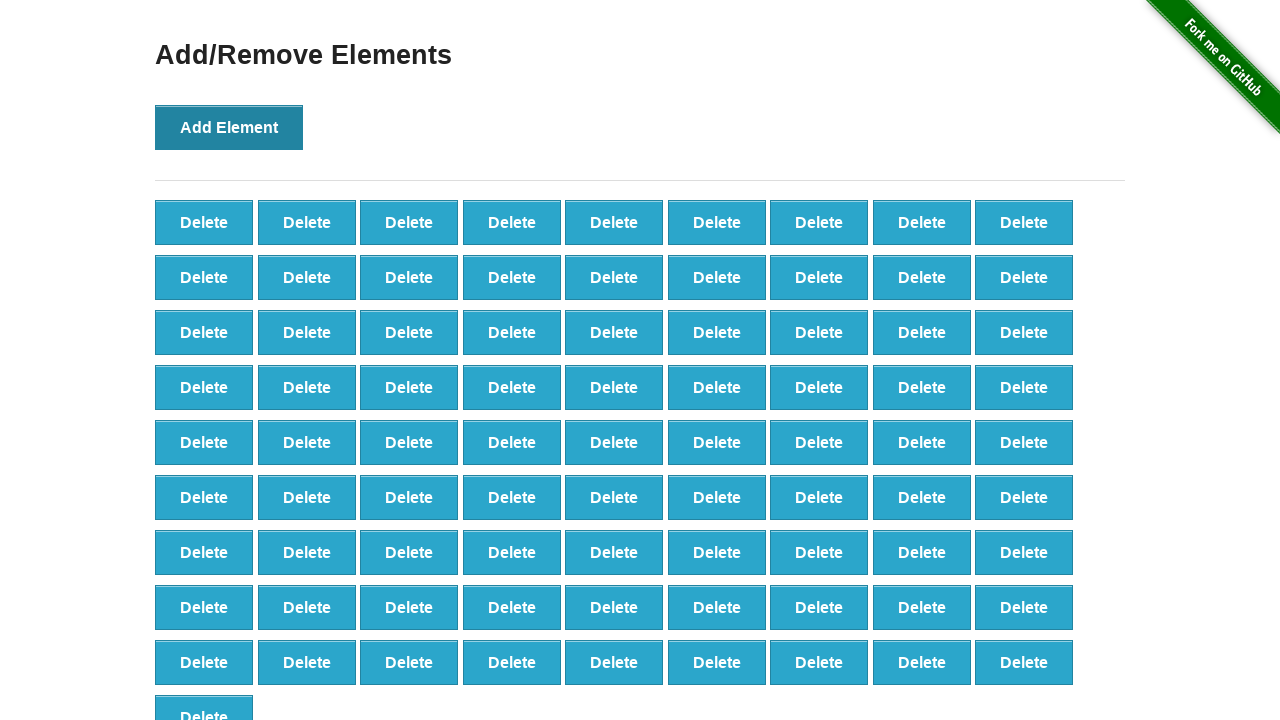

Clicked 'Add Element' button (iteration 83/100) at (229, 127) on button[onclick='addElement()']
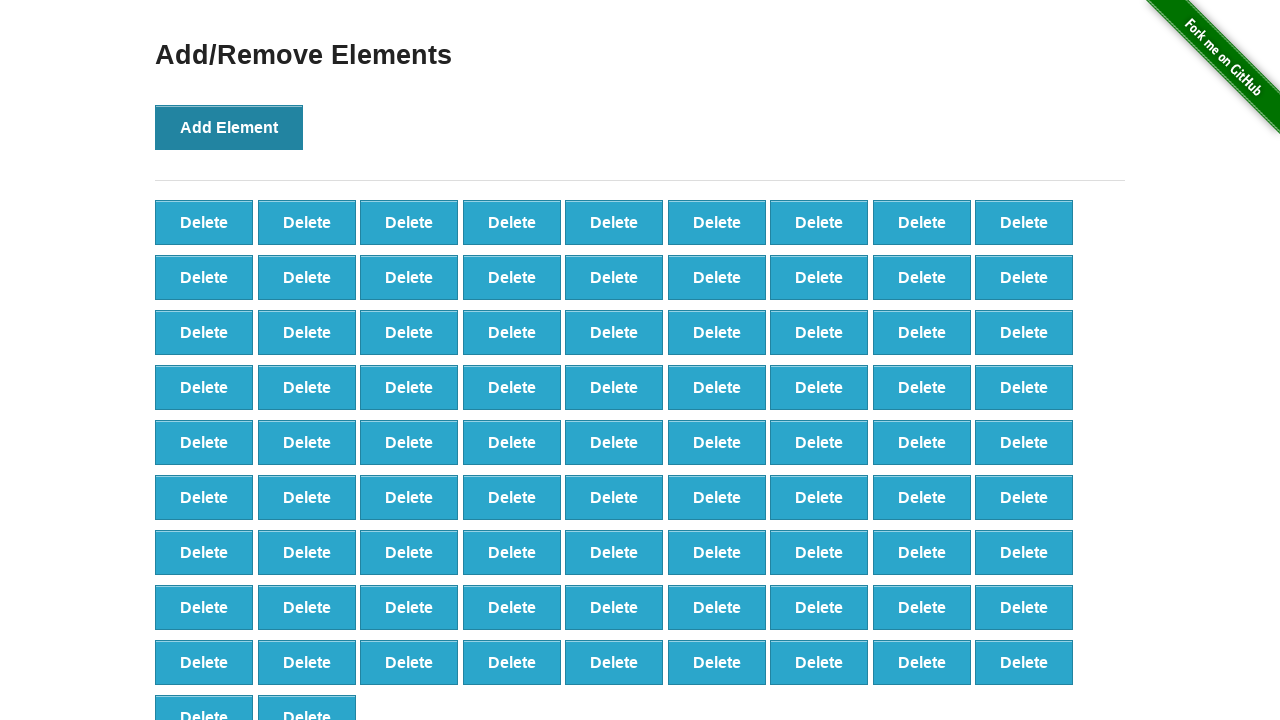

Clicked 'Add Element' button (iteration 84/100) at (229, 127) on button[onclick='addElement()']
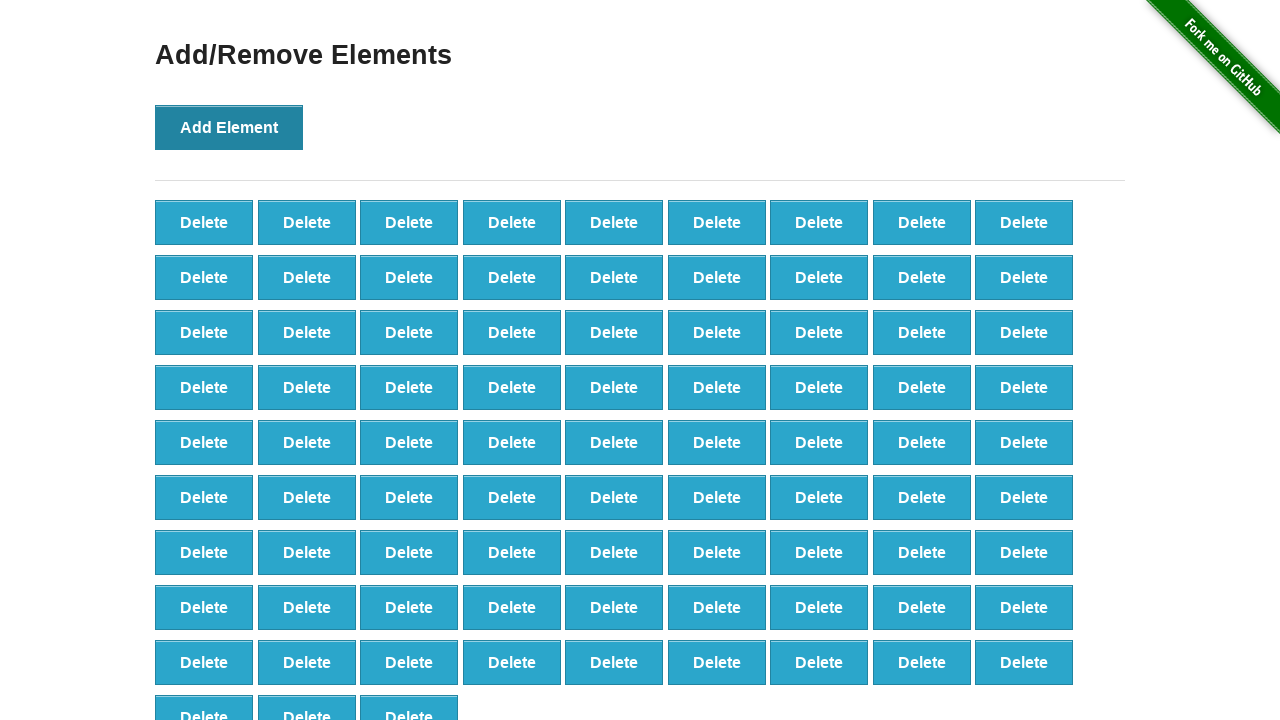

Clicked 'Add Element' button (iteration 85/100) at (229, 127) on button[onclick='addElement()']
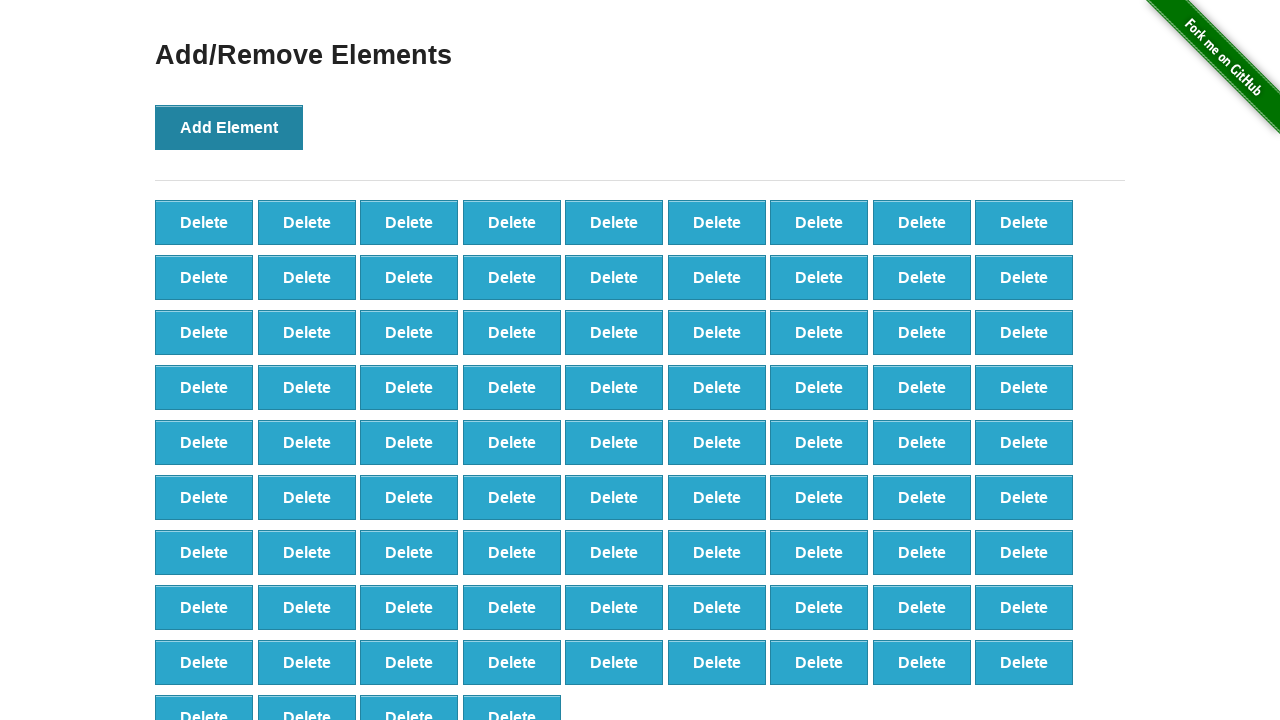

Clicked 'Add Element' button (iteration 86/100) at (229, 127) on button[onclick='addElement()']
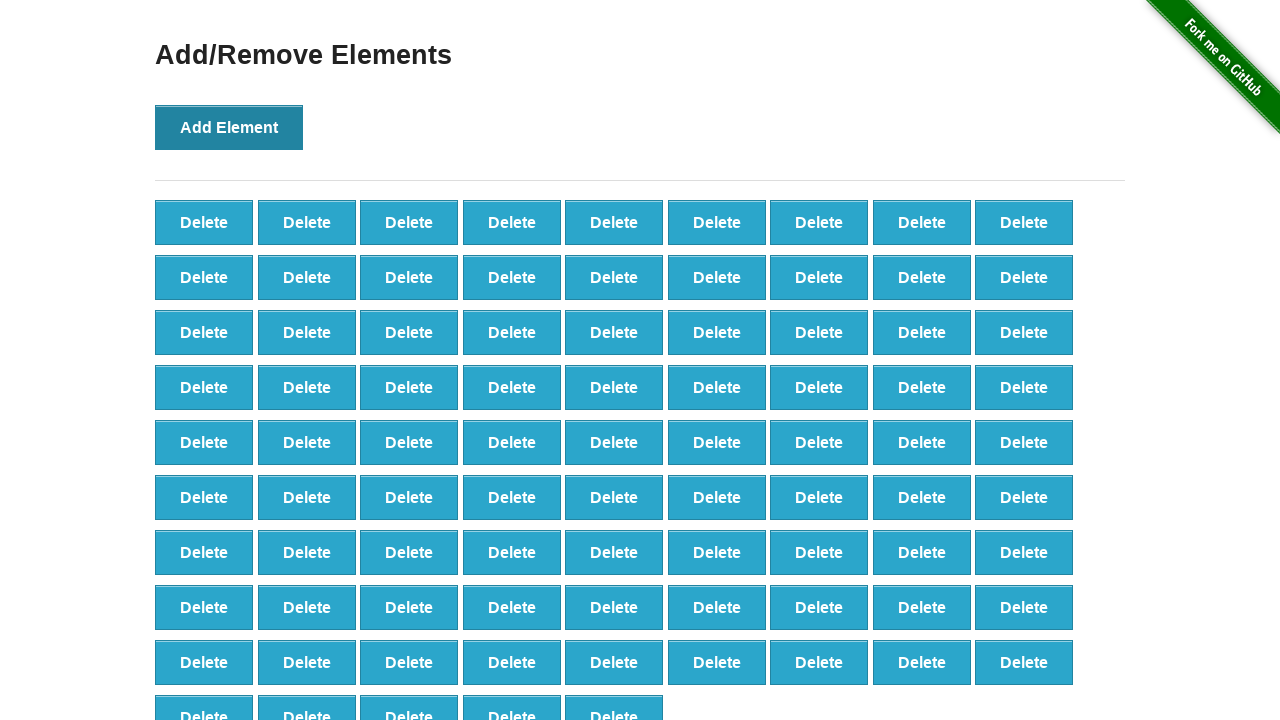

Clicked 'Add Element' button (iteration 87/100) at (229, 127) on button[onclick='addElement()']
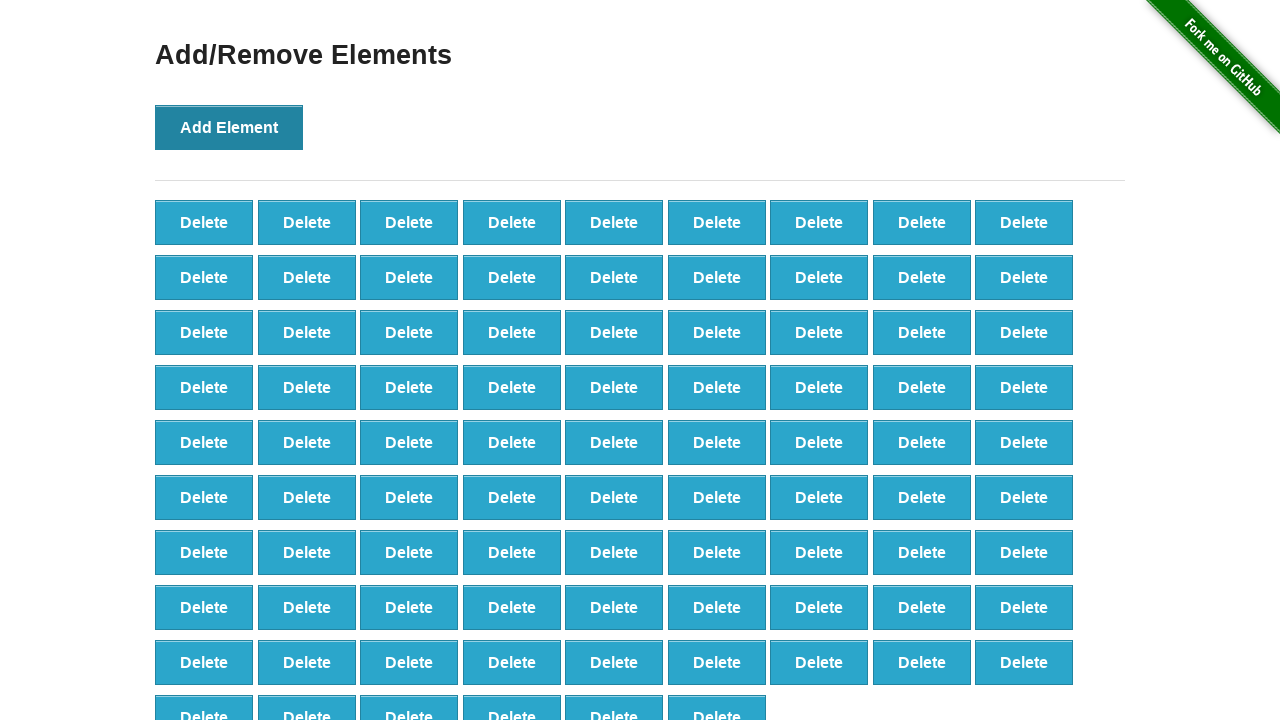

Clicked 'Add Element' button (iteration 88/100) at (229, 127) on button[onclick='addElement()']
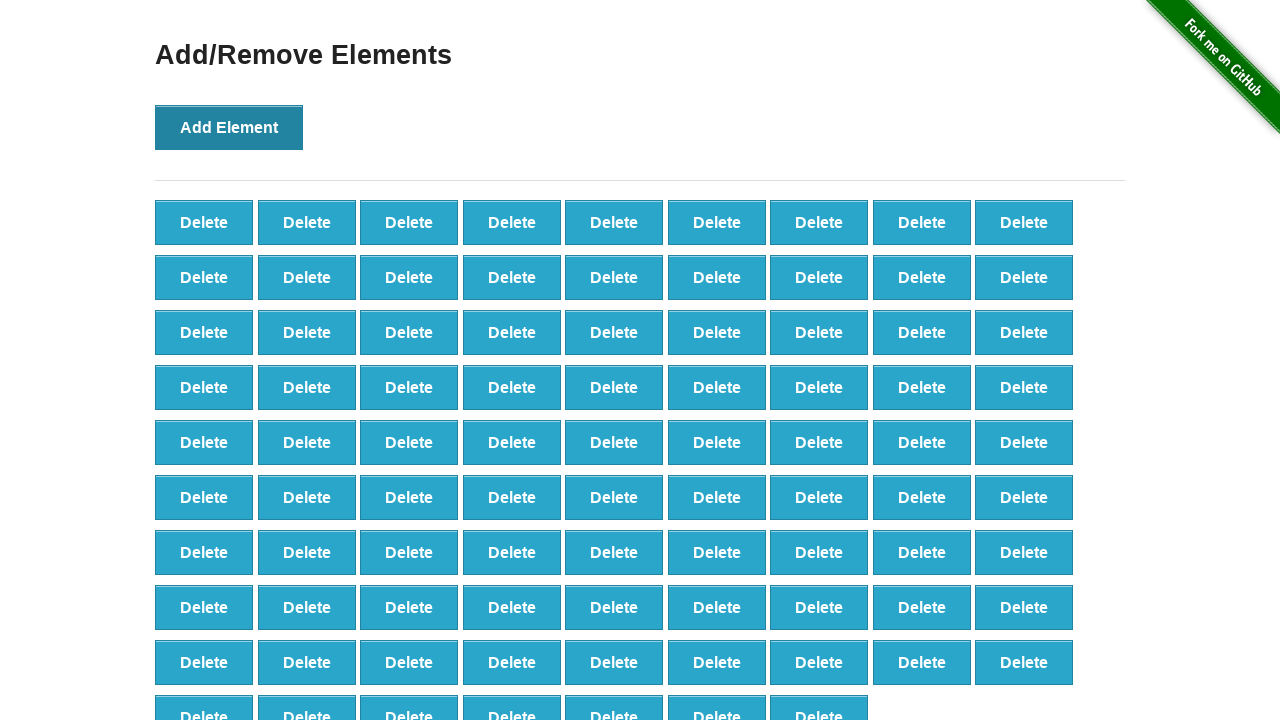

Clicked 'Add Element' button (iteration 89/100) at (229, 127) on button[onclick='addElement()']
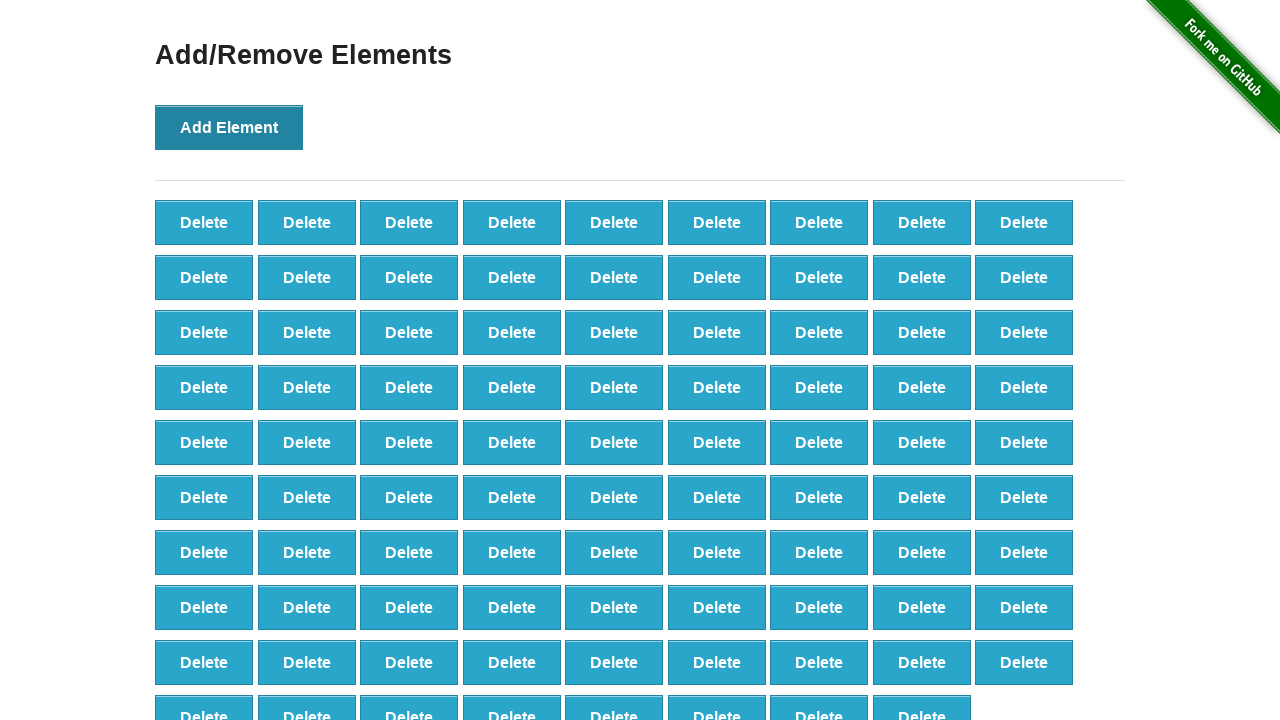

Clicked 'Add Element' button (iteration 90/100) at (229, 127) on button[onclick='addElement()']
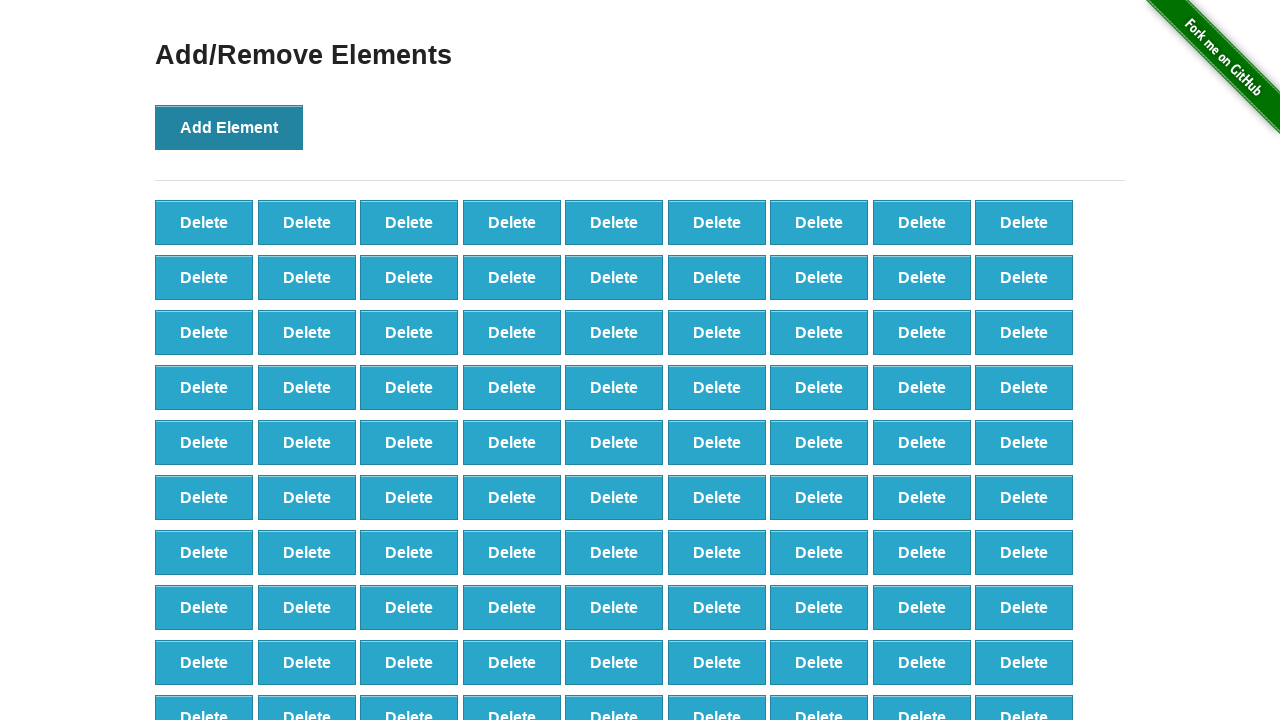

Clicked 'Add Element' button (iteration 91/100) at (229, 127) on button[onclick='addElement()']
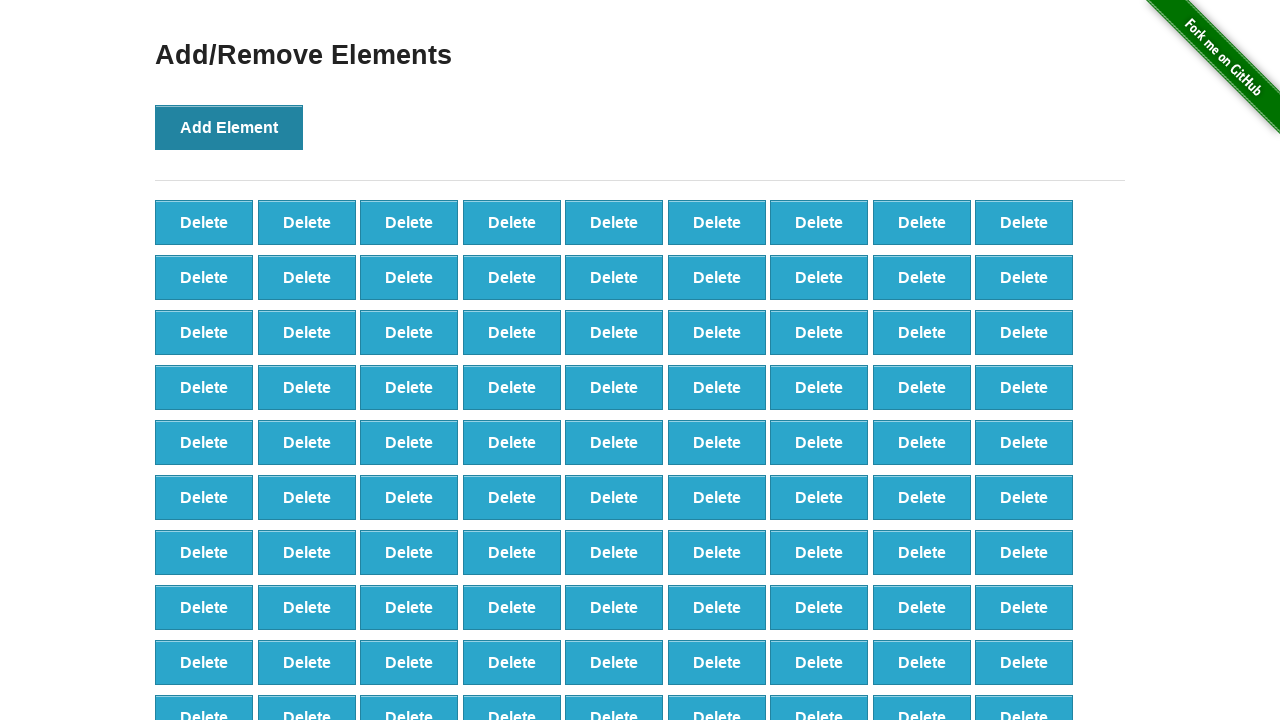

Clicked 'Add Element' button (iteration 92/100) at (229, 127) on button[onclick='addElement()']
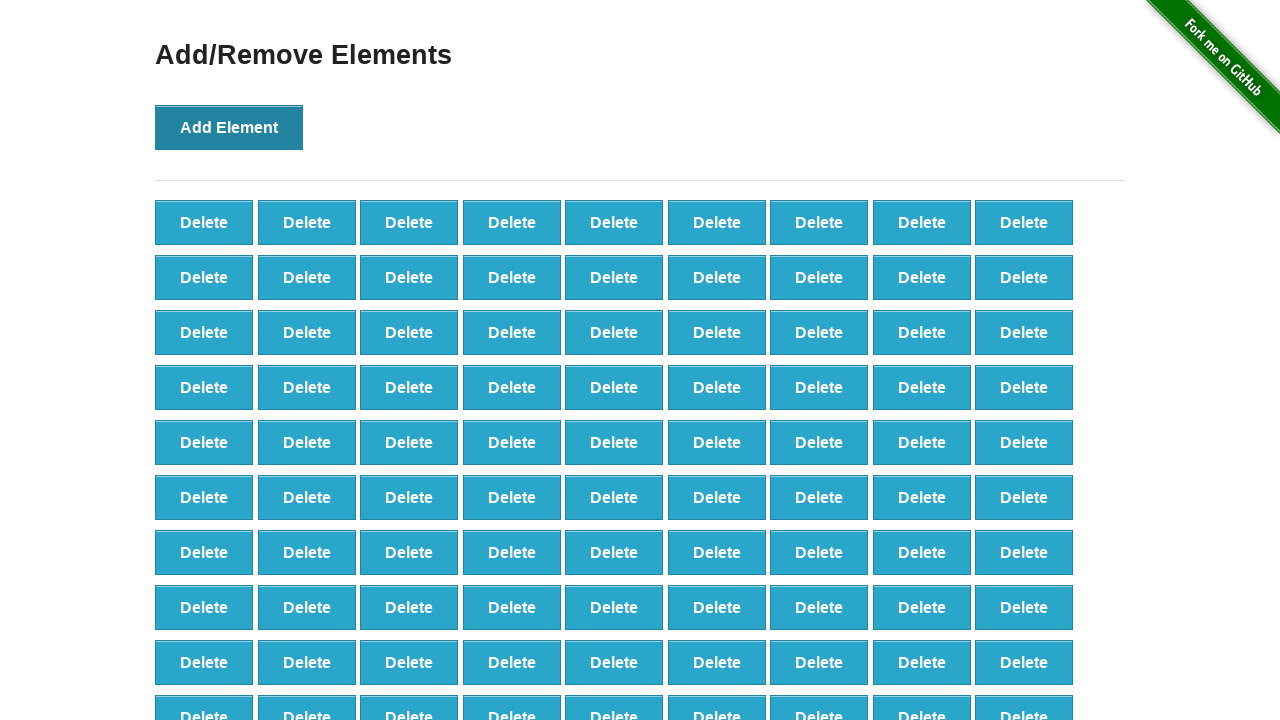

Clicked 'Add Element' button (iteration 93/100) at (229, 127) on button[onclick='addElement()']
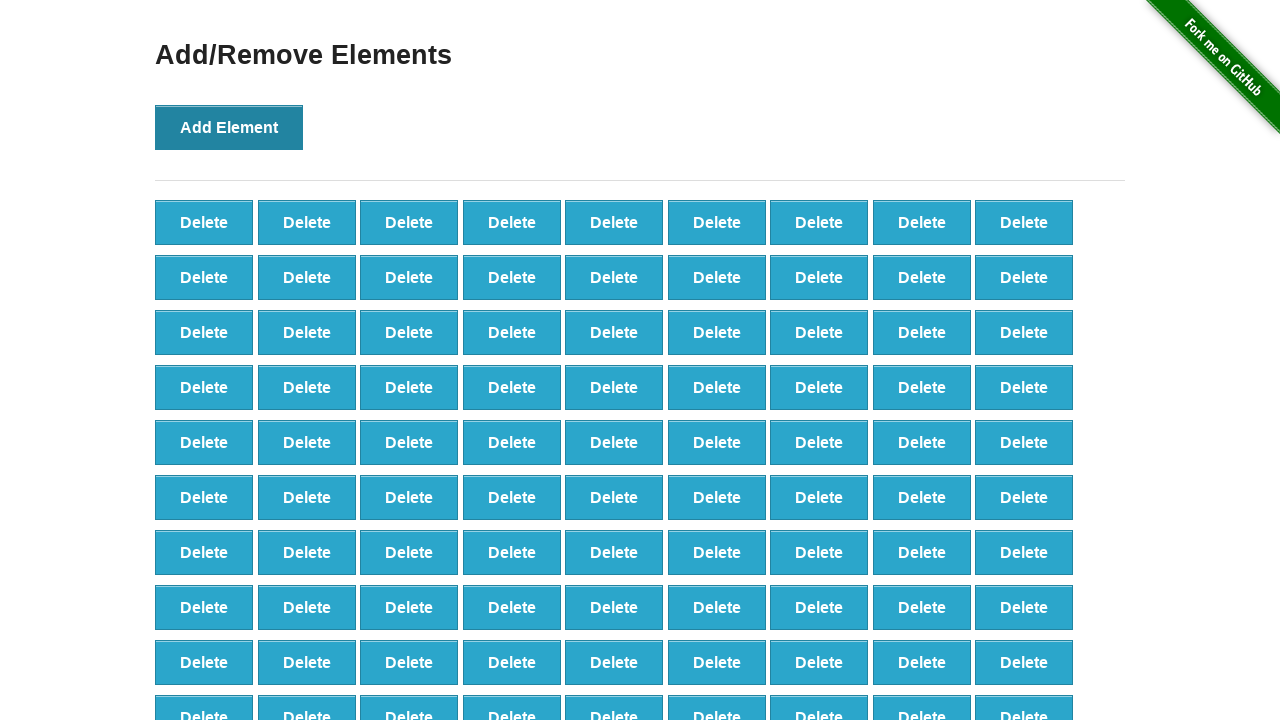

Clicked 'Add Element' button (iteration 94/100) at (229, 127) on button[onclick='addElement()']
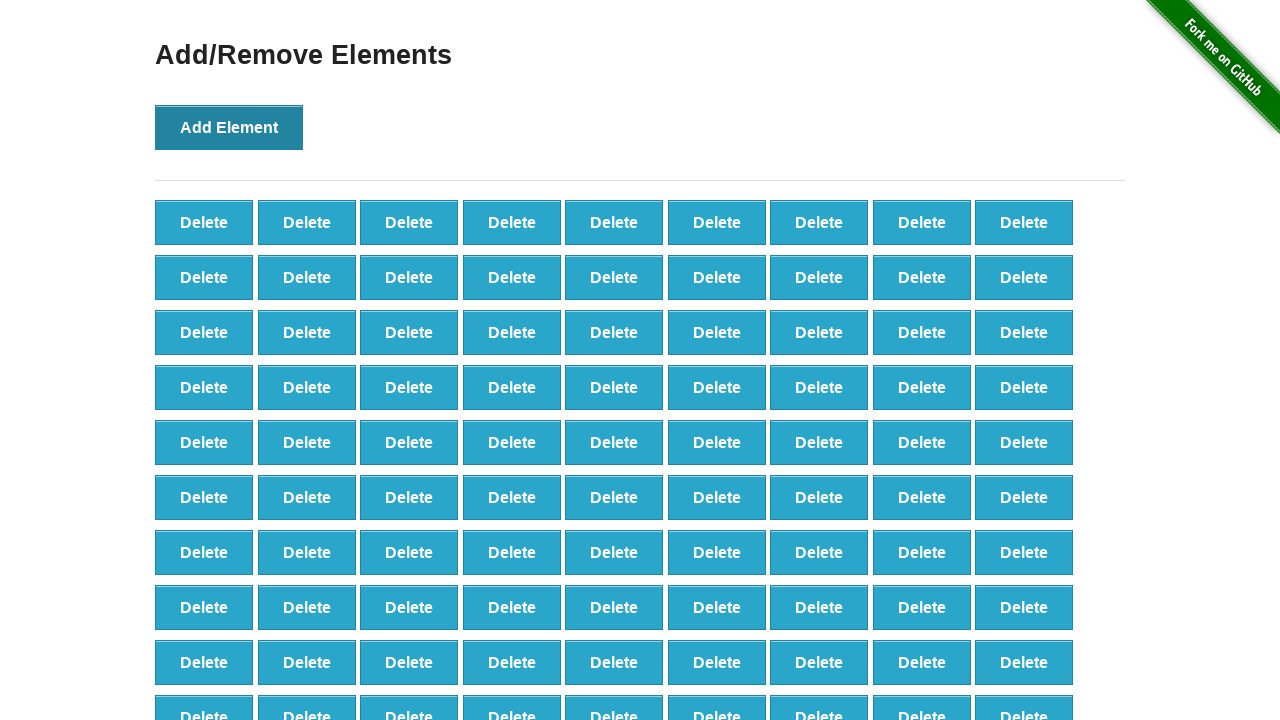

Clicked 'Add Element' button (iteration 95/100) at (229, 127) on button[onclick='addElement()']
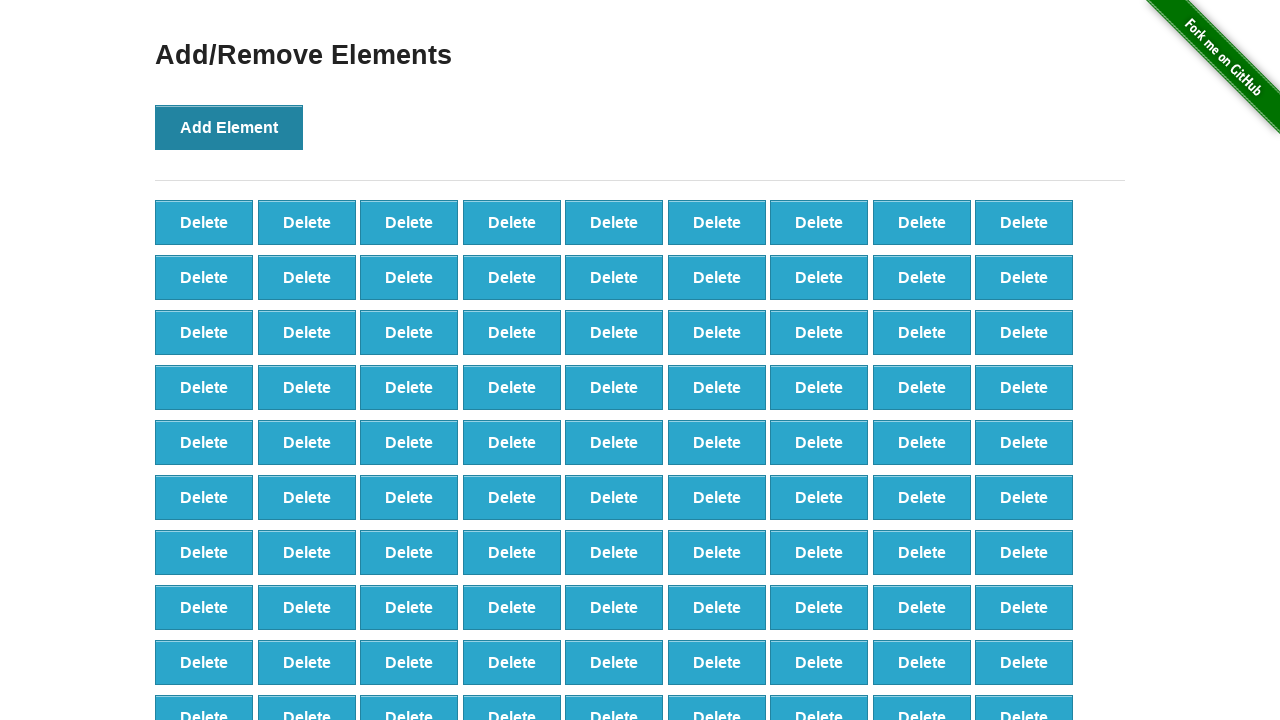

Clicked 'Add Element' button (iteration 96/100) at (229, 127) on button[onclick='addElement()']
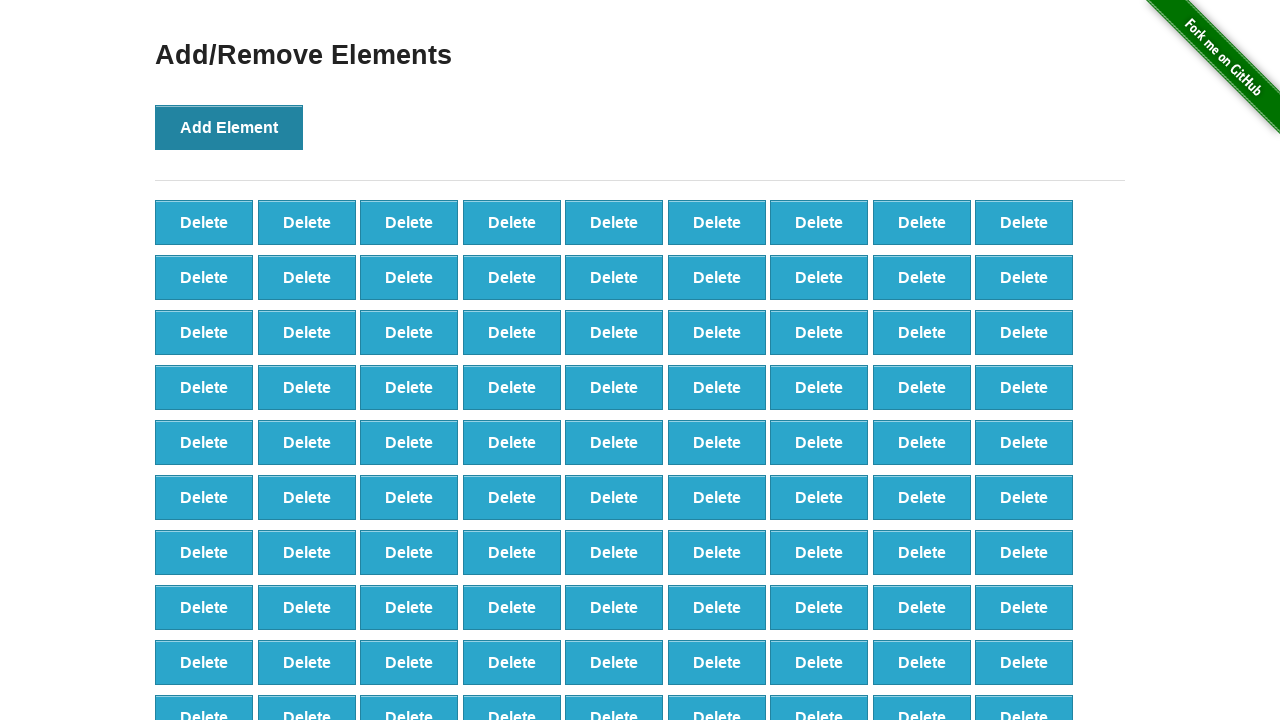

Clicked 'Add Element' button (iteration 97/100) at (229, 127) on button[onclick='addElement()']
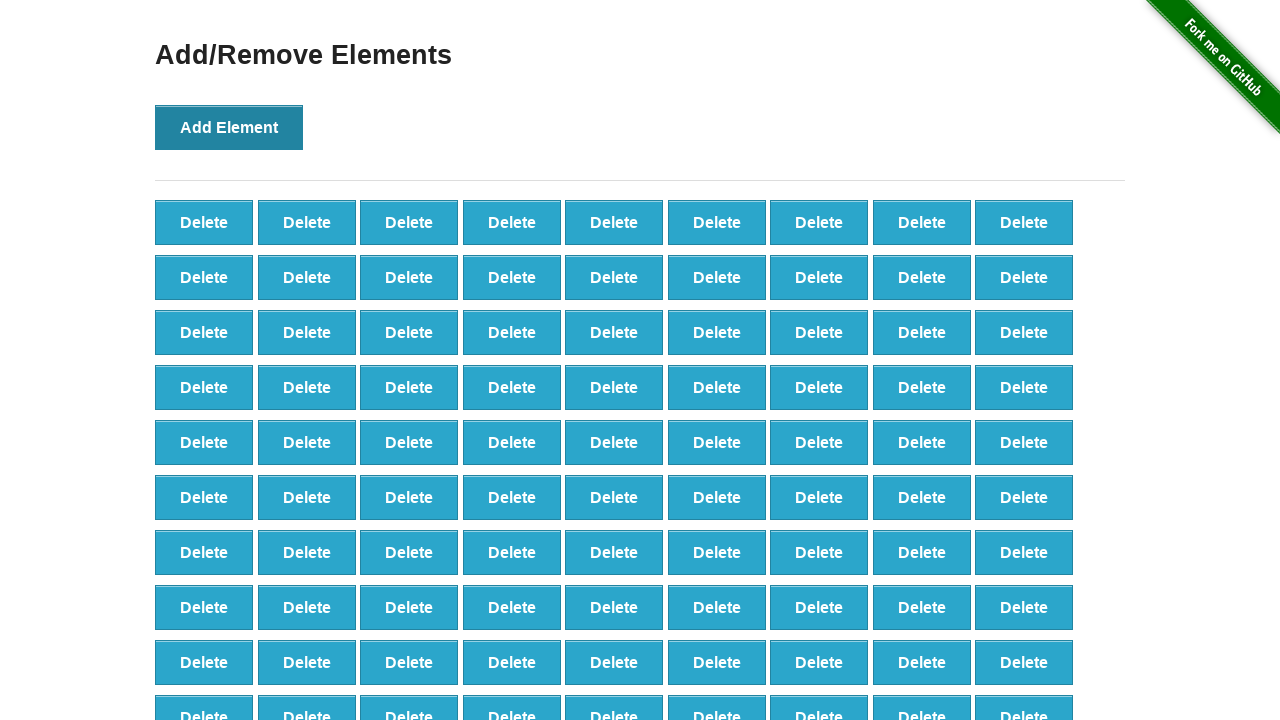

Clicked 'Add Element' button (iteration 98/100) at (229, 127) on button[onclick='addElement()']
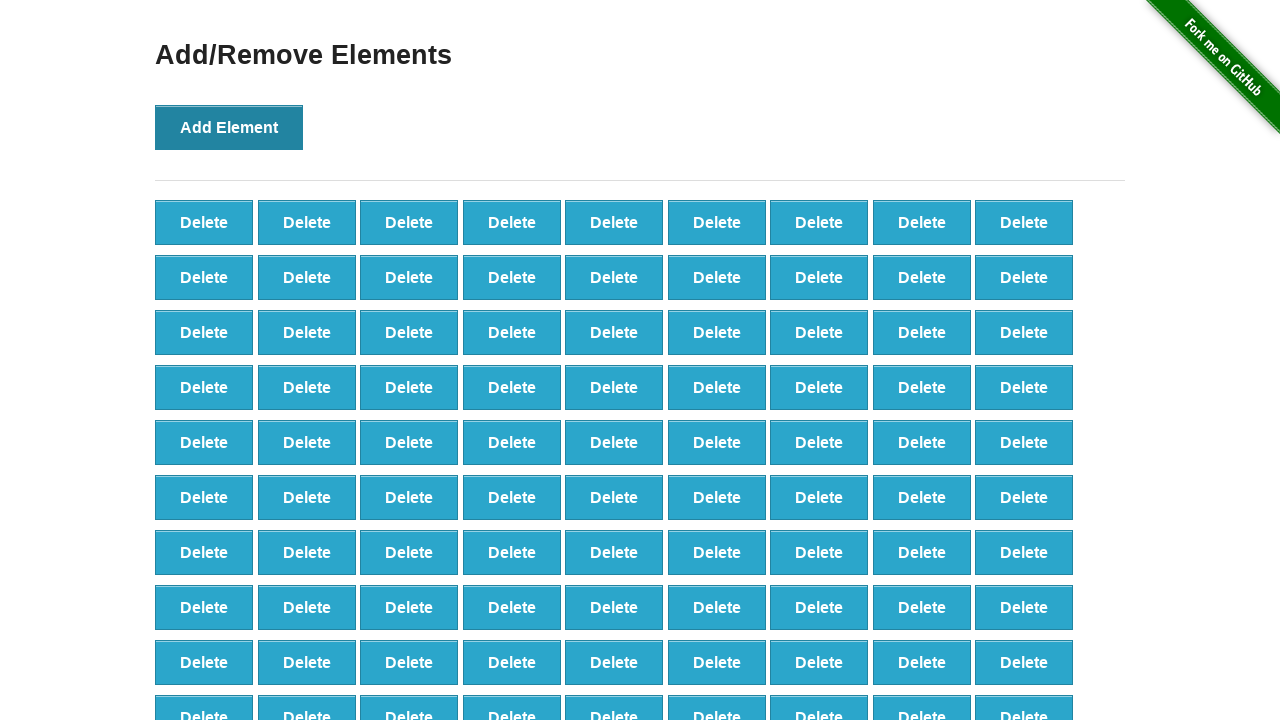

Clicked 'Add Element' button (iteration 99/100) at (229, 127) on button[onclick='addElement()']
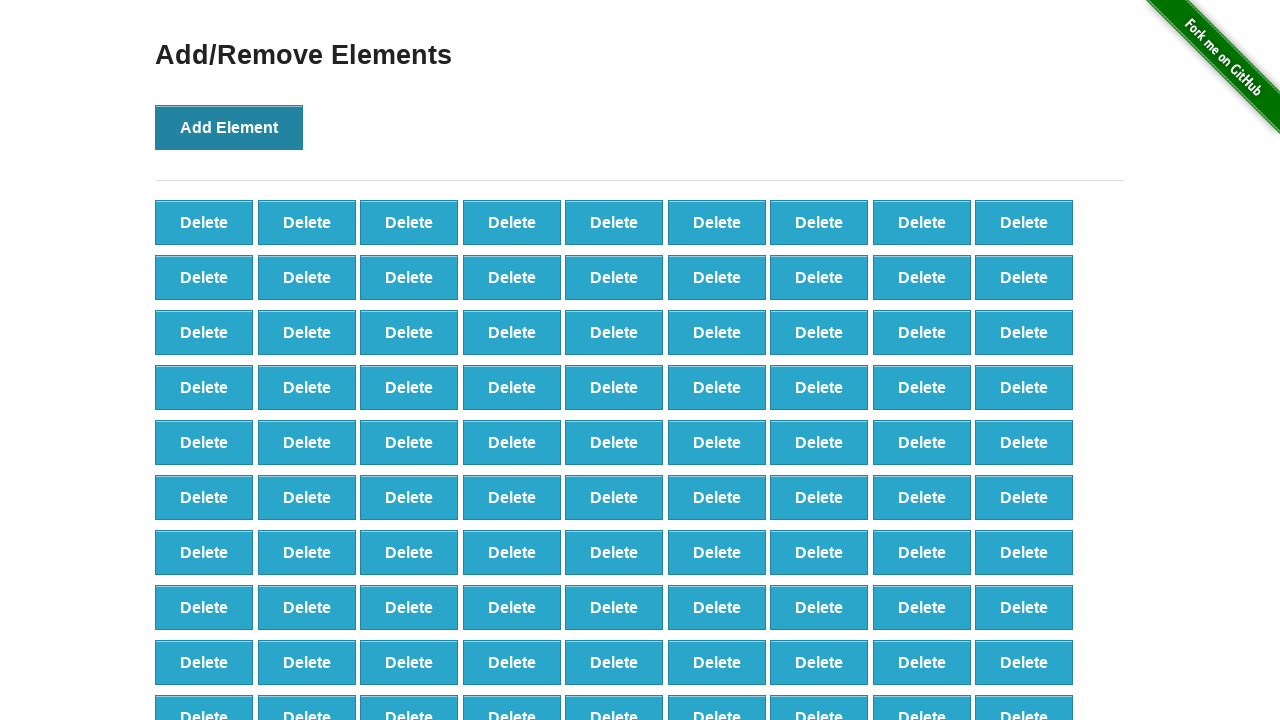

Clicked 'Add Element' button (iteration 100/100) at (229, 127) on button[onclick='addElement()']
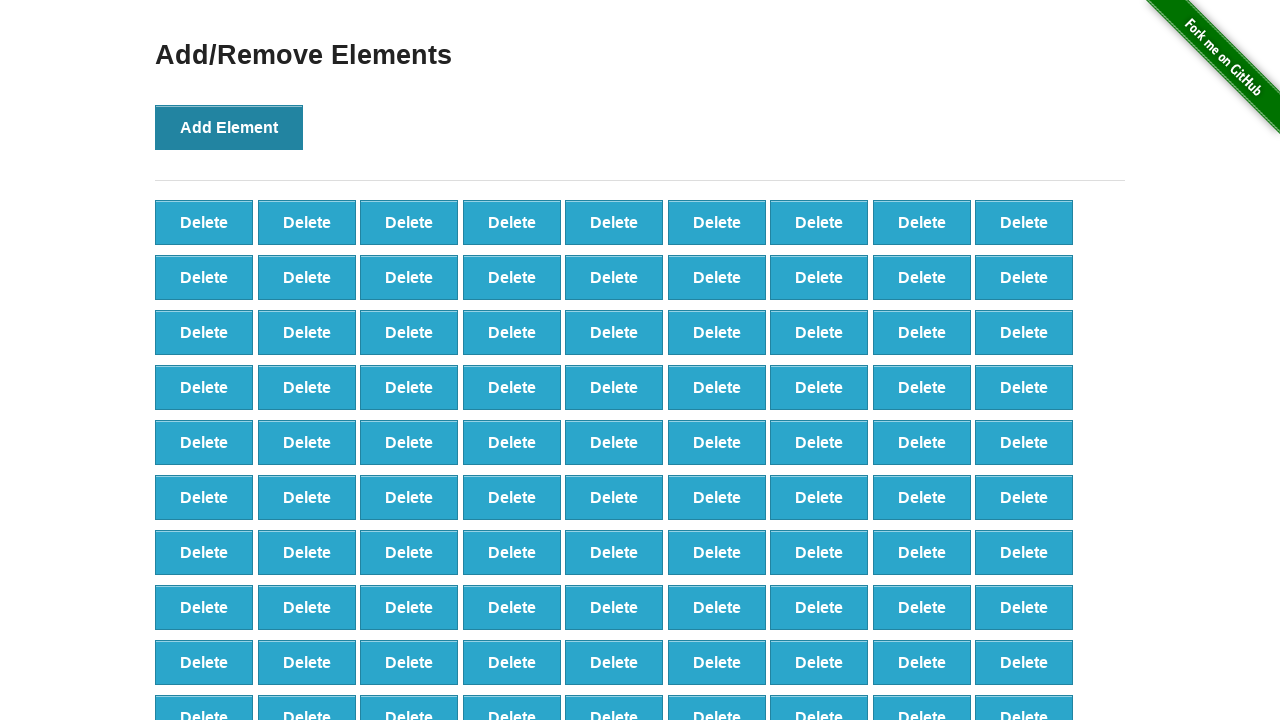

Retrieved initial count of delete buttons: 100
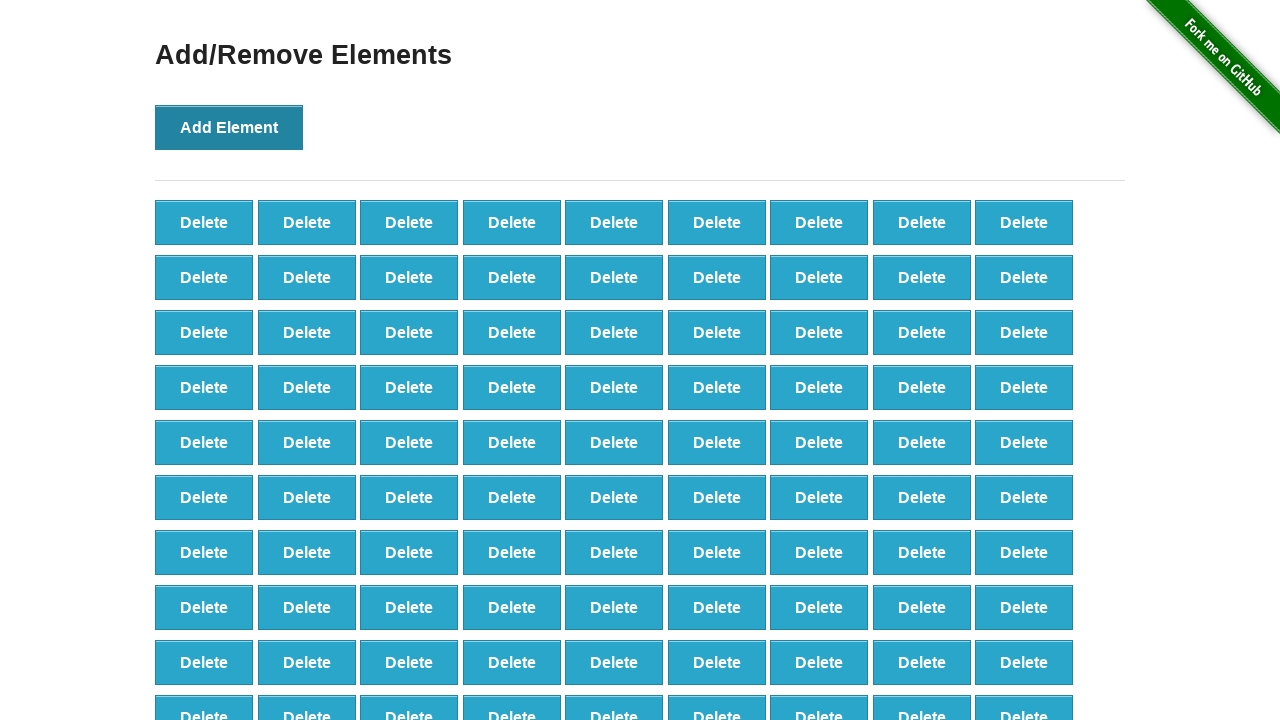

Deleted element 1/50 at (204, 222) on button[onclick='deleteElement()'] >> nth=0
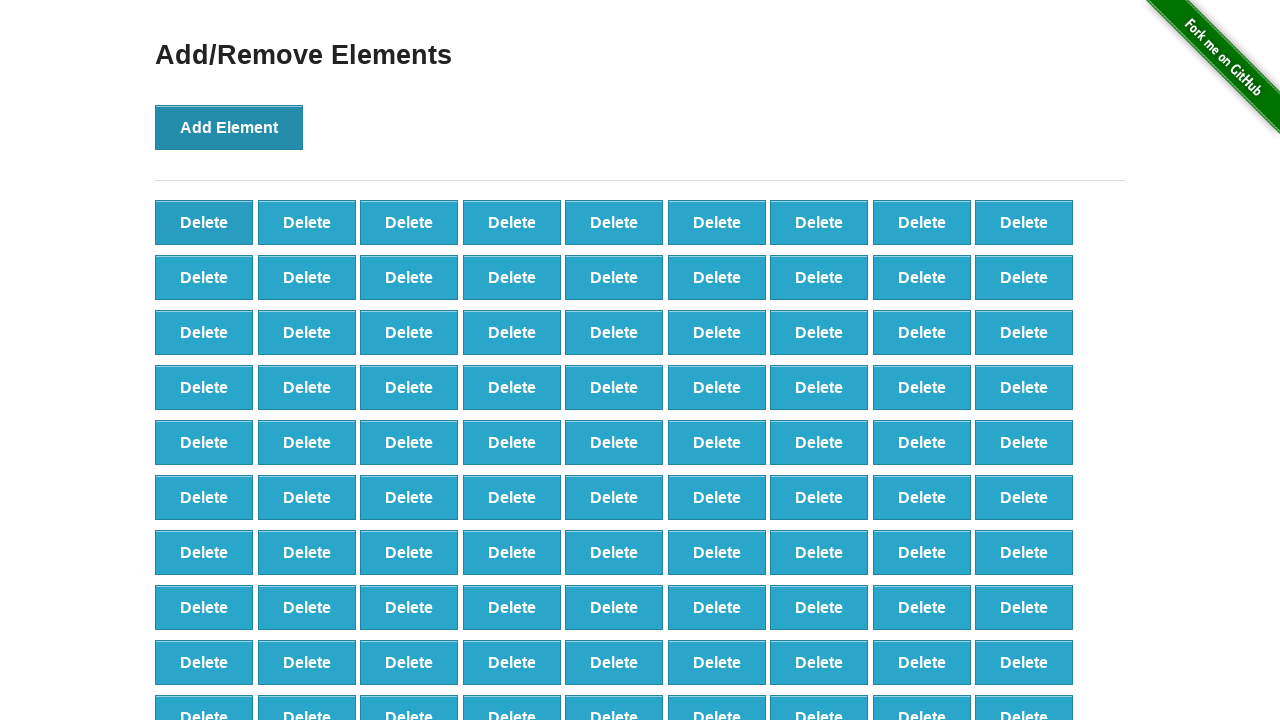

Deleted element 2/50 at (307, 222) on button[onclick='deleteElement()'] >> nth=1
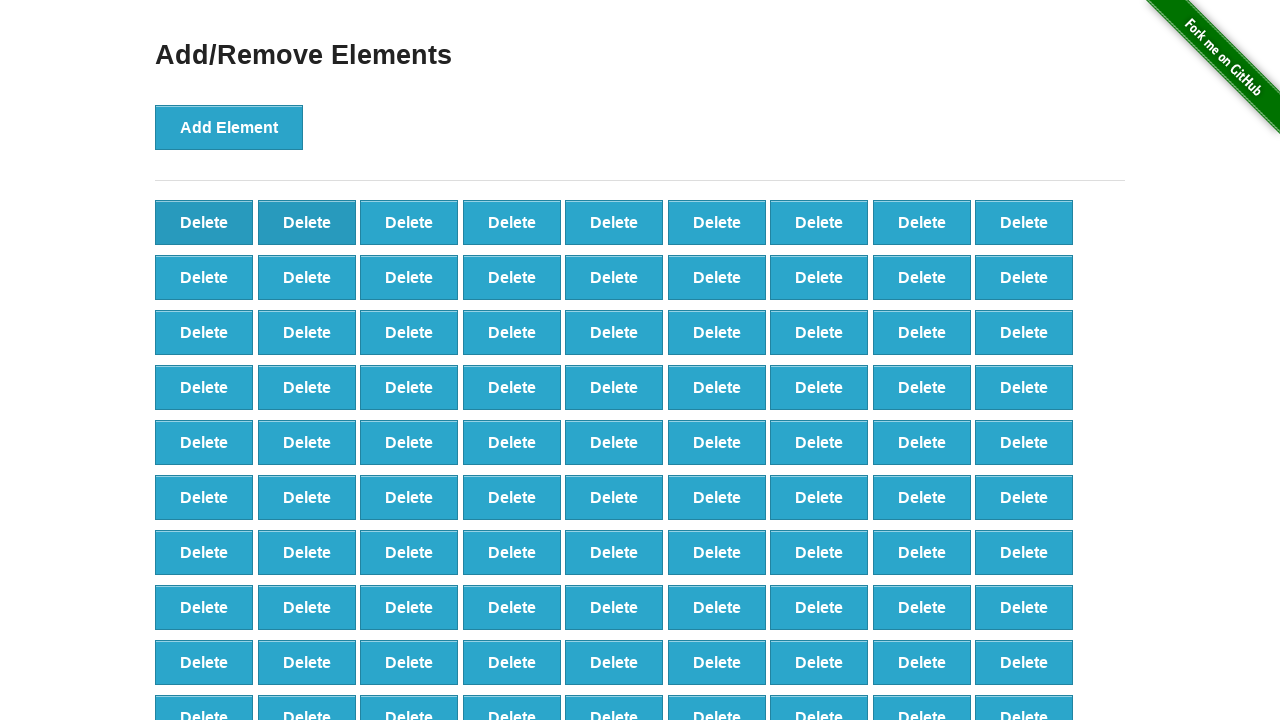

Deleted element 3/50 at (409, 222) on button[onclick='deleteElement()'] >> nth=2
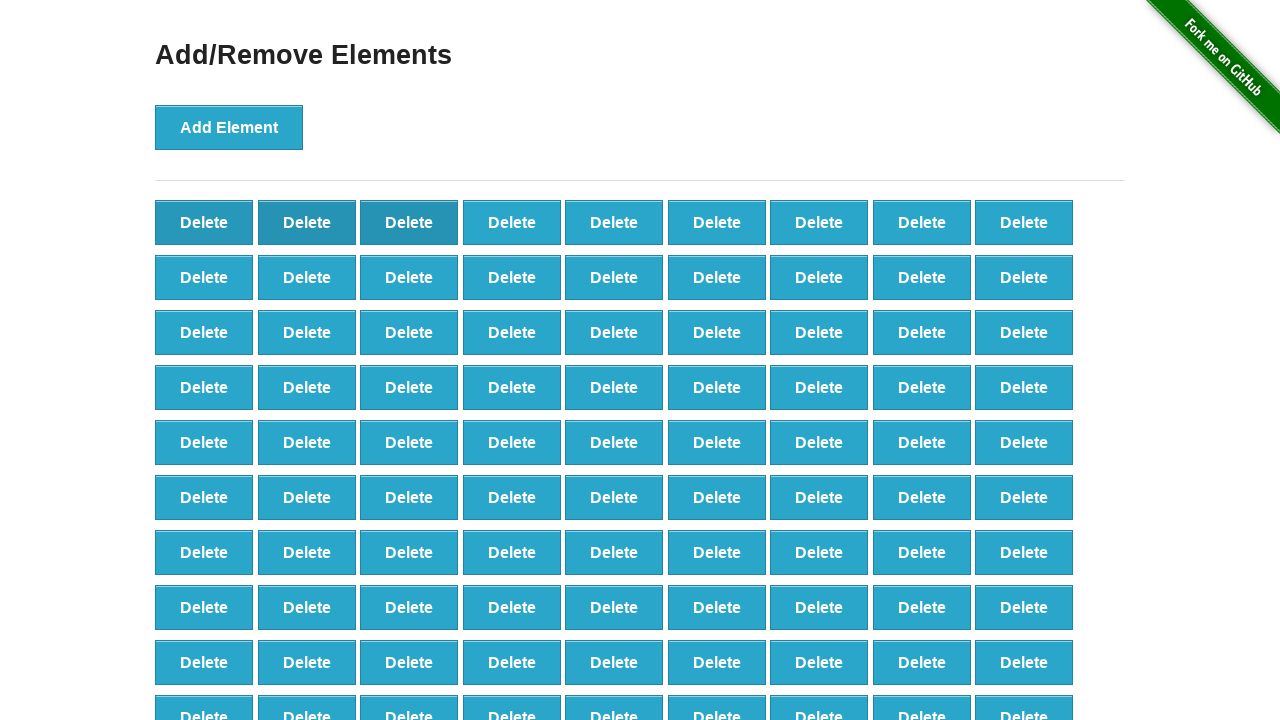

Deleted element 4/50 at (512, 222) on button[onclick='deleteElement()'] >> nth=3
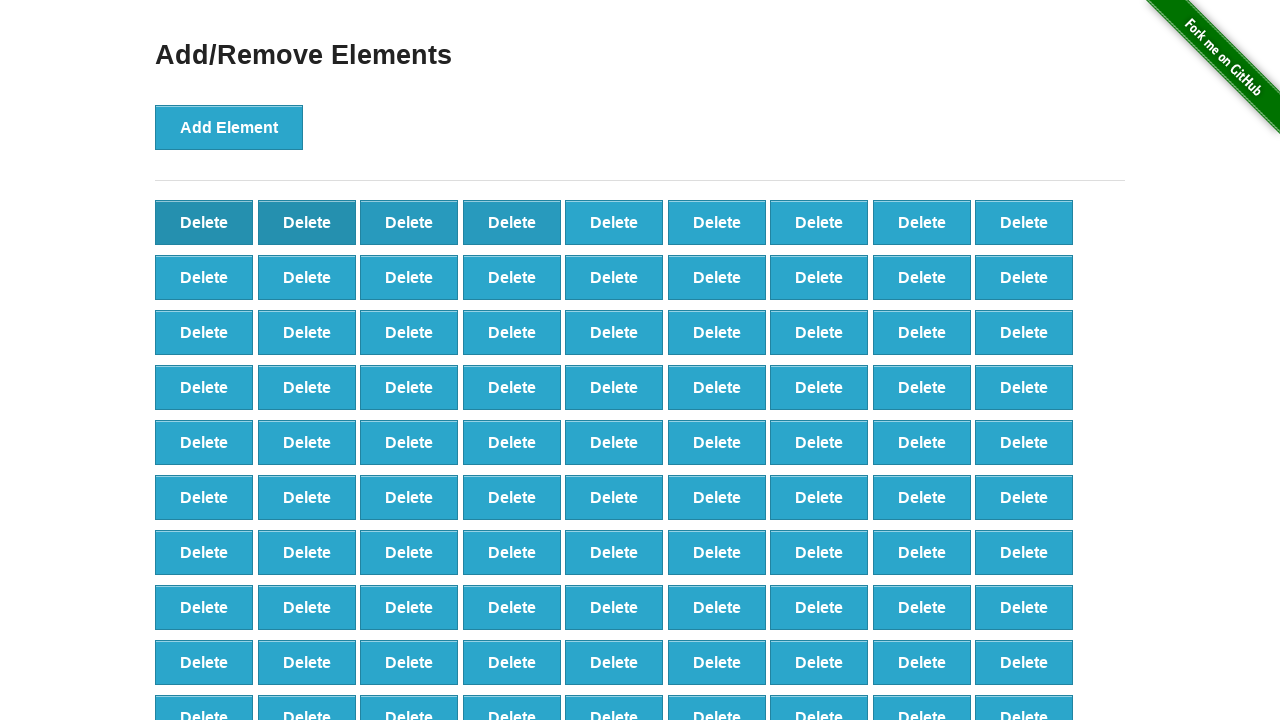

Deleted element 5/50 at (614, 222) on button[onclick='deleteElement()'] >> nth=4
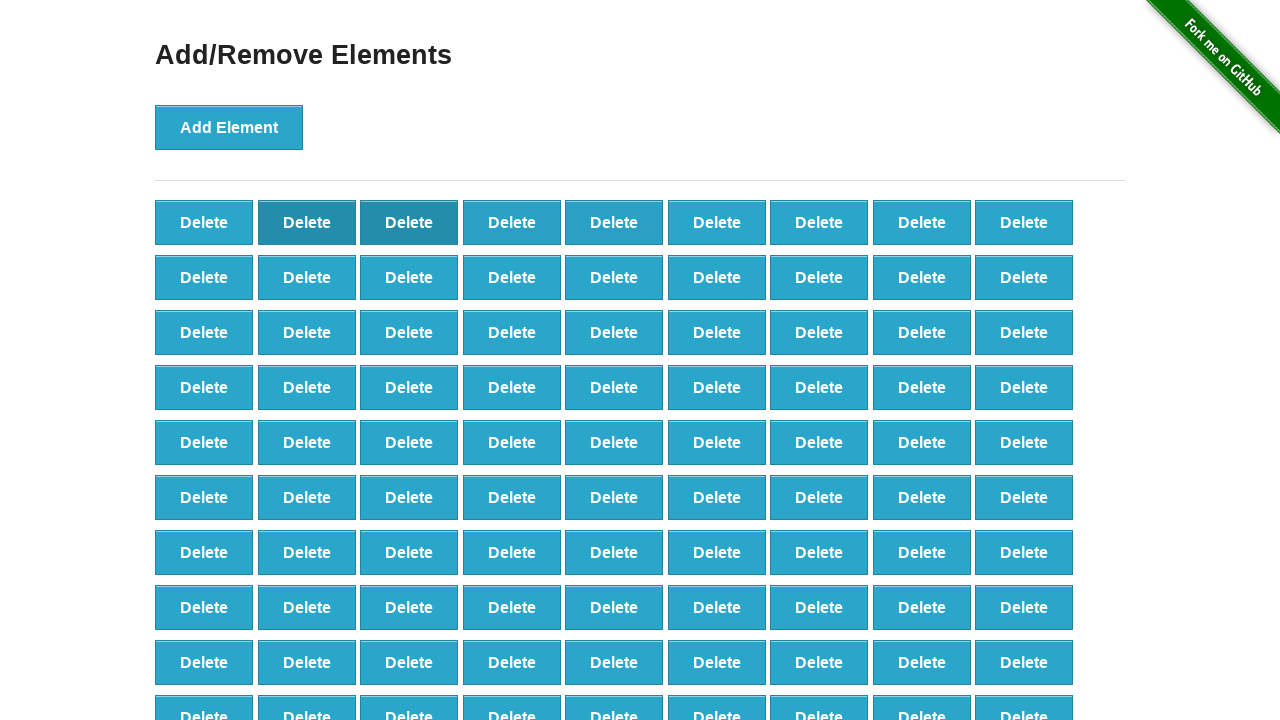

Deleted element 6/50 at (717, 222) on button[onclick='deleteElement()'] >> nth=5
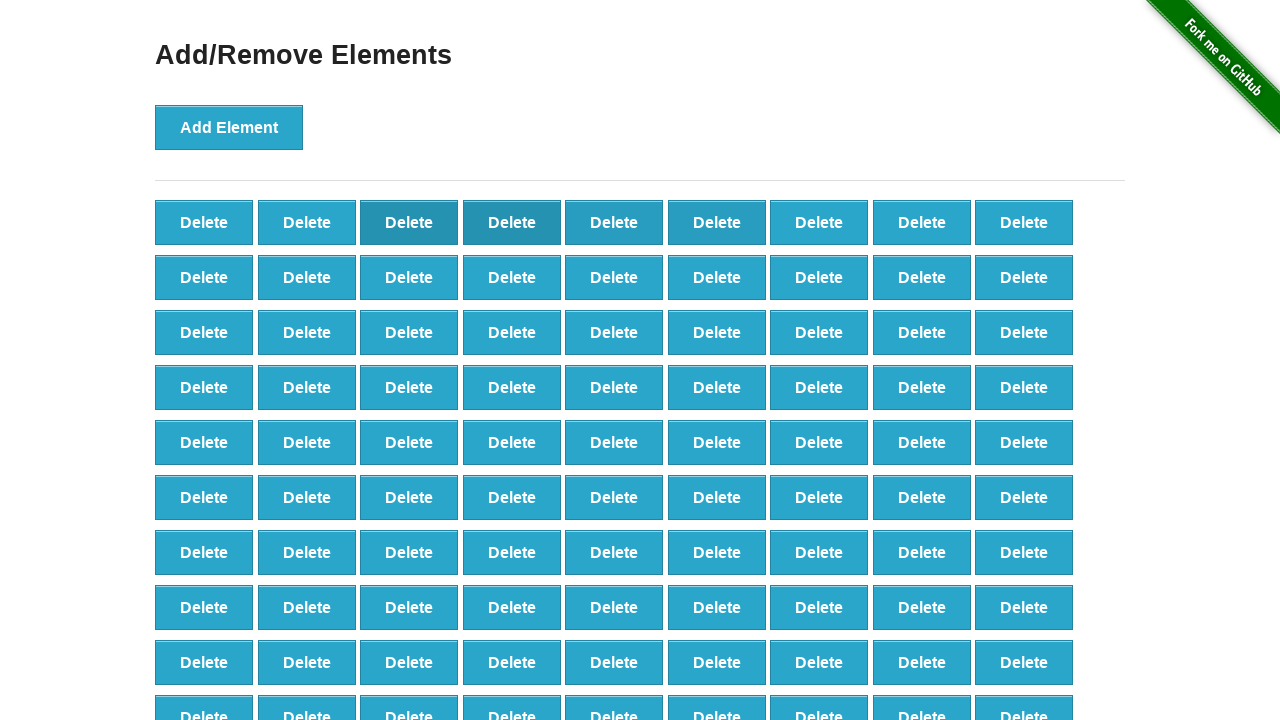

Deleted element 7/50 at (819, 222) on button[onclick='deleteElement()'] >> nth=6
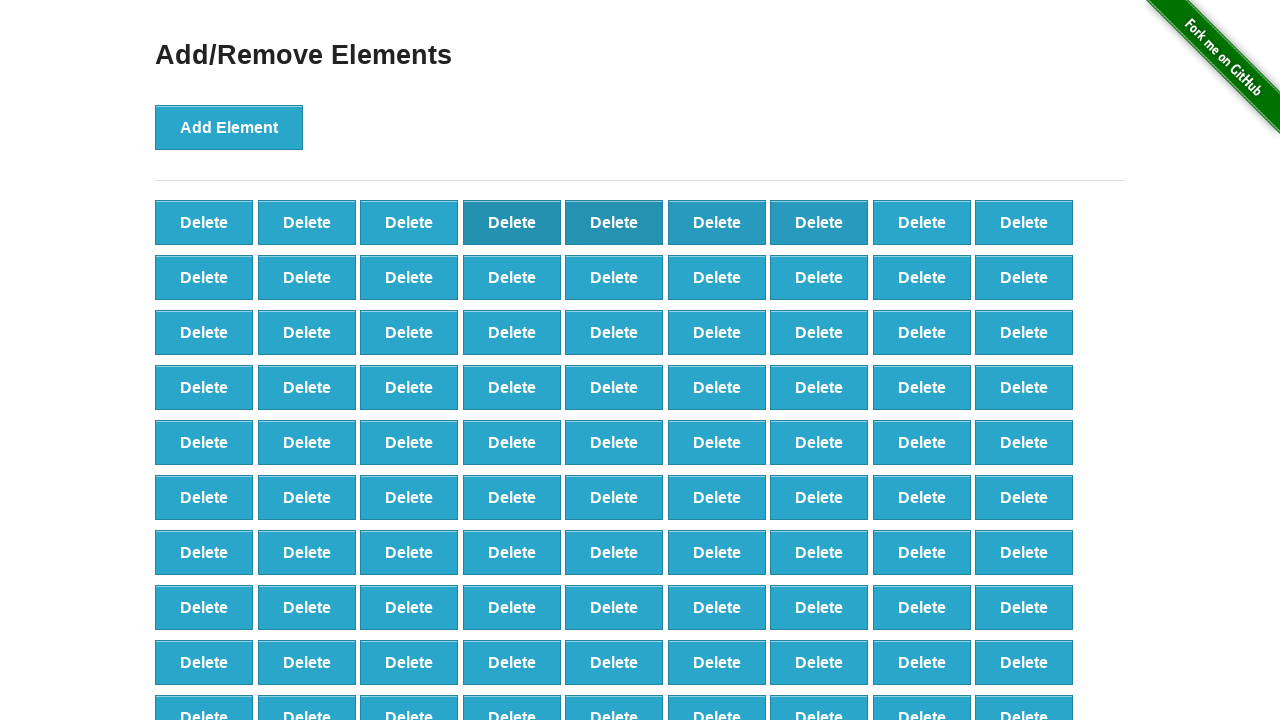

Deleted element 8/50 at (922, 222) on button[onclick='deleteElement()'] >> nth=7
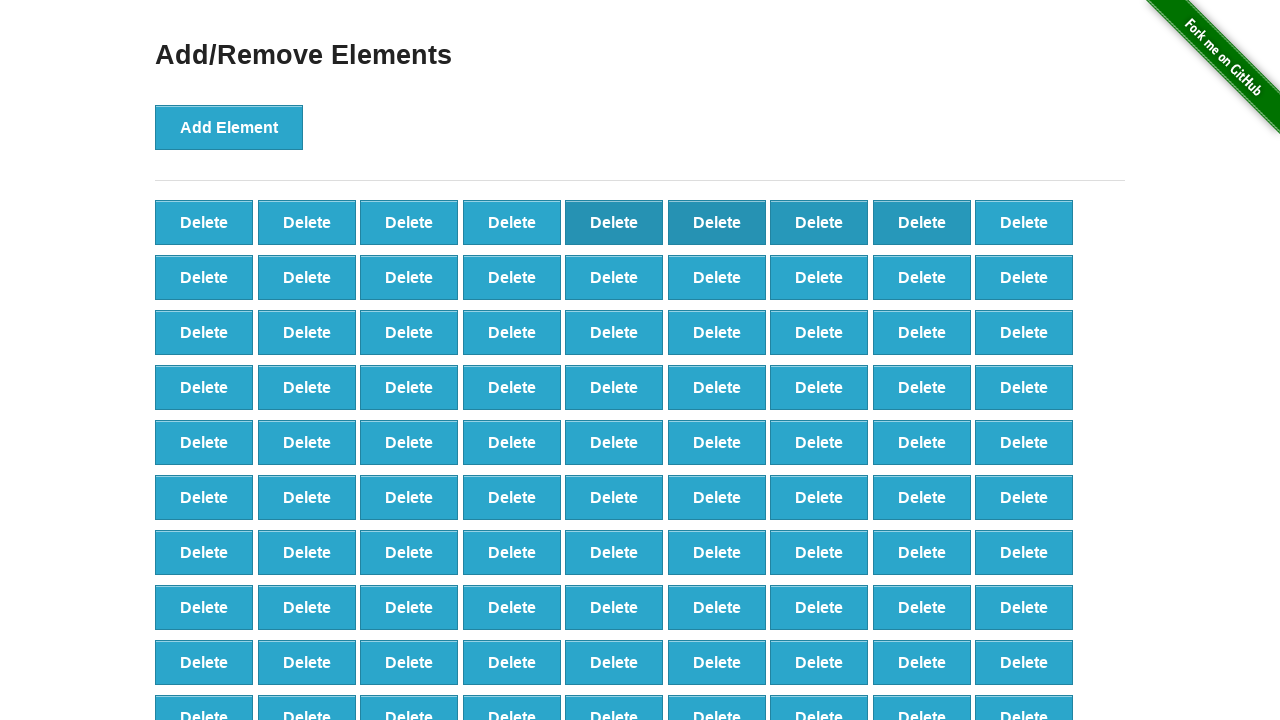

Deleted element 9/50 at (1024, 222) on button[onclick='deleteElement()'] >> nth=8
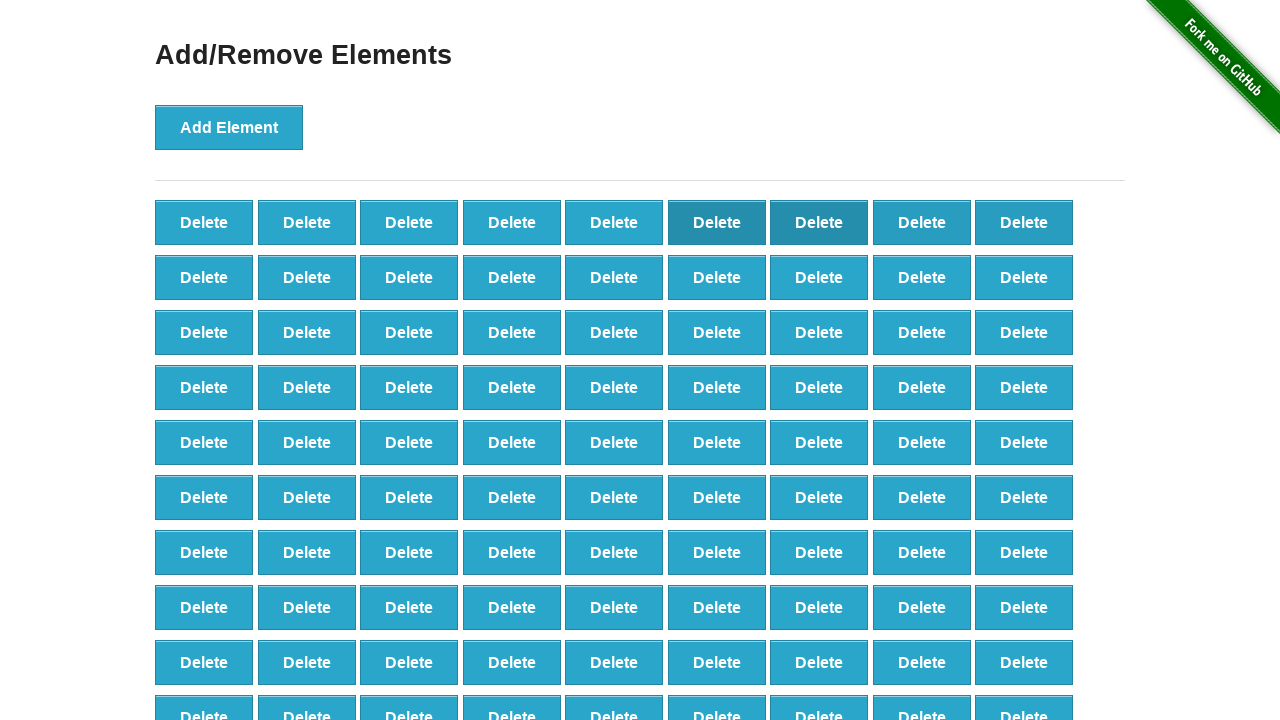

Deleted element 10/50 at (204, 277) on button[onclick='deleteElement()'] >> nth=9
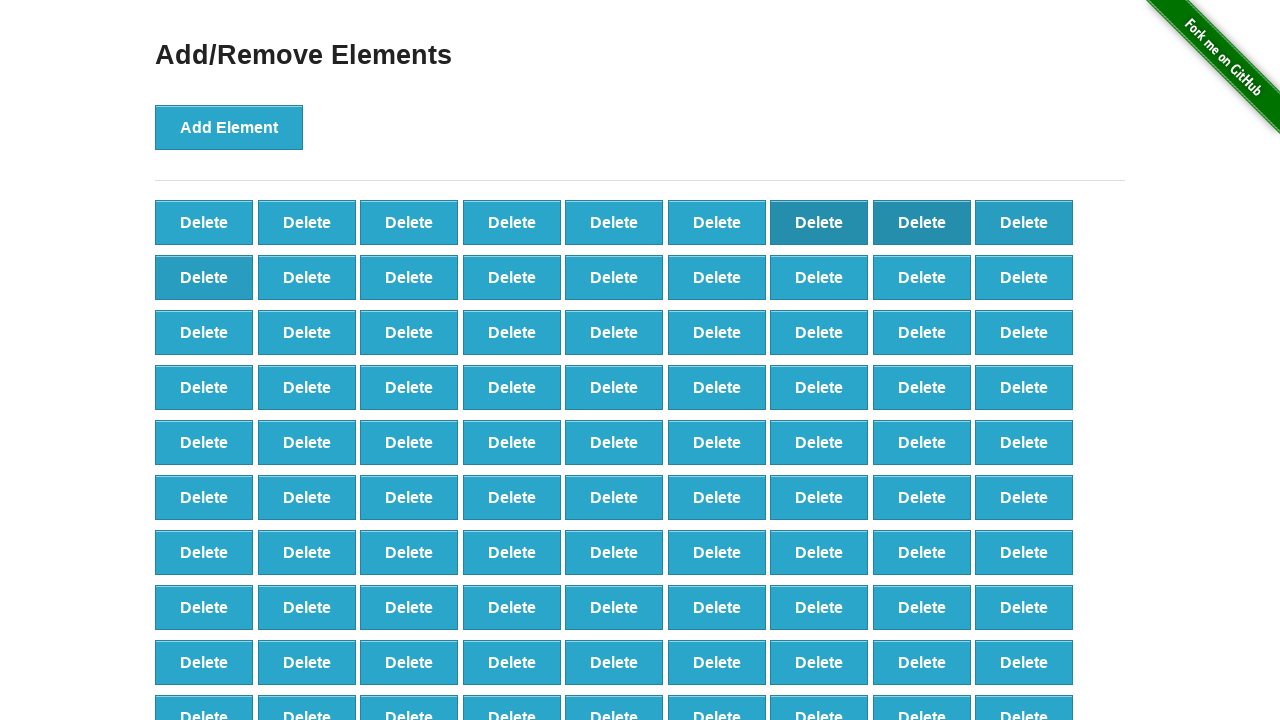

Deleted element 11/50 at (307, 277) on button[onclick='deleteElement()'] >> nth=10
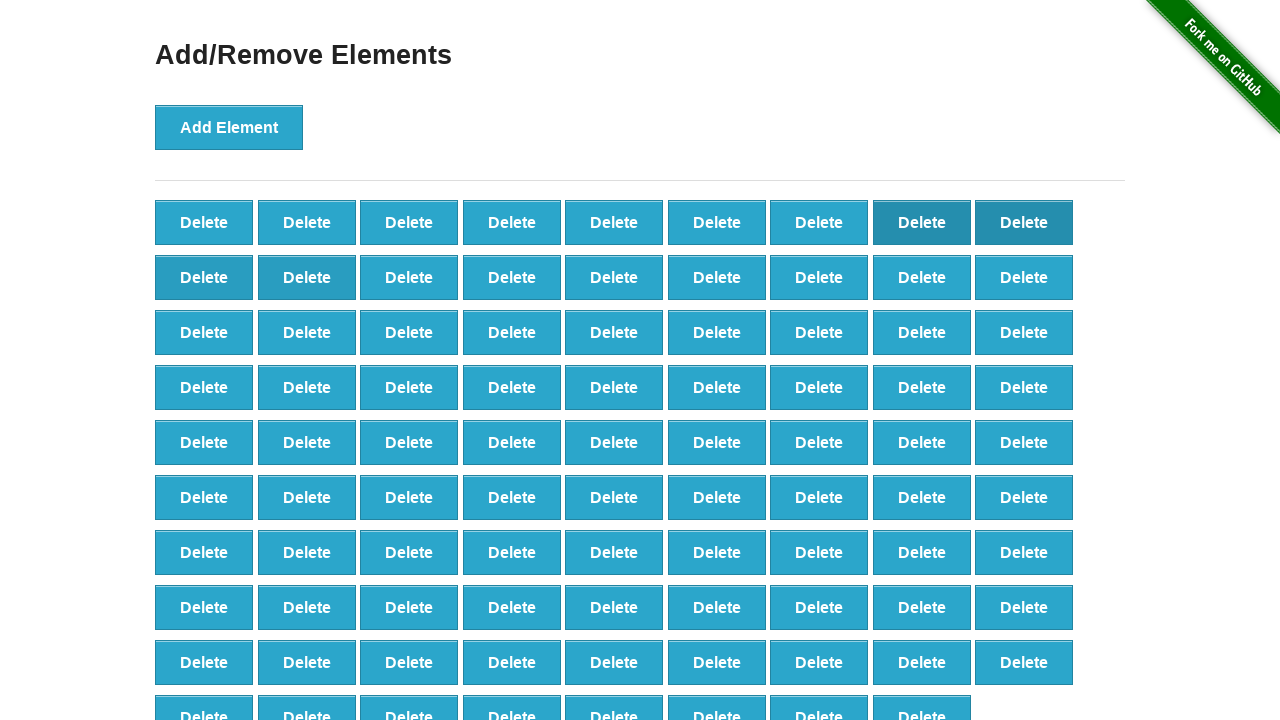

Deleted element 12/50 at (409, 277) on button[onclick='deleteElement()'] >> nth=11
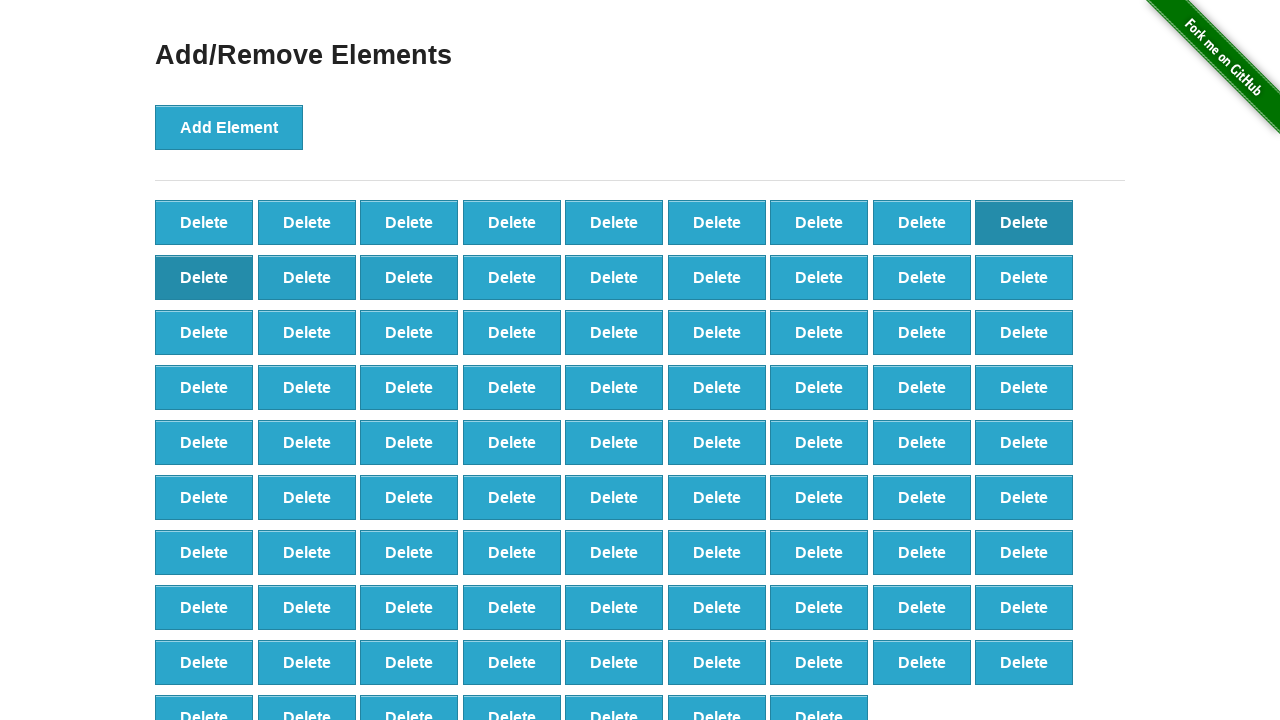

Deleted element 13/50 at (512, 277) on button[onclick='deleteElement()'] >> nth=12
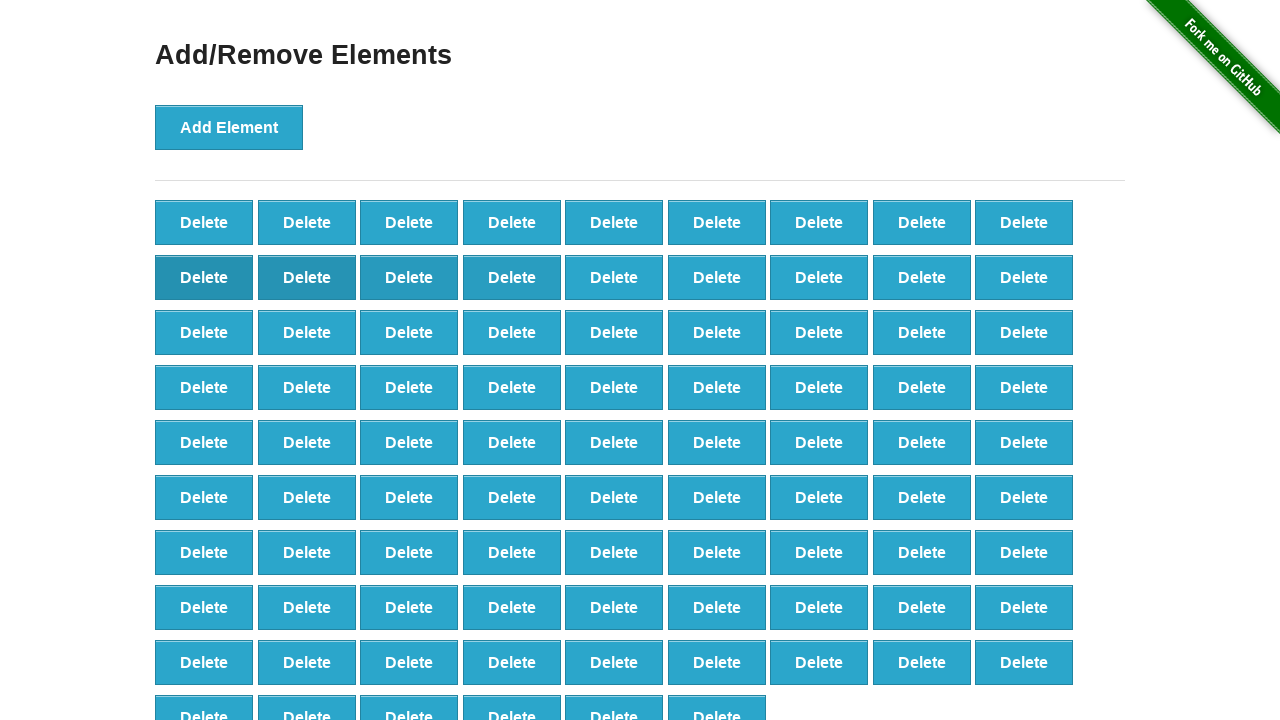

Deleted element 14/50 at (614, 277) on button[onclick='deleteElement()'] >> nth=13
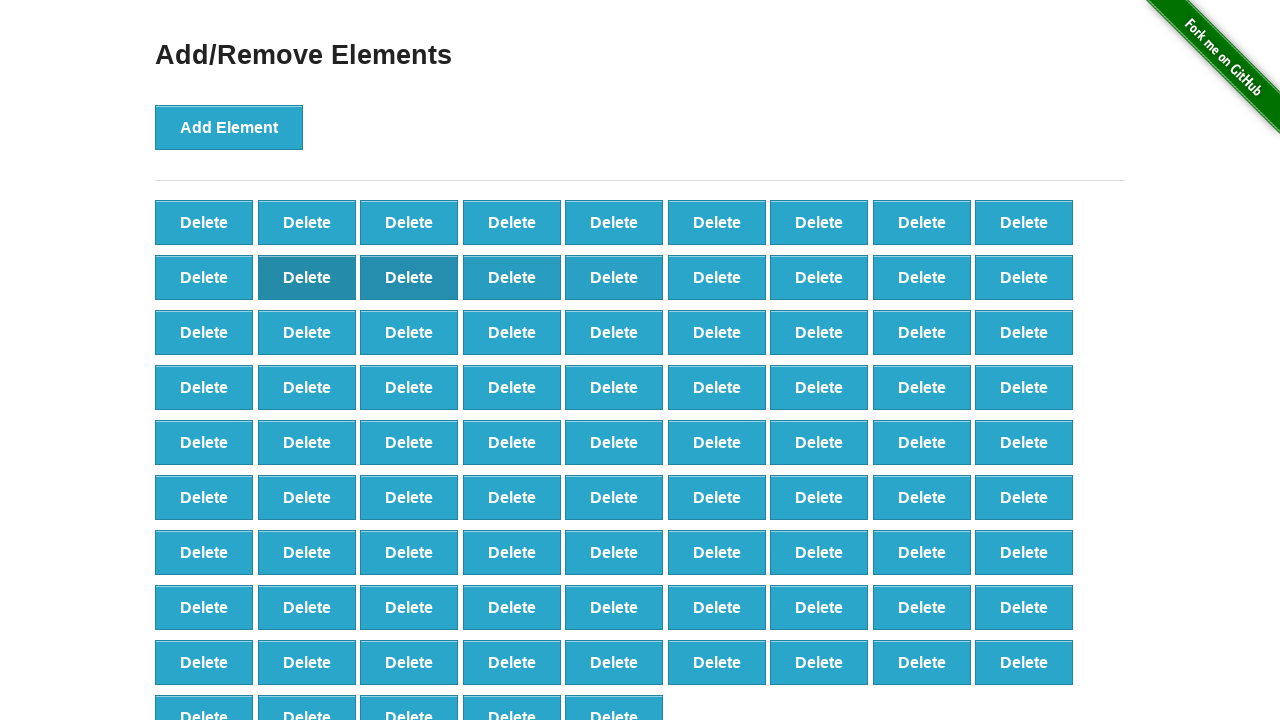

Deleted element 15/50 at (717, 277) on button[onclick='deleteElement()'] >> nth=14
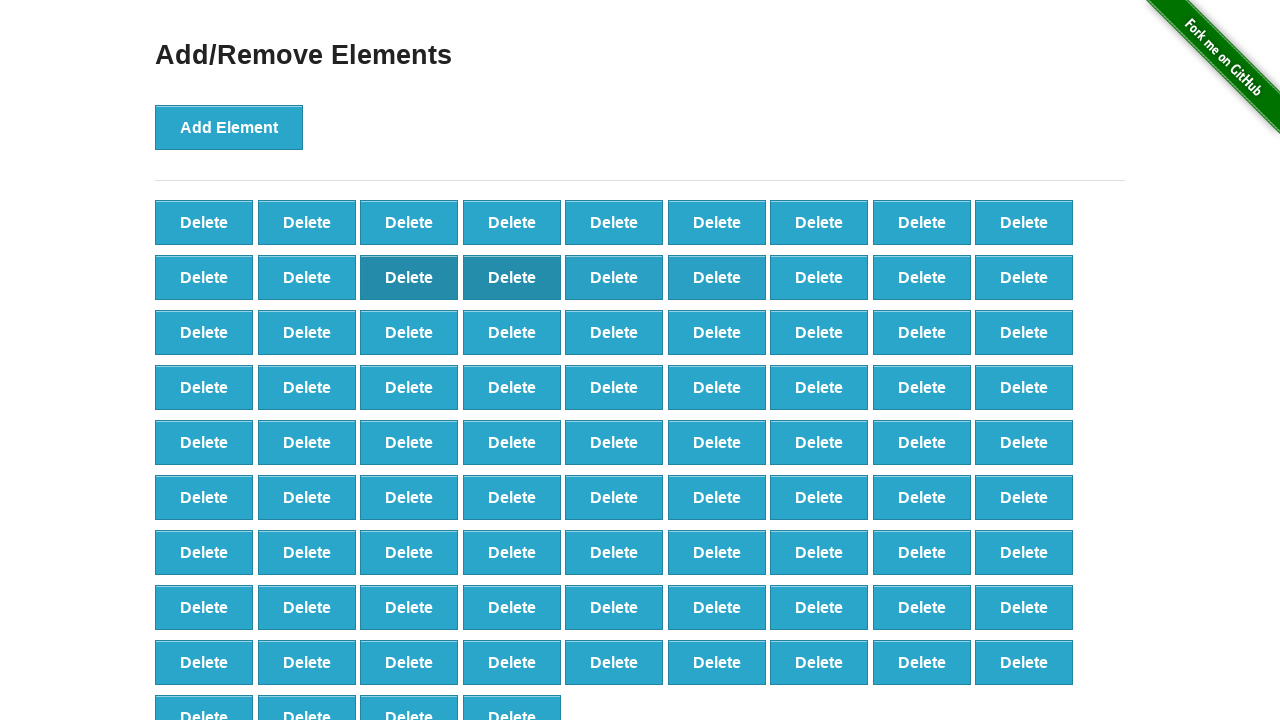

Deleted element 16/50 at (819, 277) on button[onclick='deleteElement()'] >> nth=15
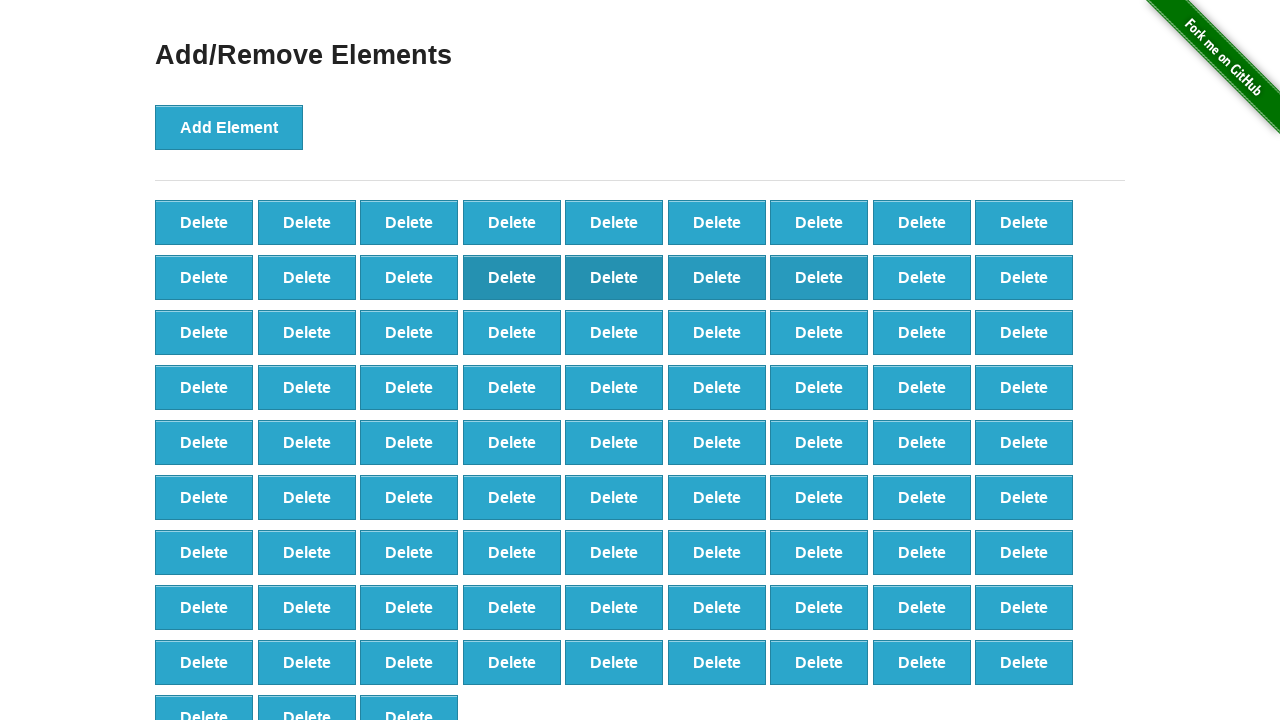

Deleted element 17/50 at (922, 277) on button[onclick='deleteElement()'] >> nth=16
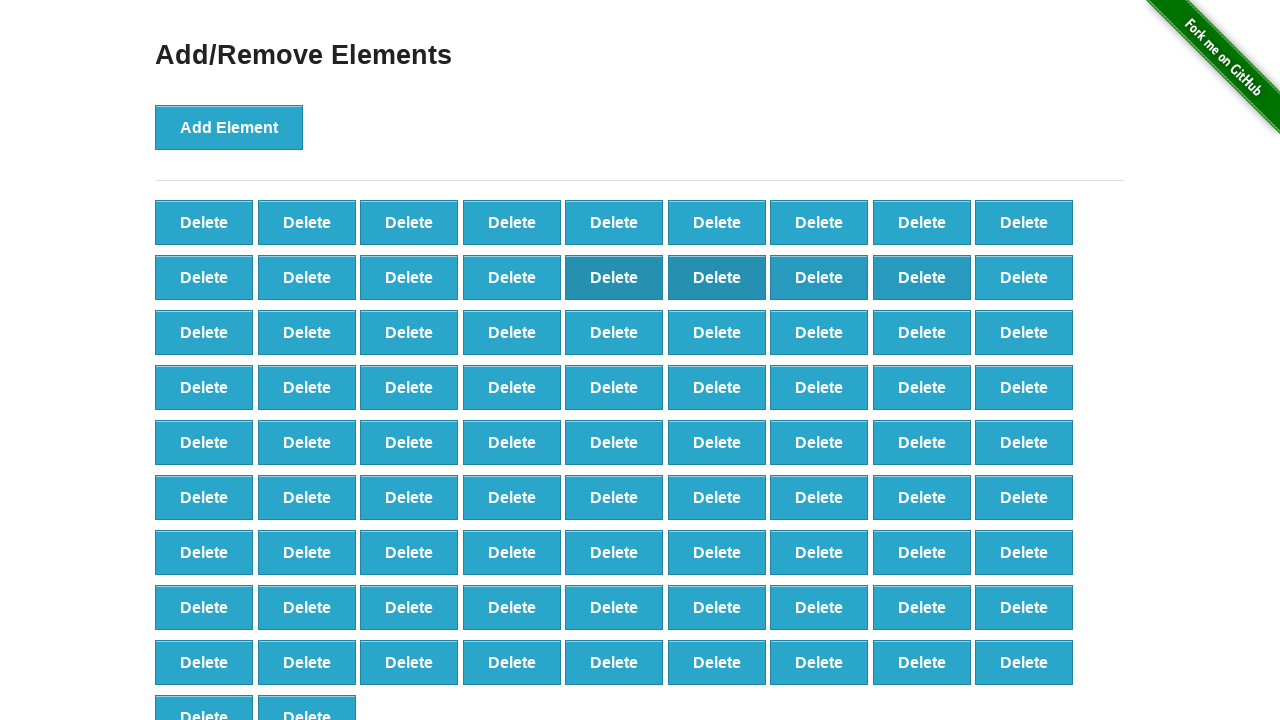

Deleted element 18/50 at (1024, 277) on button[onclick='deleteElement()'] >> nth=17
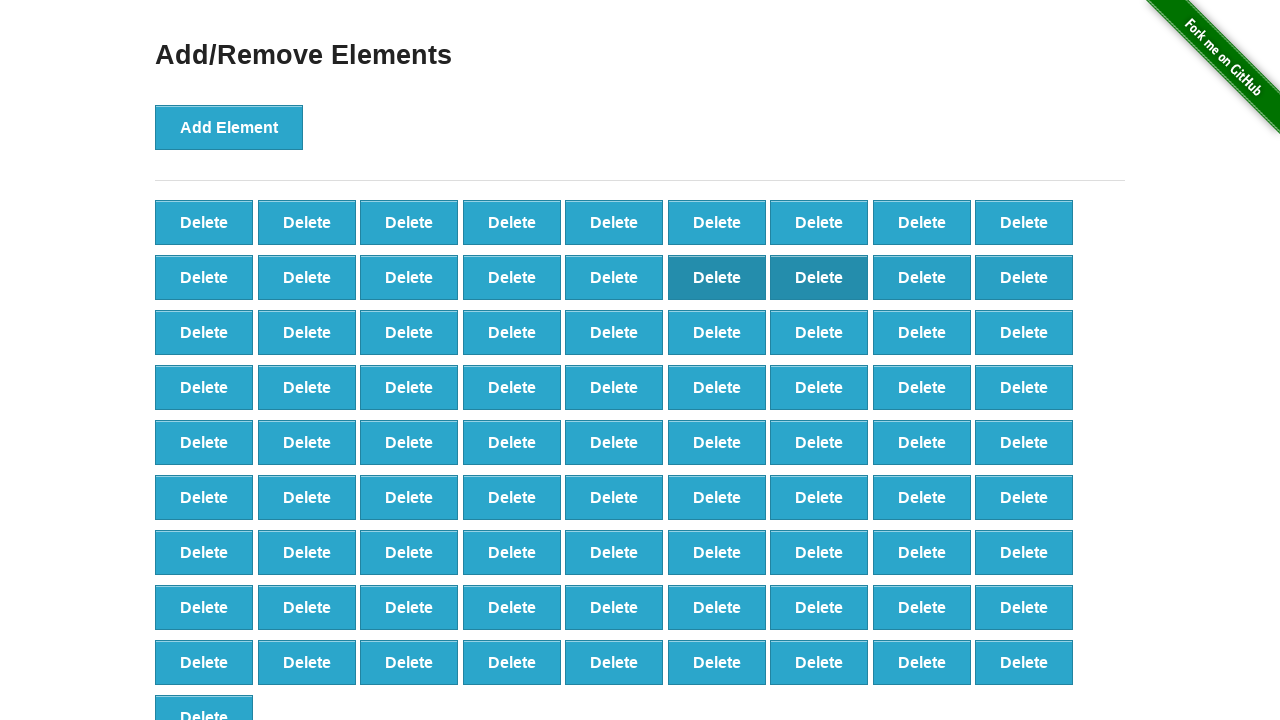

Deleted element 19/50 at (204, 332) on button[onclick='deleteElement()'] >> nth=18
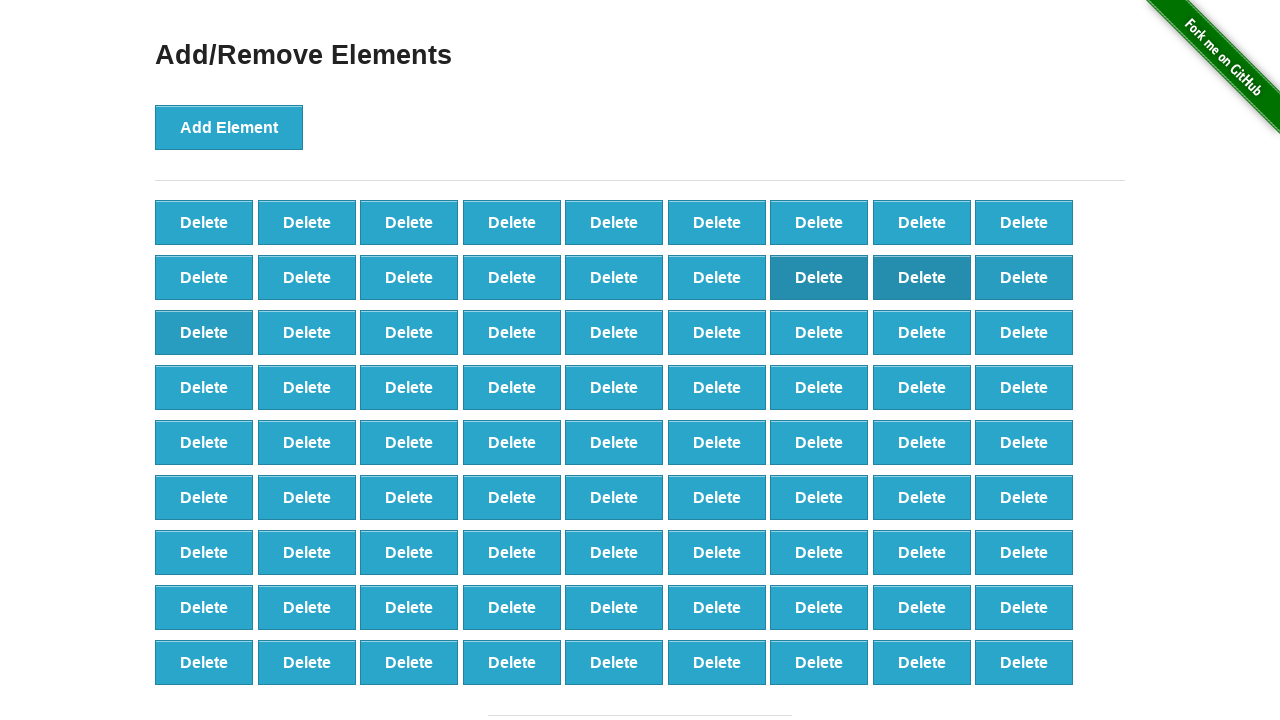

Deleted element 20/50 at (307, 332) on button[onclick='deleteElement()'] >> nth=19
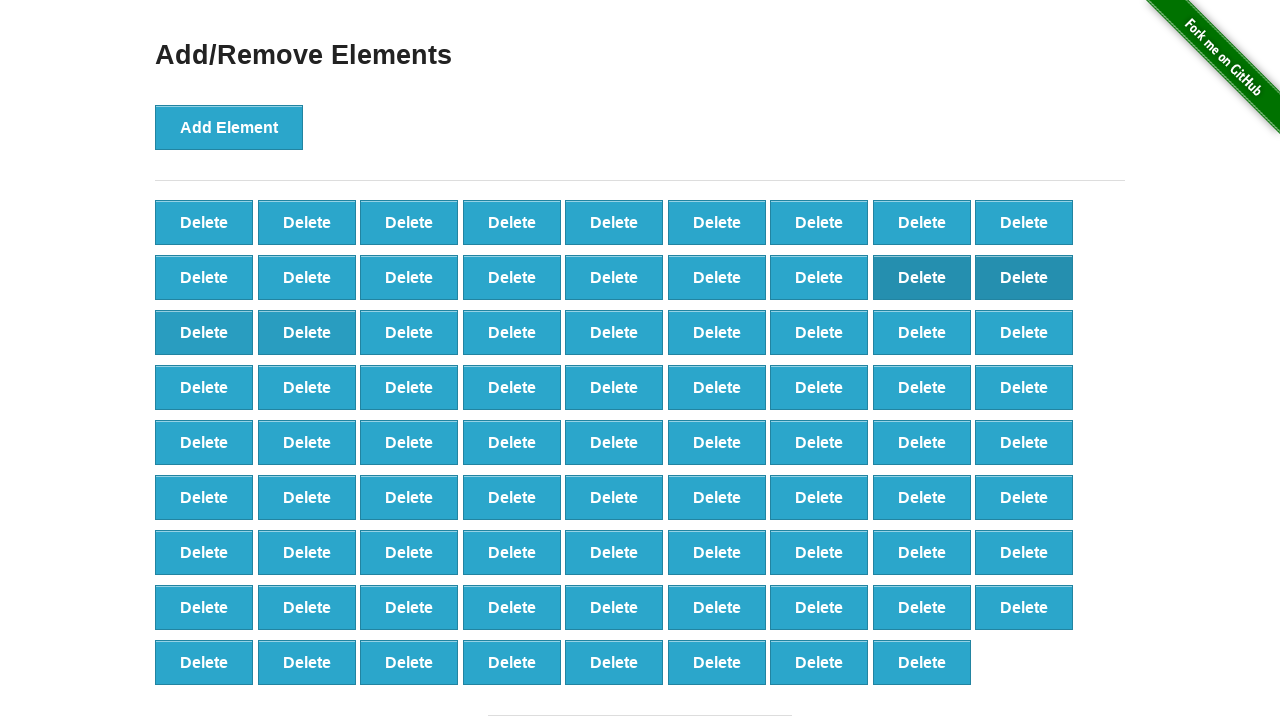

Deleted element 21/50 at (409, 332) on button[onclick='deleteElement()'] >> nth=20
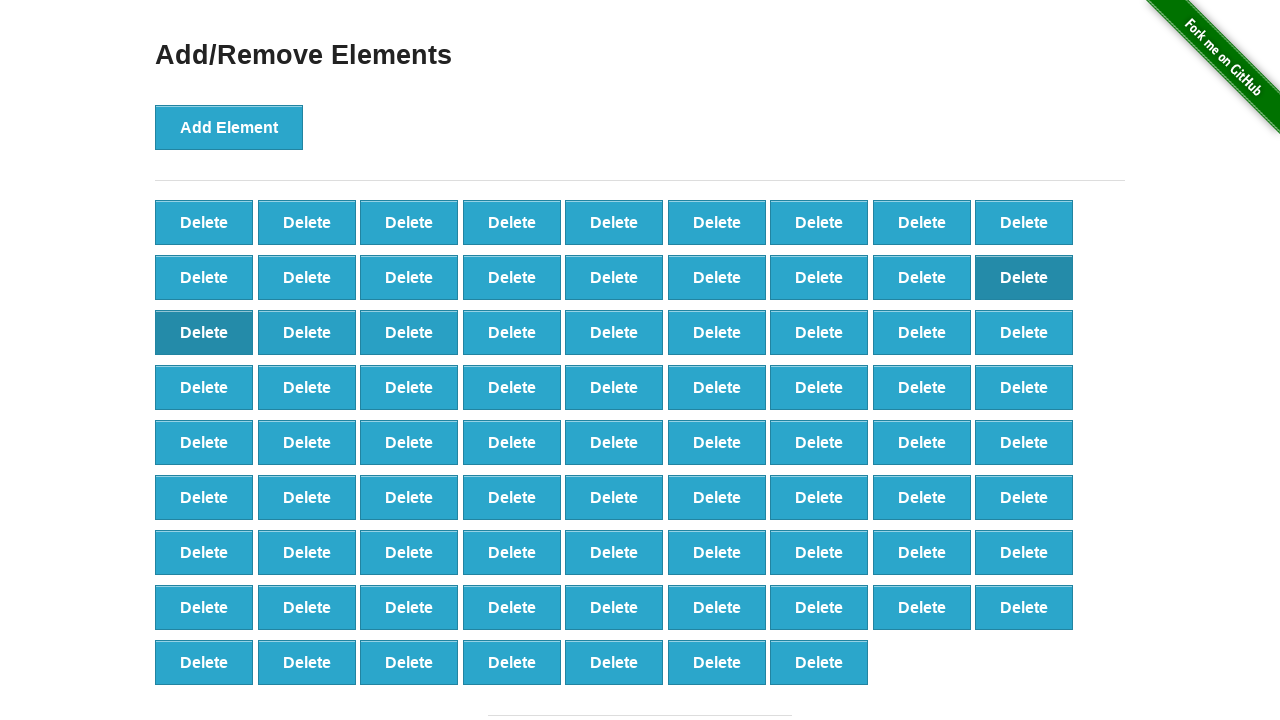

Deleted element 22/50 at (512, 332) on button[onclick='deleteElement()'] >> nth=21
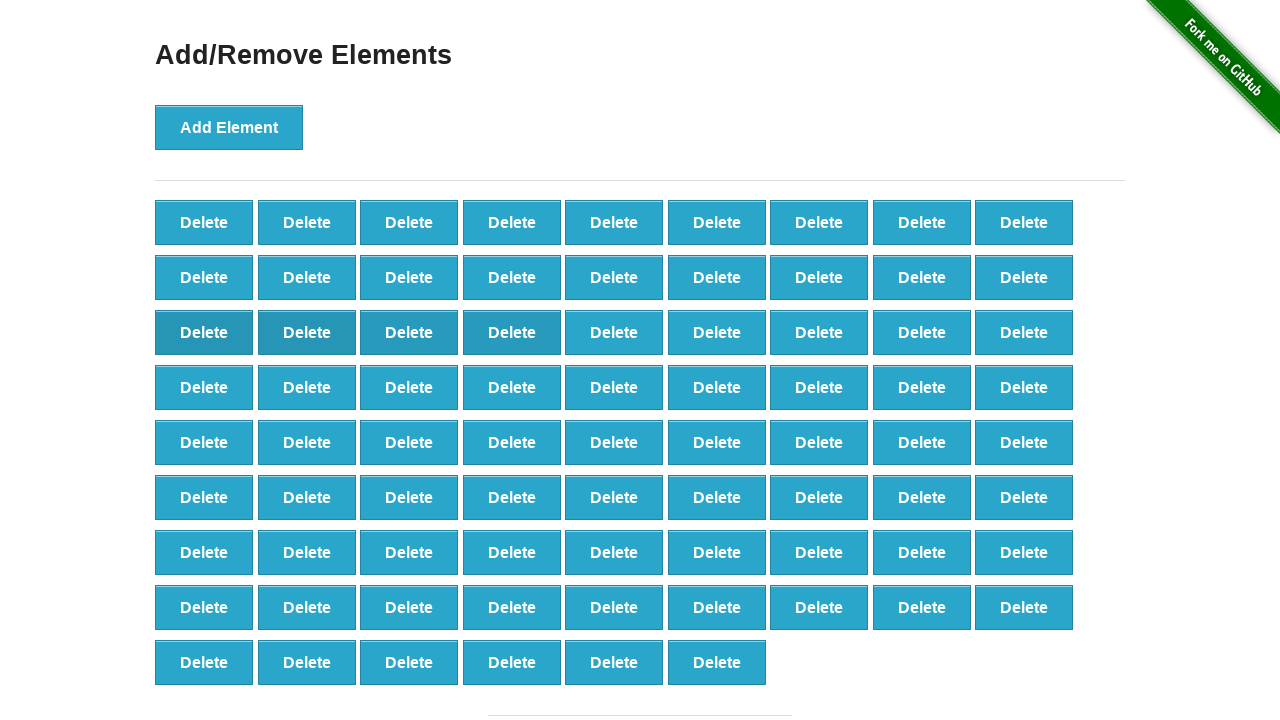

Deleted element 23/50 at (614, 332) on button[onclick='deleteElement()'] >> nth=22
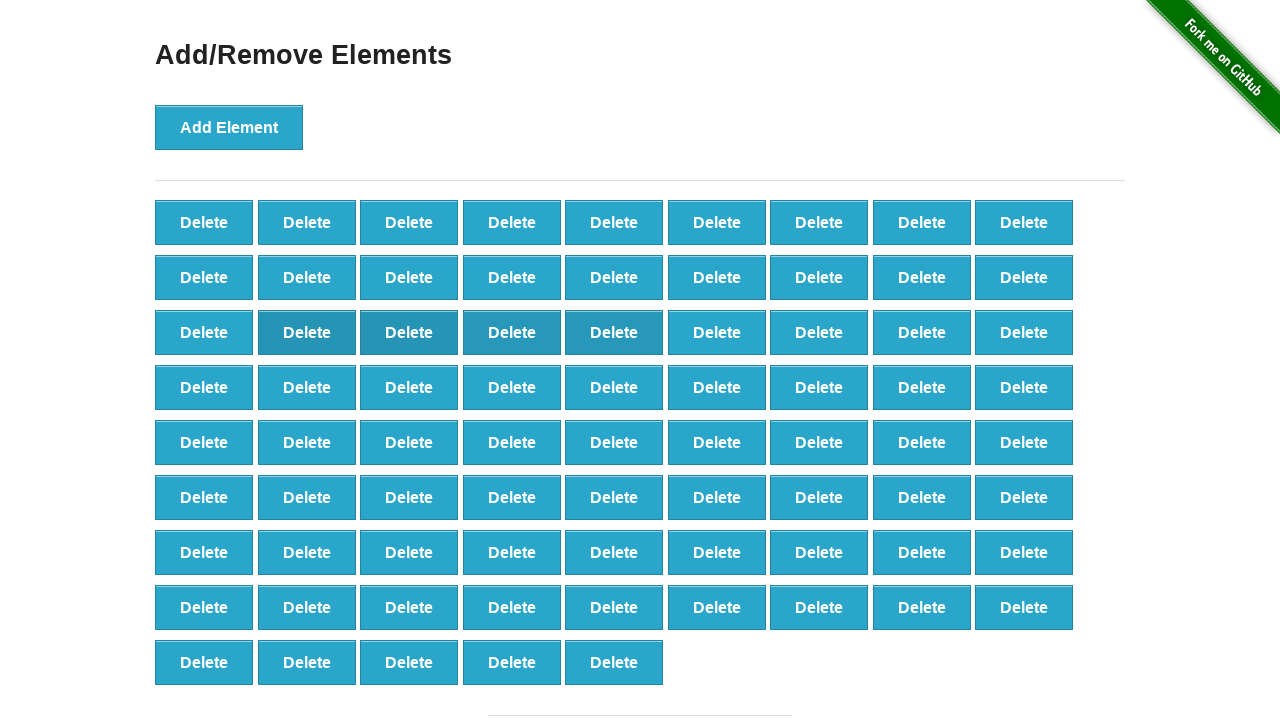

Deleted element 24/50 at (717, 332) on button[onclick='deleteElement()'] >> nth=23
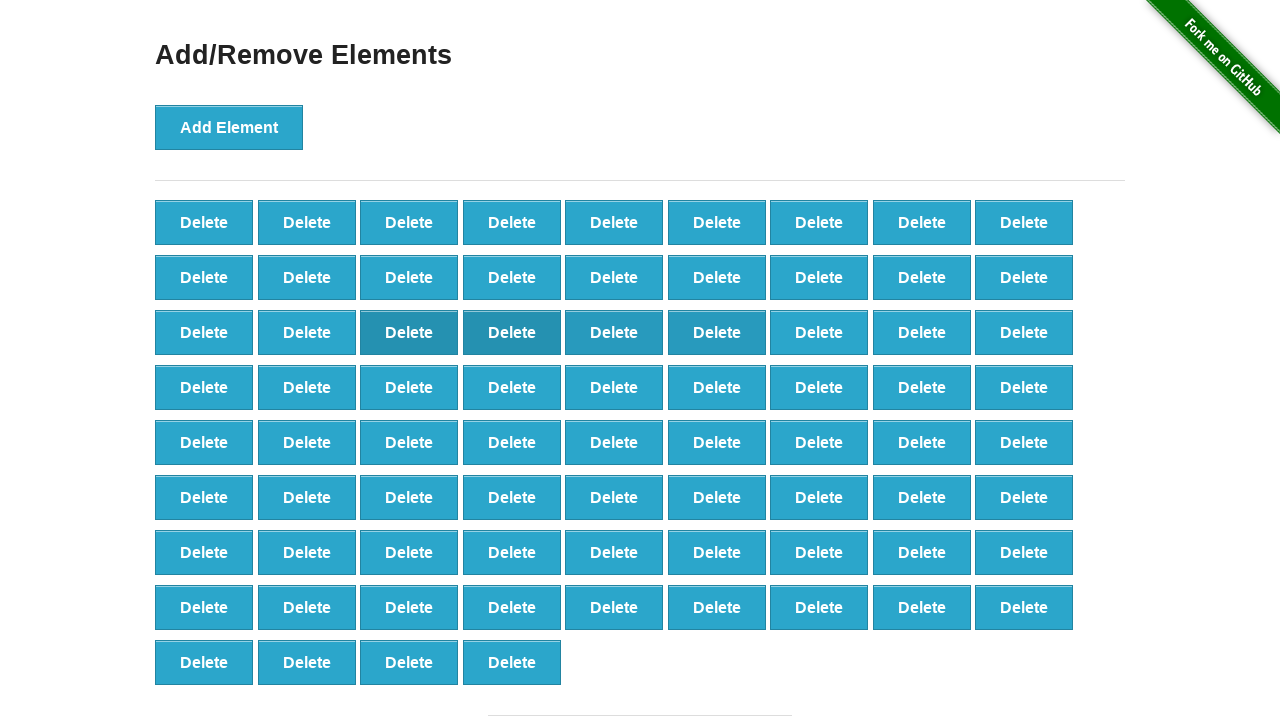

Deleted element 25/50 at (819, 332) on button[onclick='deleteElement()'] >> nth=24
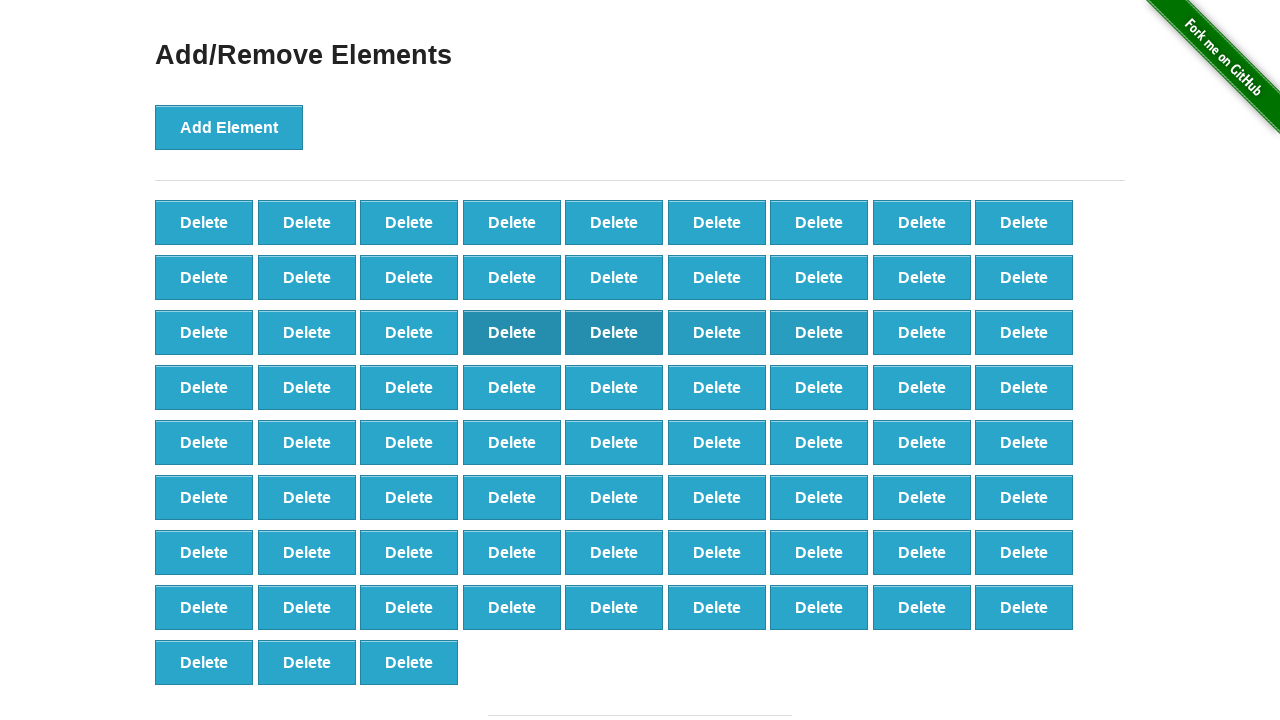

Deleted element 26/50 at (922, 332) on button[onclick='deleteElement()'] >> nth=25
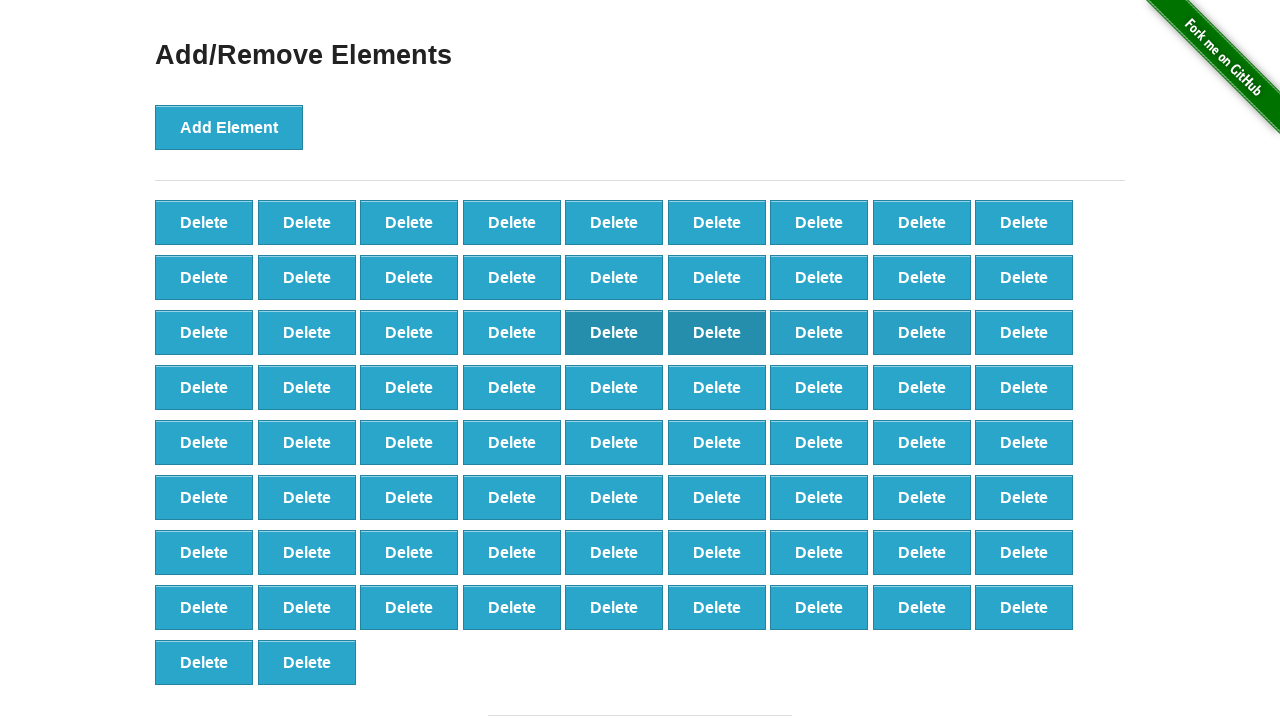

Deleted element 27/50 at (1024, 332) on button[onclick='deleteElement()'] >> nth=26
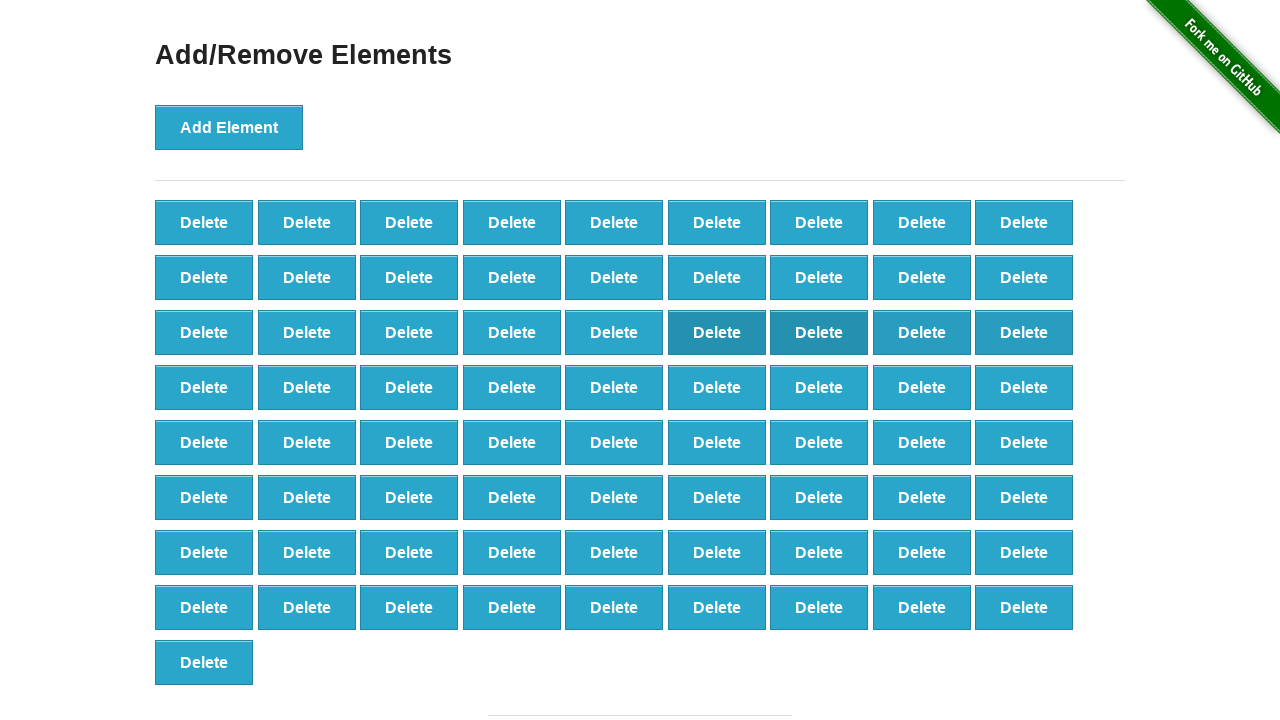

Deleted element 28/50 at (204, 387) on button[onclick='deleteElement()'] >> nth=27
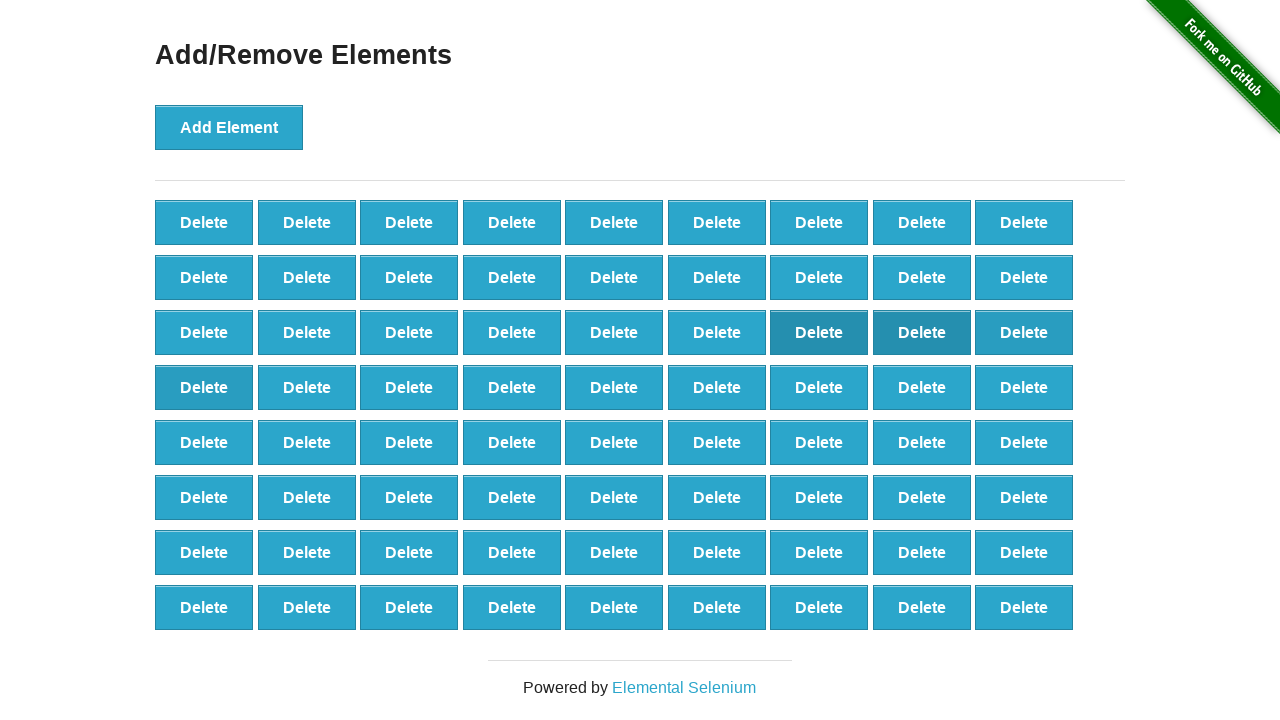

Deleted element 29/50 at (307, 387) on button[onclick='deleteElement()'] >> nth=28
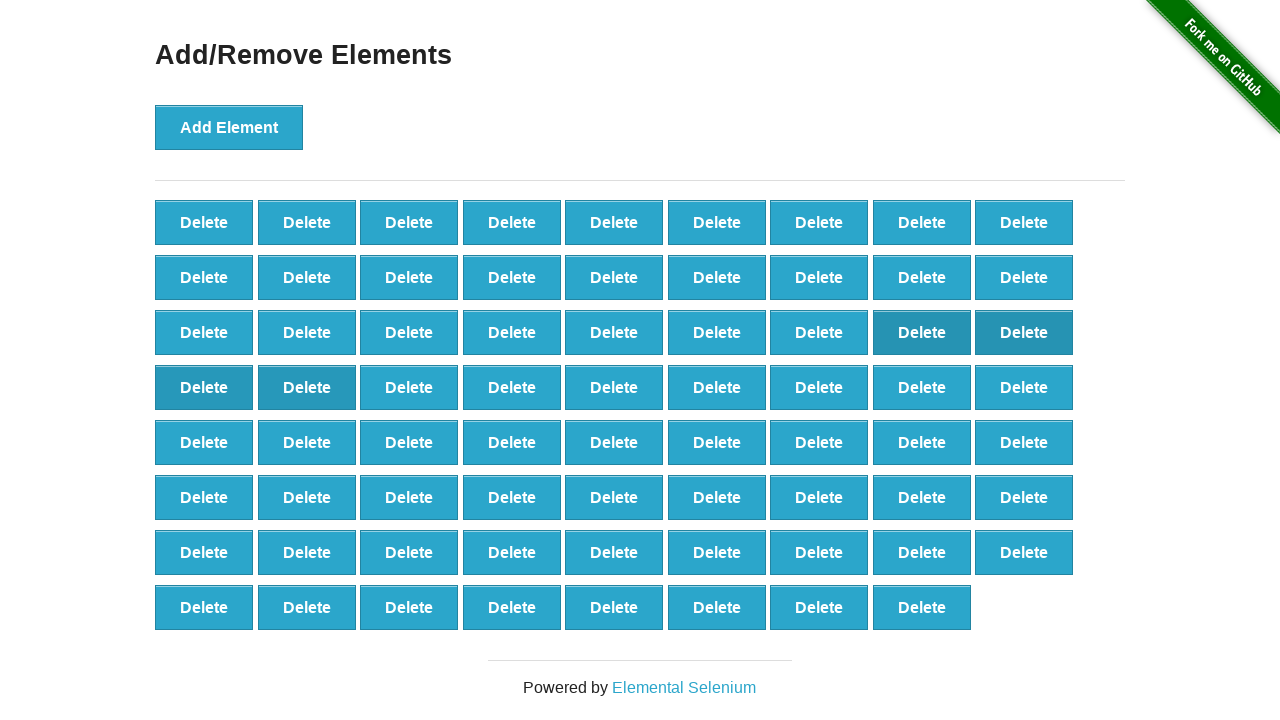

Deleted element 30/50 at (409, 387) on button[onclick='deleteElement()'] >> nth=29
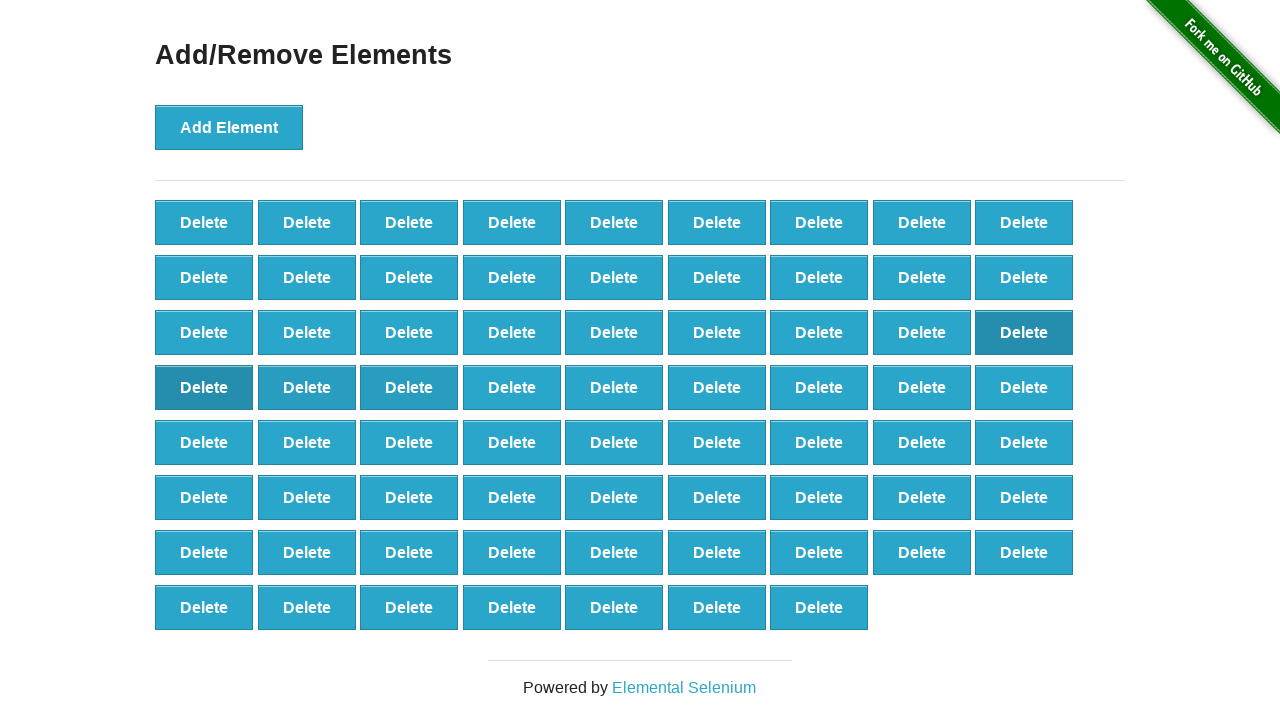

Deleted element 31/50 at (512, 387) on button[onclick='deleteElement()'] >> nth=30
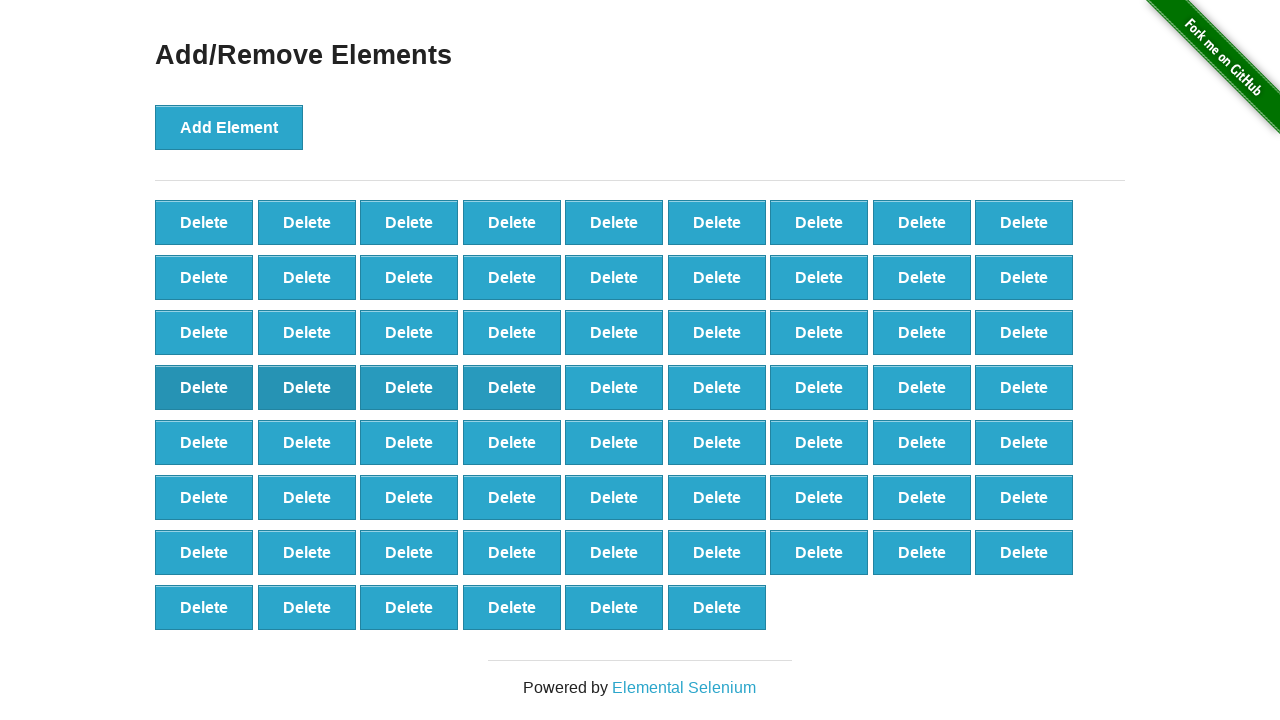

Deleted element 32/50 at (614, 387) on button[onclick='deleteElement()'] >> nth=31
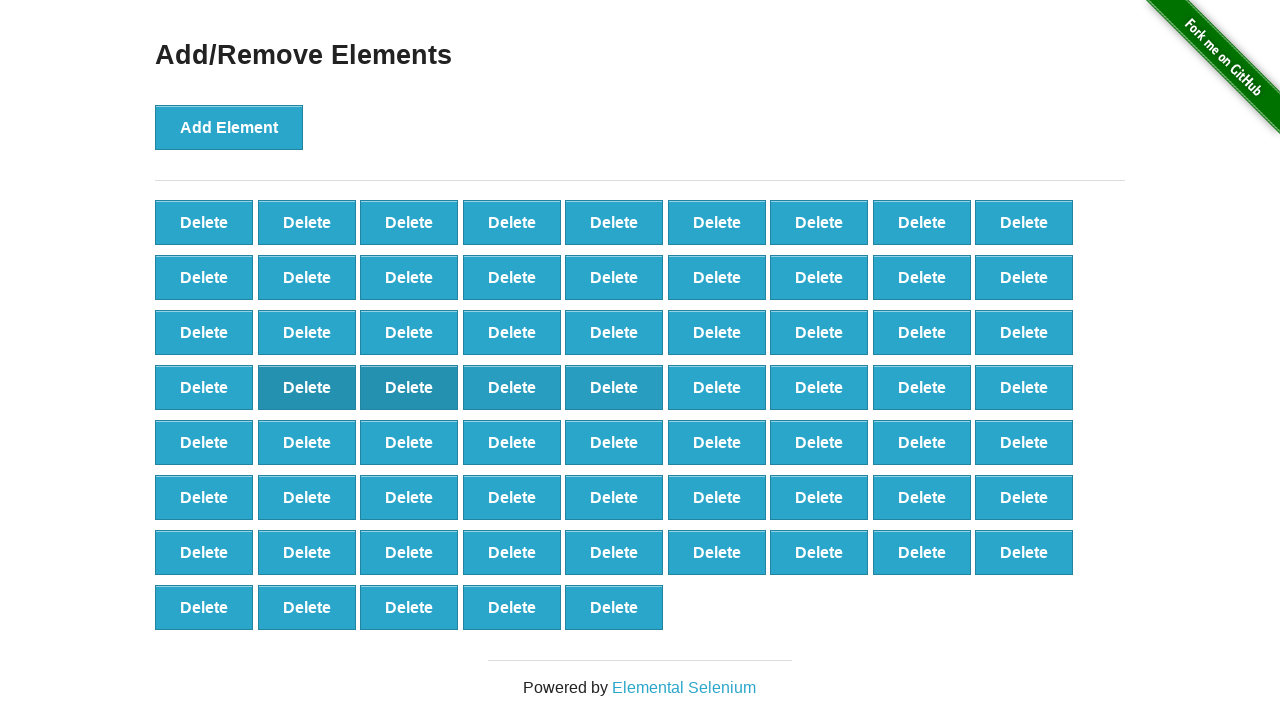

Deleted element 33/50 at (717, 387) on button[onclick='deleteElement()'] >> nth=32
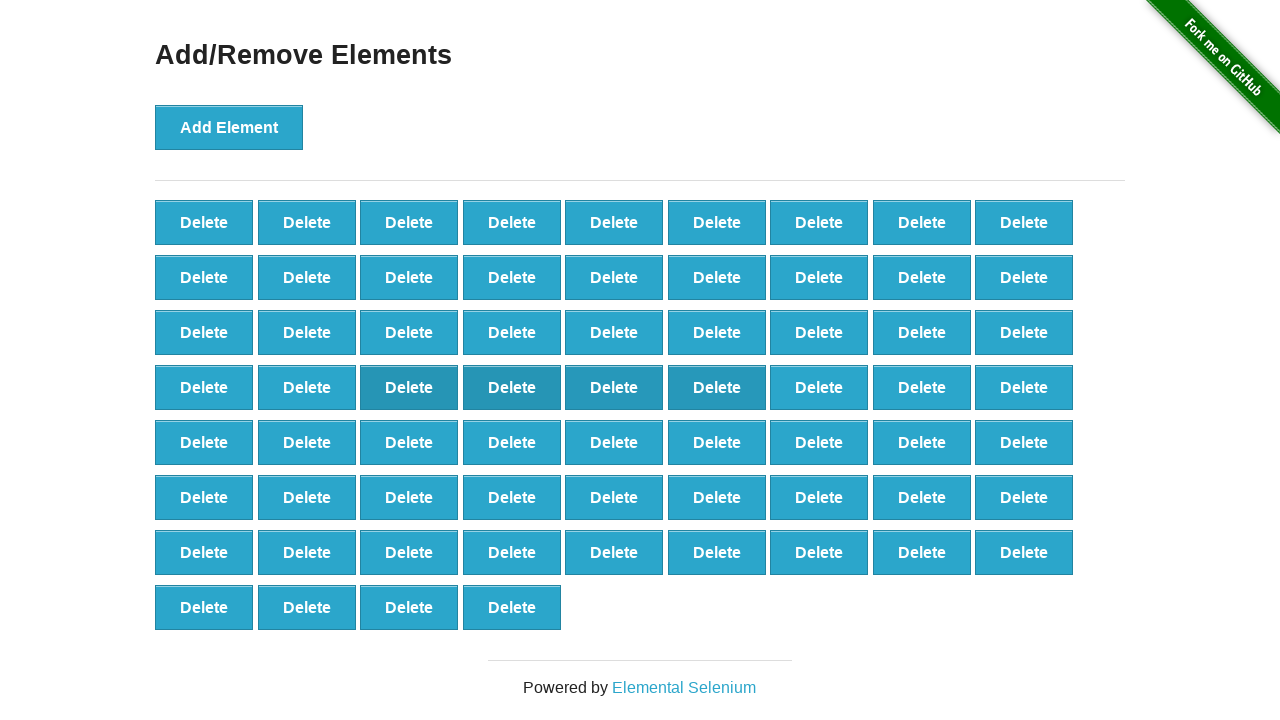

Deleted element 34/50 at (819, 387) on button[onclick='deleteElement()'] >> nth=33
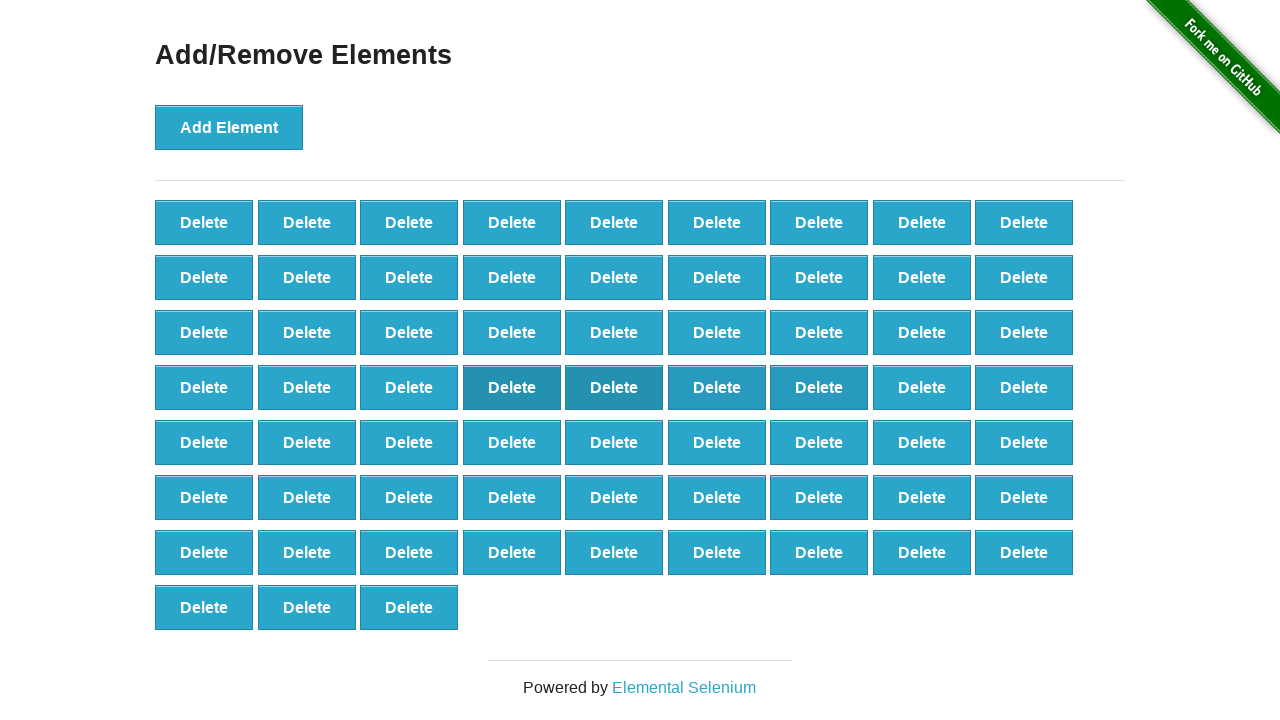

Deleted element 35/50 at (922, 387) on button[onclick='deleteElement()'] >> nth=34
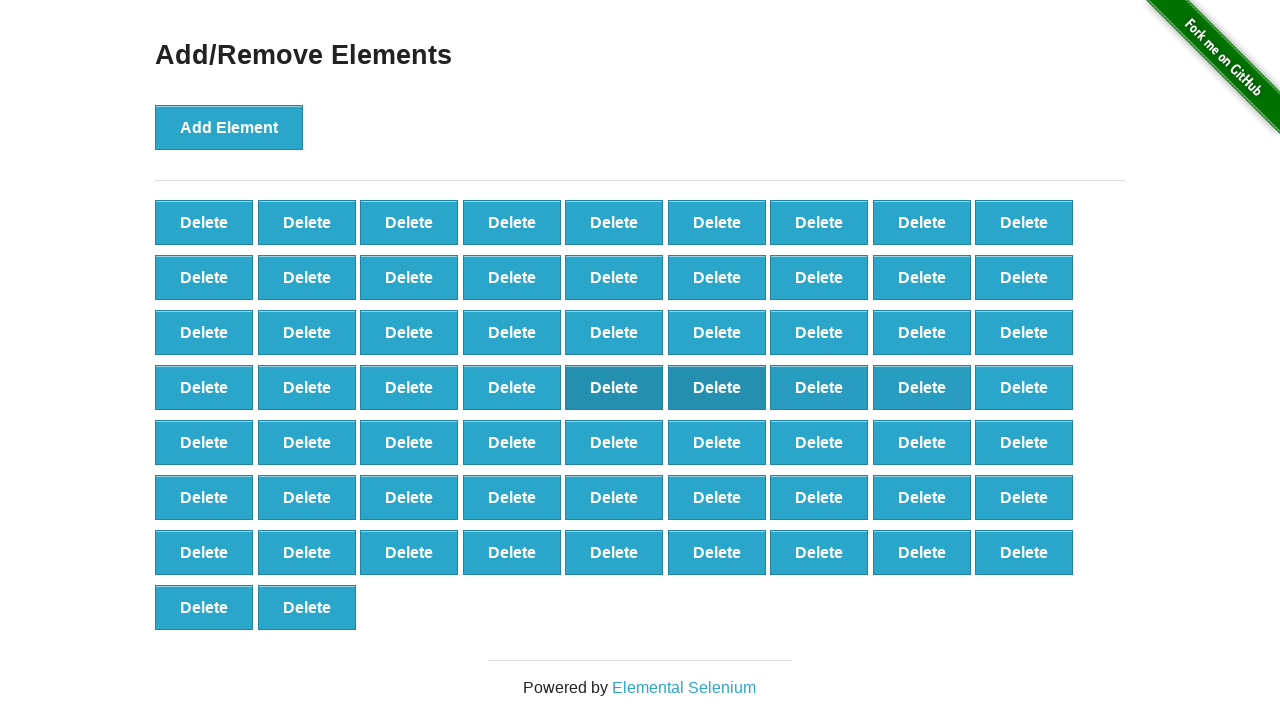

Deleted element 36/50 at (1024, 387) on button[onclick='deleteElement()'] >> nth=35
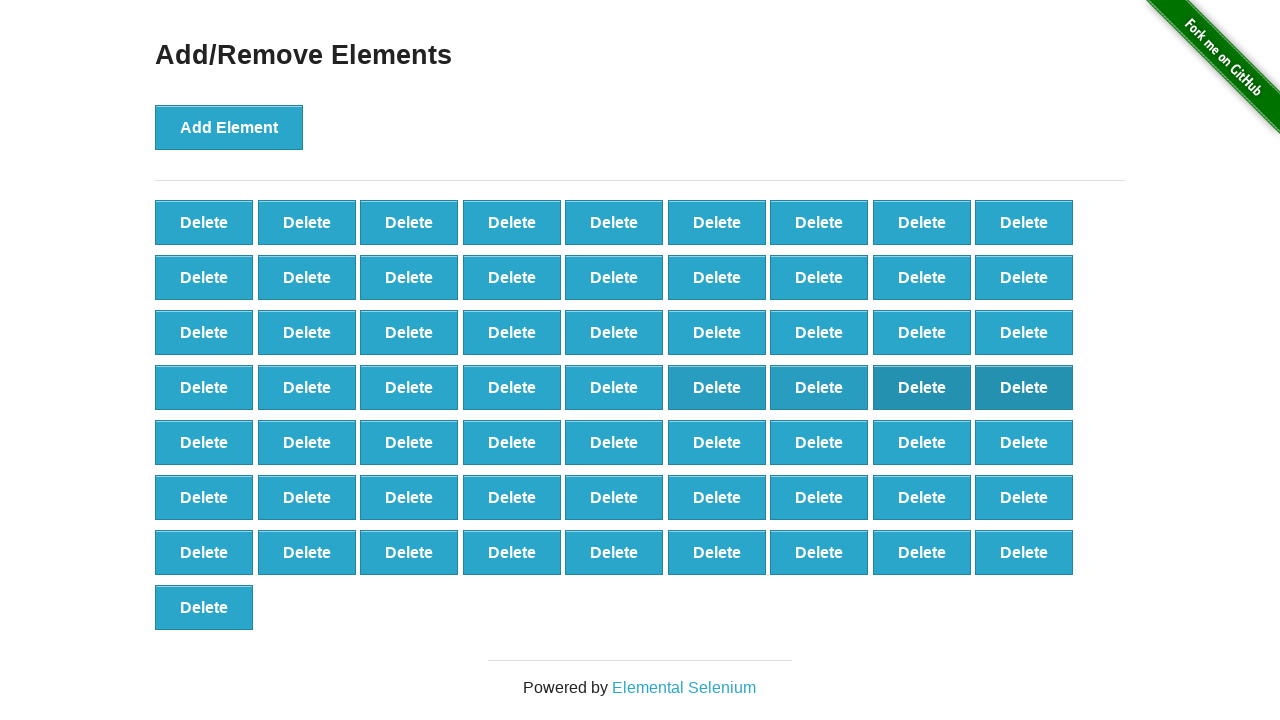

Deleted element 37/50 at (204, 442) on button[onclick='deleteElement()'] >> nth=36
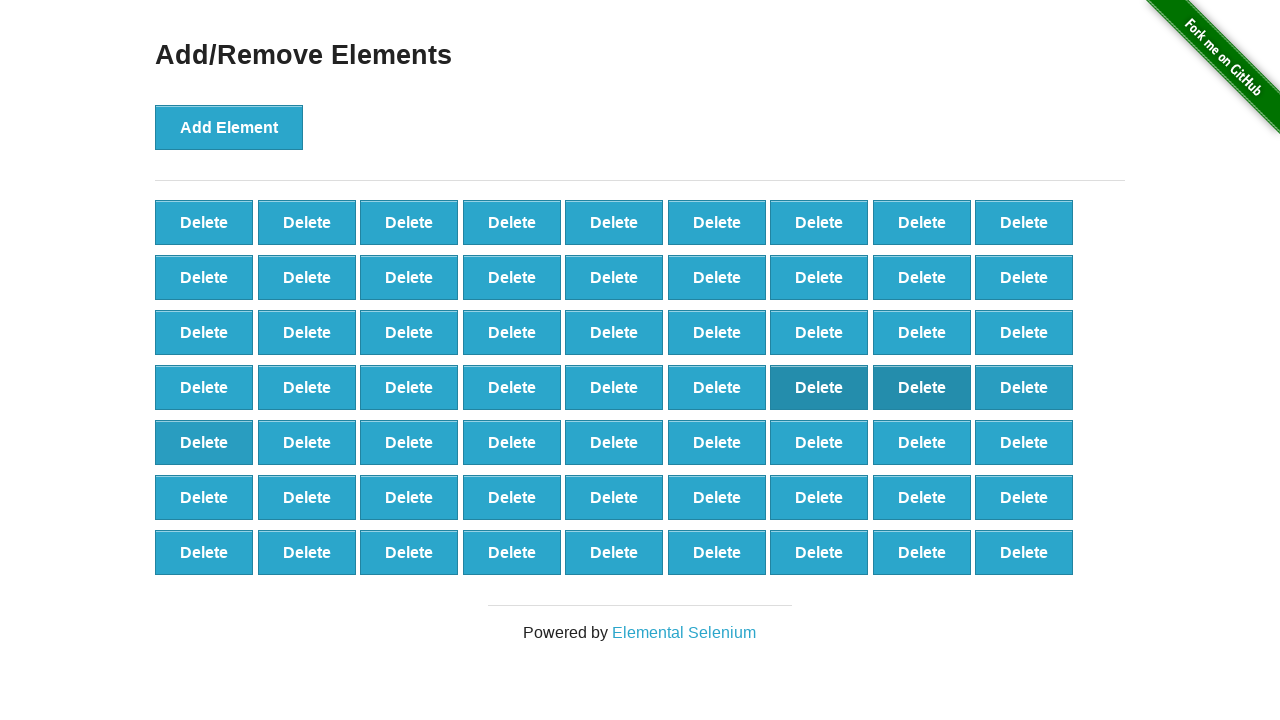

Deleted element 38/50 at (307, 442) on button[onclick='deleteElement()'] >> nth=37
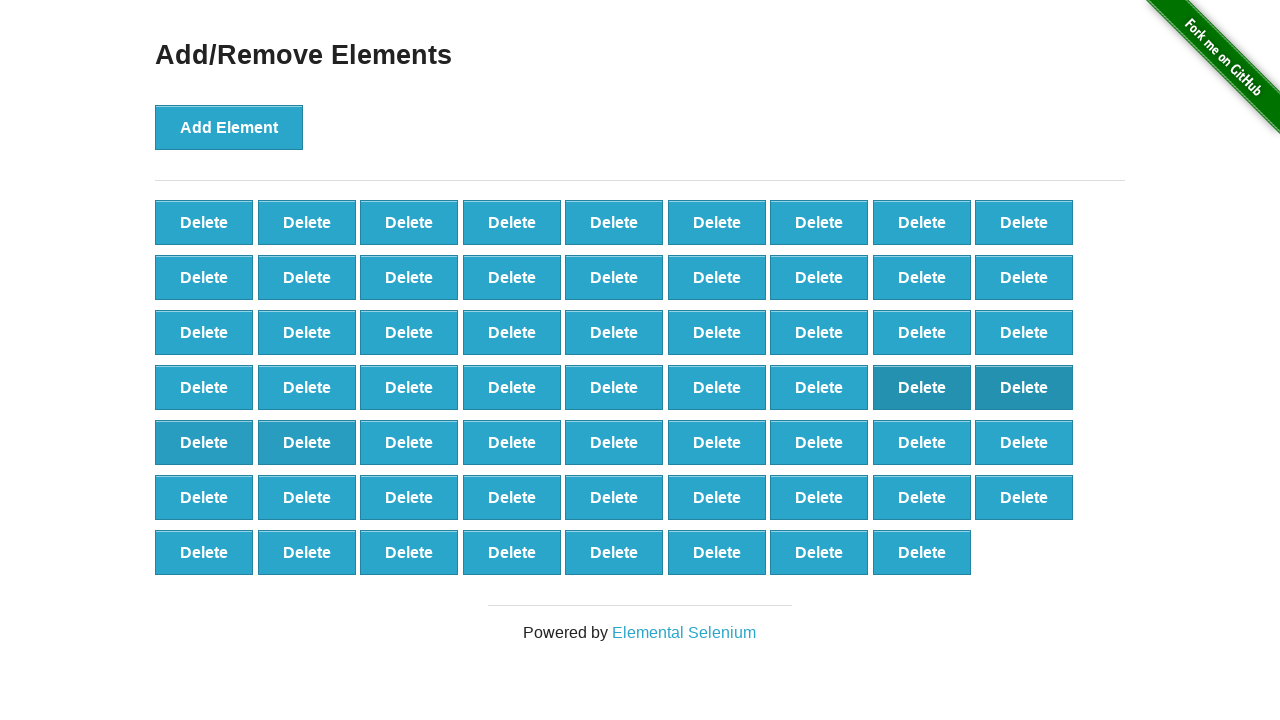

Deleted element 39/50 at (409, 442) on button[onclick='deleteElement()'] >> nth=38
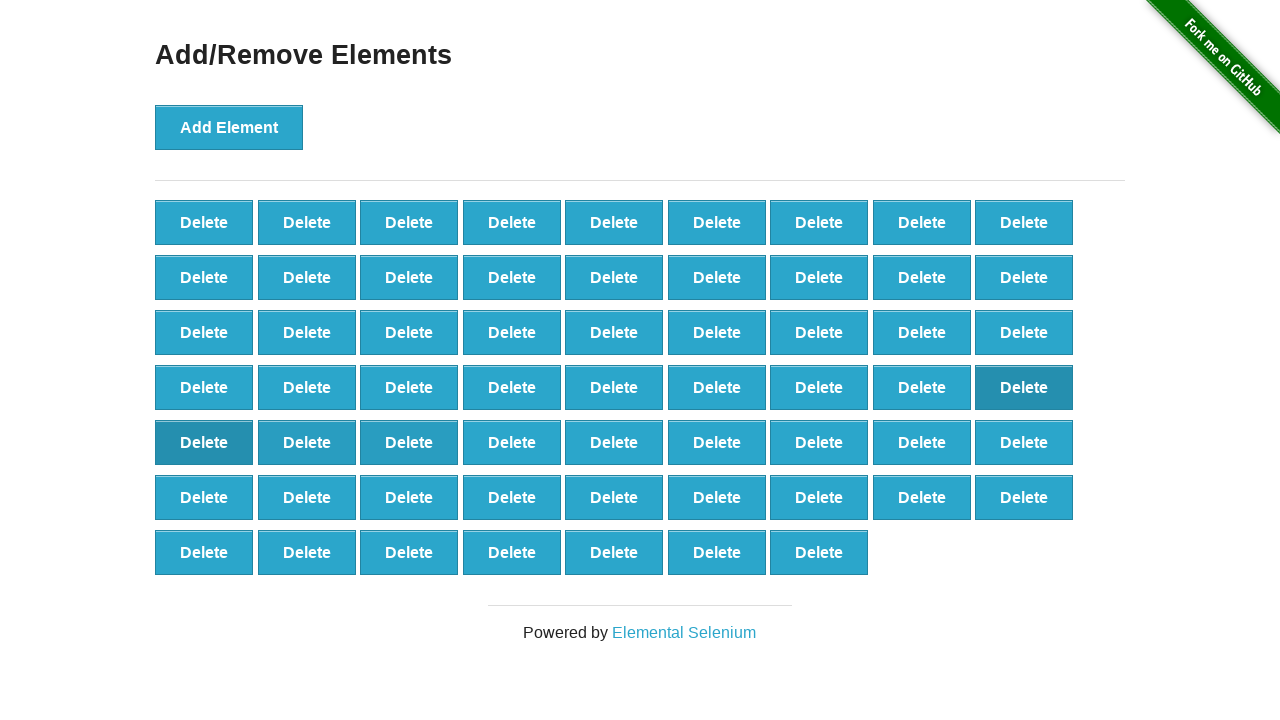

Deleted element 40/50 at (512, 442) on button[onclick='deleteElement()'] >> nth=39
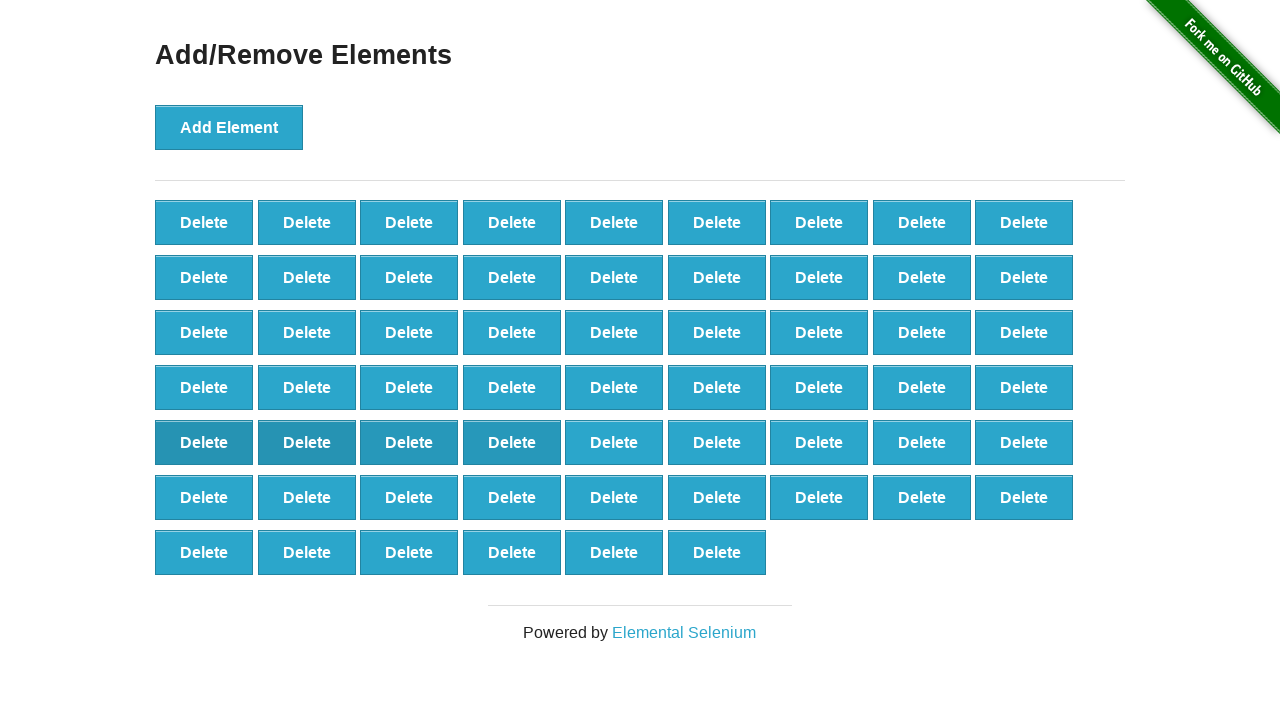

Deleted element 41/50 at (614, 442) on button[onclick='deleteElement()'] >> nth=40
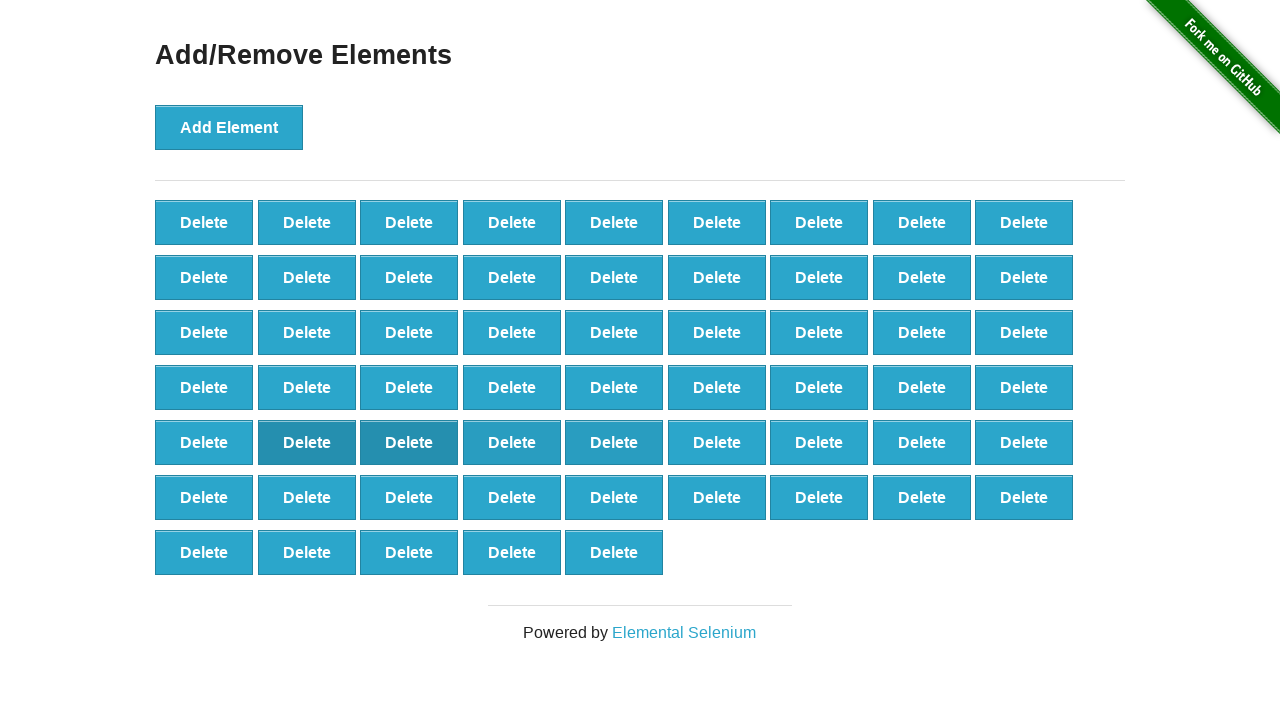

Deleted element 42/50 at (717, 442) on button[onclick='deleteElement()'] >> nth=41
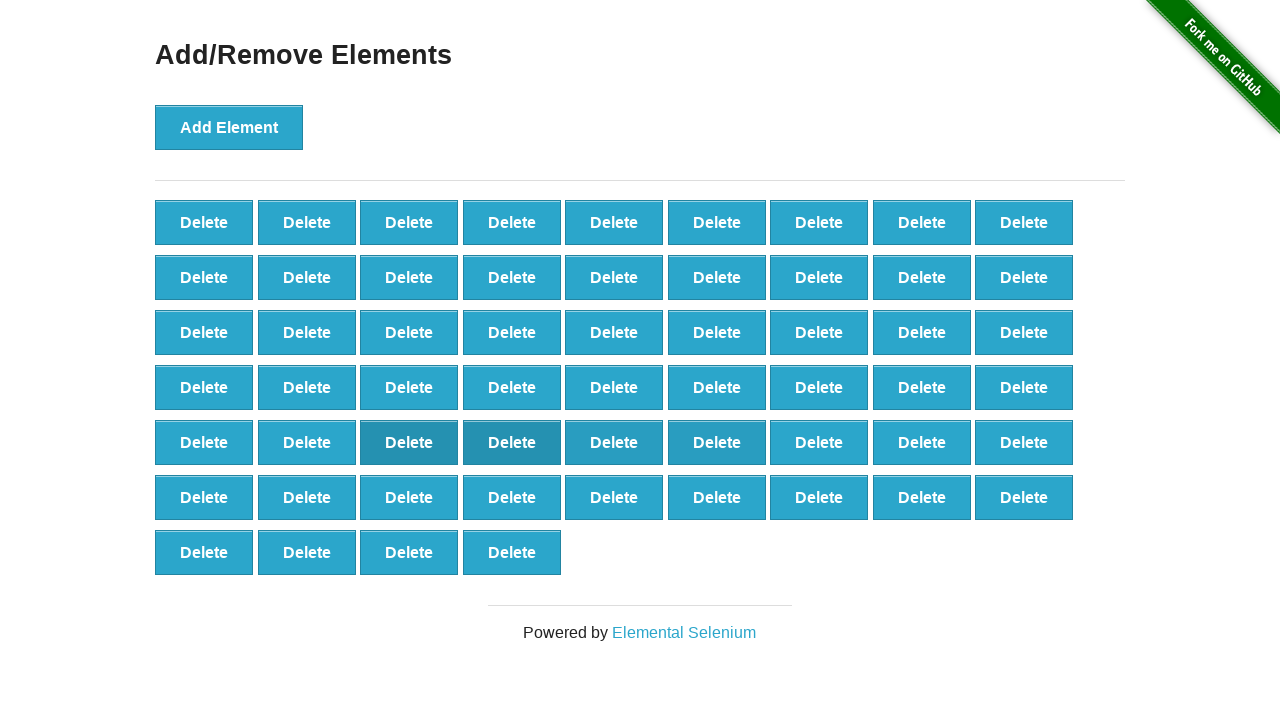

Deleted element 43/50 at (819, 442) on button[onclick='deleteElement()'] >> nth=42
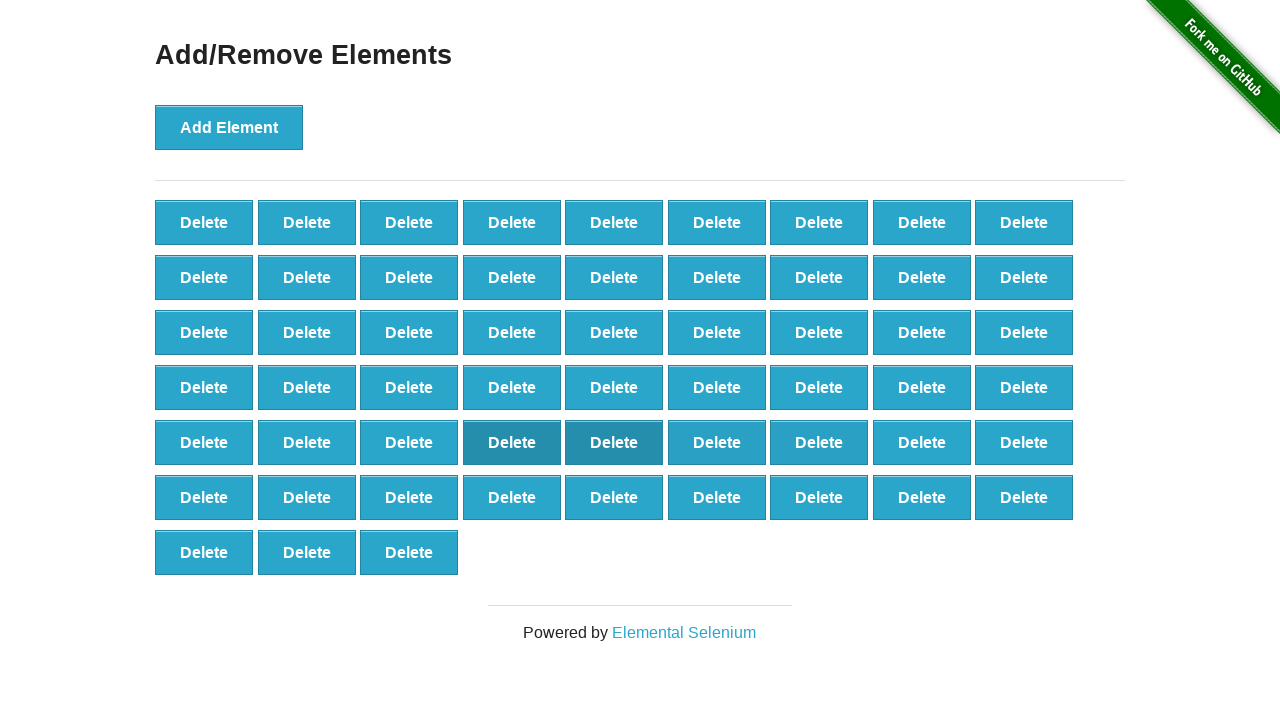

Deleted element 44/50 at (922, 442) on button[onclick='deleteElement()'] >> nth=43
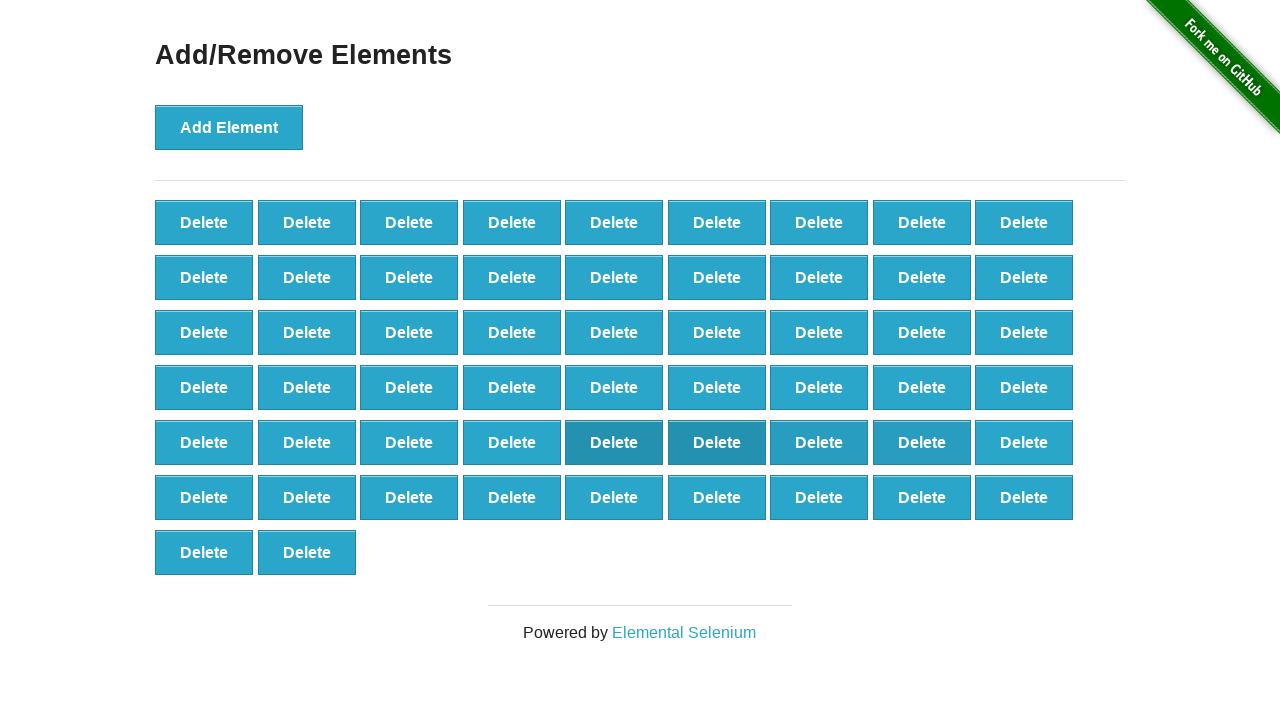

Deleted element 45/50 at (1024, 442) on button[onclick='deleteElement()'] >> nth=44
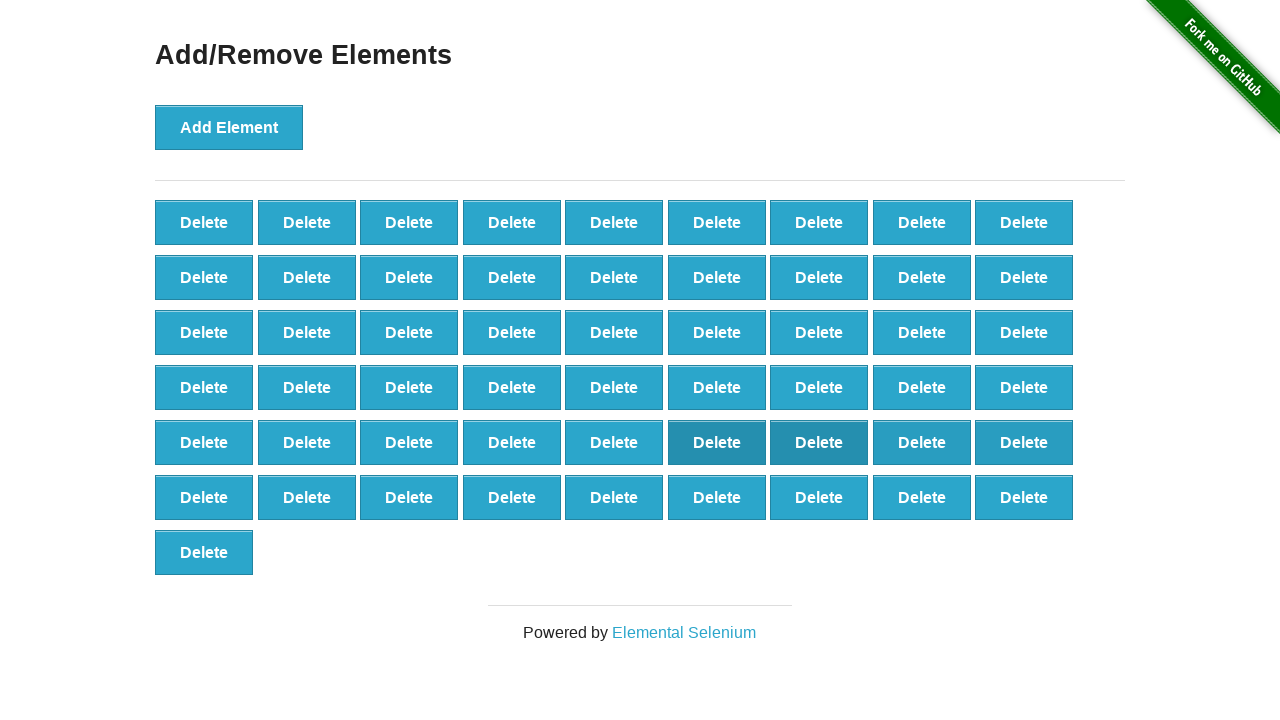

Deleted element 46/50 at (204, 497) on button[onclick='deleteElement()'] >> nth=45
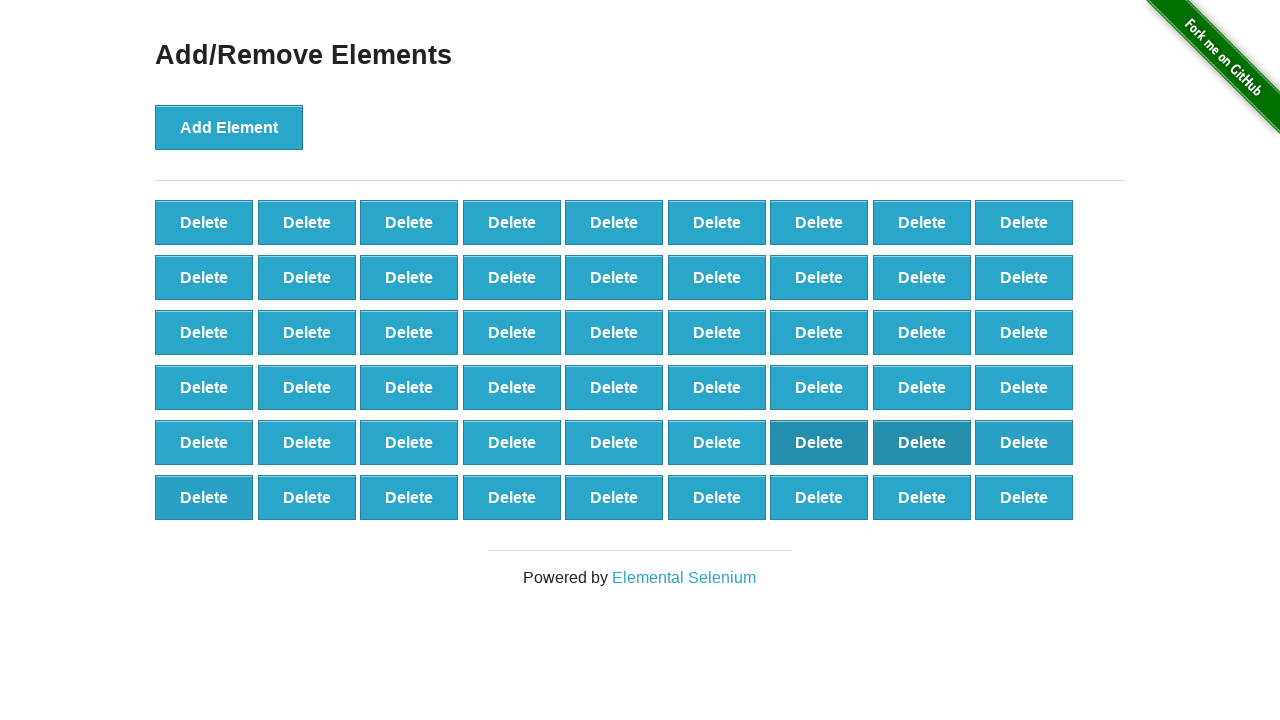

Deleted element 47/50 at (307, 497) on button[onclick='deleteElement()'] >> nth=46
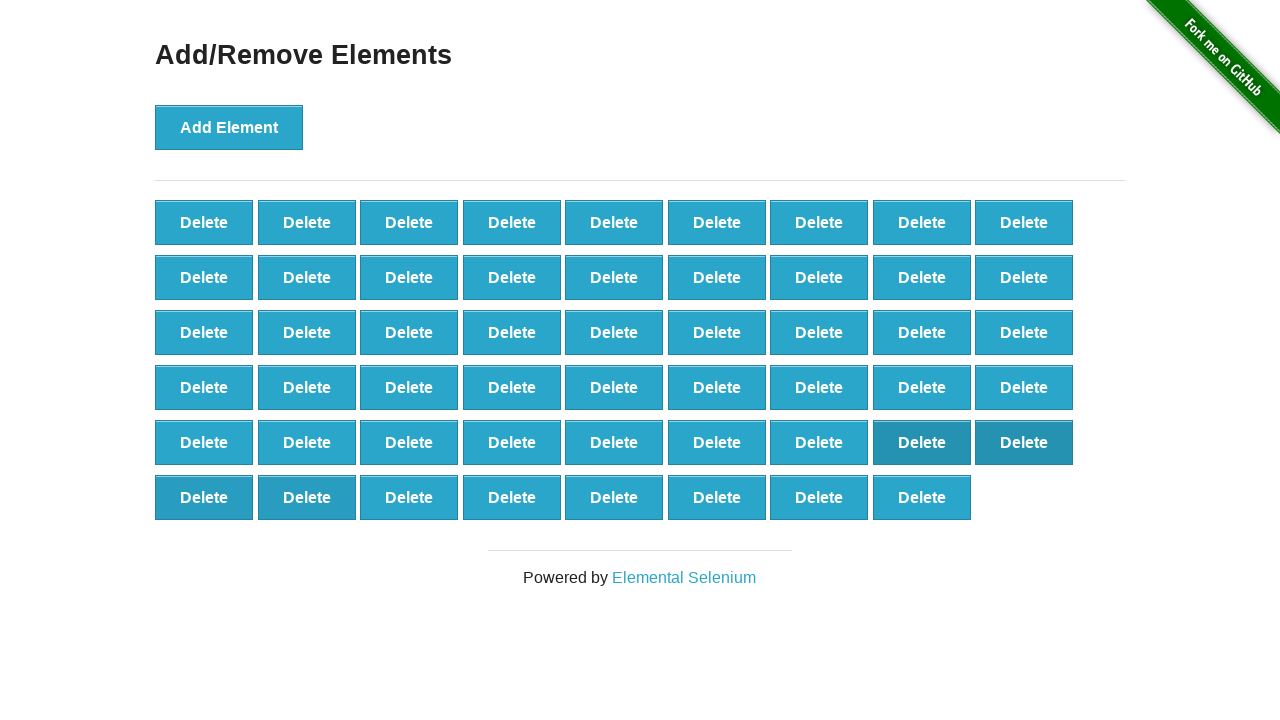

Deleted element 48/50 at (409, 497) on button[onclick='deleteElement()'] >> nth=47
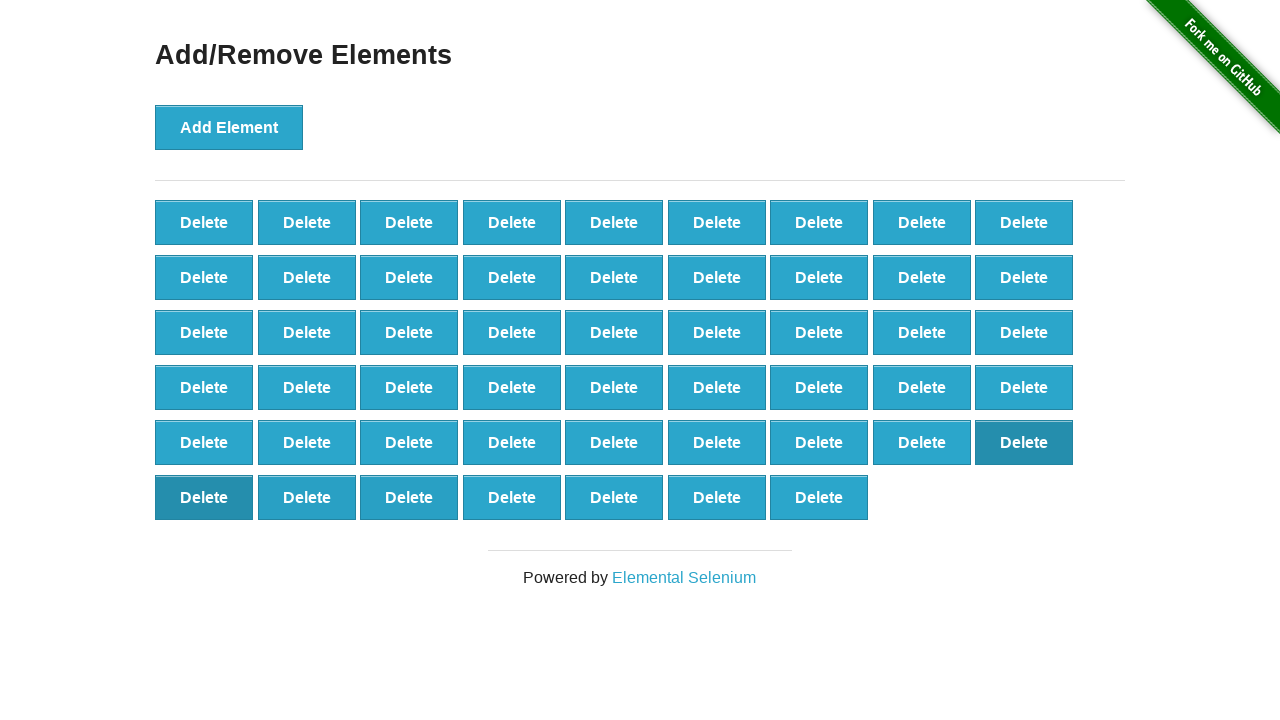

Deleted element 49/50 at (512, 497) on button[onclick='deleteElement()'] >> nth=48
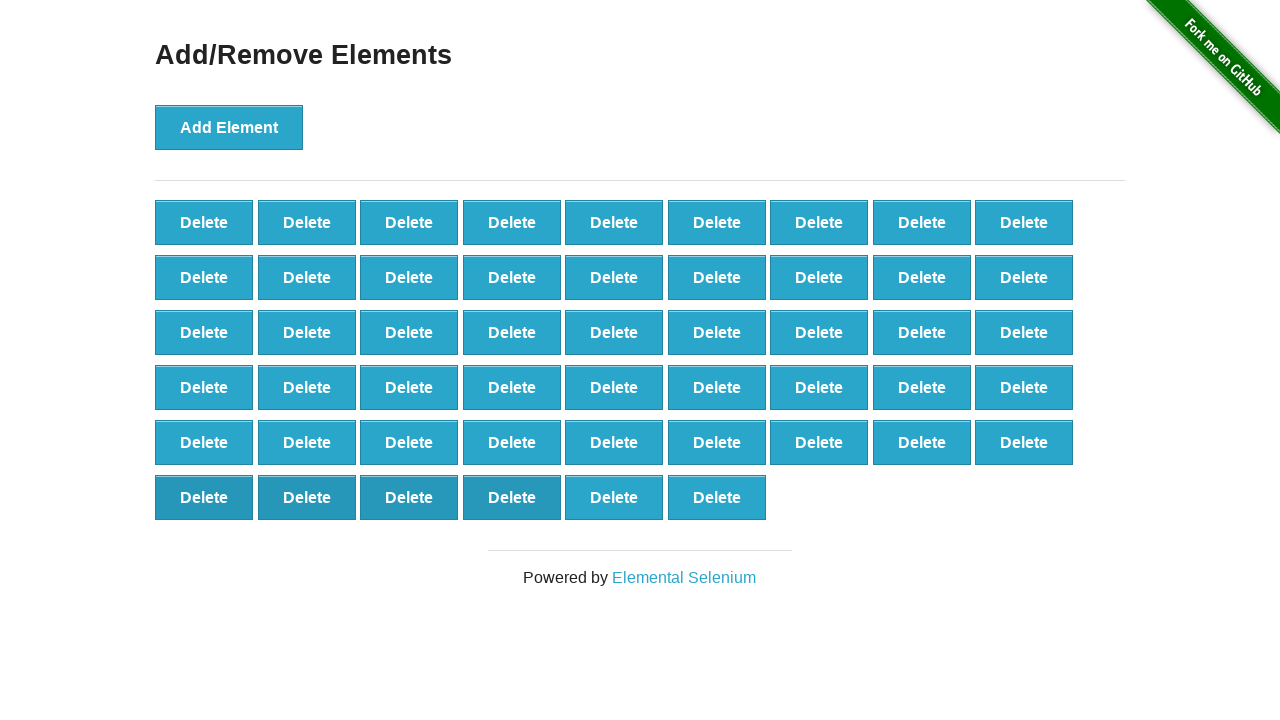

Deleted element 50/50 at (614, 497) on button[onclick='deleteElement()'] >> nth=49
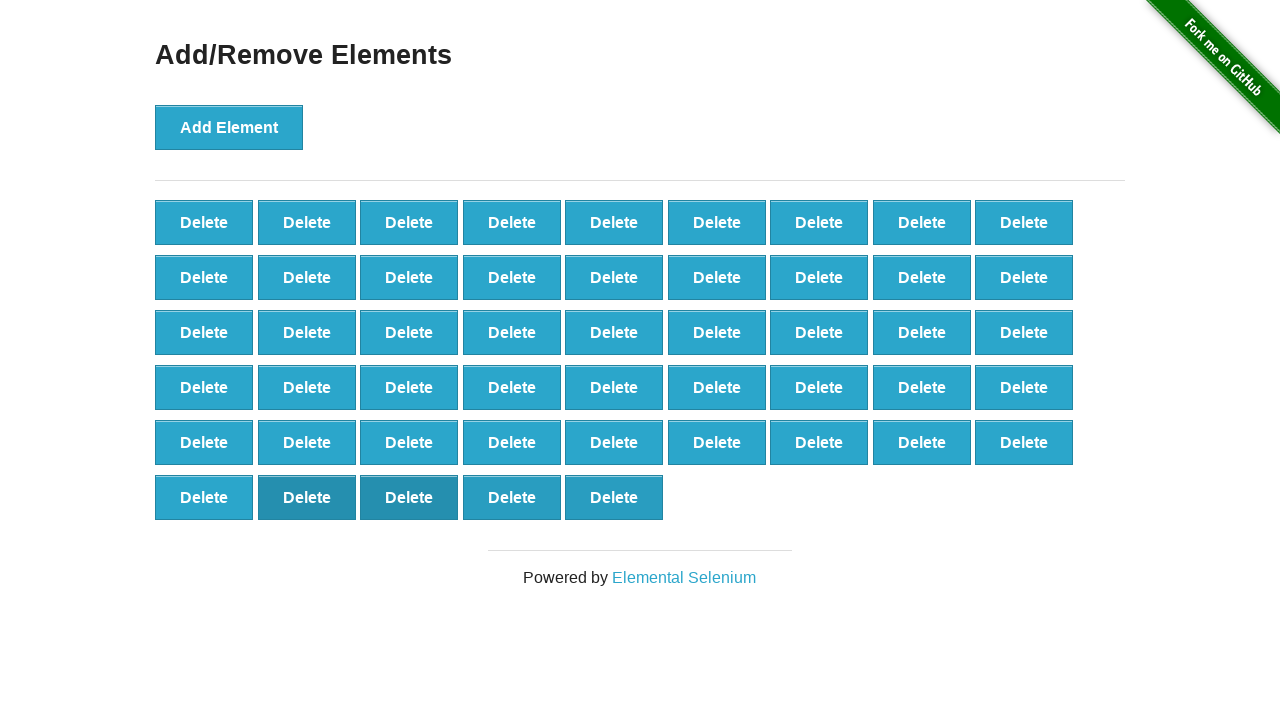

Retrieved final count of delete buttons: 50
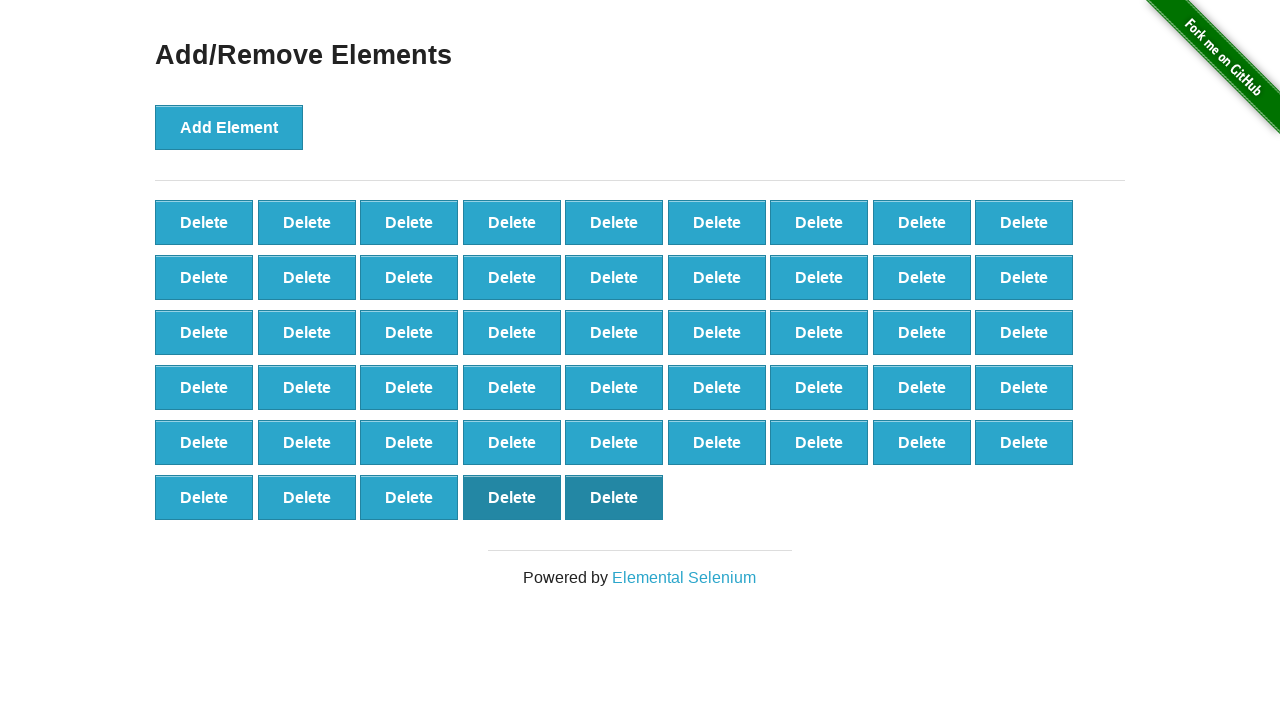

Assertion passed: 50 elements remaining equals 100 - 50
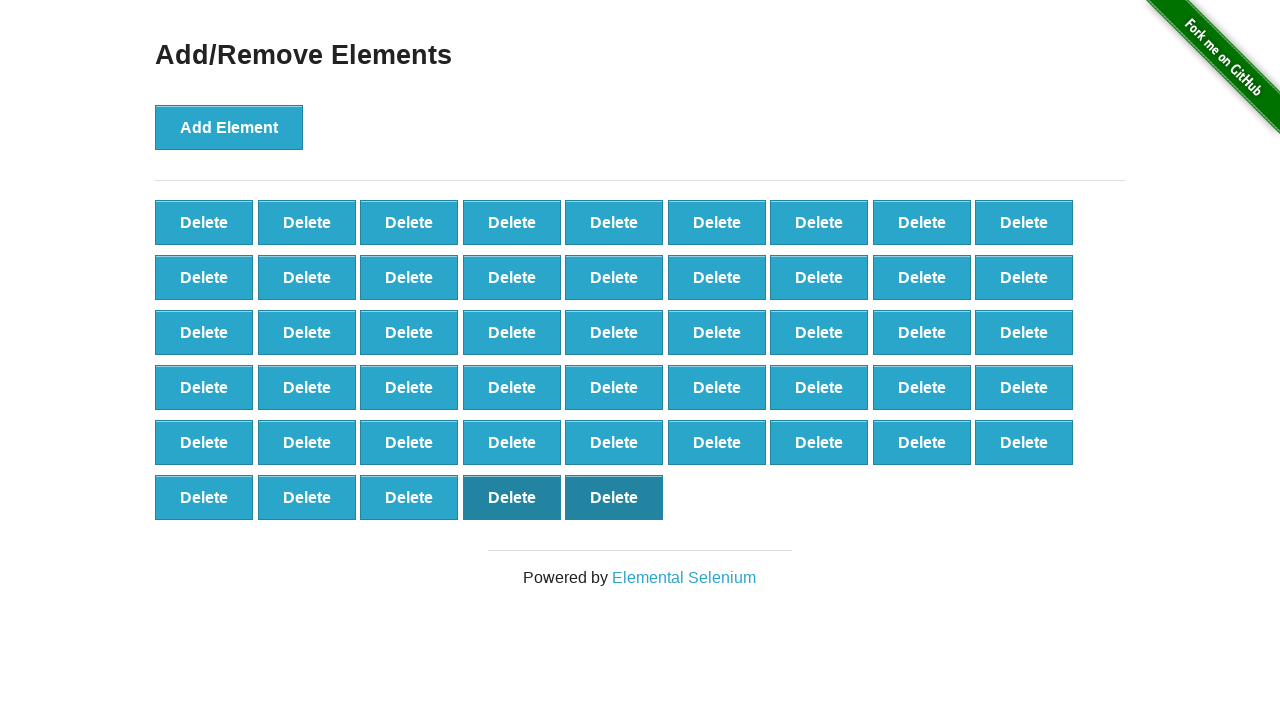

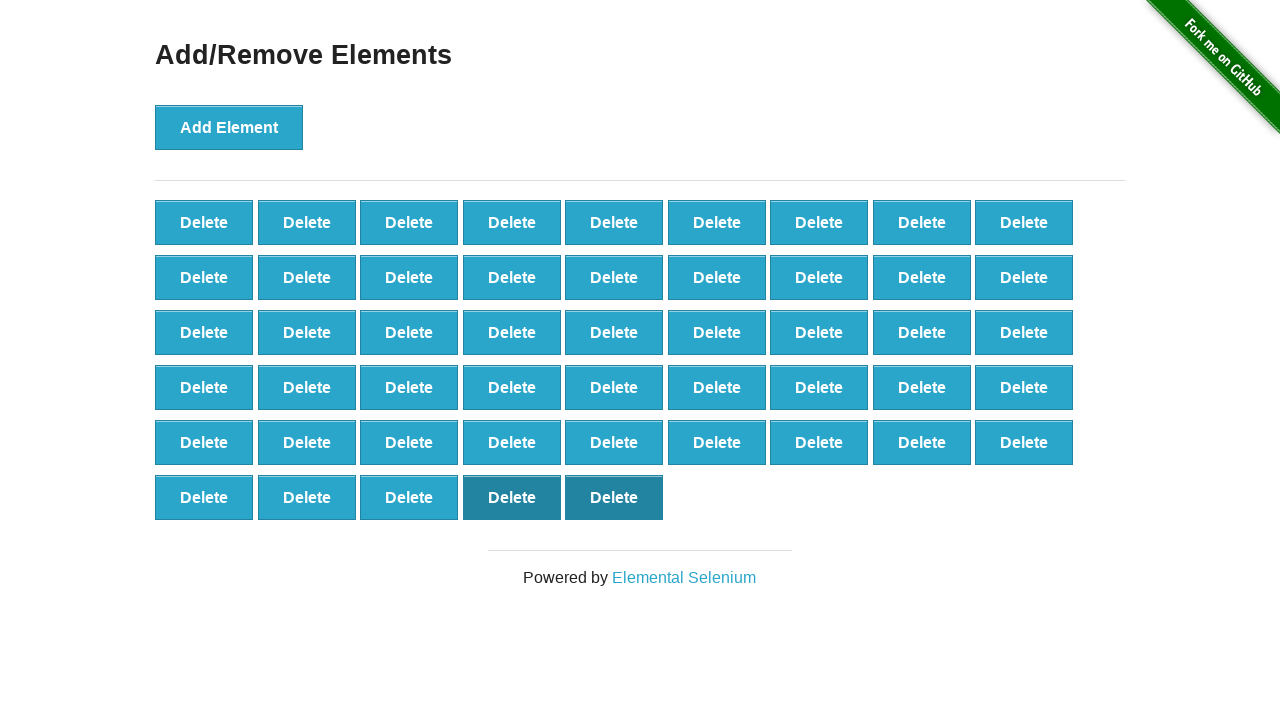